Tests jQuery UI datepicker functionality by opening the calendar, navigating to a specific year and month (December 2030), and selecting a specific date (20th).

Starting URL: https://jqueryui.com/datepicker/

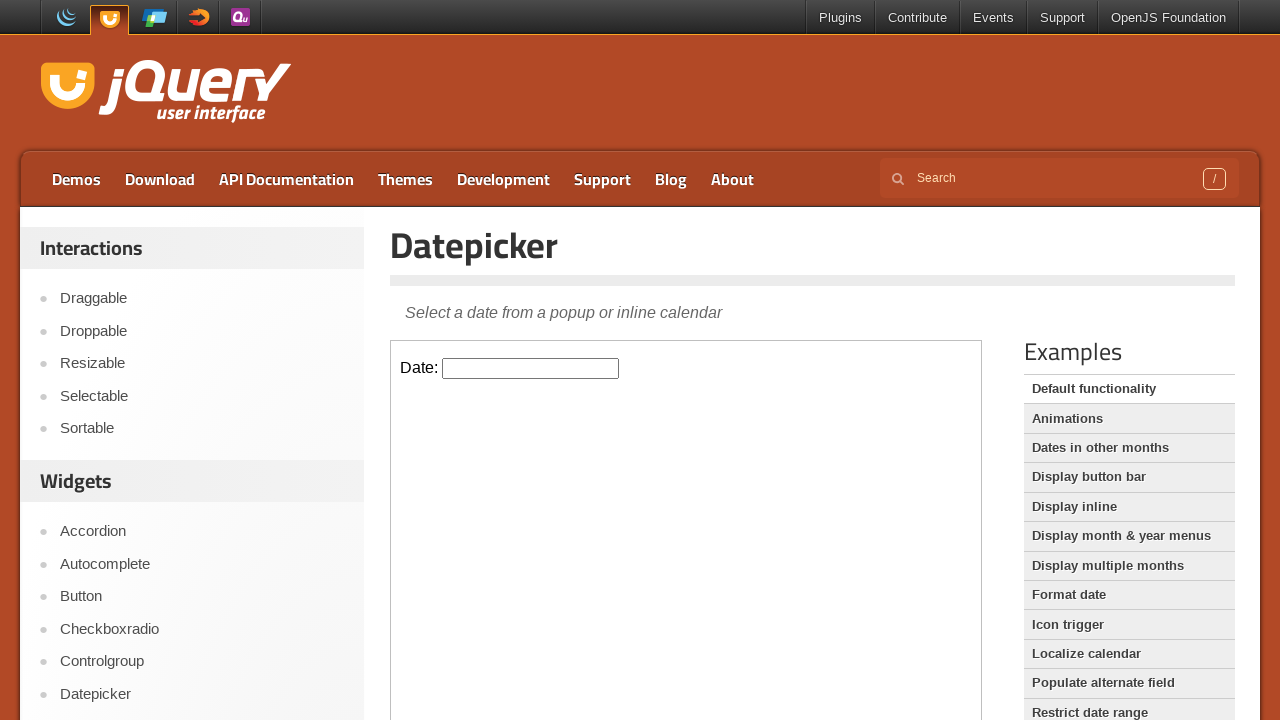

Located iframe containing the datepicker
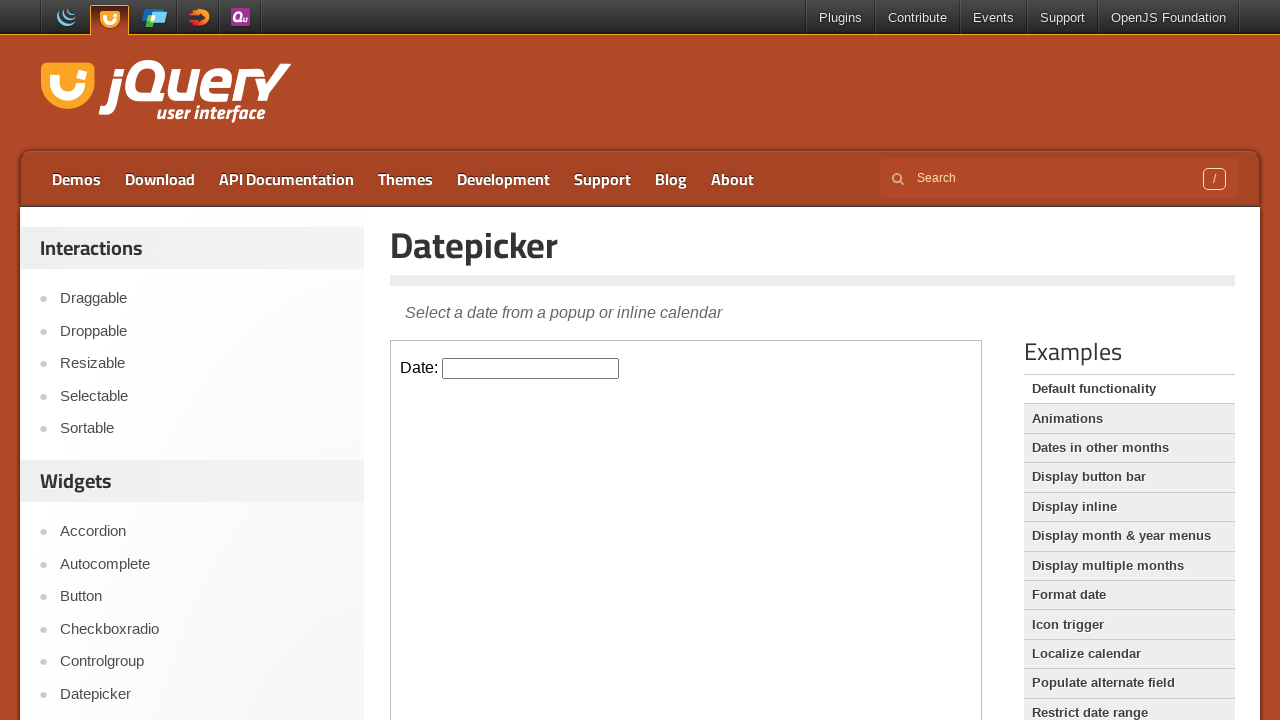

Clicked on datepicker input to open calendar at (531, 368) on iframe.demo-frame >> internal:control=enter-frame >> #datepicker
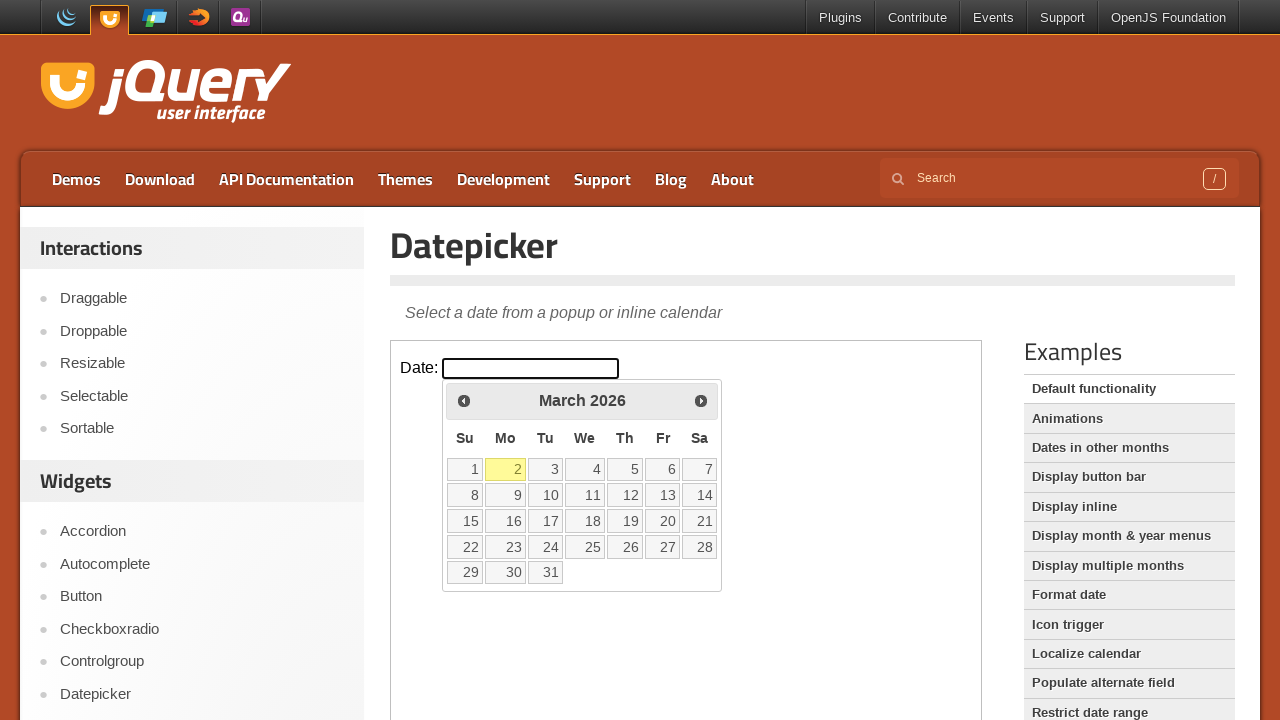

Retrieved current year: 2026
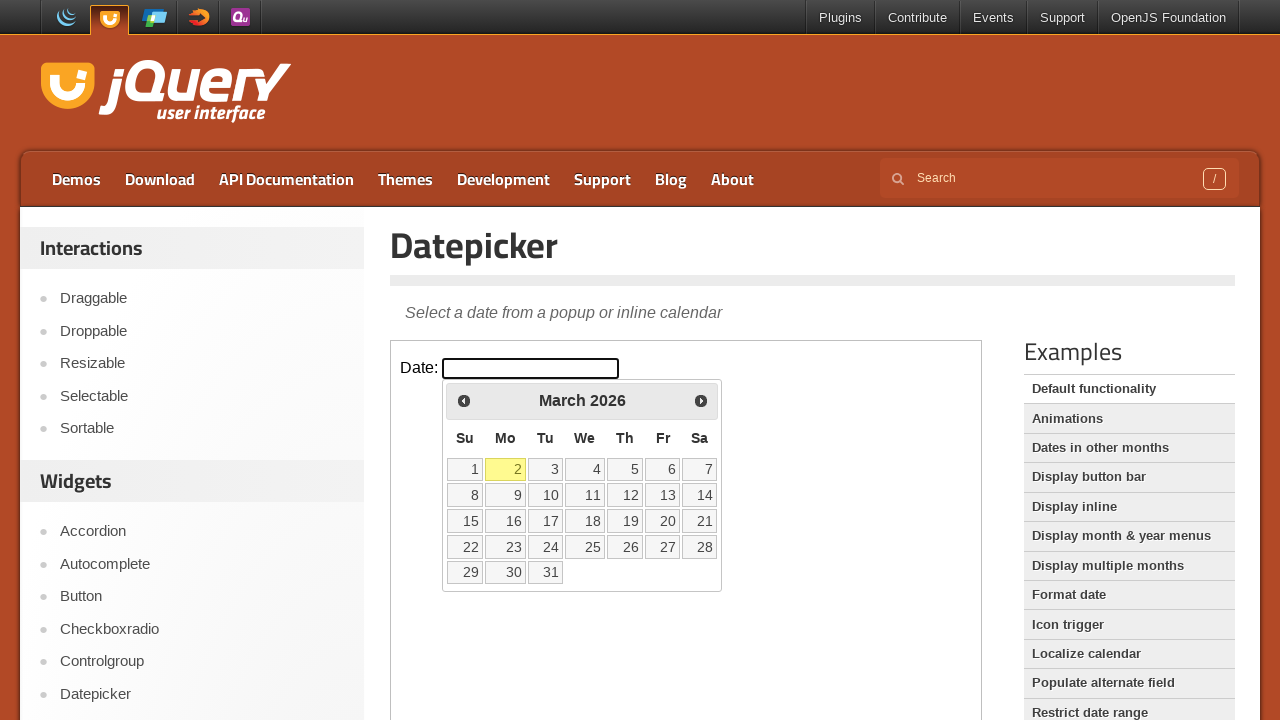

Clicked Next button to navigate to year 2030 at (701, 400) on iframe.demo-frame >> internal:control=enter-frame >> a[title='Next']
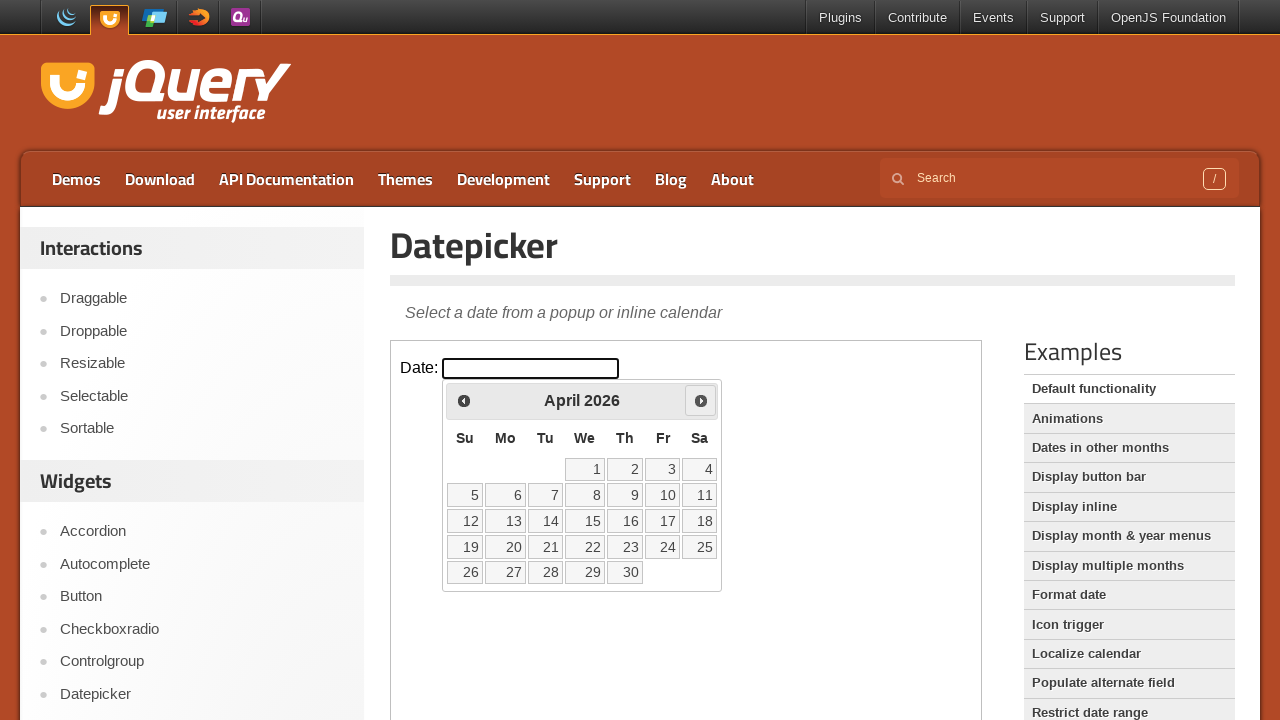

Waited 500ms for calendar to update
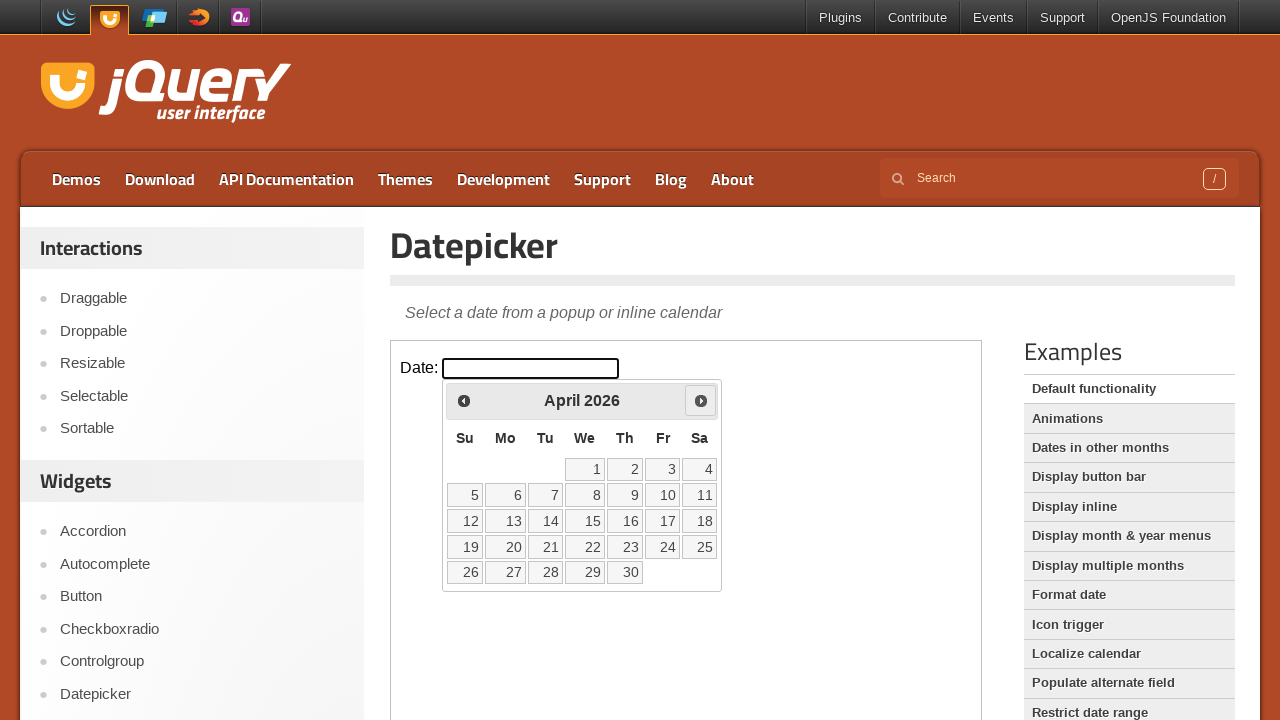

Retrieved current year: 2026
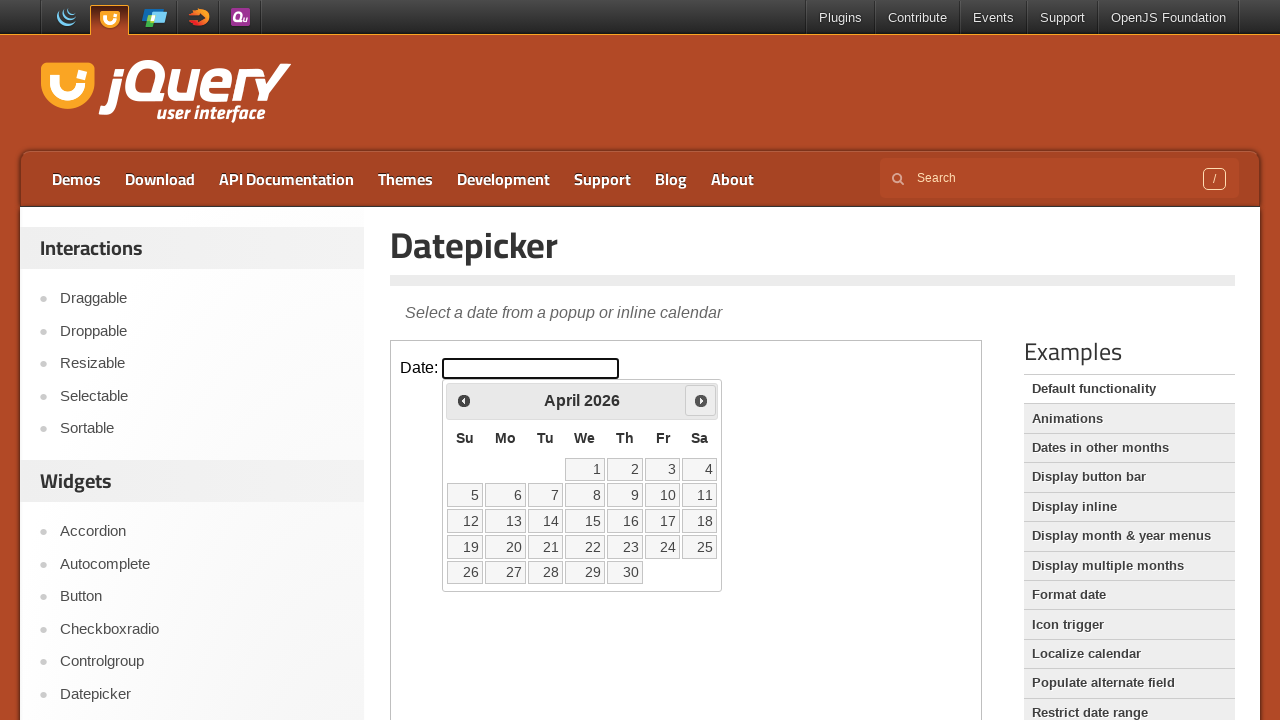

Clicked Next button to navigate to year 2030 at (701, 400) on iframe.demo-frame >> internal:control=enter-frame >> a[title='Next']
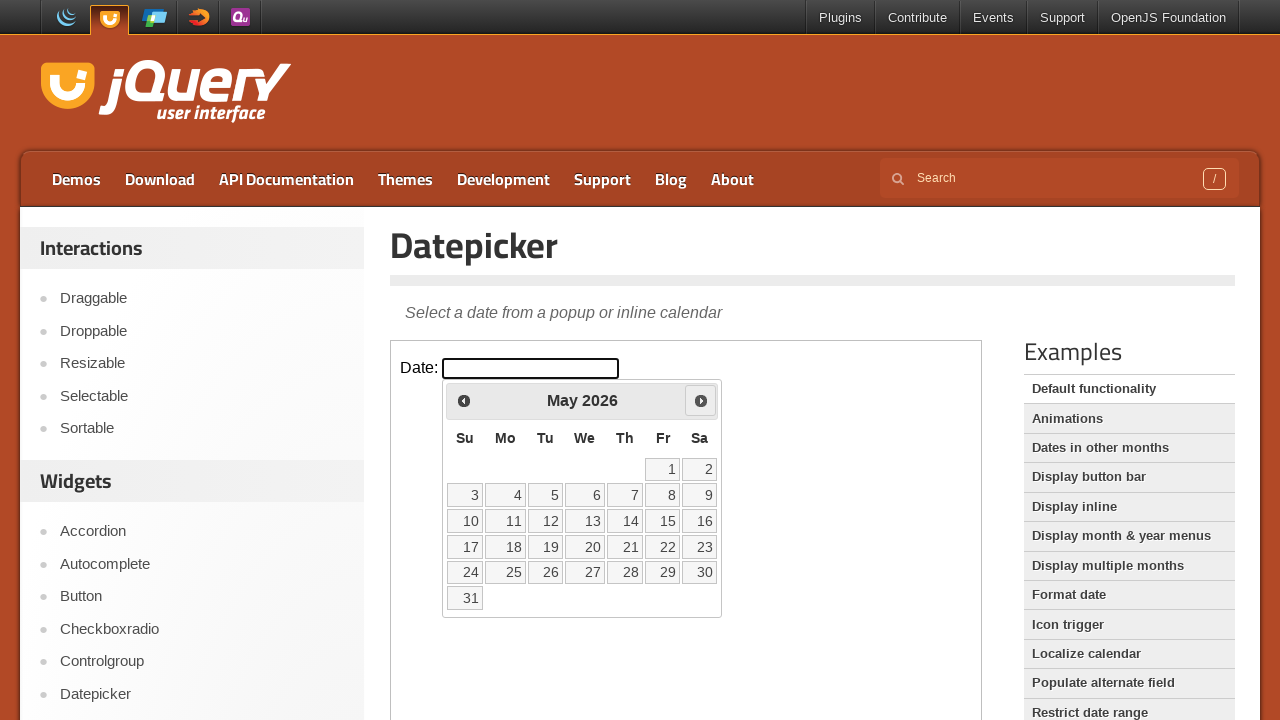

Waited 500ms for calendar to update
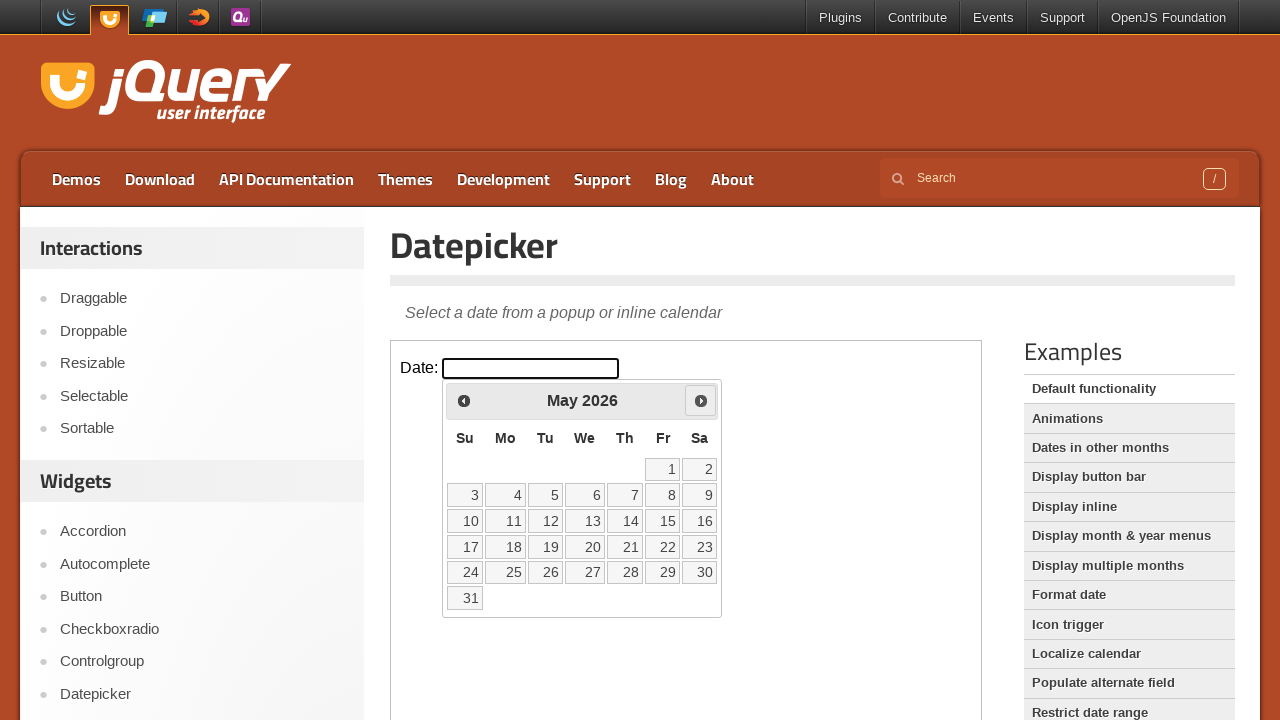

Retrieved current year: 2026
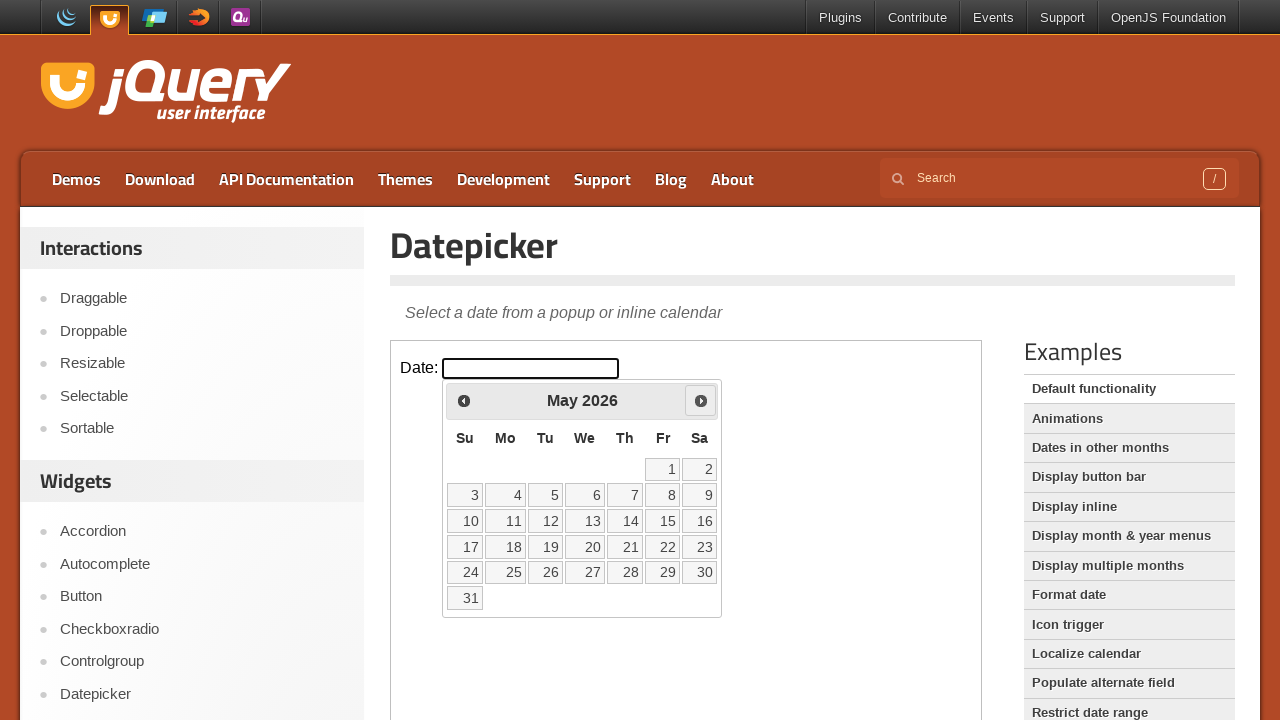

Clicked Next button to navigate to year 2030 at (701, 400) on iframe.demo-frame >> internal:control=enter-frame >> a[title='Next']
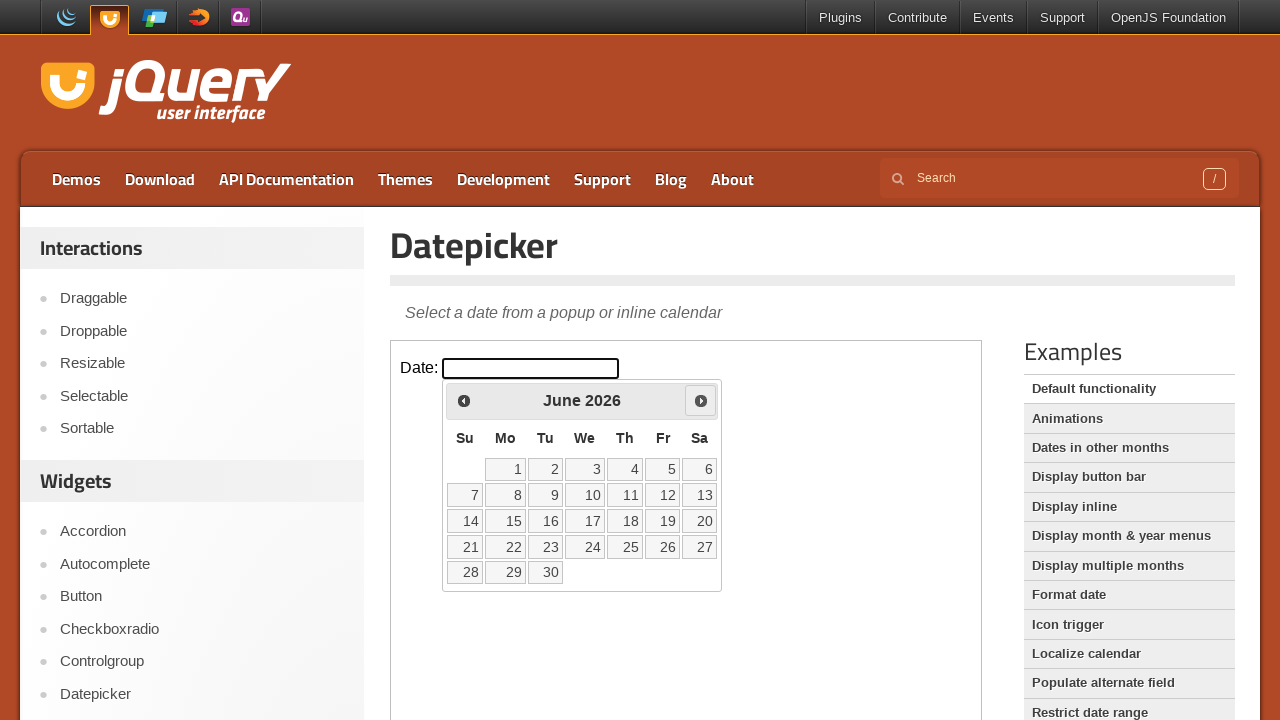

Waited 500ms for calendar to update
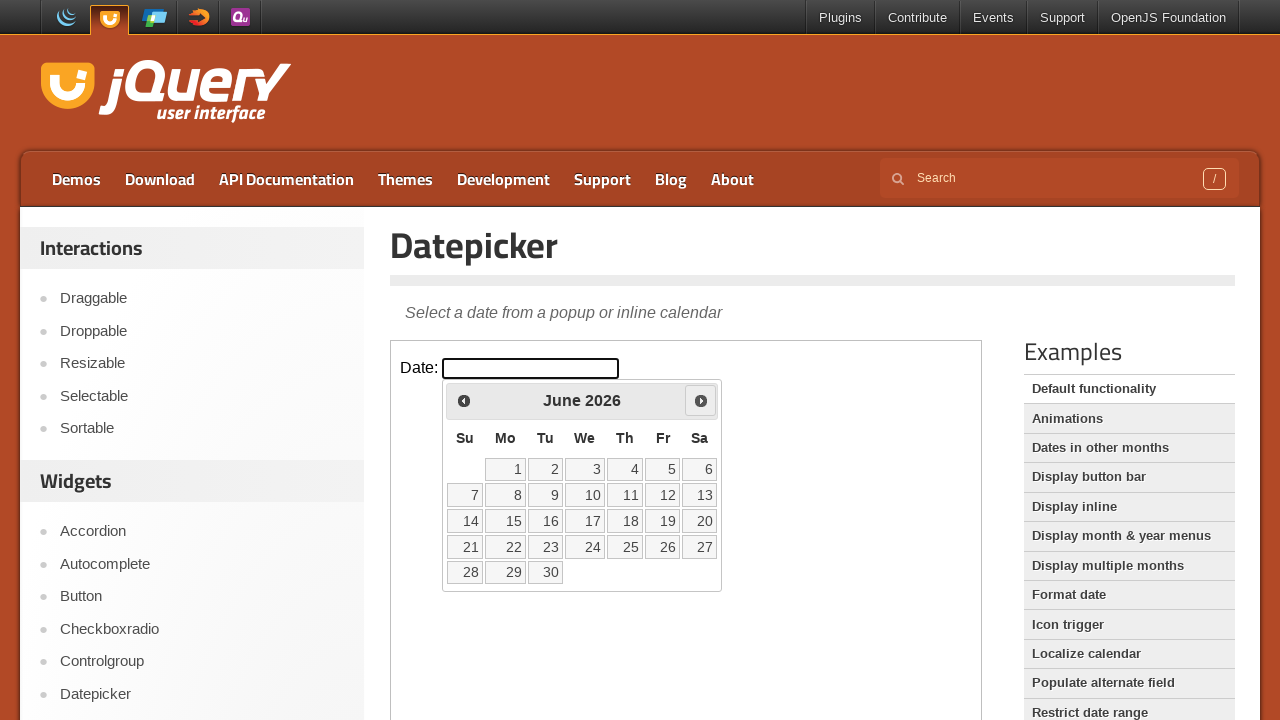

Retrieved current year: 2026
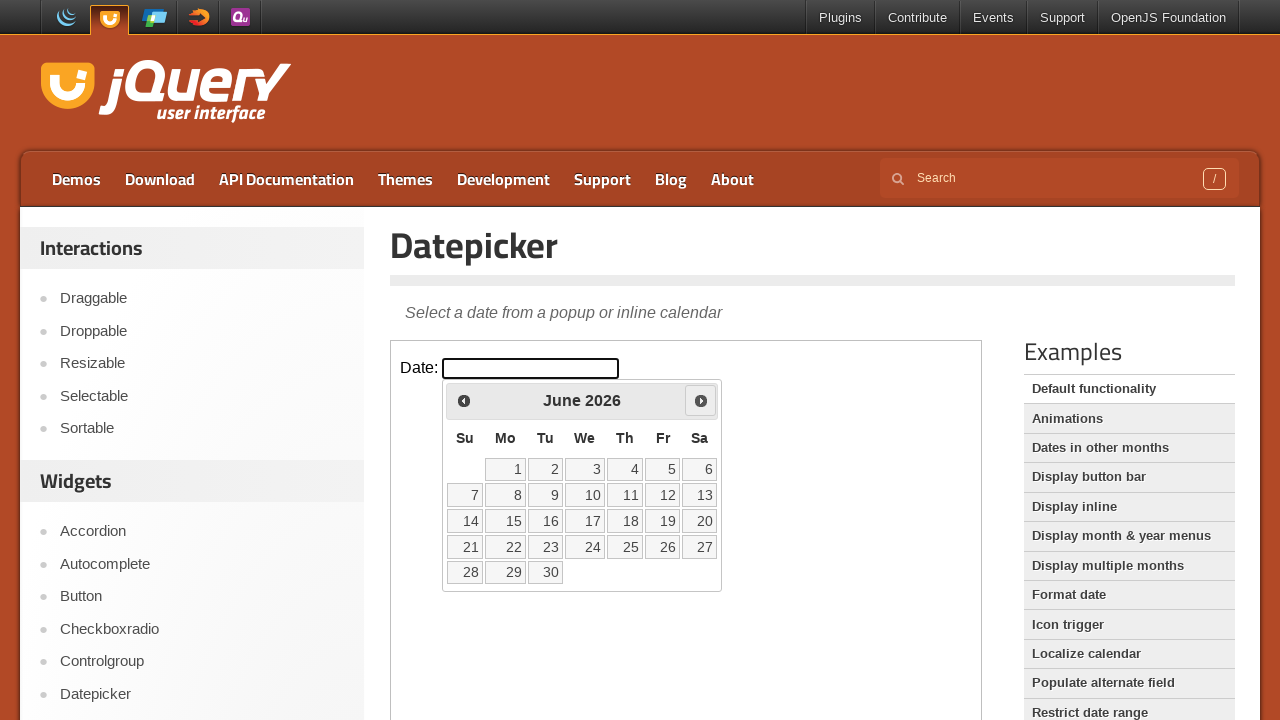

Clicked Next button to navigate to year 2030 at (701, 400) on iframe.demo-frame >> internal:control=enter-frame >> a[title='Next']
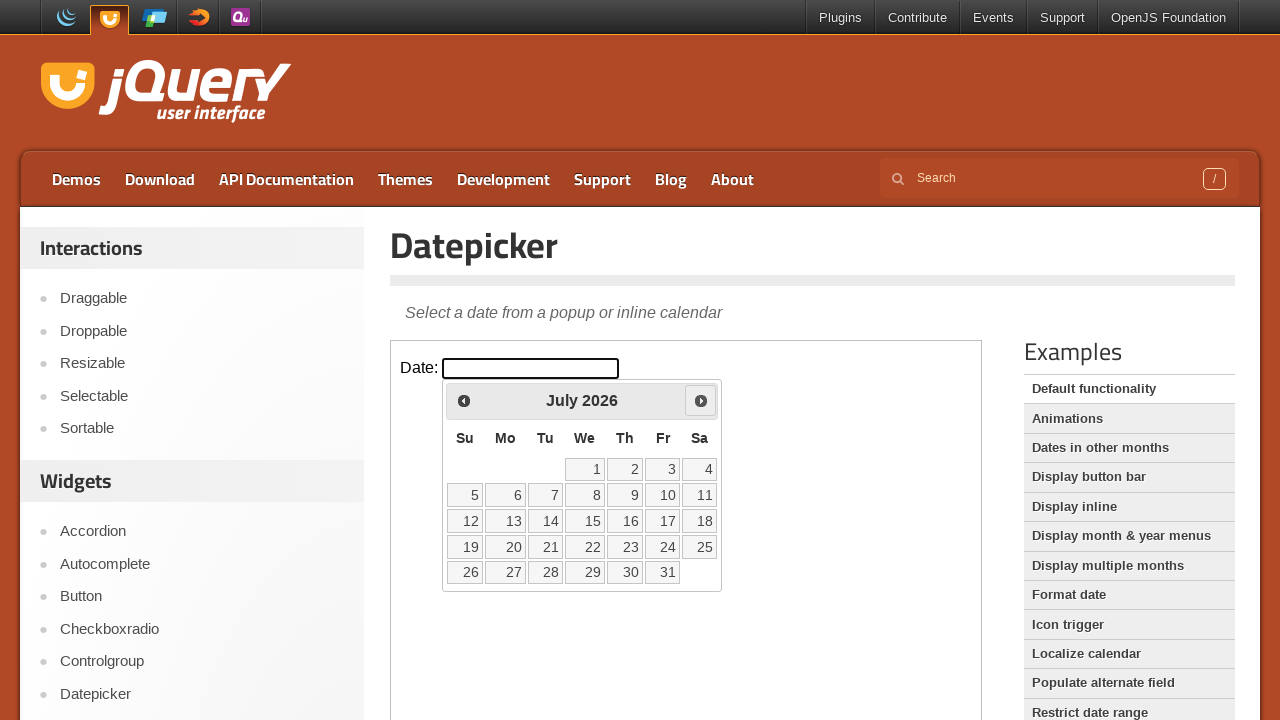

Waited 500ms for calendar to update
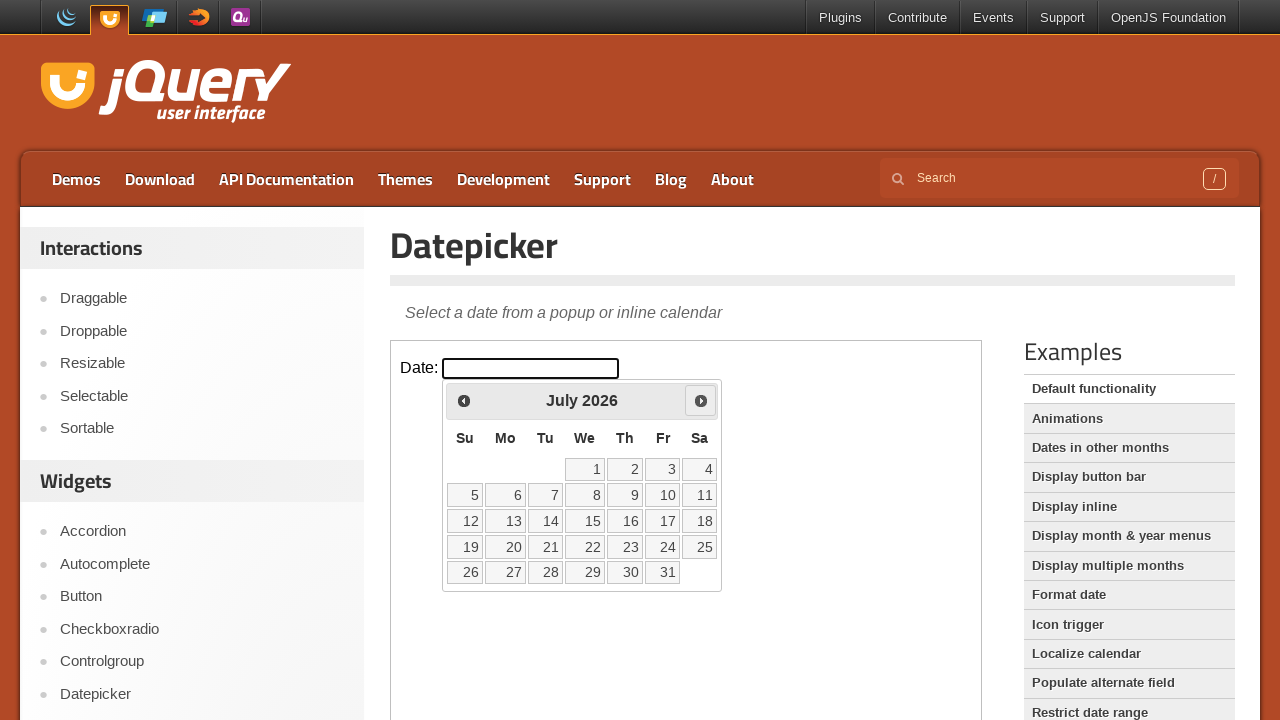

Retrieved current year: 2026
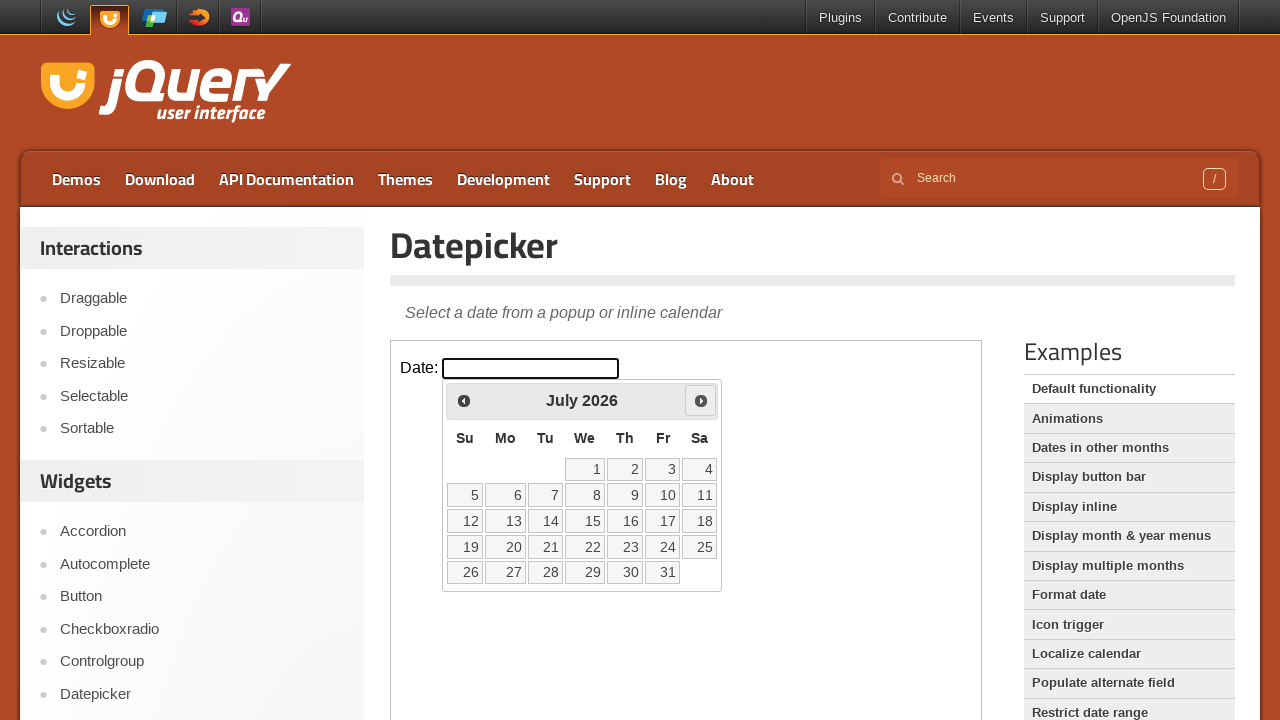

Clicked Next button to navigate to year 2030 at (701, 400) on iframe.demo-frame >> internal:control=enter-frame >> a[title='Next']
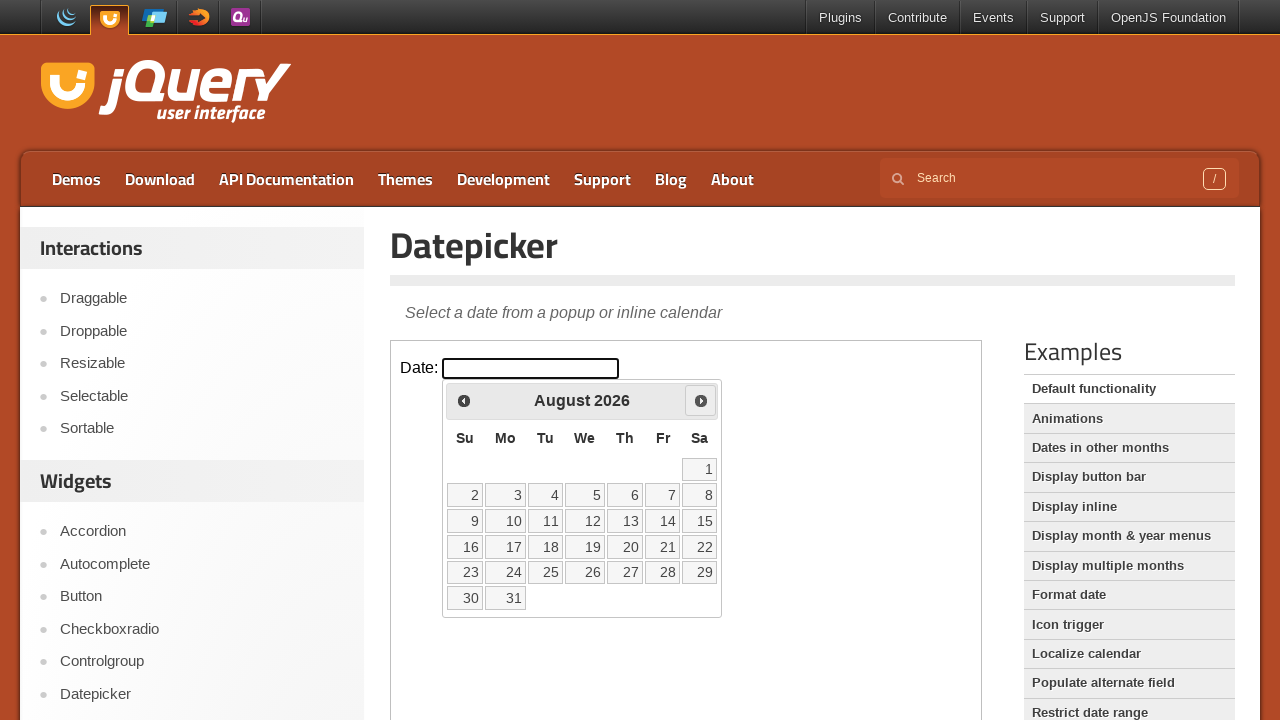

Waited 500ms for calendar to update
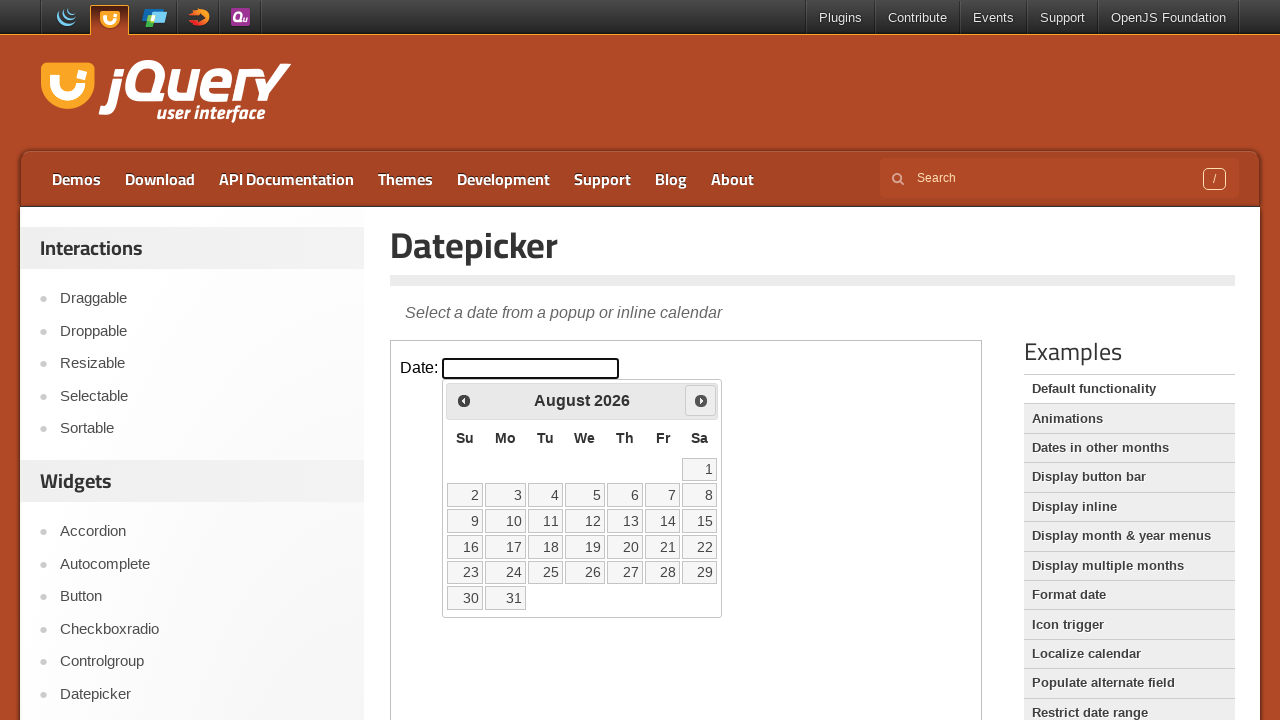

Retrieved current year: 2026
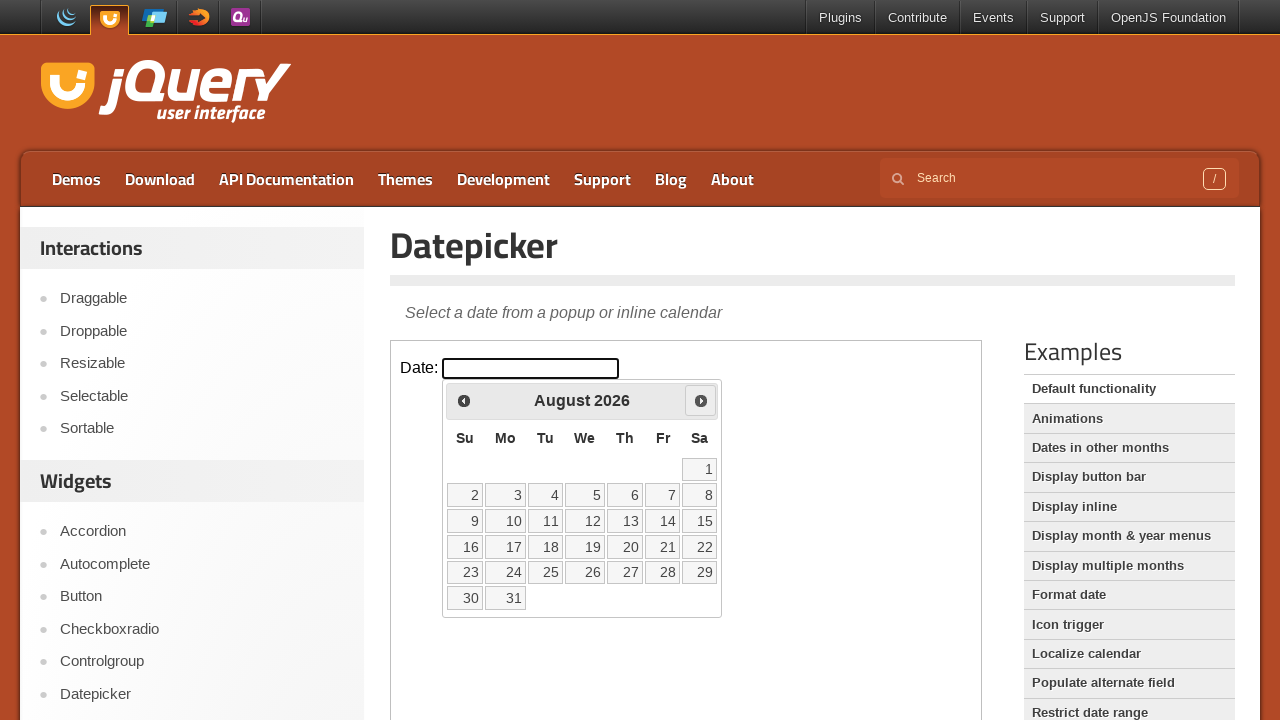

Clicked Next button to navigate to year 2030 at (701, 400) on iframe.demo-frame >> internal:control=enter-frame >> a[title='Next']
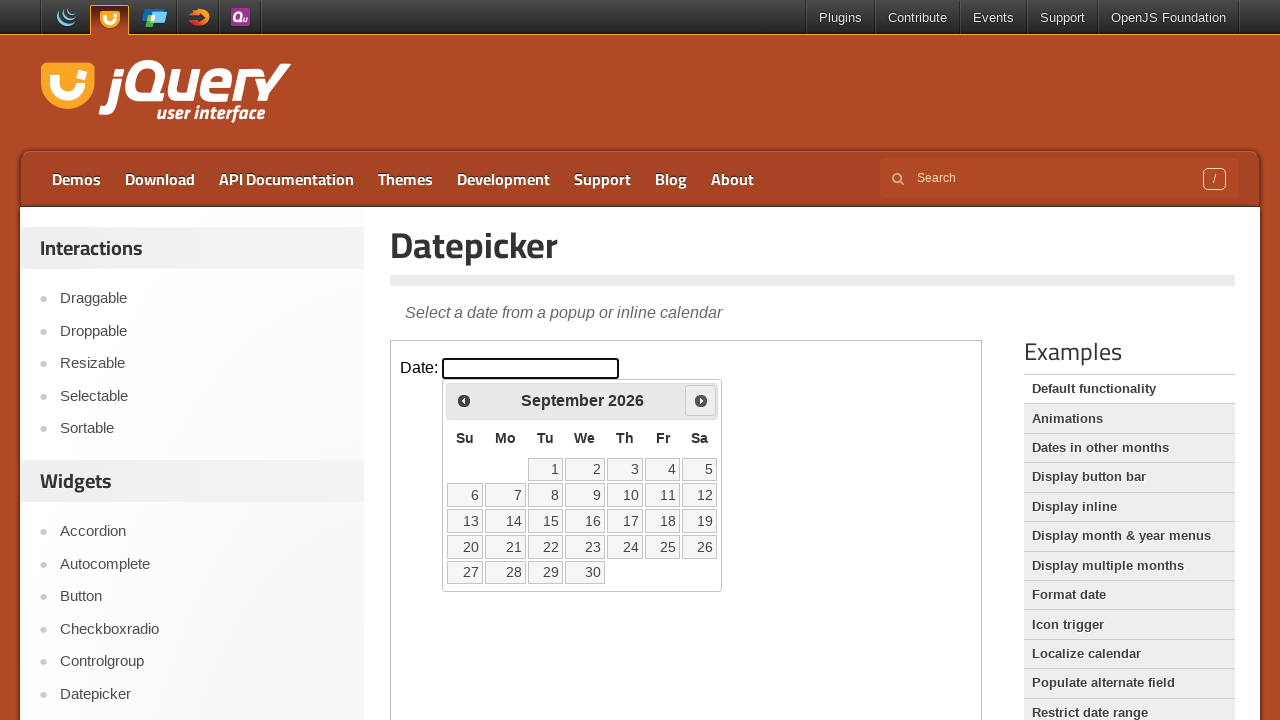

Waited 500ms for calendar to update
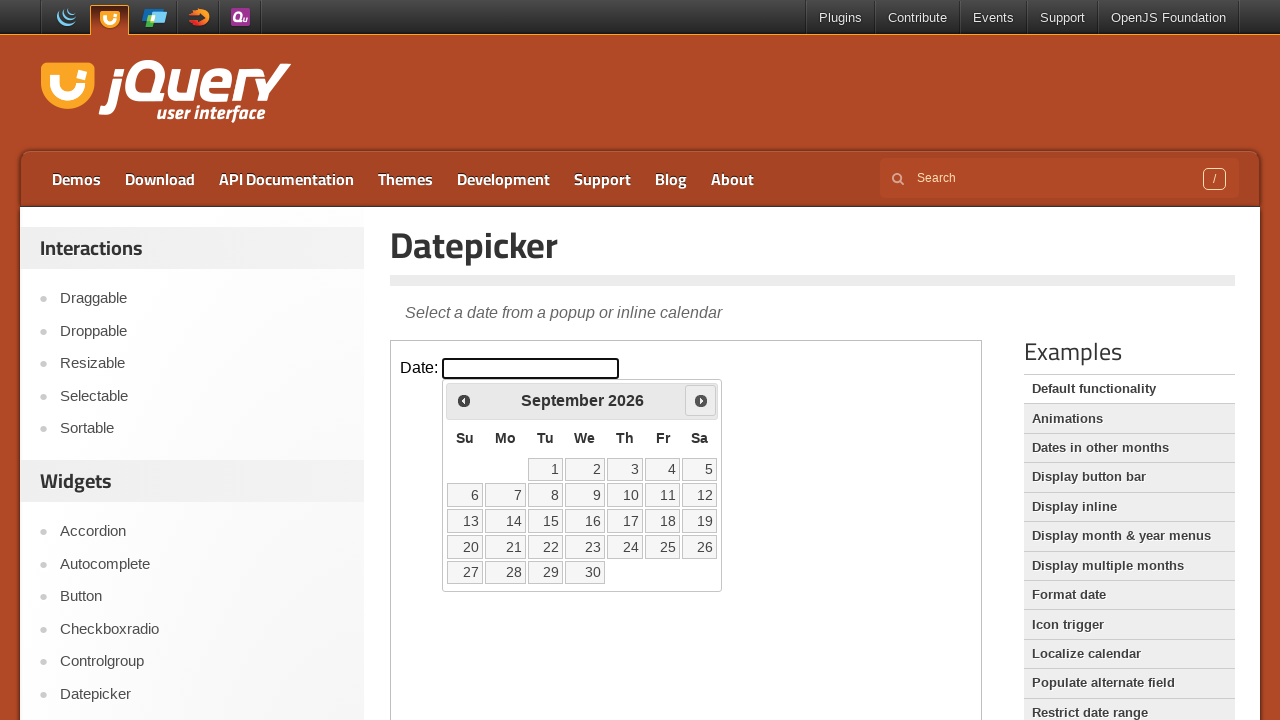

Retrieved current year: 2026
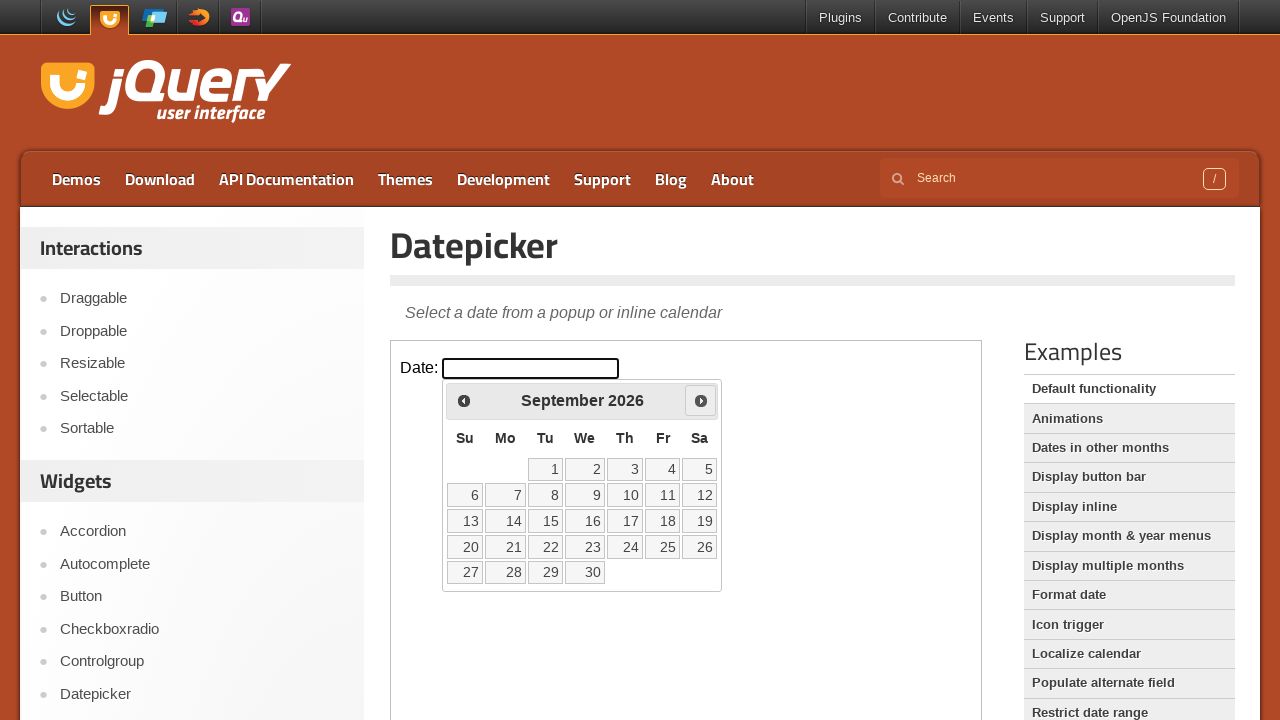

Clicked Next button to navigate to year 2030 at (701, 400) on iframe.demo-frame >> internal:control=enter-frame >> a[title='Next']
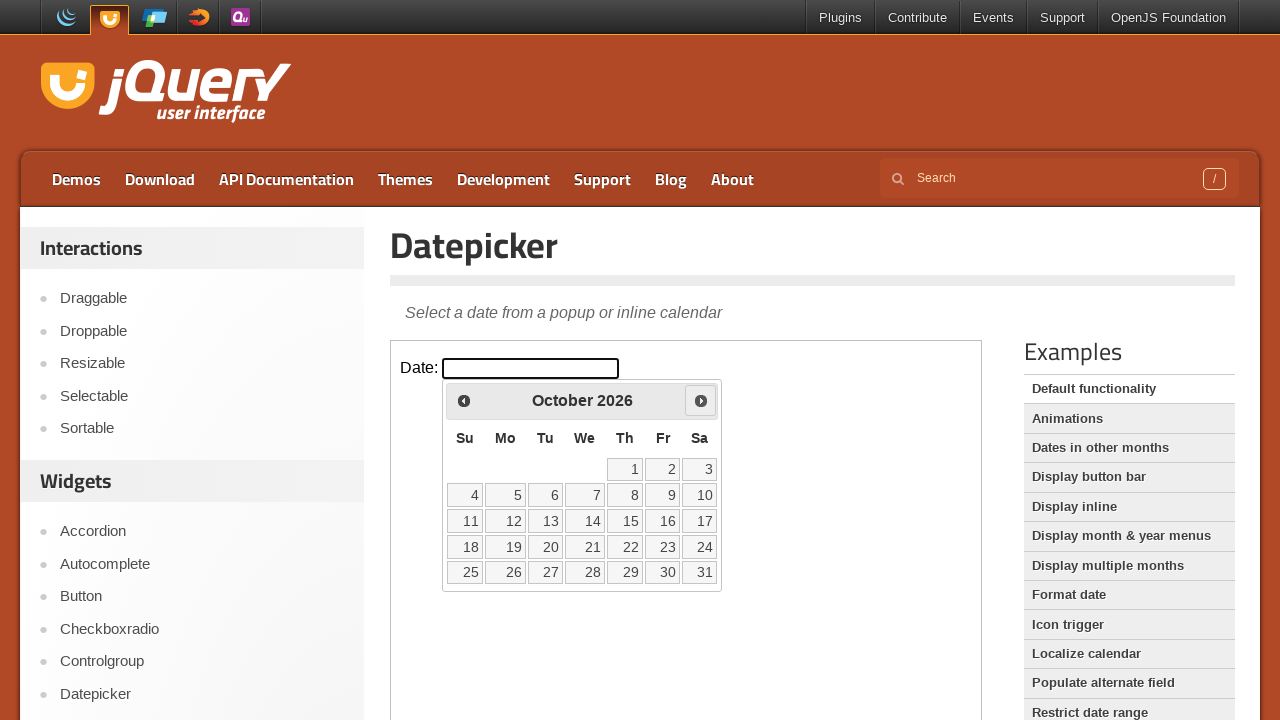

Waited 500ms for calendar to update
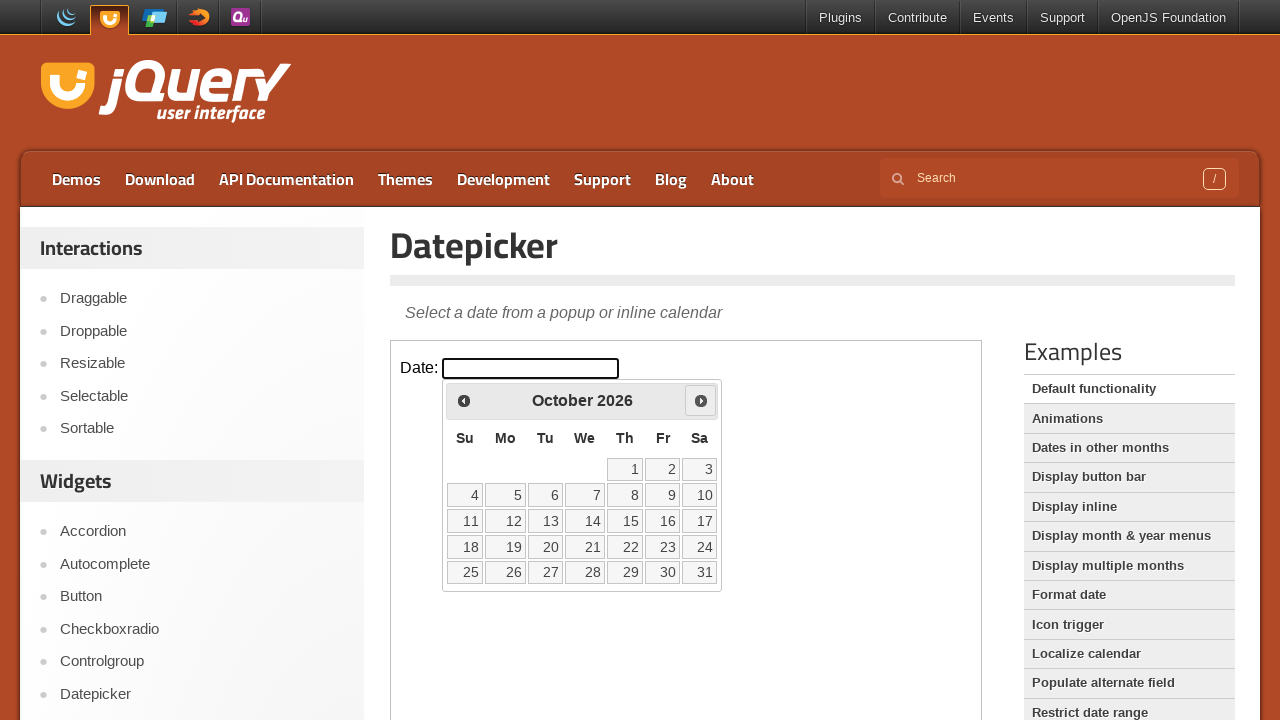

Retrieved current year: 2026
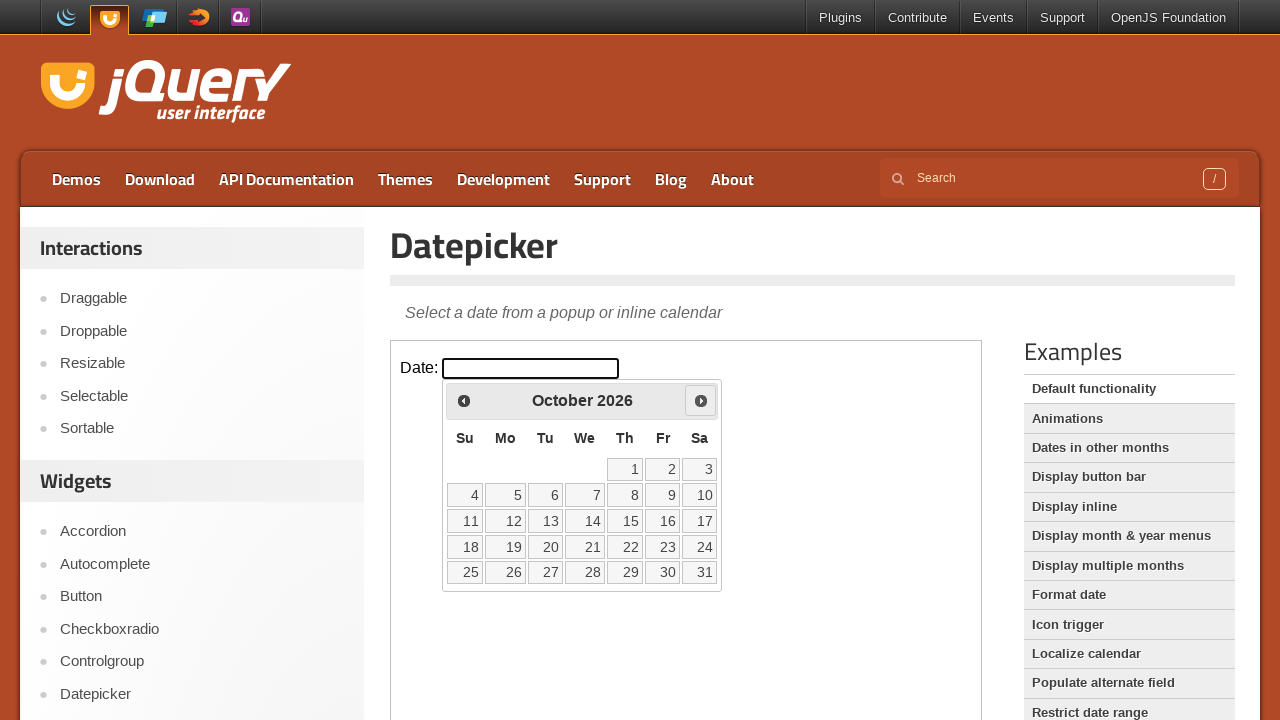

Clicked Next button to navigate to year 2030 at (701, 400) on iframe.demo-frame >> internal:control=enter-frame >> a[title='Next']
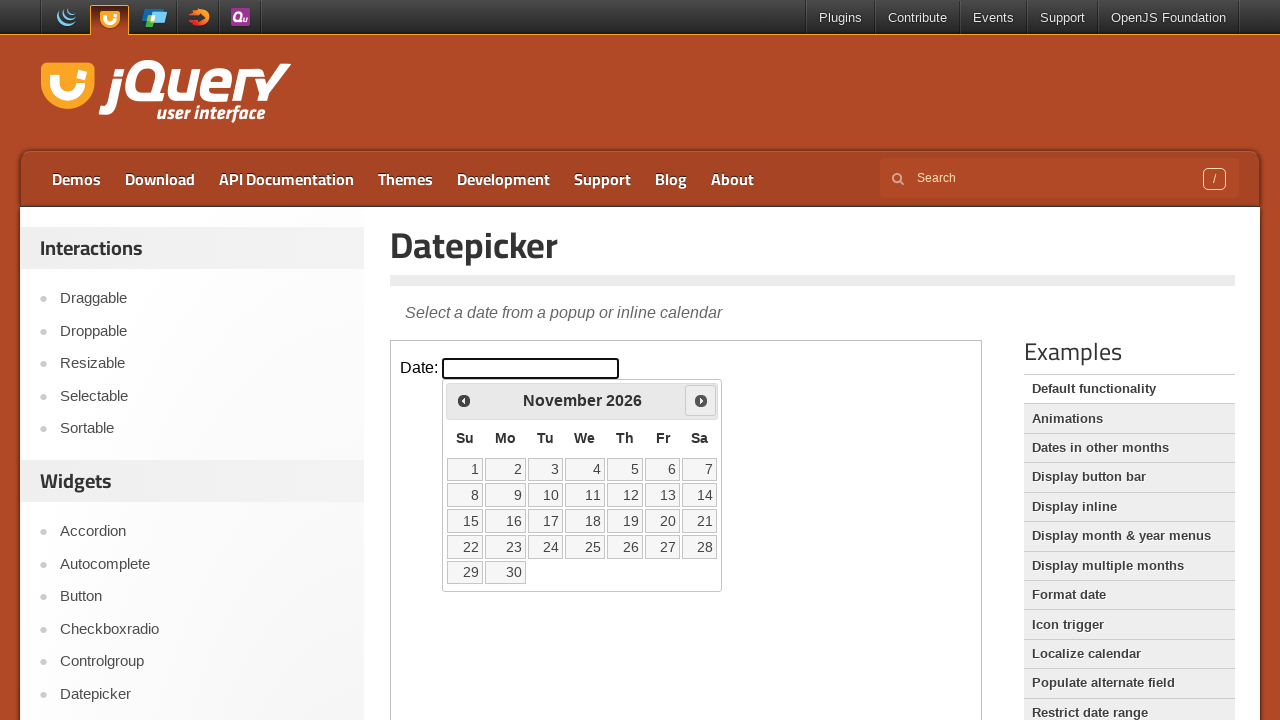

Waited 500ms for calendar to update
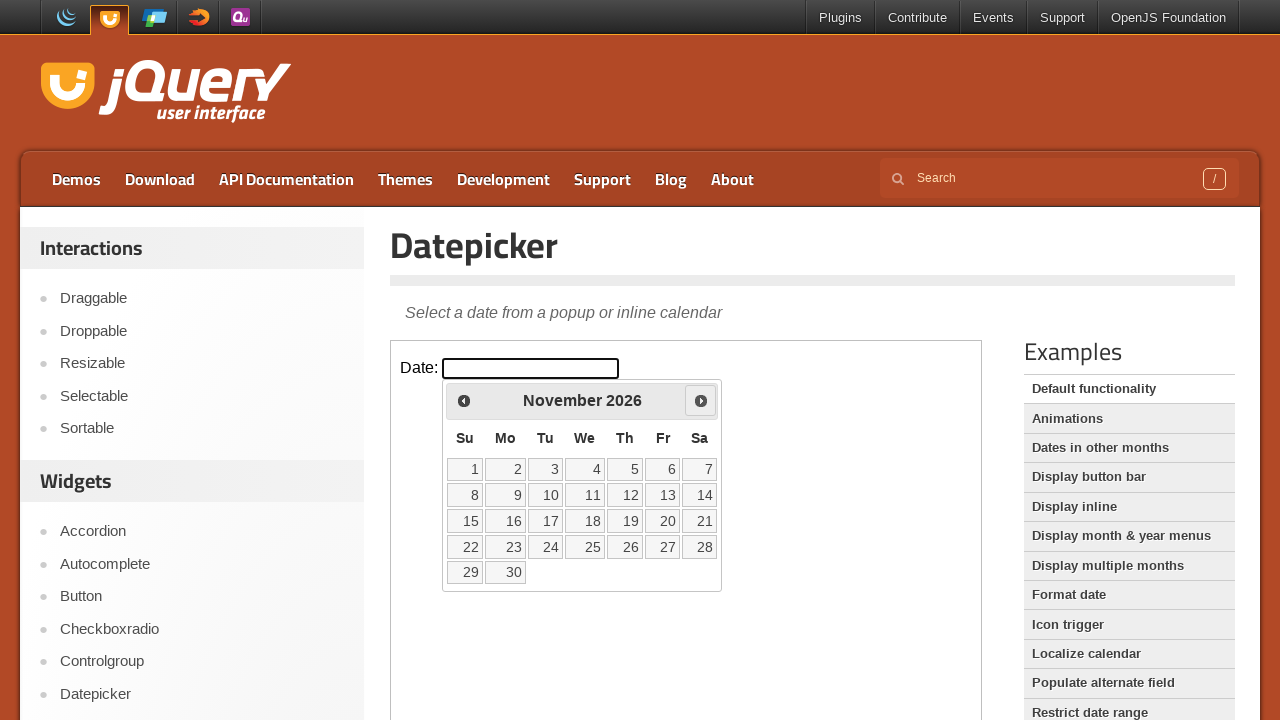

Retrieved current year: 2026
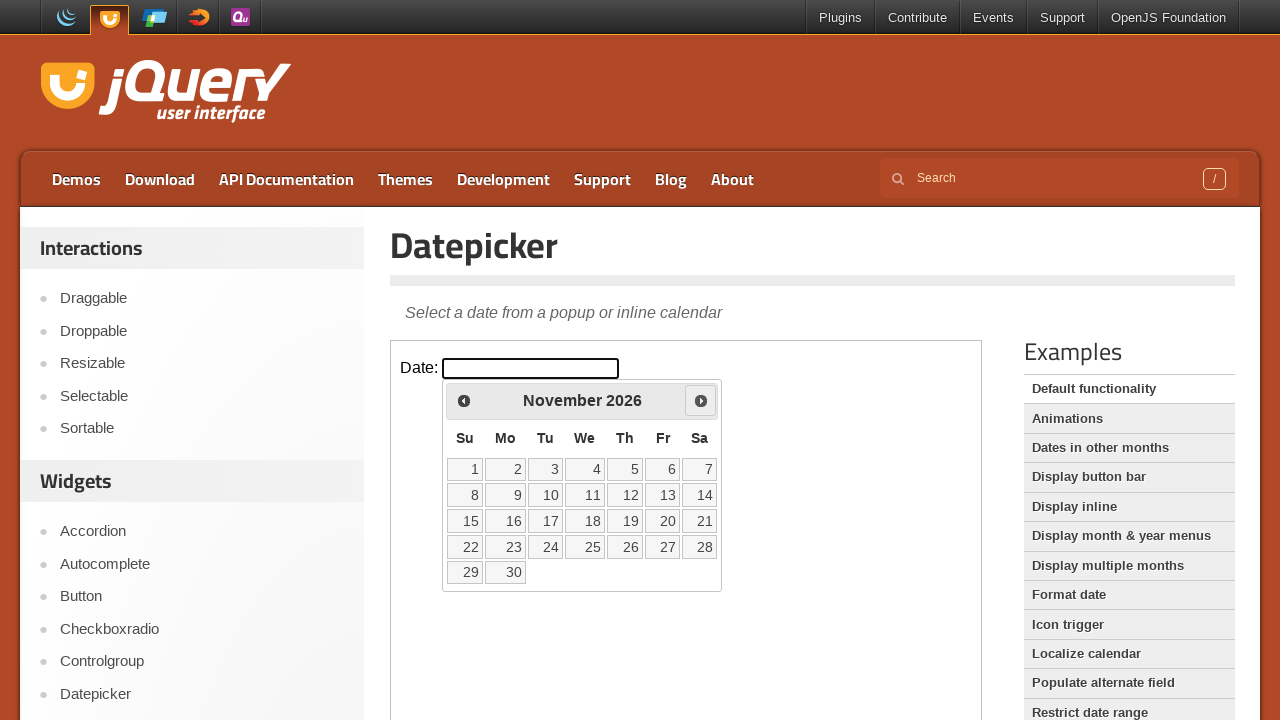

Clicked Next button to navigate to year 2030 at (701, 400) on iframe.demo-frame >> internal:control=enter-frame >> a[title='Next']
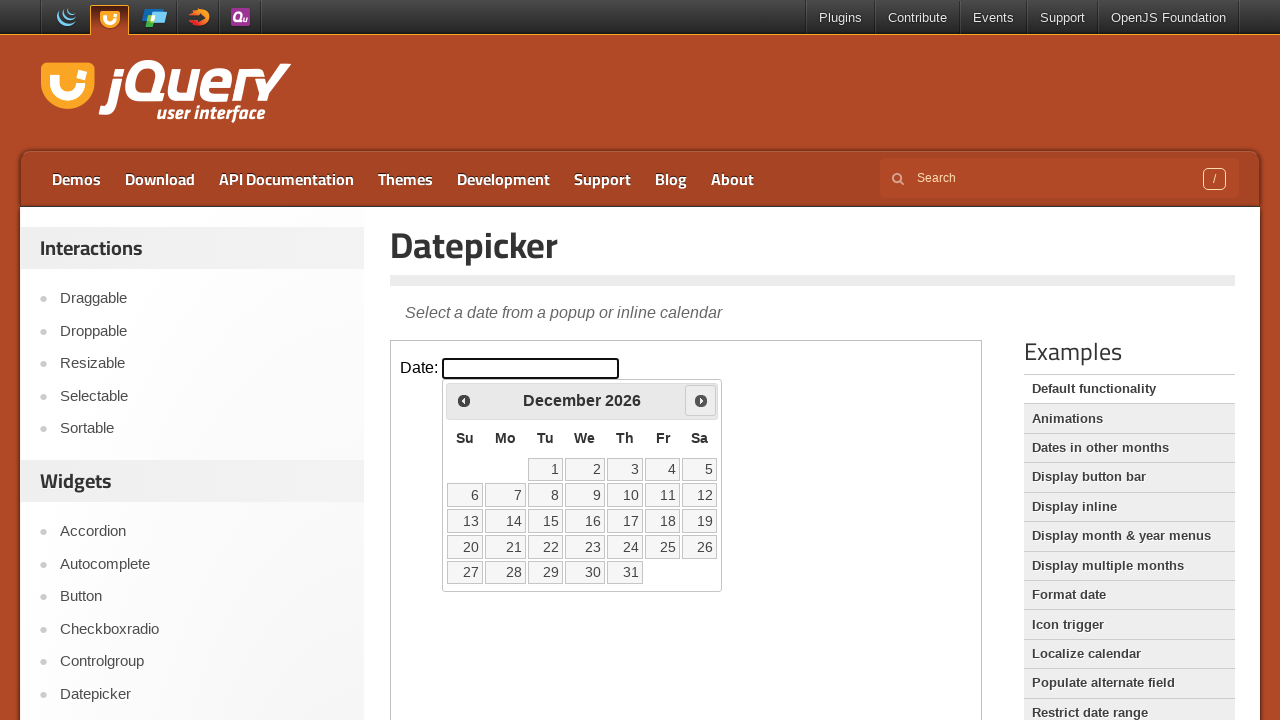

Waited 500ms for calendar to update
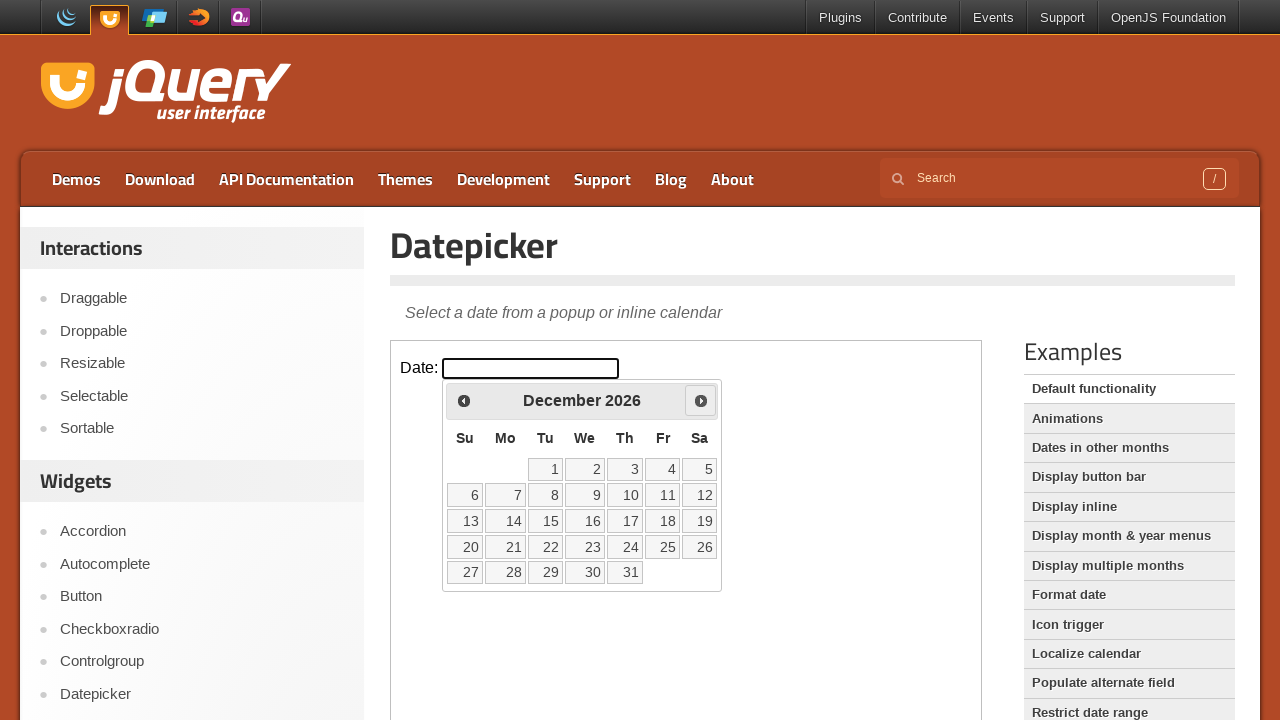

Retrieved current year: 2026
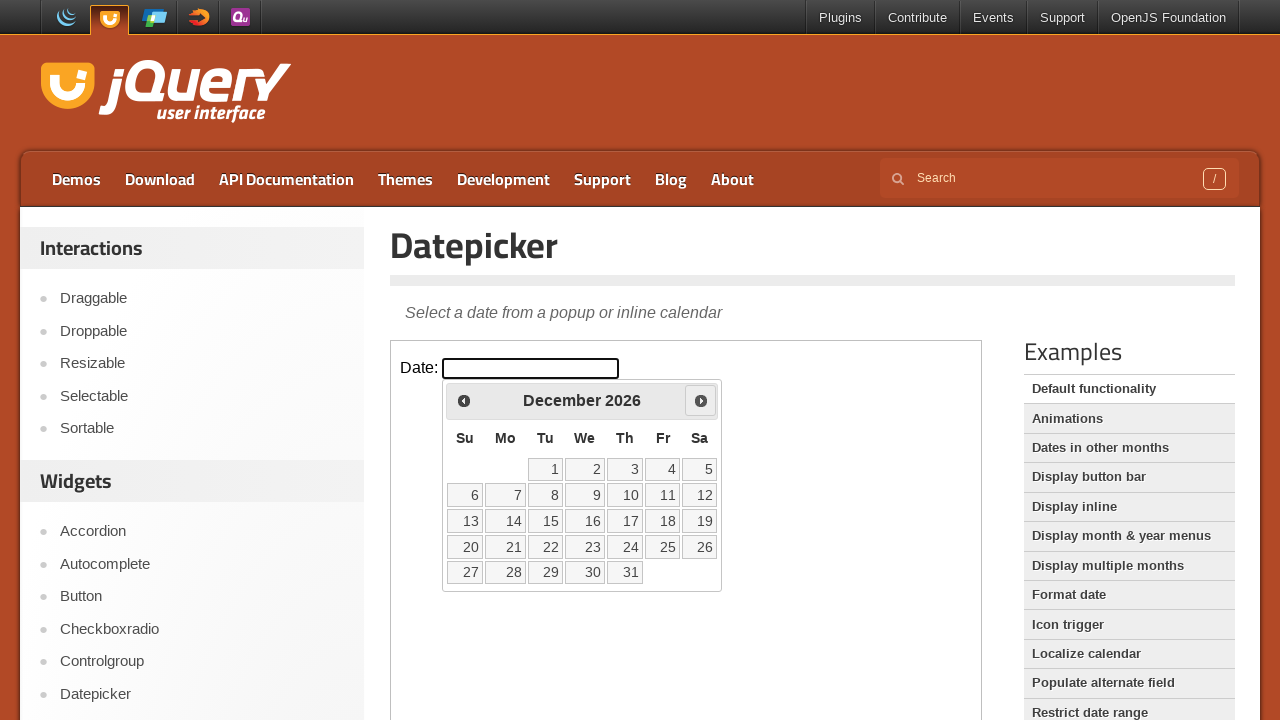

Clicked Next button to navigate to year 2030 at (701, 400) on iframe.demo-frame >> internal:control=enter-frame >> a[title='Next']
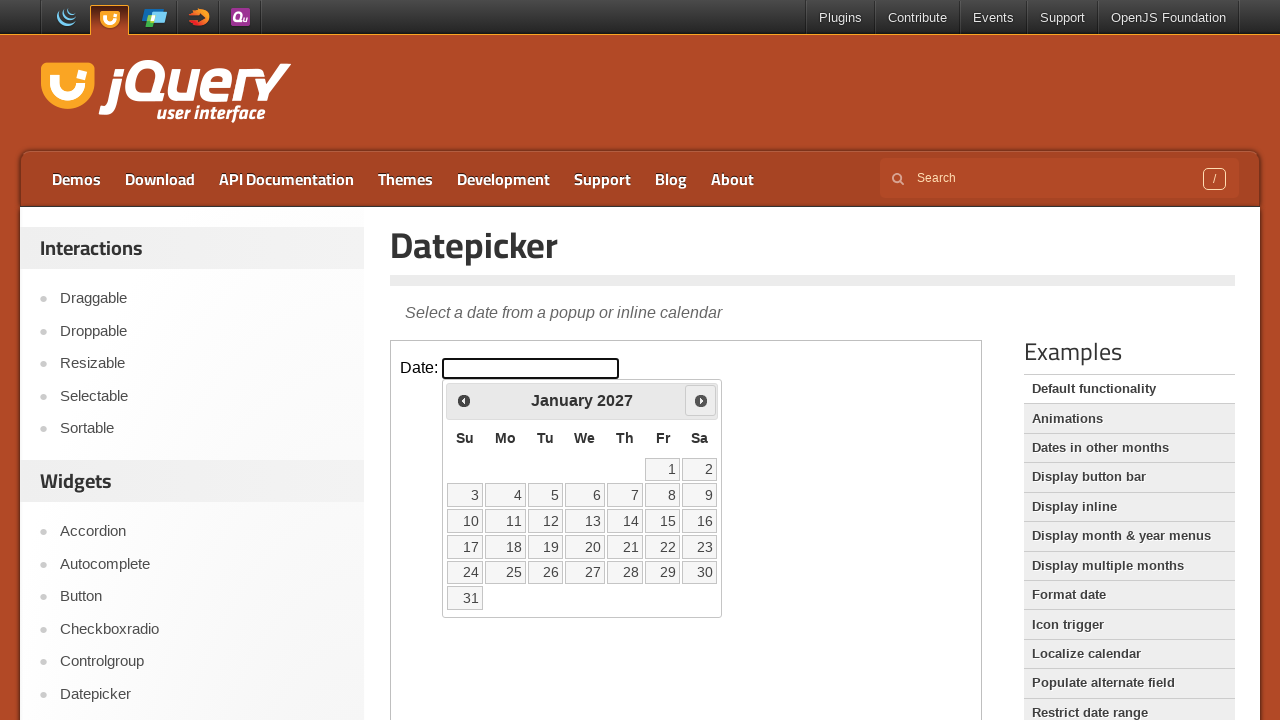

Waited 500ms for calendar to update
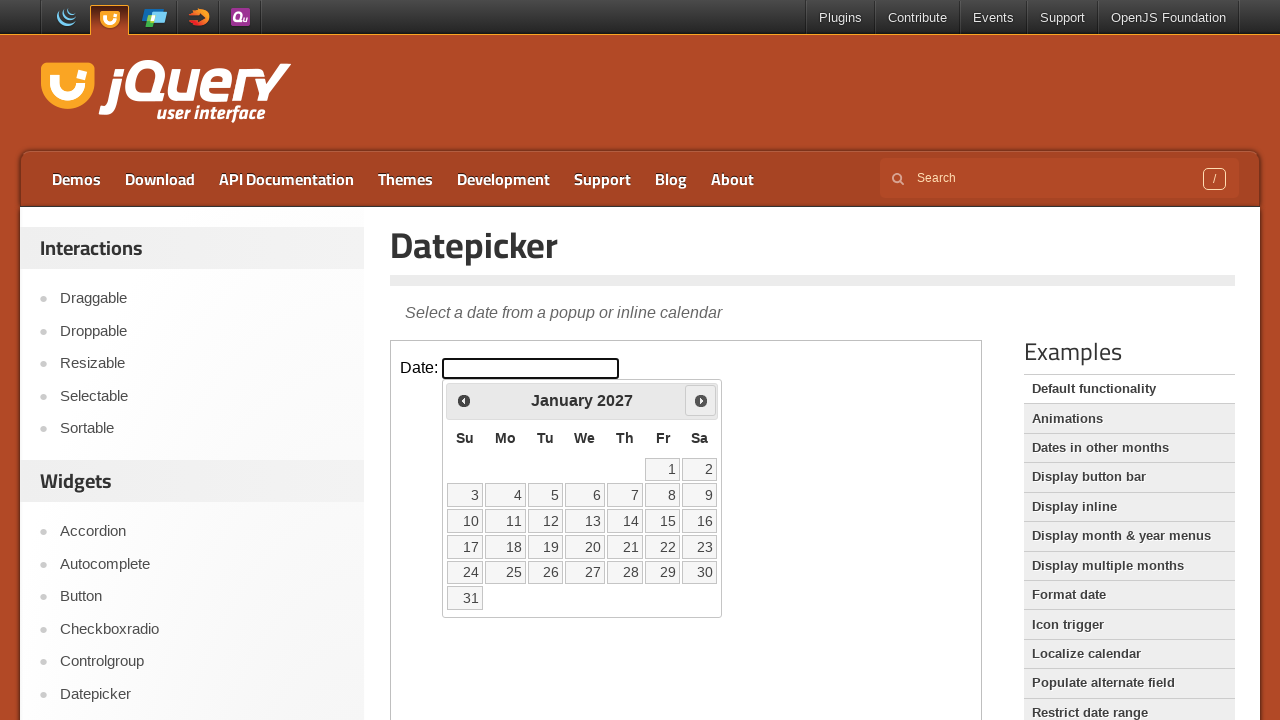

Retrieved current year: 2027
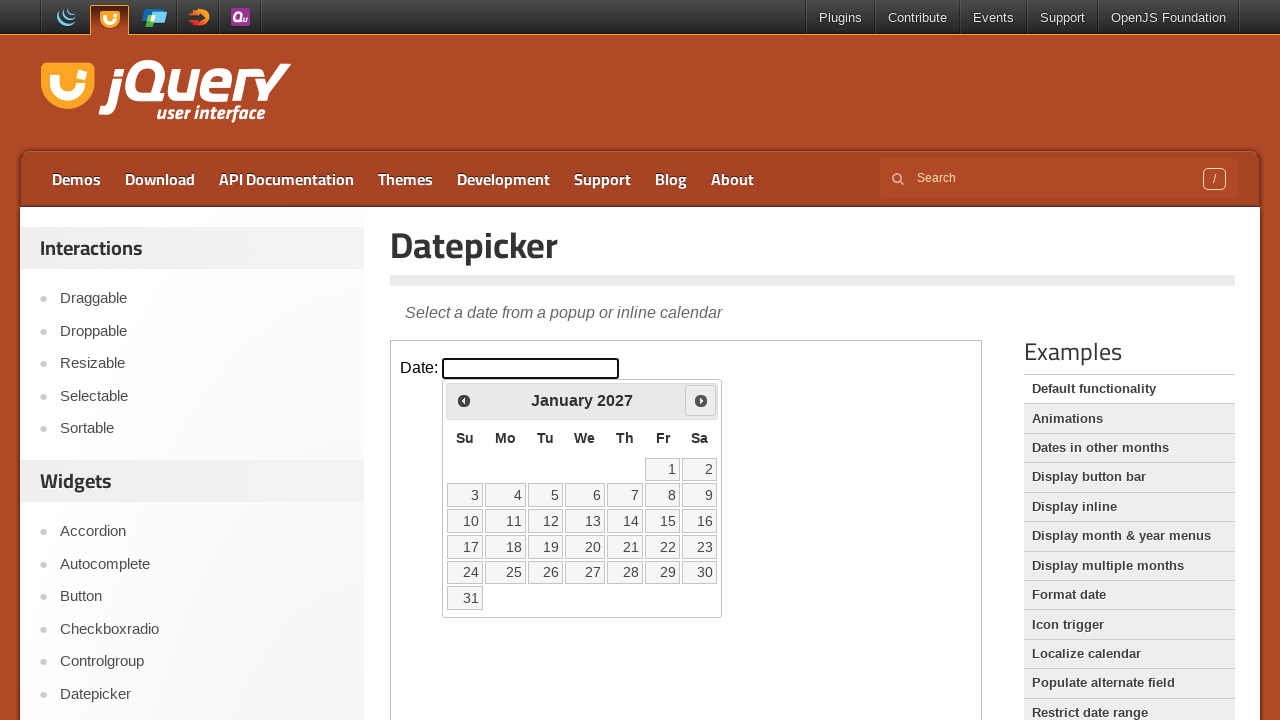

Clicked Next button to navigate to year 2030 at (701, 400) on iframe.demo-frame >> internal:control=enter-frame >> a[title='Next']
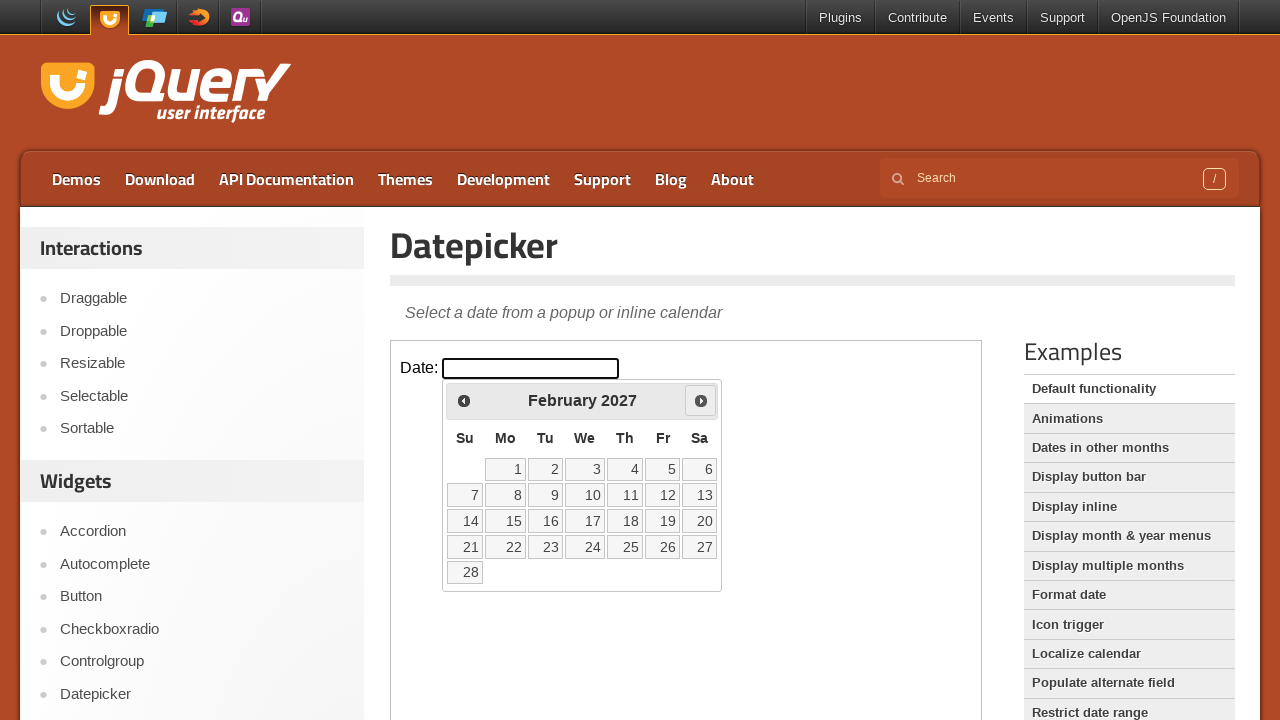

Waited 500ms for calendar to update
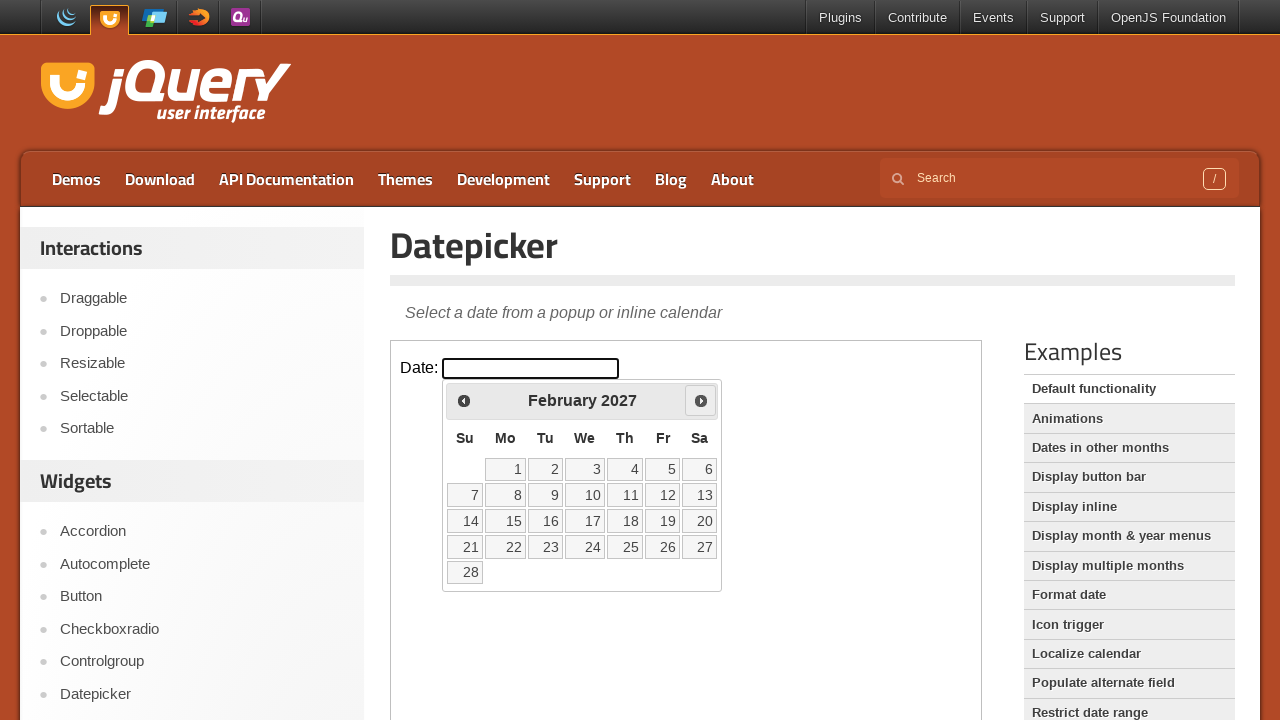

Retrieved current year: 2027
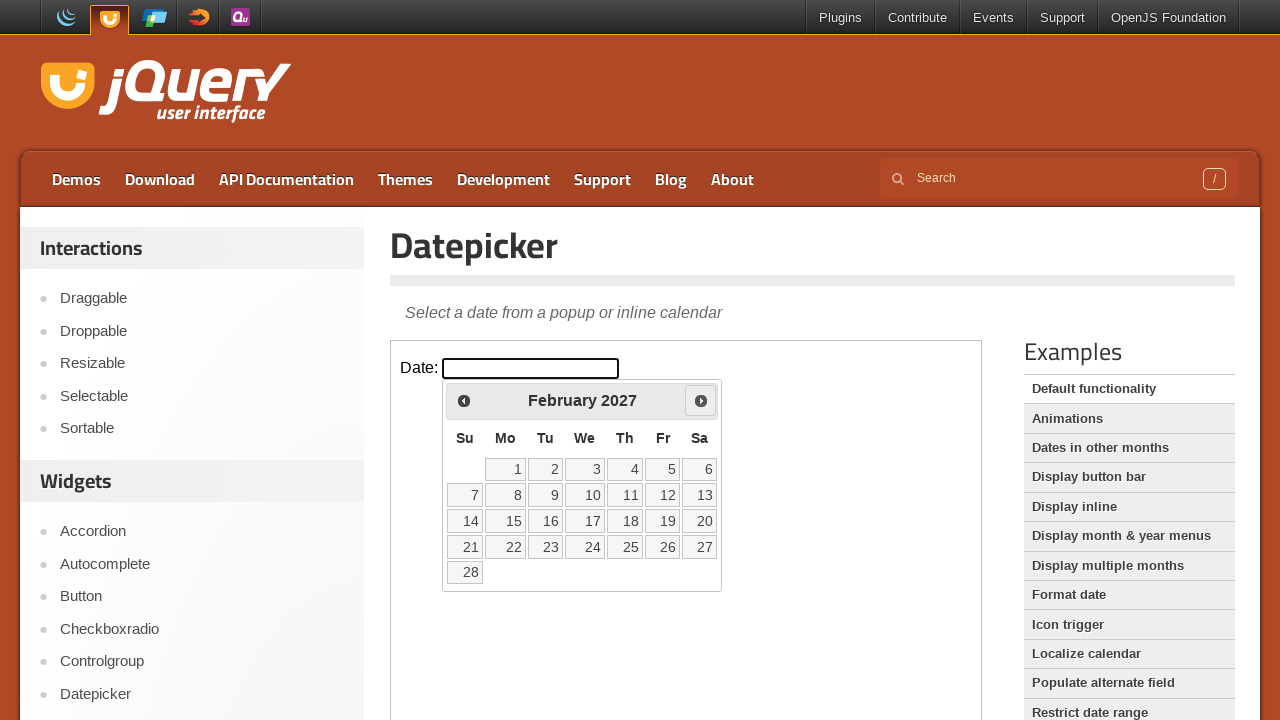

Clicked Next button to navigate to year 2030 at (701, 400) on iframe.demo-frame >> internal:control=enter-frame >> a[title='Next']
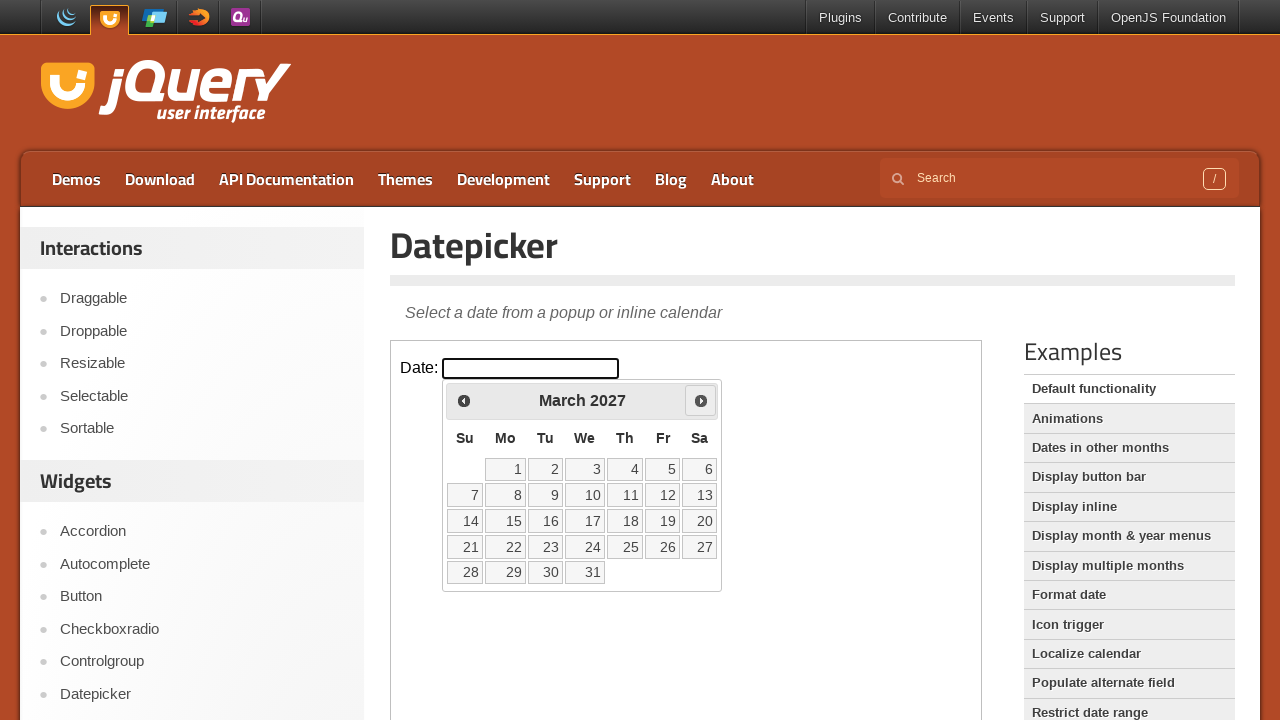

Waited 500ms for calendar to update
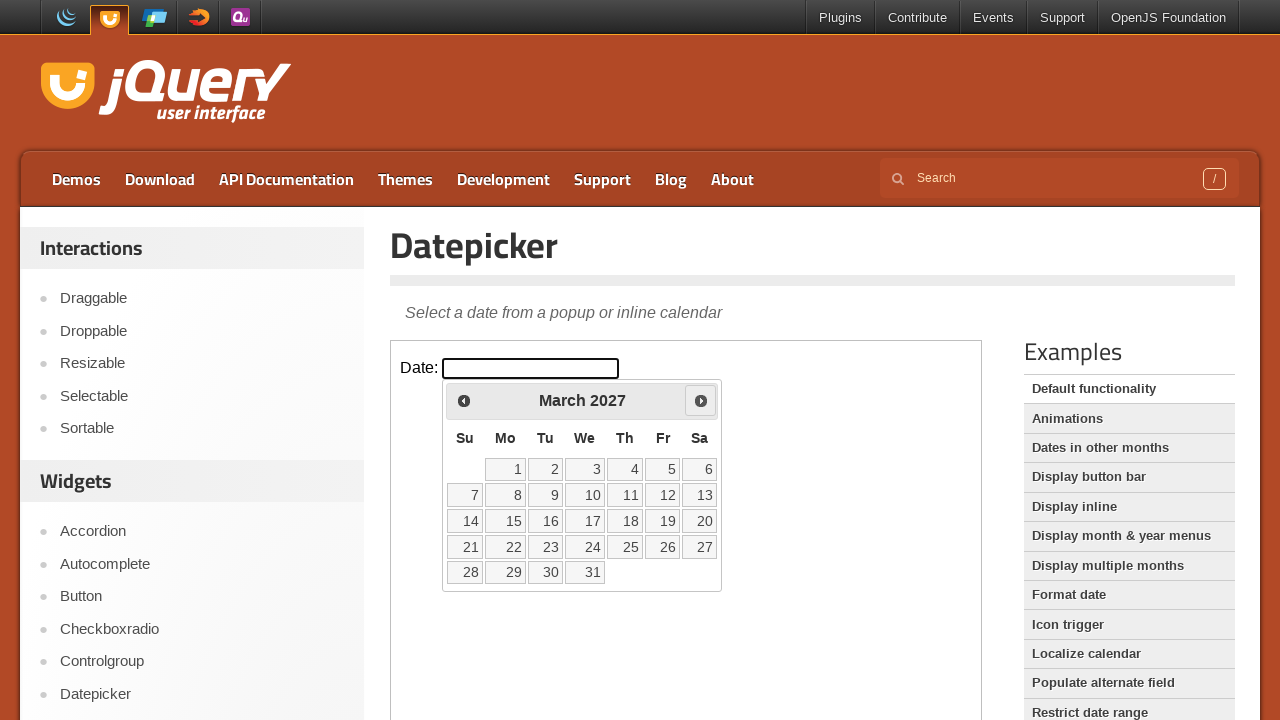

Retrieved current year: 2027
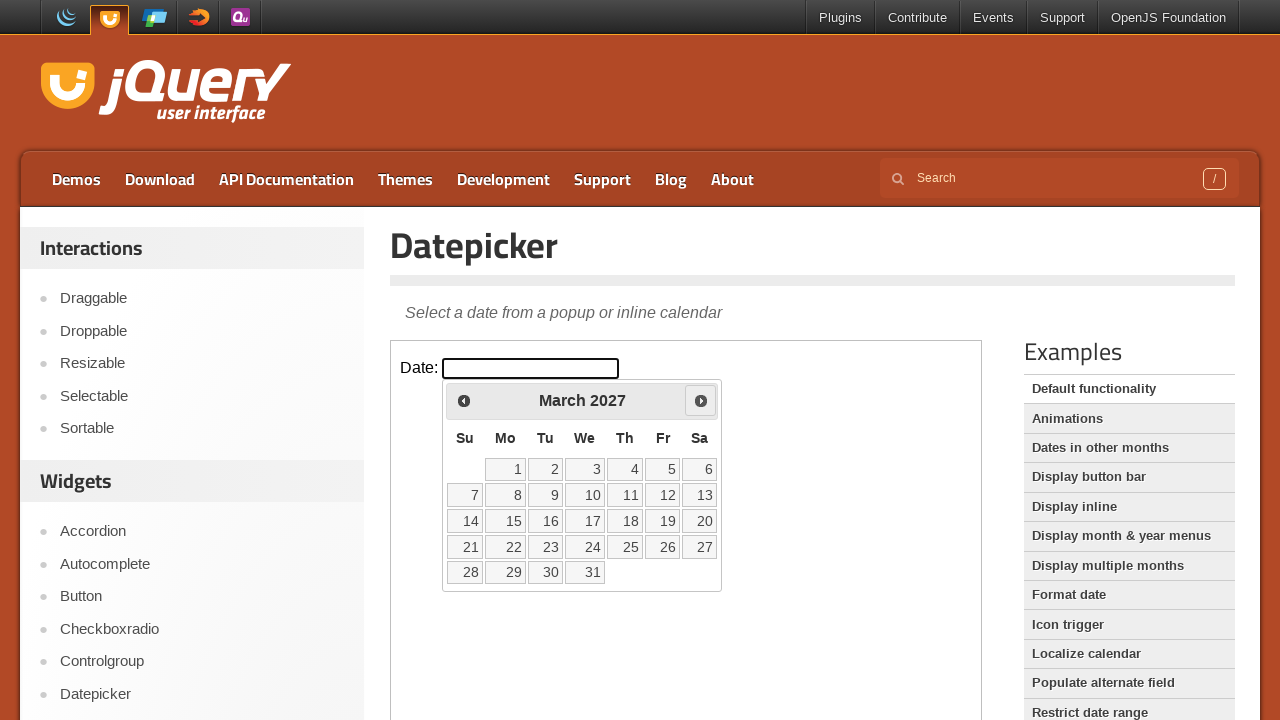

Clicked Next button to navigate to year 2030 at (701, 400) on iframe.demo-frame >> internal:control=enter-frame >> a[title='Next']
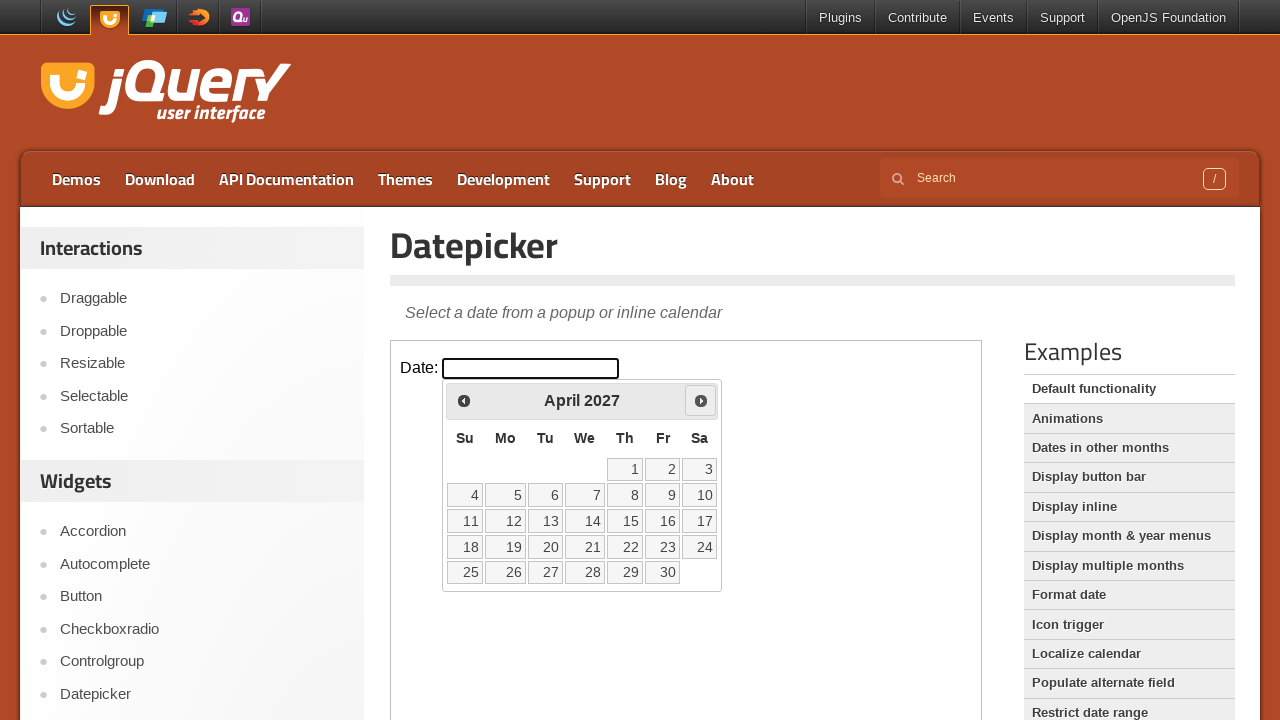

Waited 500ms for calendar to update
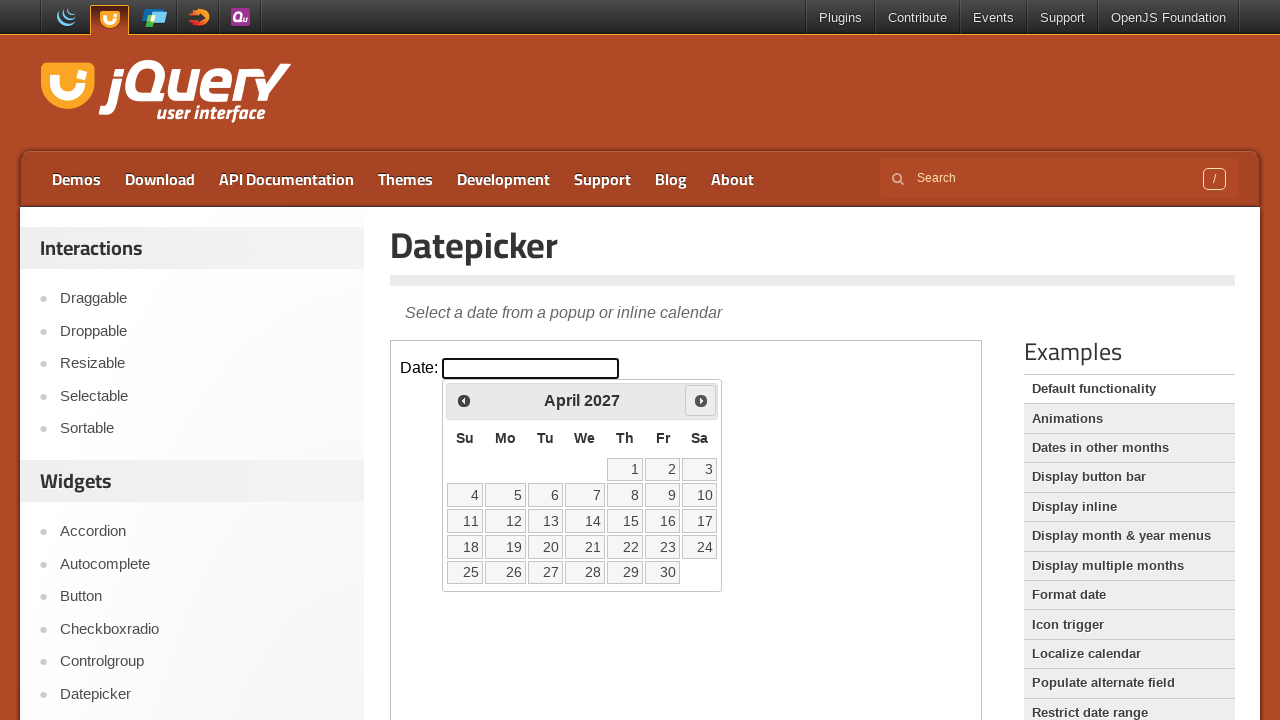

Retrieved current year: 2027
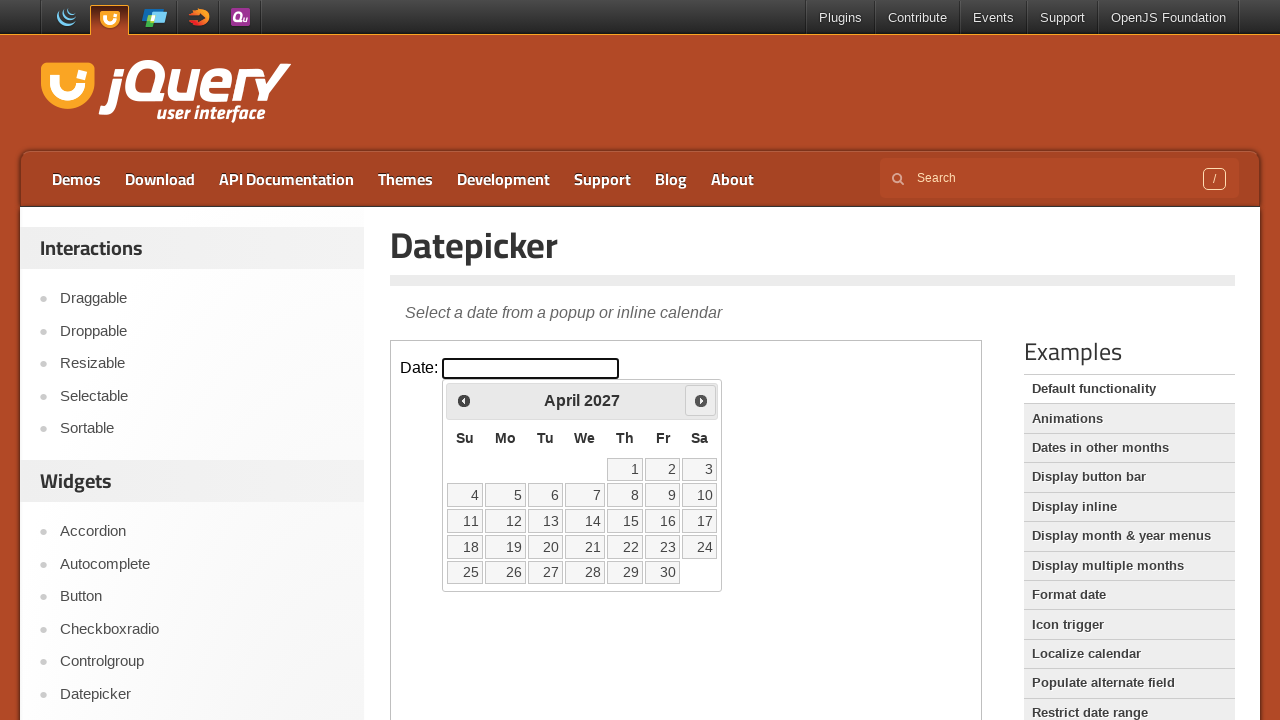

Clicked Next button to navigate to year 2030 at (701, 400) on iframe.demo-frame >> internal:control=enter-frame >> a[title='Next']
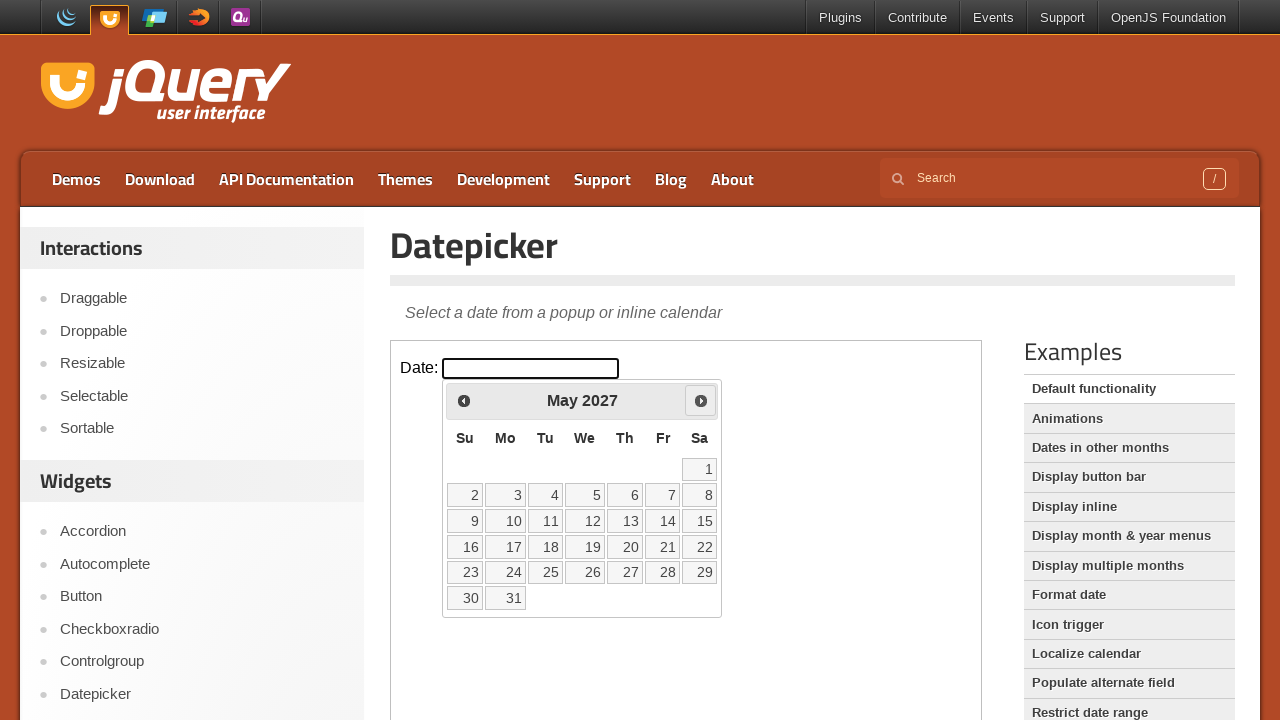

Waited 500ms for calendar to update
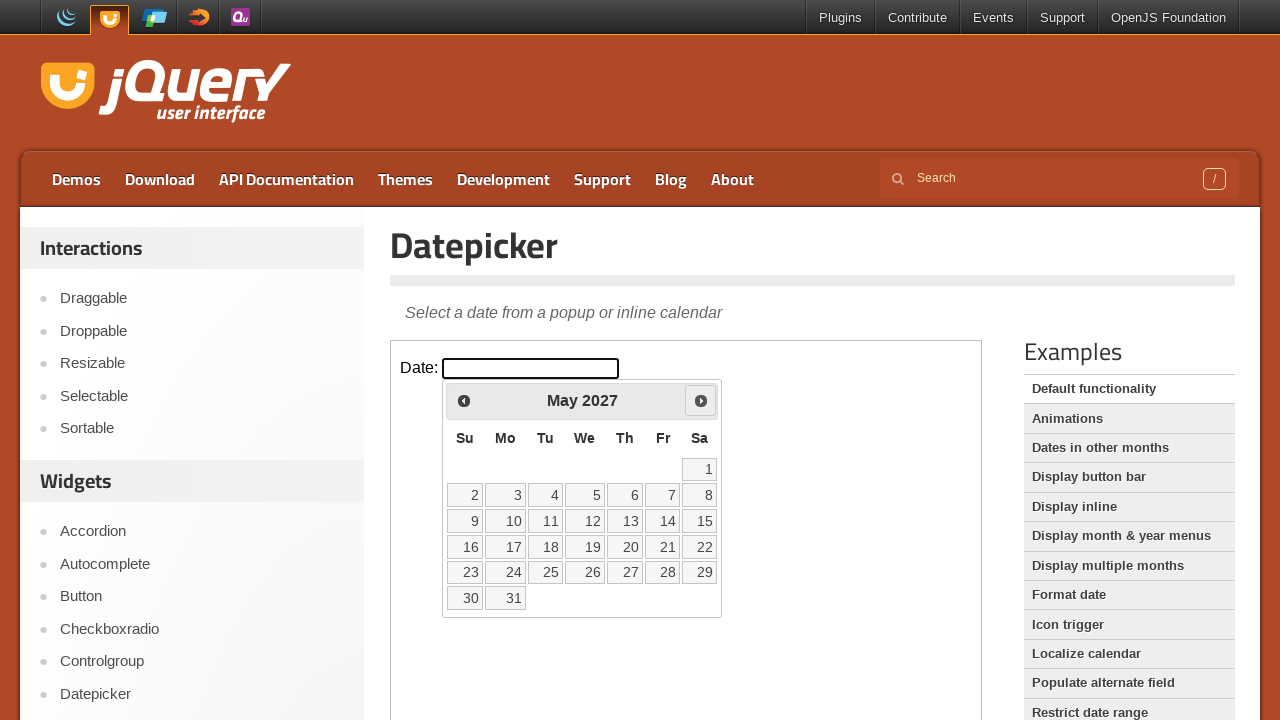

Retrieved current year: 2027
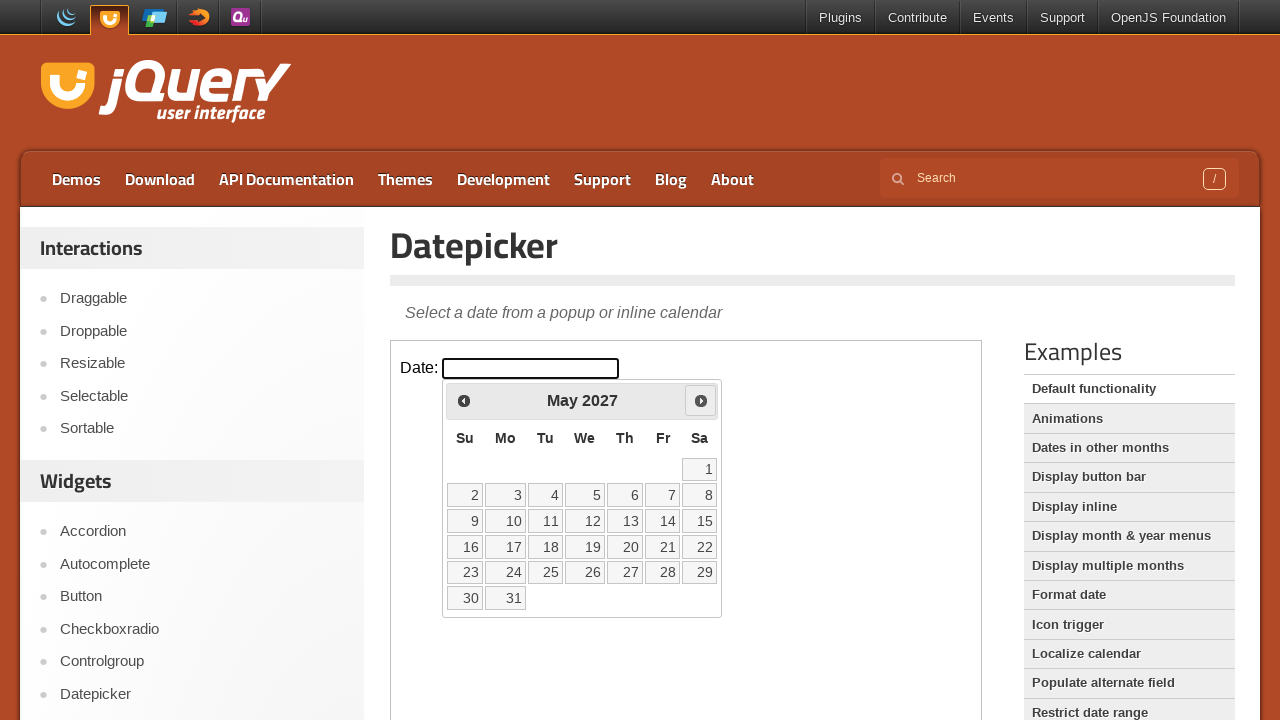

Clicked Next button to navigate to year 2030 at (701, 400) on iframe.demo-frame >> internal:control=enter-frame >> a[title='Next']
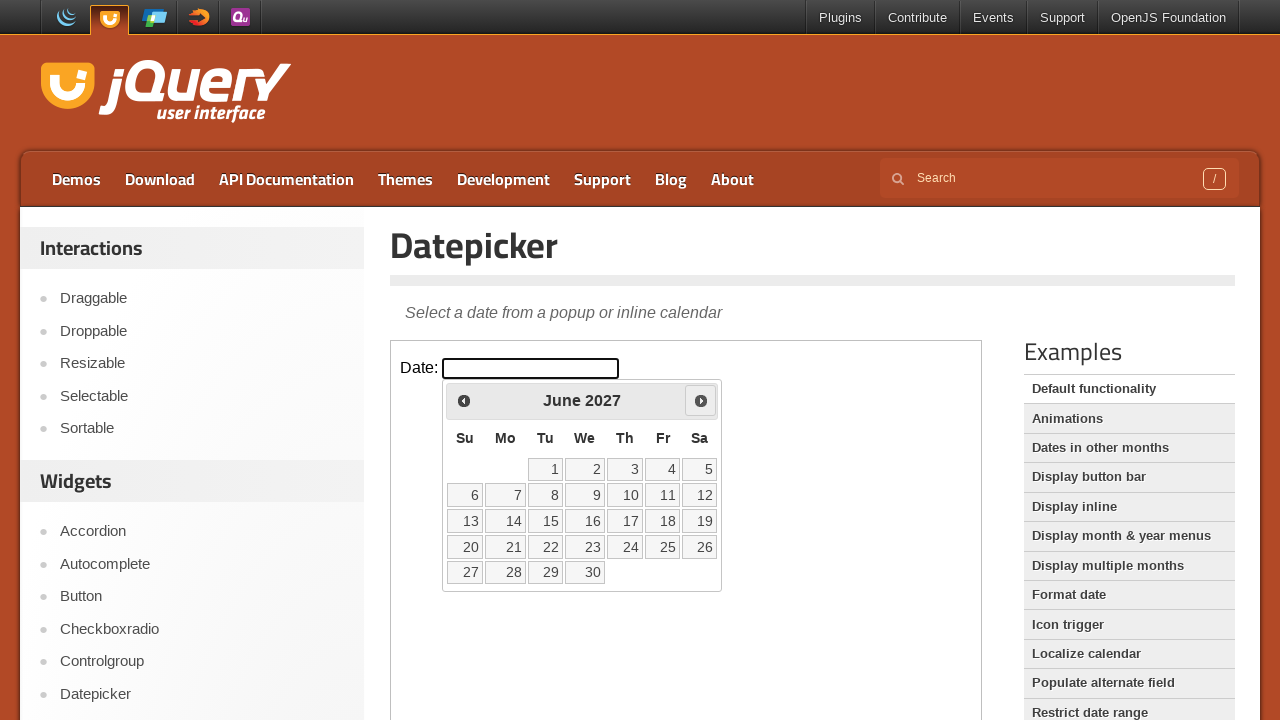

Waited 500ms for calendar to update
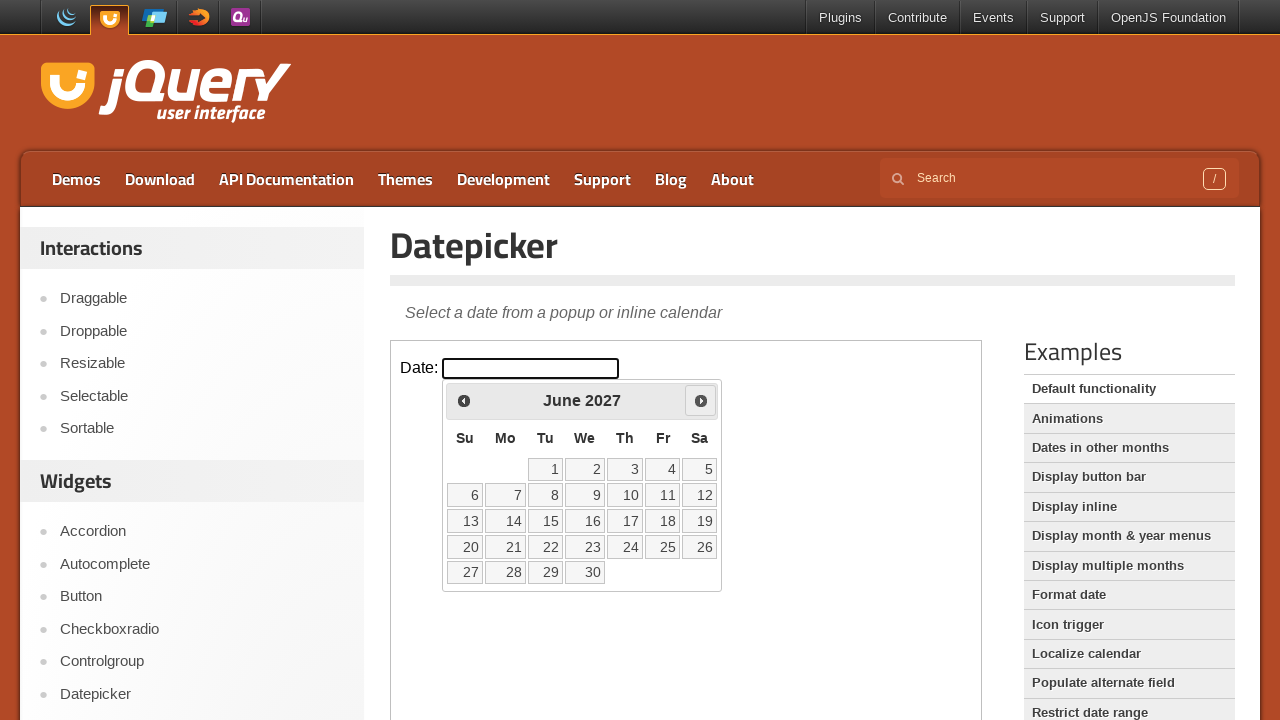

Retrieved current year: 2027
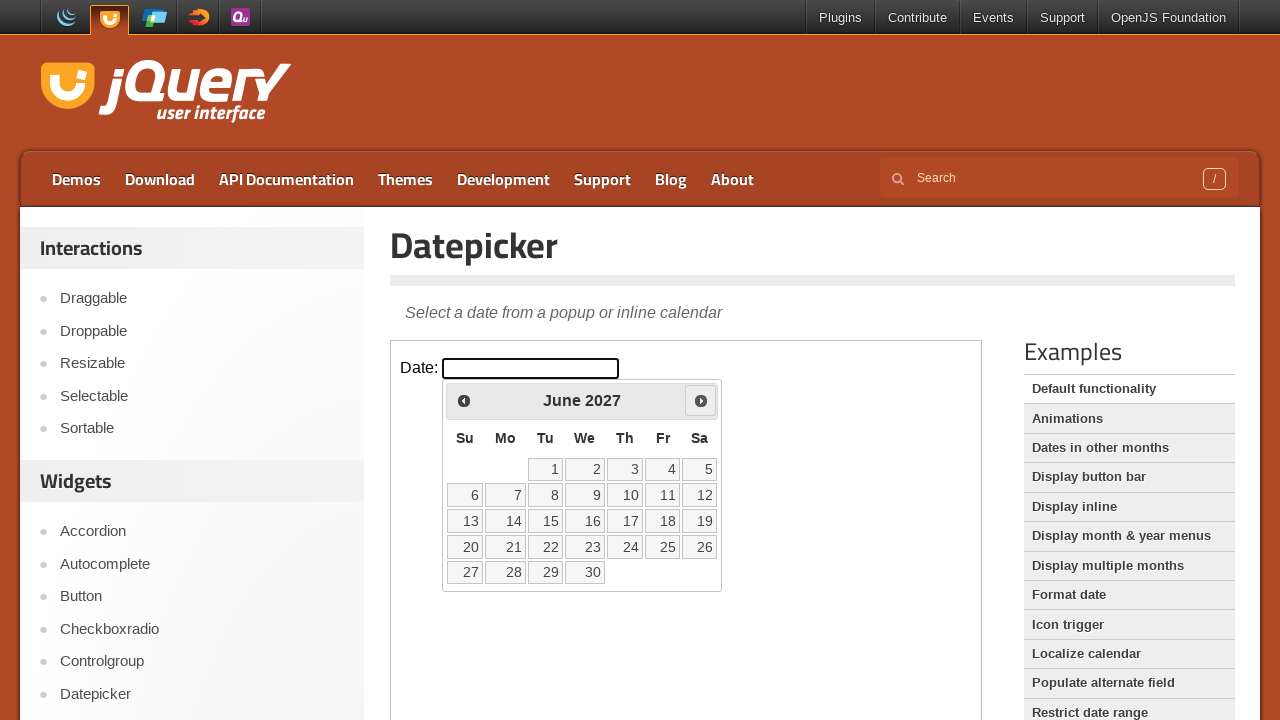

Clicked Next button to navigate to year 2030 at (701, 400) on iframe.demo-frame >> internal:control=enter-frame >> a[title='Next']
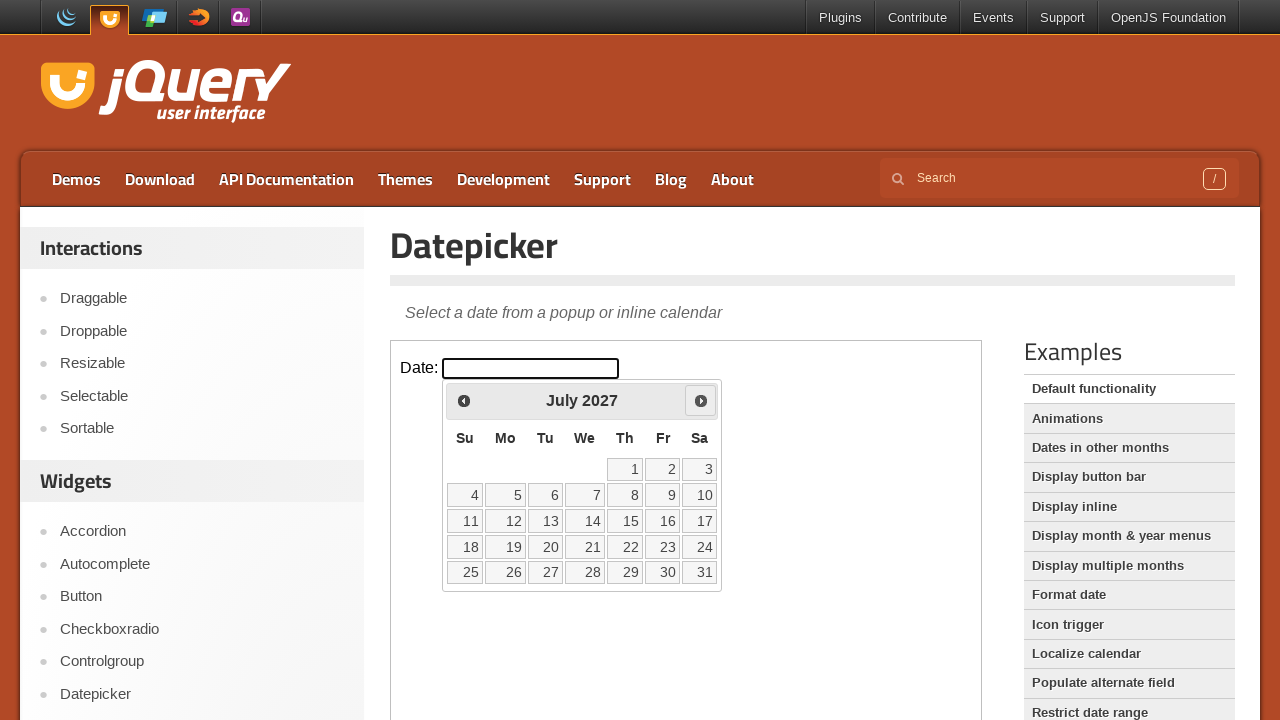

Waited 500ms for calendar to update
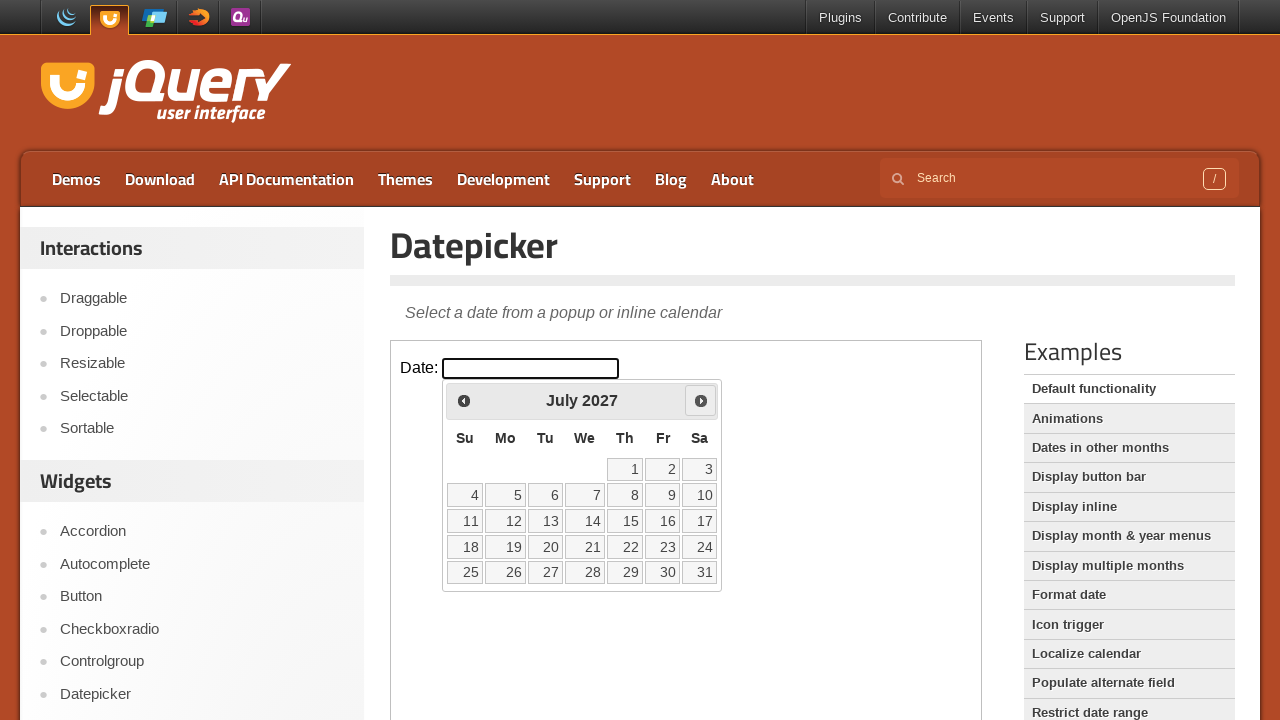

Retrieved current year: 2027
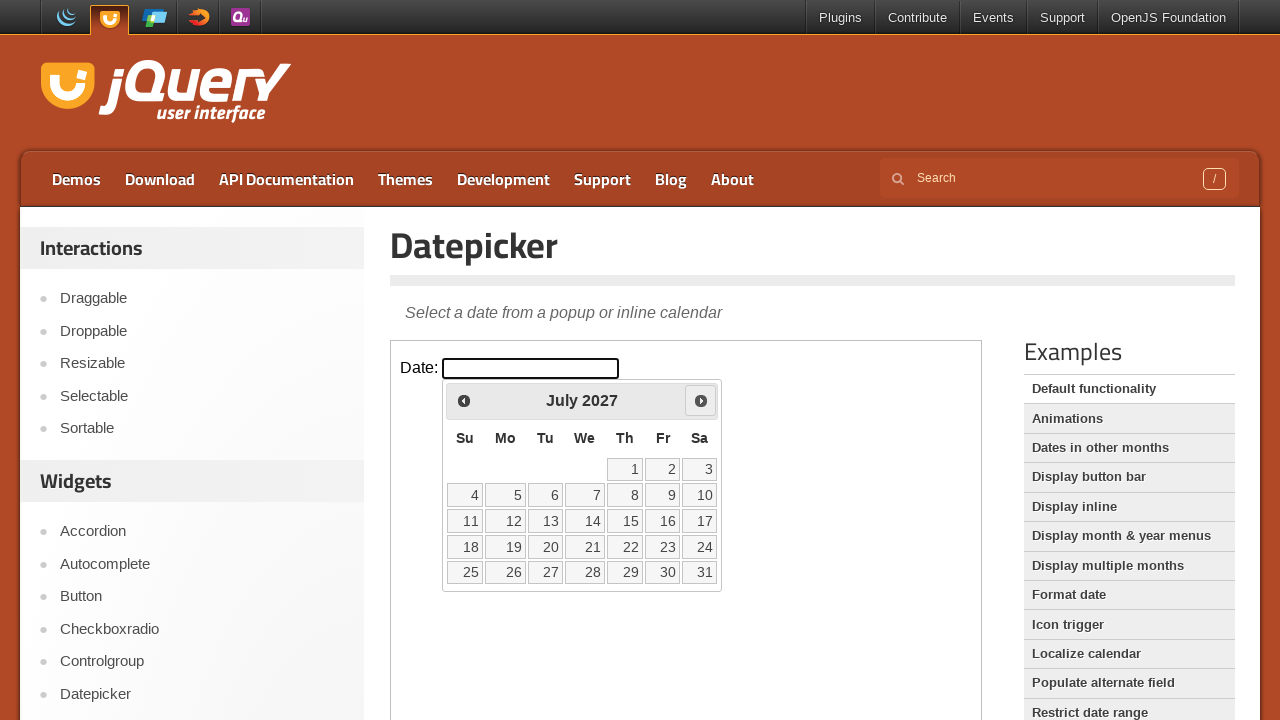

Clicked Next button to navigate to year 2030 at (701, 400) on iframe.demo-frame >> internal:control=enter-frame >> a[title='Next']
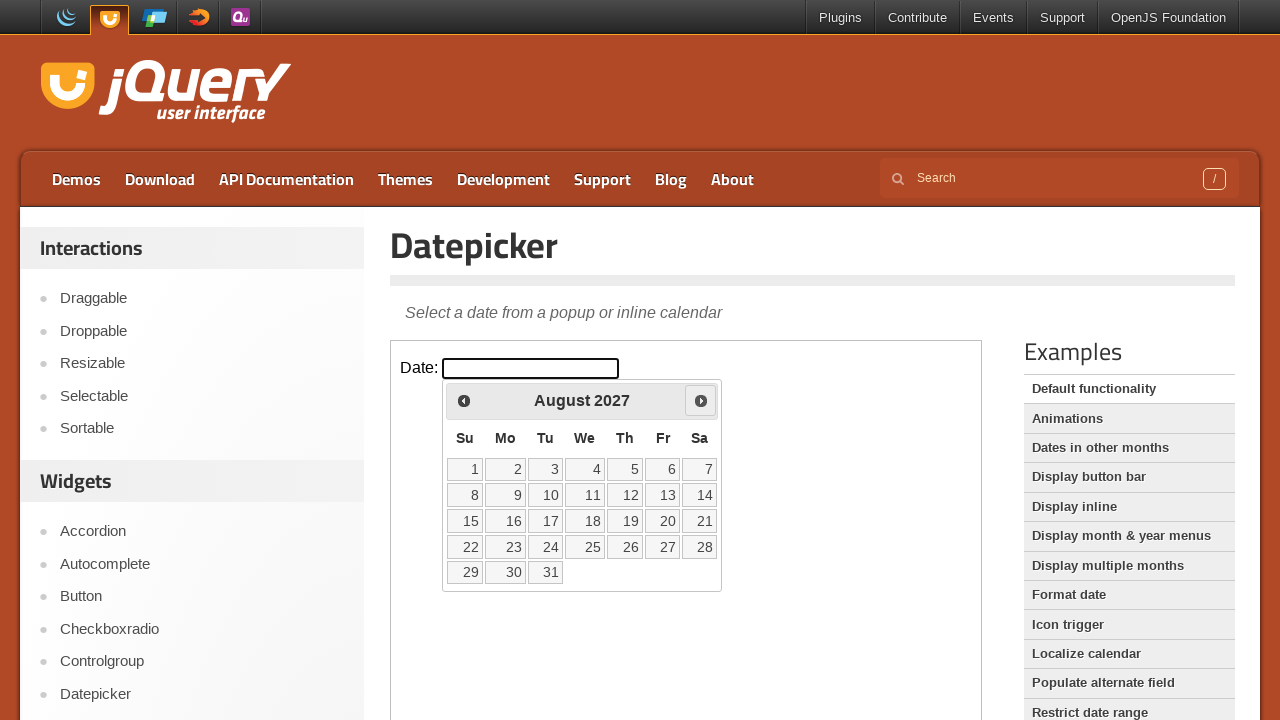

Waited 500ms for calendar to update
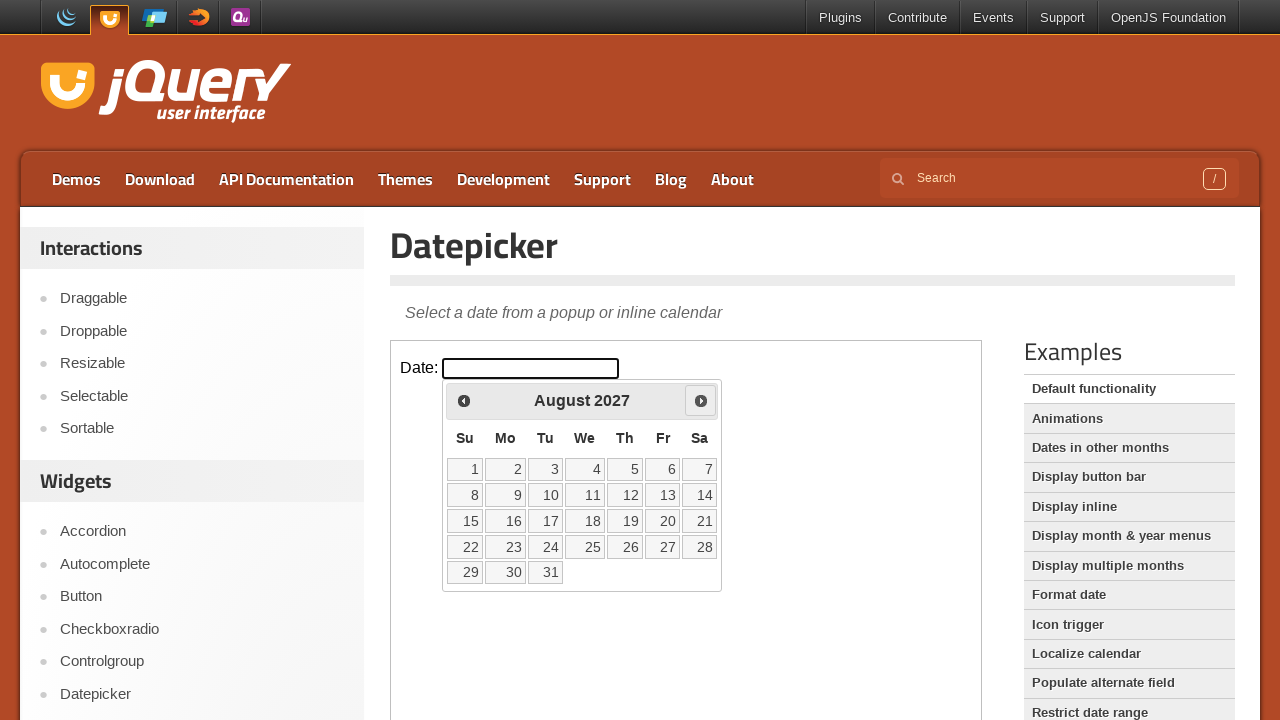

Retrieved current year: 2027
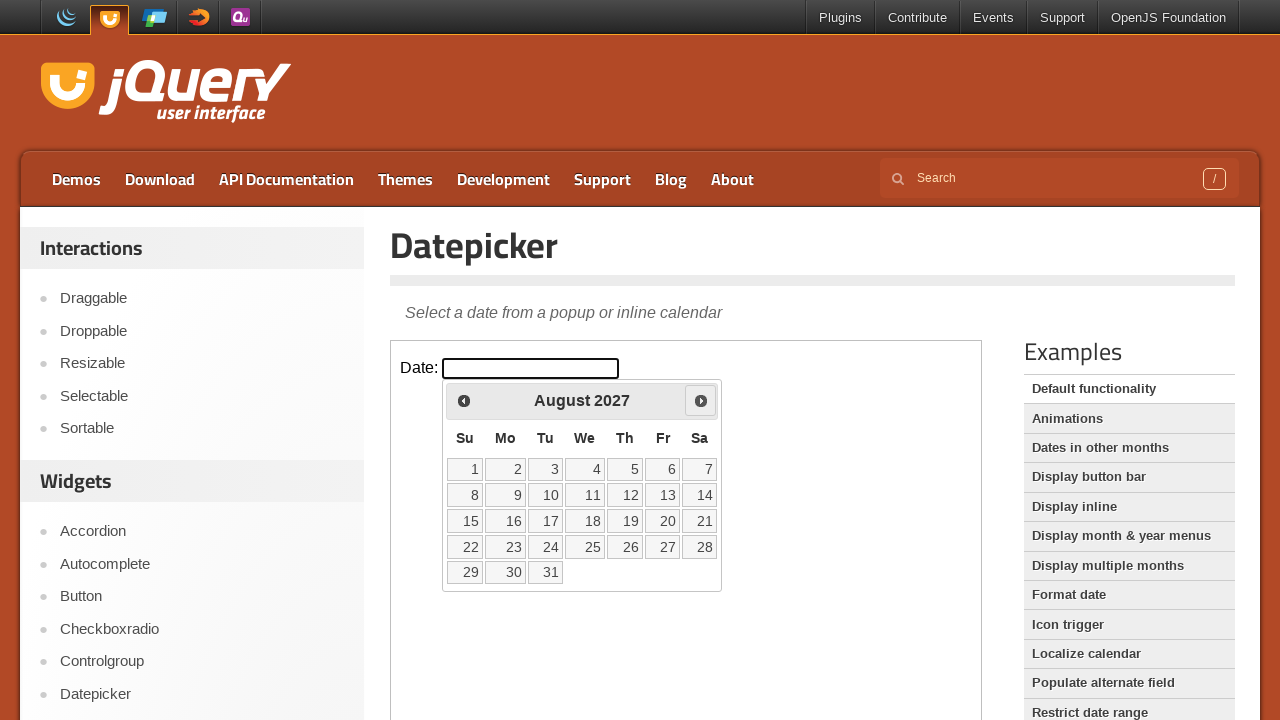

Clicked Next button to navigate to year 2030 at (701, 400) on iframe.demo-frame >> internal:control=enter-frame >> a[title='Next']
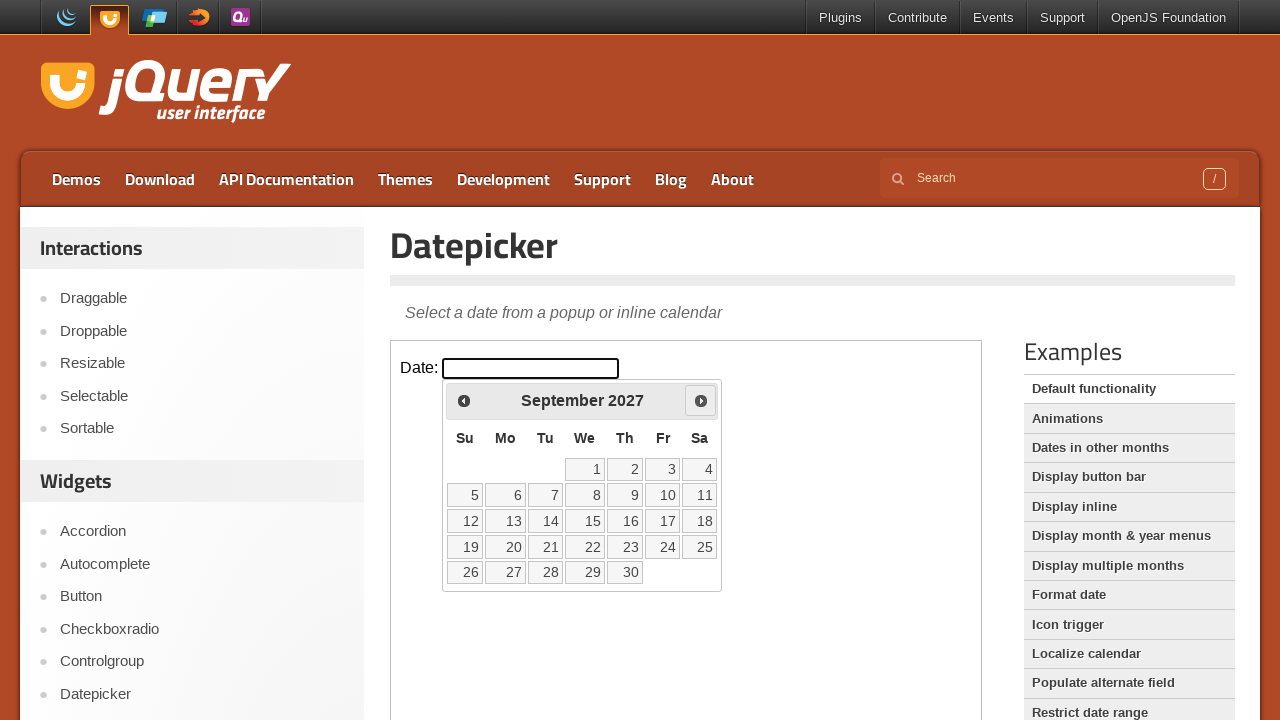

Waited 500ms for calendar to update
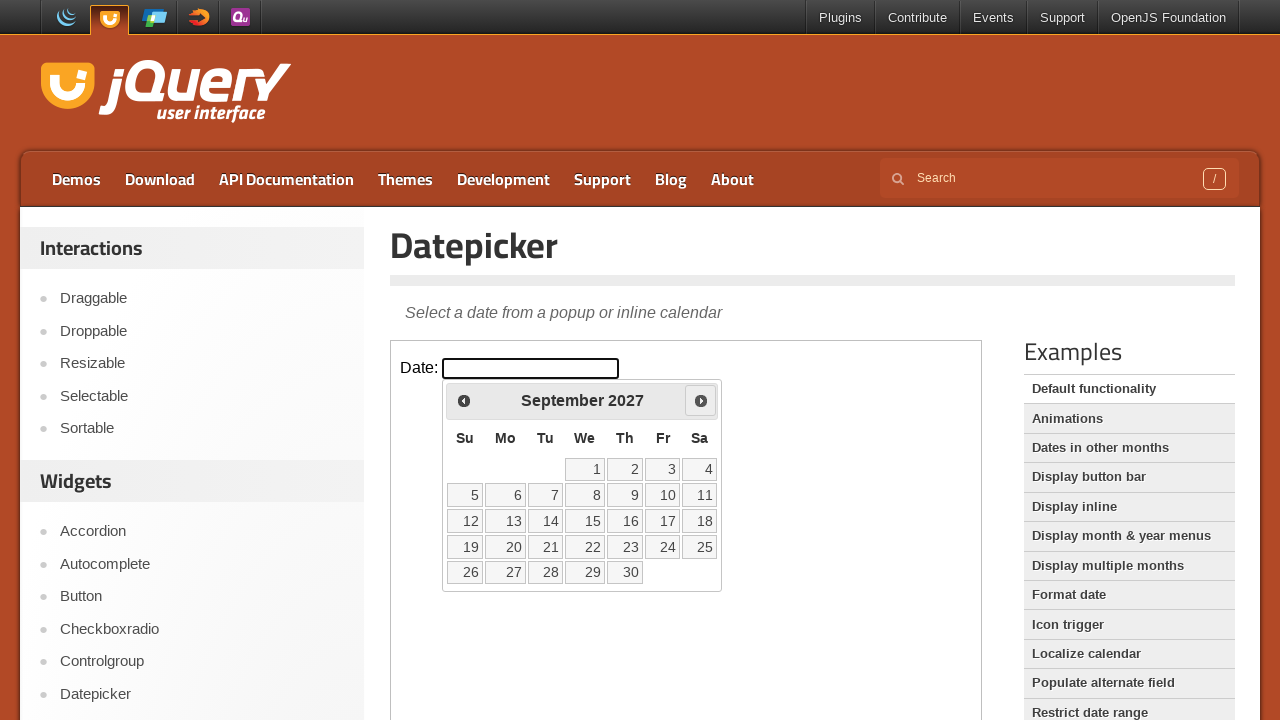

Retrieved current year: 2027
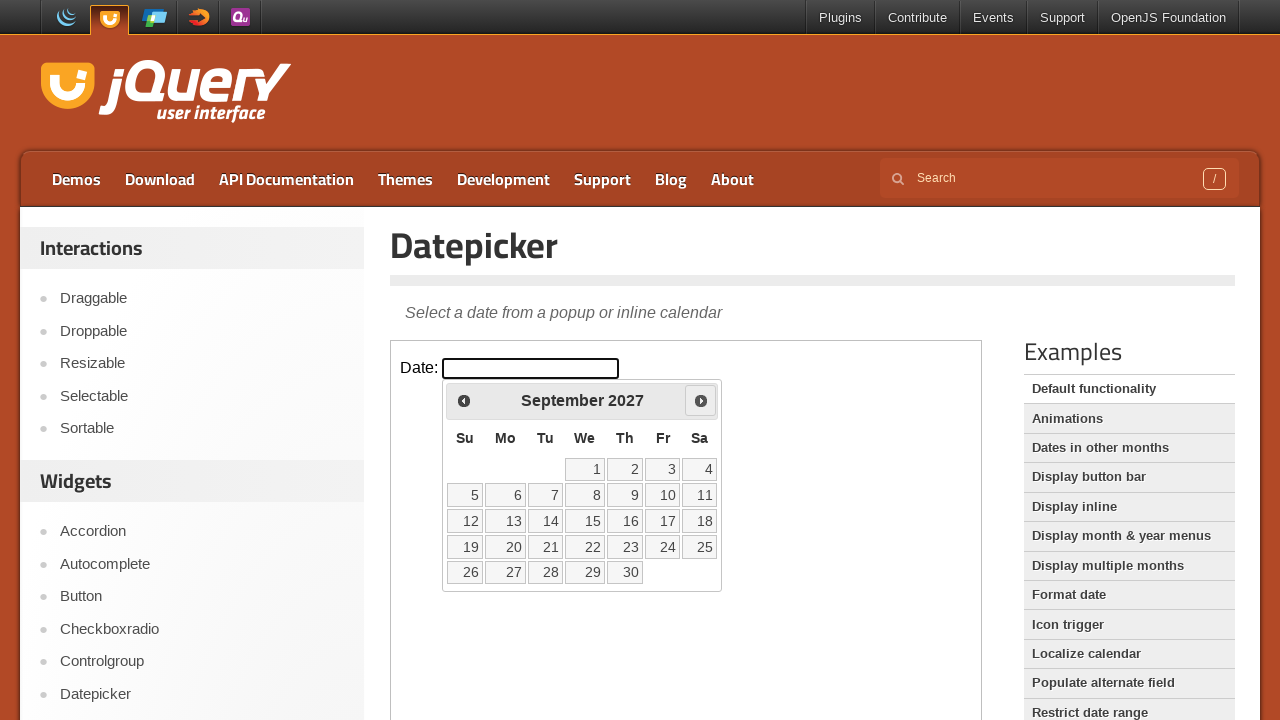

Clicked Next button to navigate to year 2030 at (701, 400) on iframe.demo-frame >> internal:control=enter-frame >> a[title='Next']
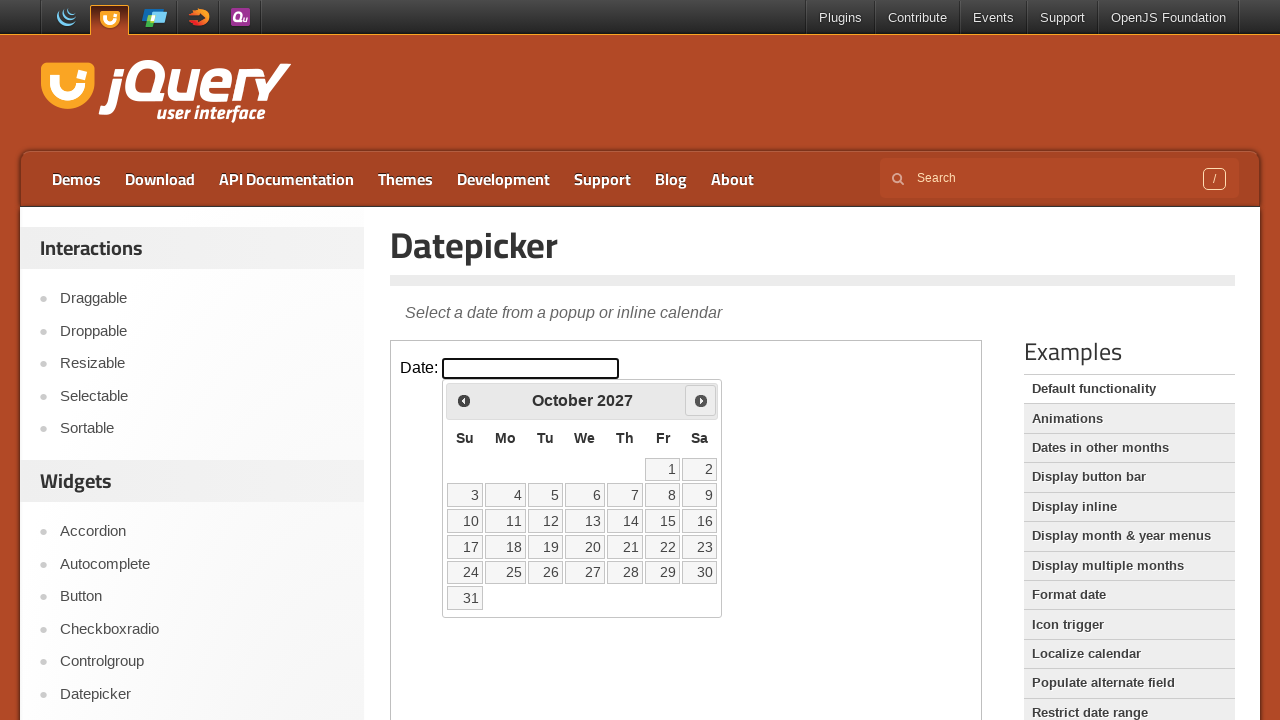

Waited 500ms for calendar to update
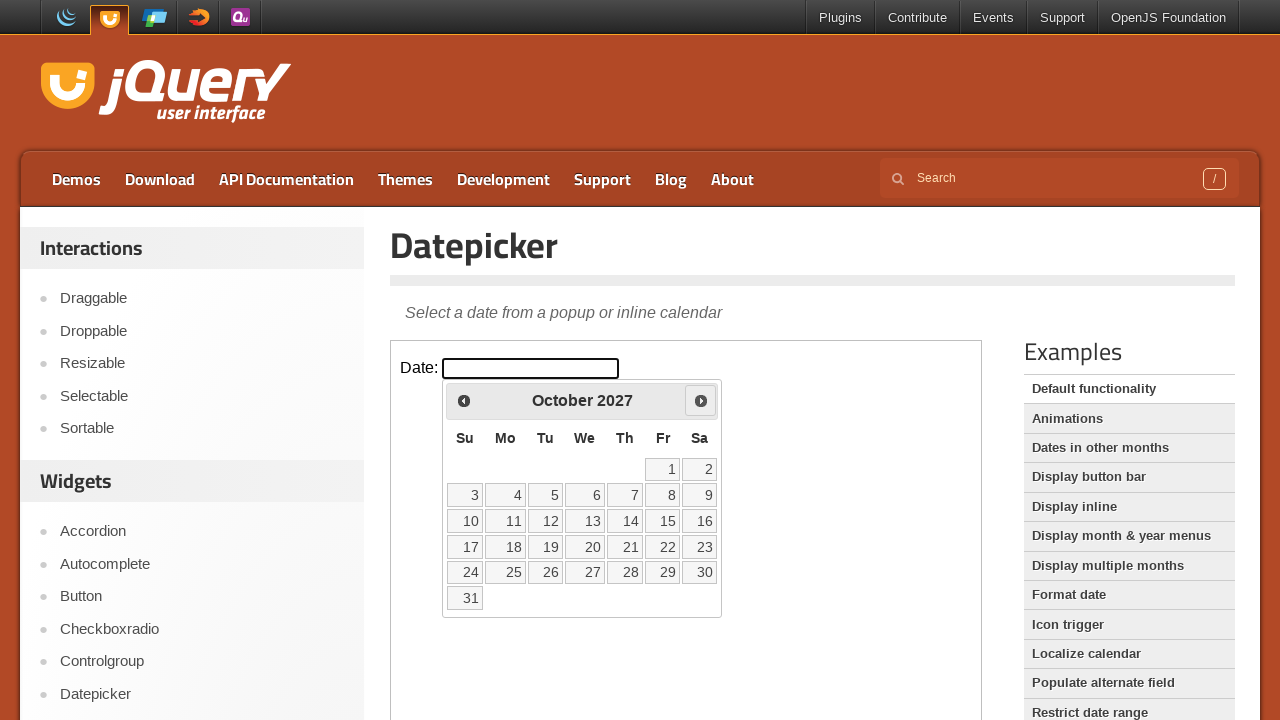

Retrieved current year: 2027
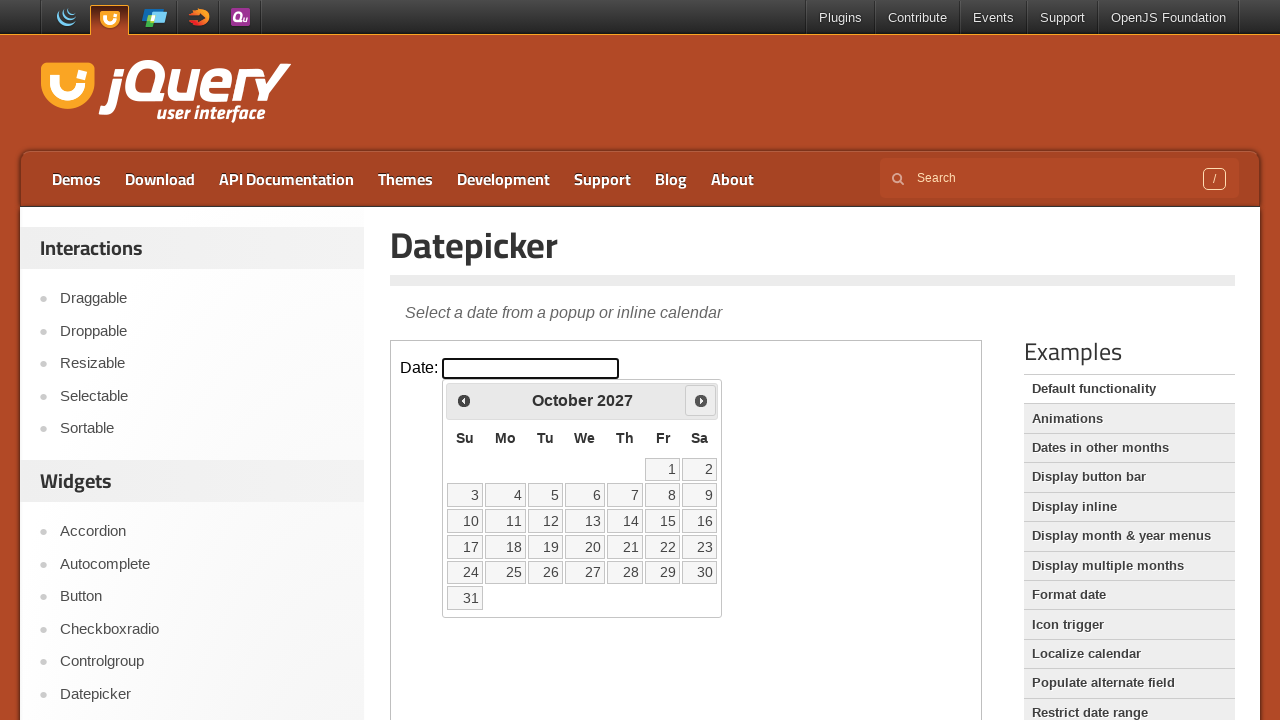

Clicked Next button to navigate to year 2030 at (701, 400) on iframe.demo-frame >> internal:control=enter-frame >> a[title='Next']
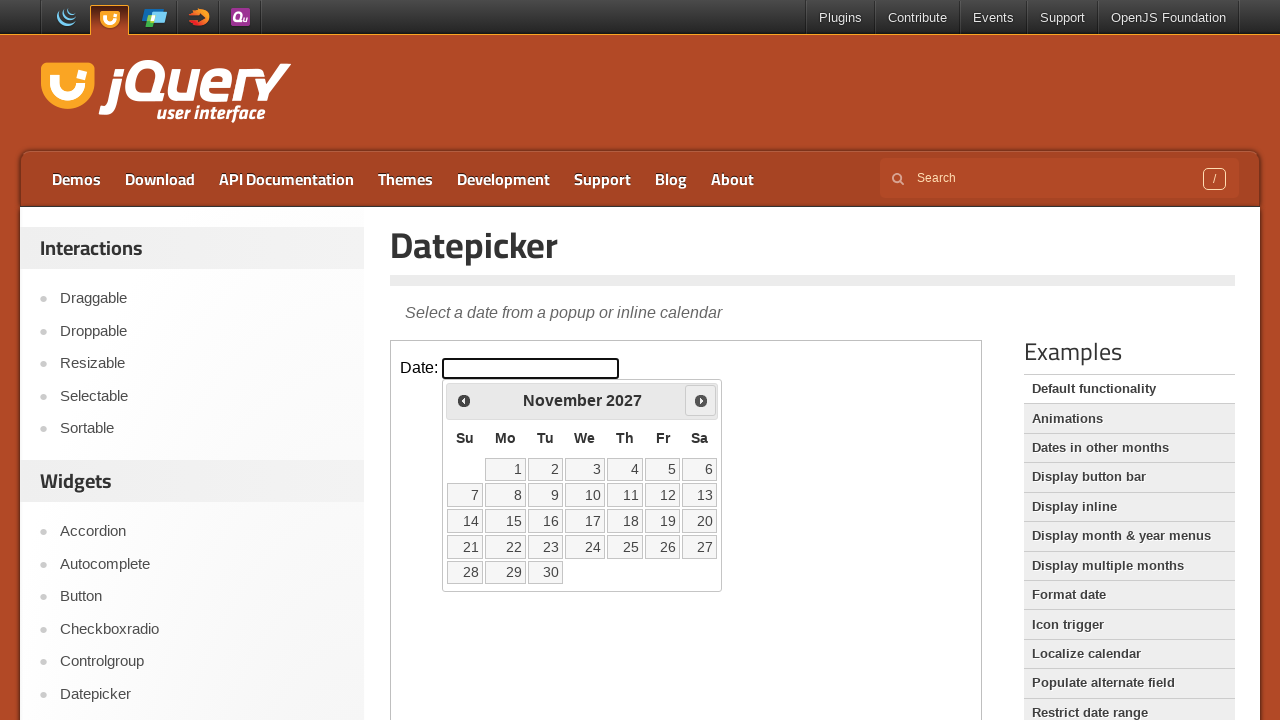

Waited 500ms for calendar to update
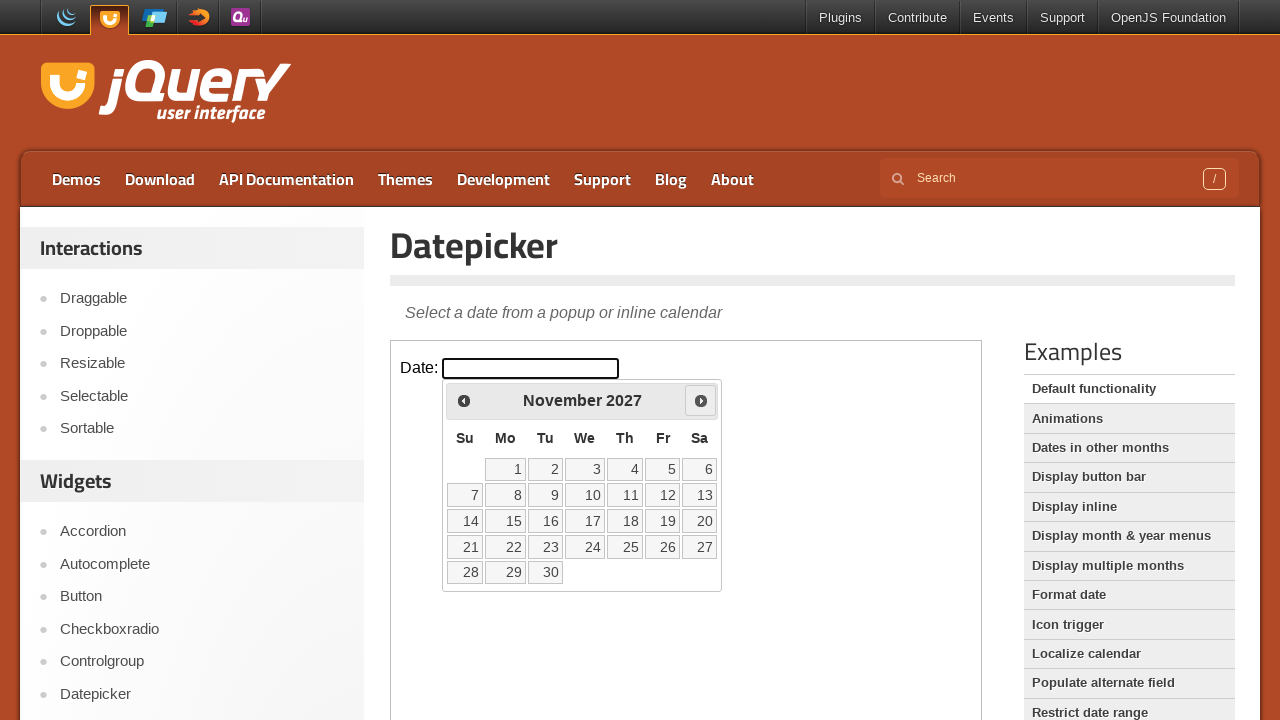

Retrieved current year: 2027
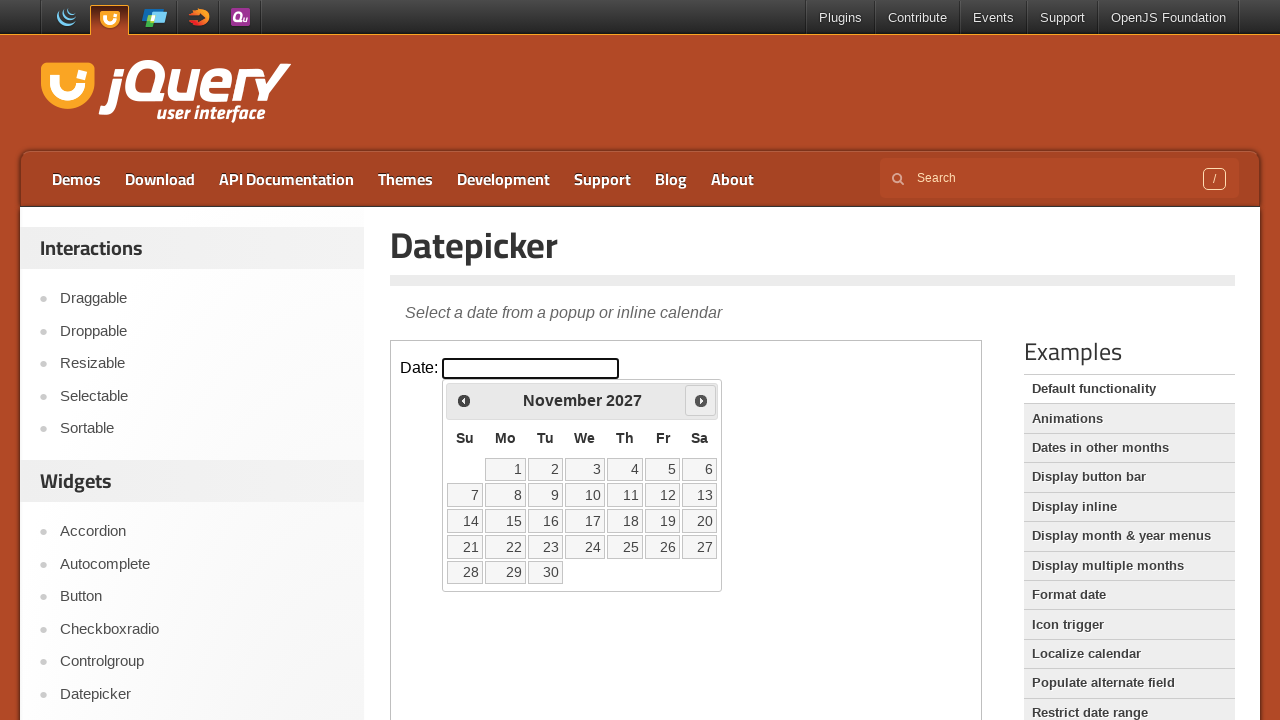

Clicked Next button to navigate to year 2030 at (701, 400) on iframe.demo-frame >> internal:control=enter-frame >> a[title='Next']
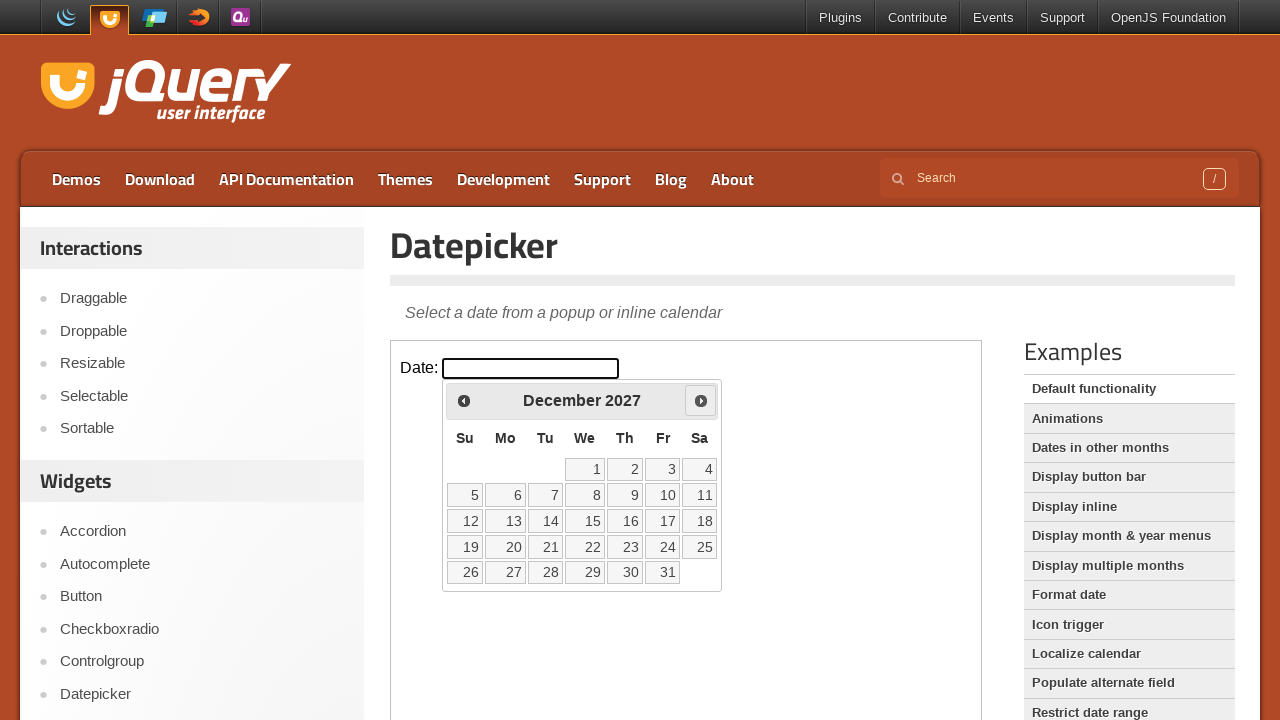

Waited 500ms for calendar to update
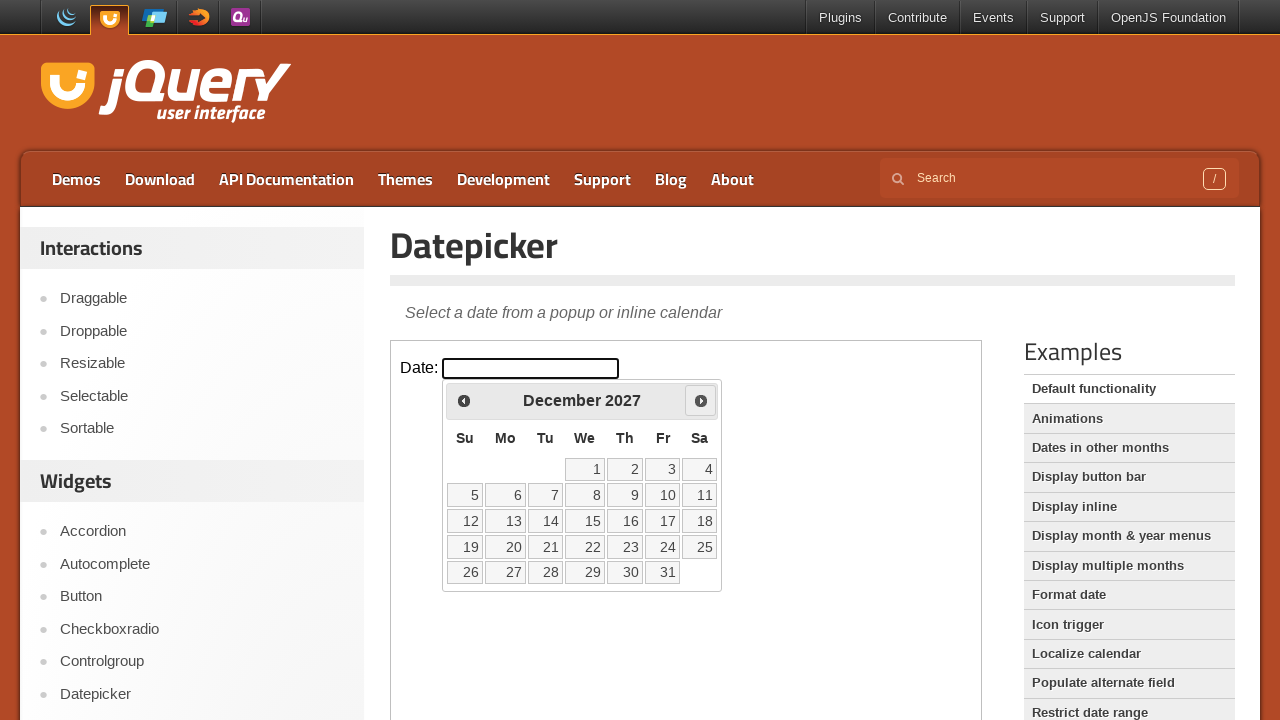

Retrieved current year: 2027
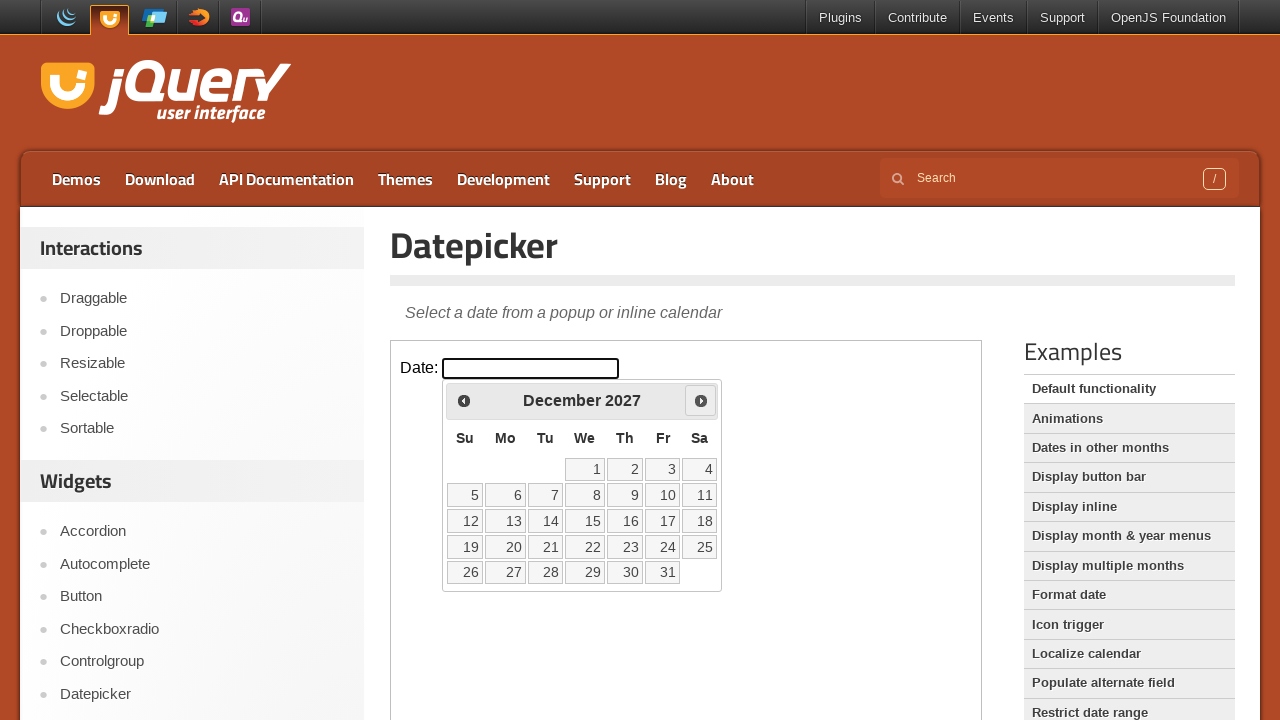

Clicked Next button to navigate to year 2030 at (701, 400) on iframe.demo-frame >> internal:control=enter-frame >> a[title='Next']
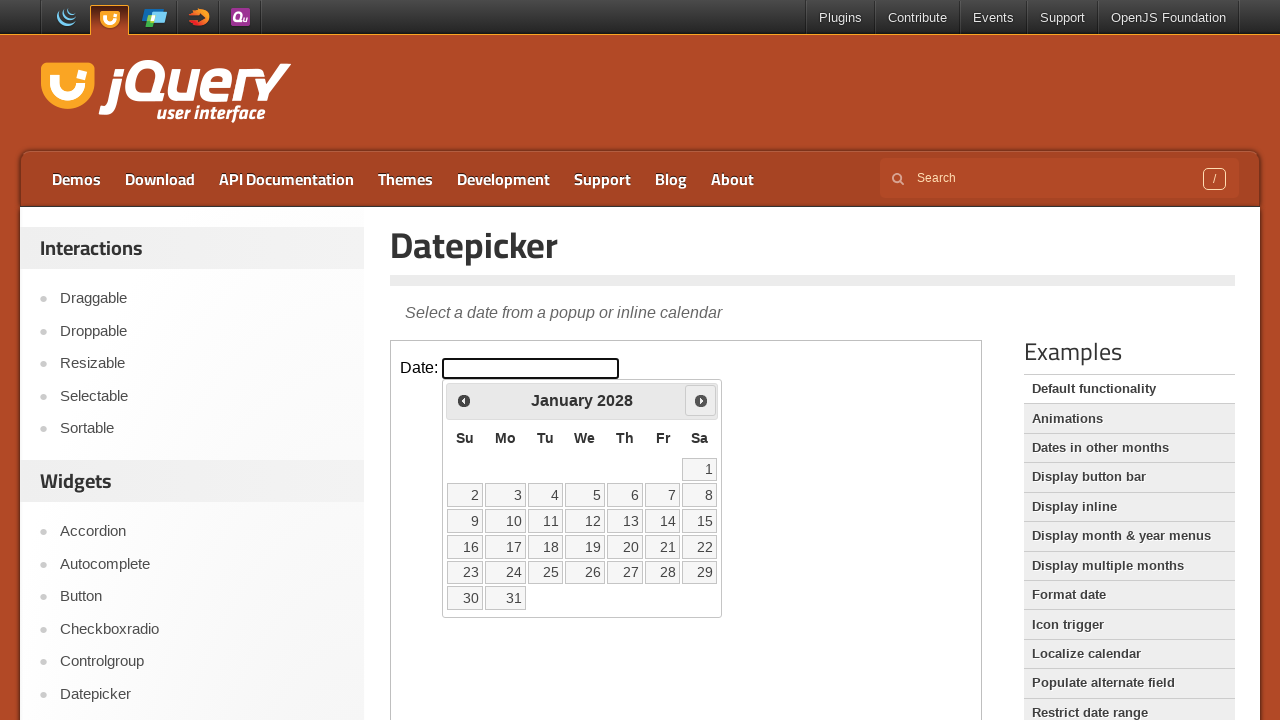

Waited 500ms for calendar to update
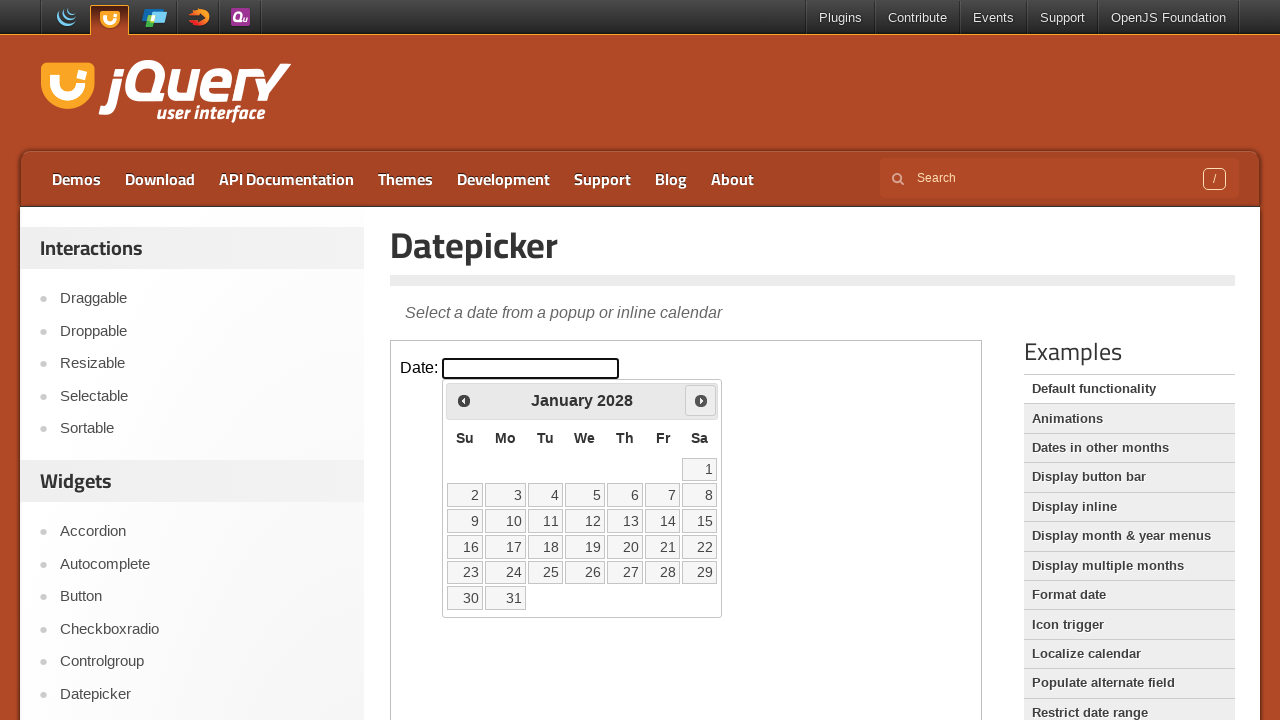

Retrieved current year: 2028
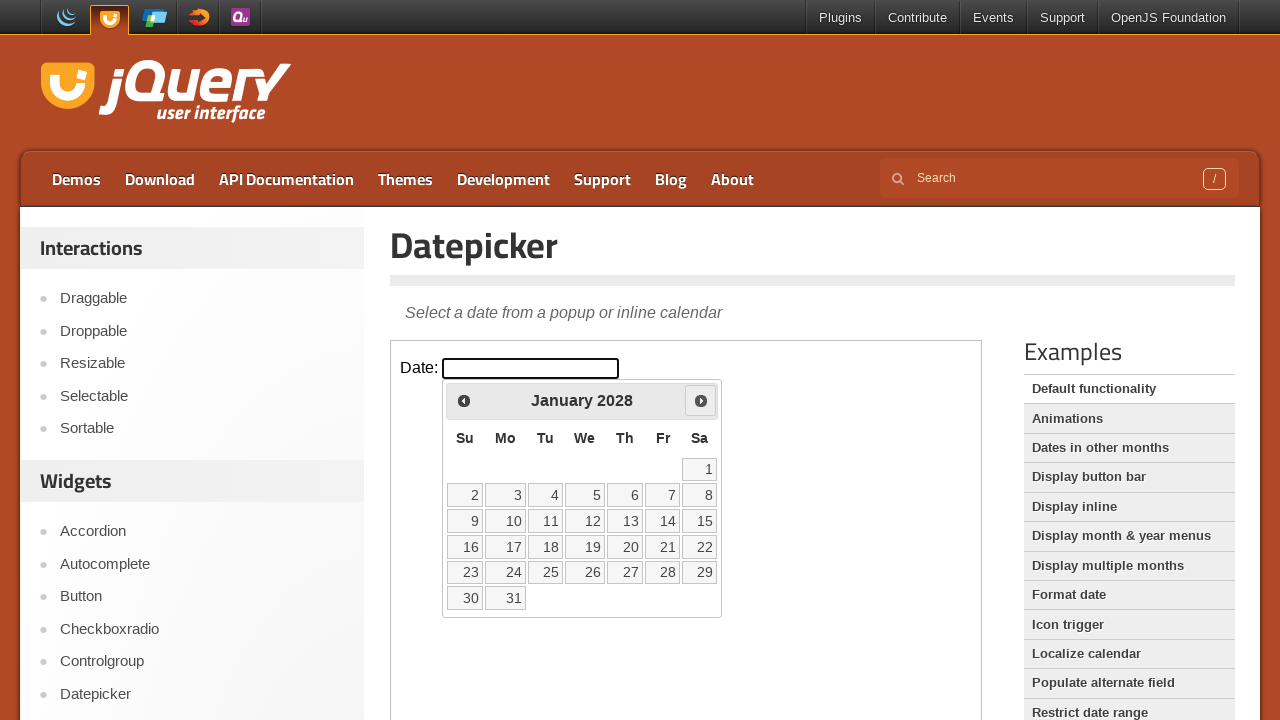

Clicked Next button to navigate to year 2030 at (701, 400) on iframe.demo-frame >> internal:control=enter-frame >> a[title='Next']
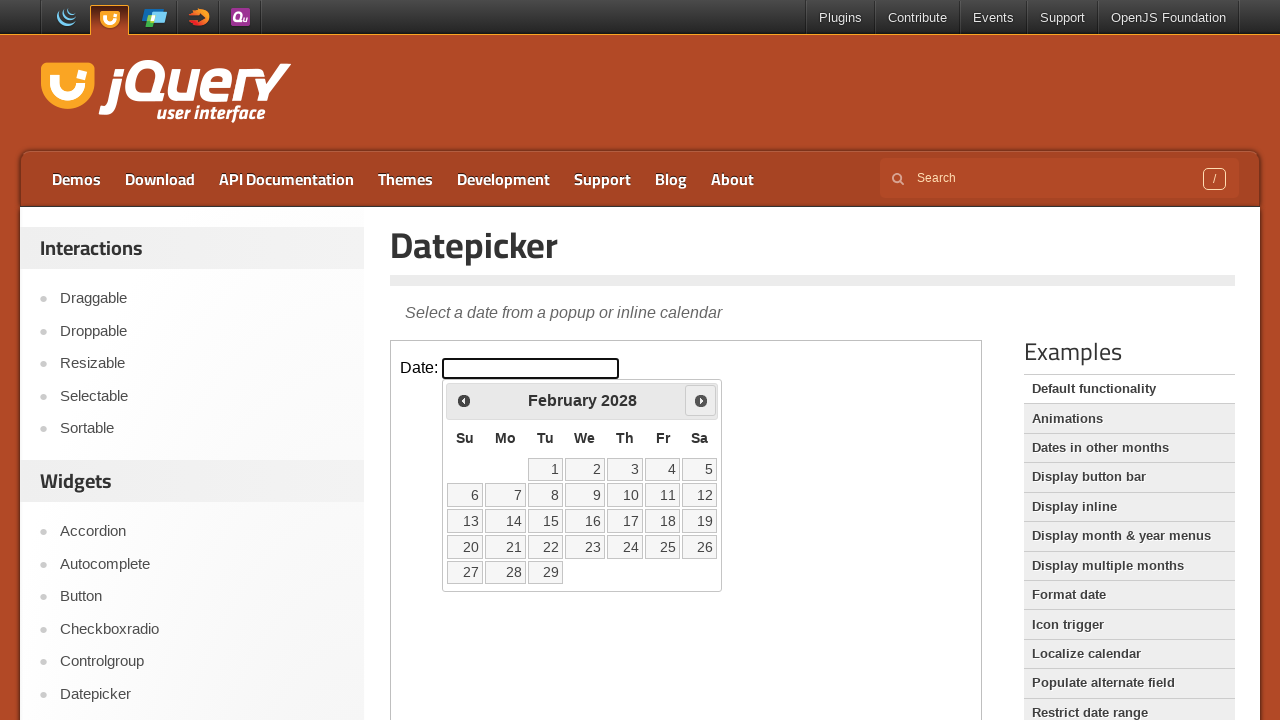

Waited 500ms for calendar to update
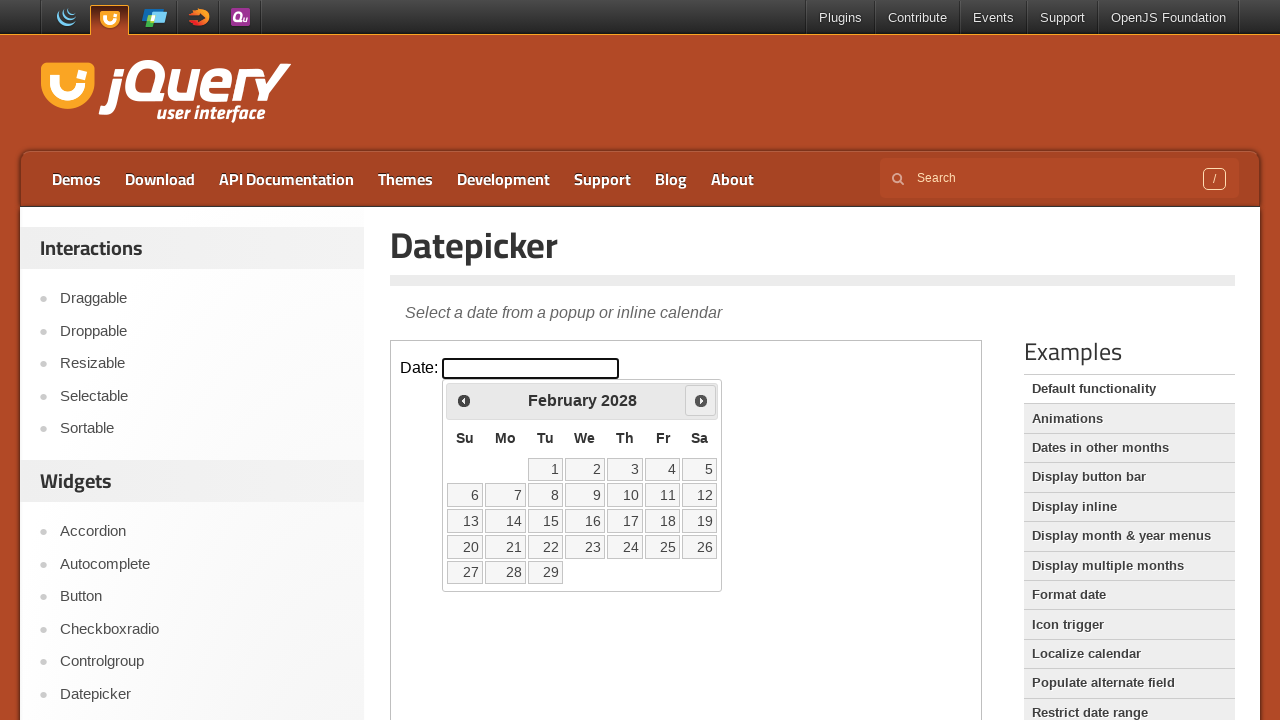

Retrieved current year: 2028
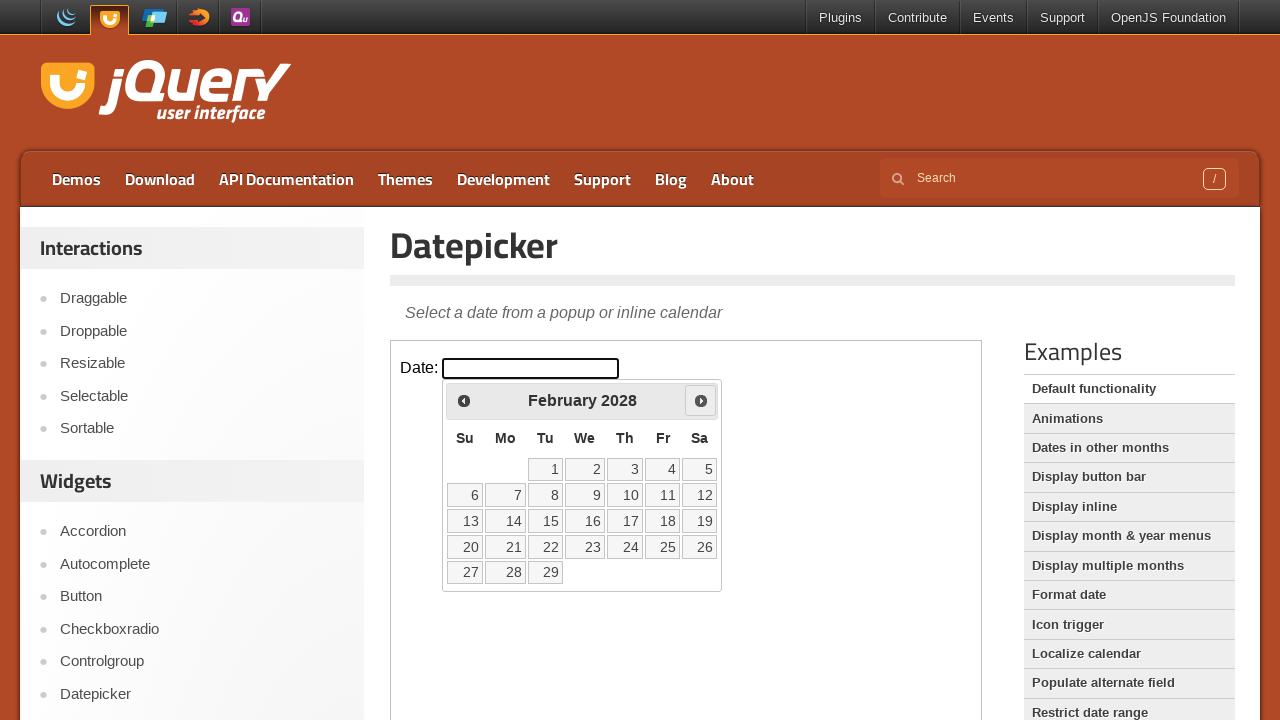

Clicked Next button to navigate to year 2030 at (701, 400) on iframe.demo-frame >> internal:control=enter-frame >> a[title='Next']
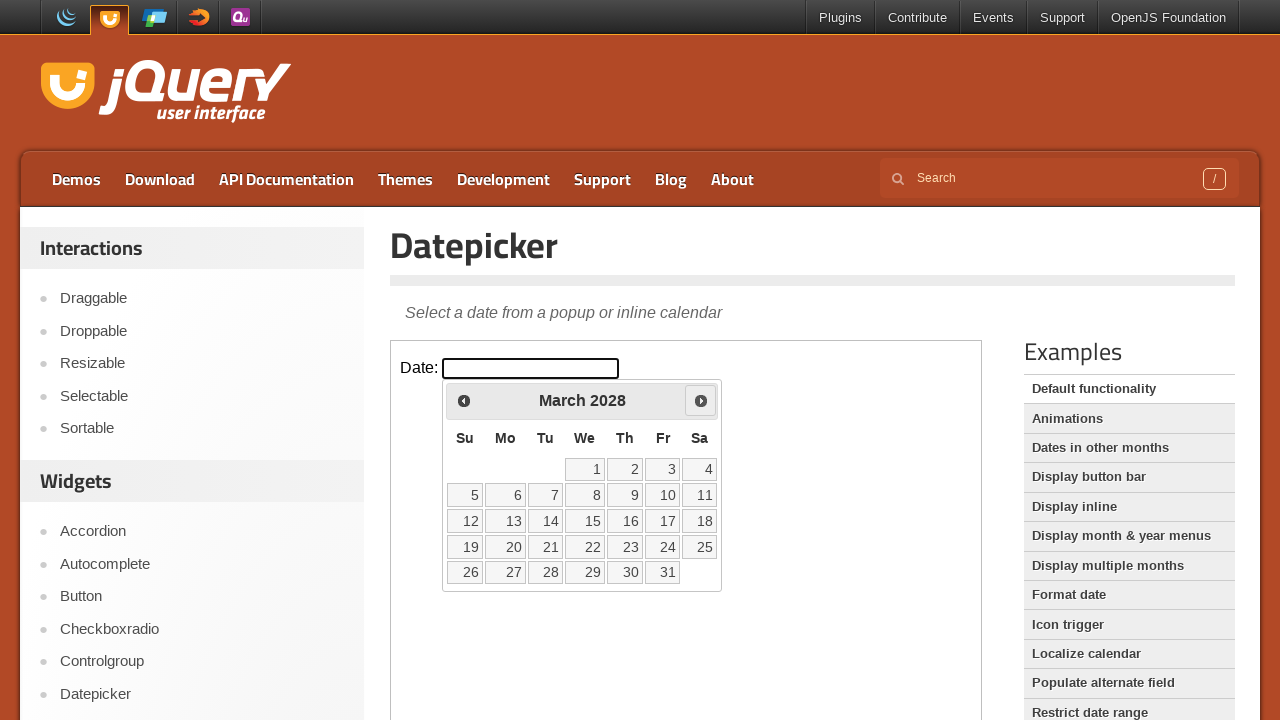

Waited 500ms for calendar to update
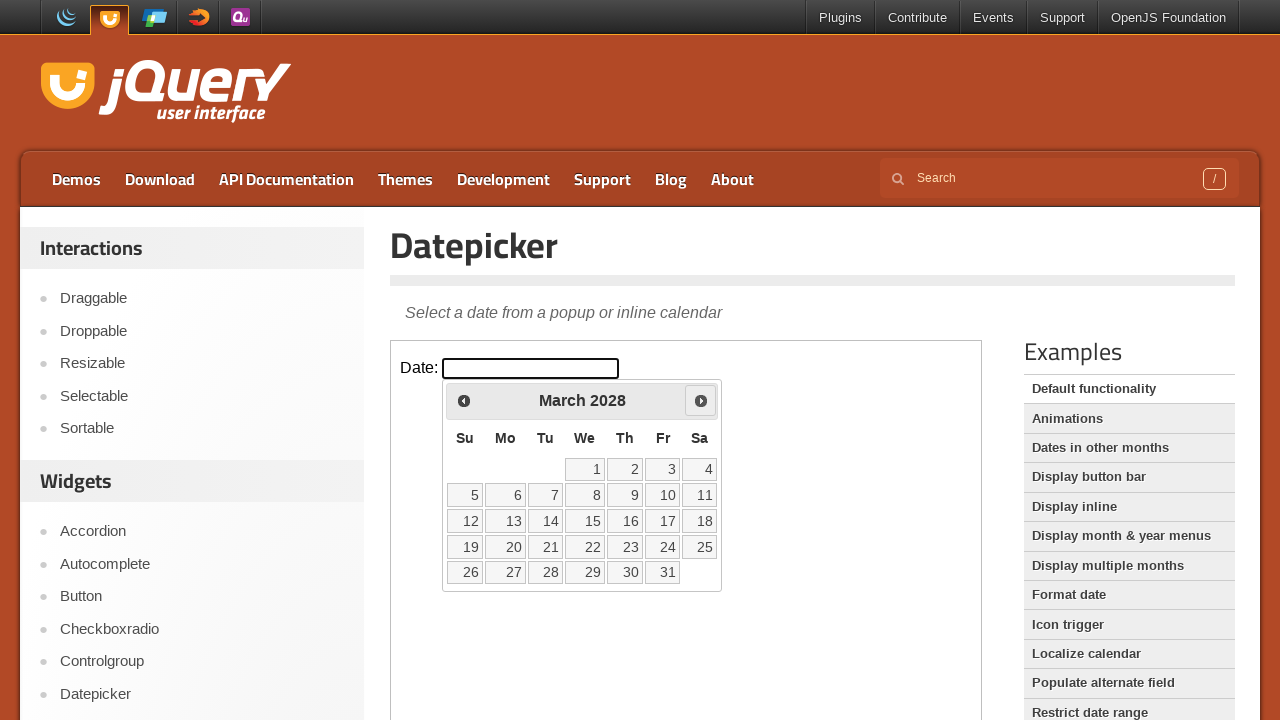

Retrieved current year: 2028
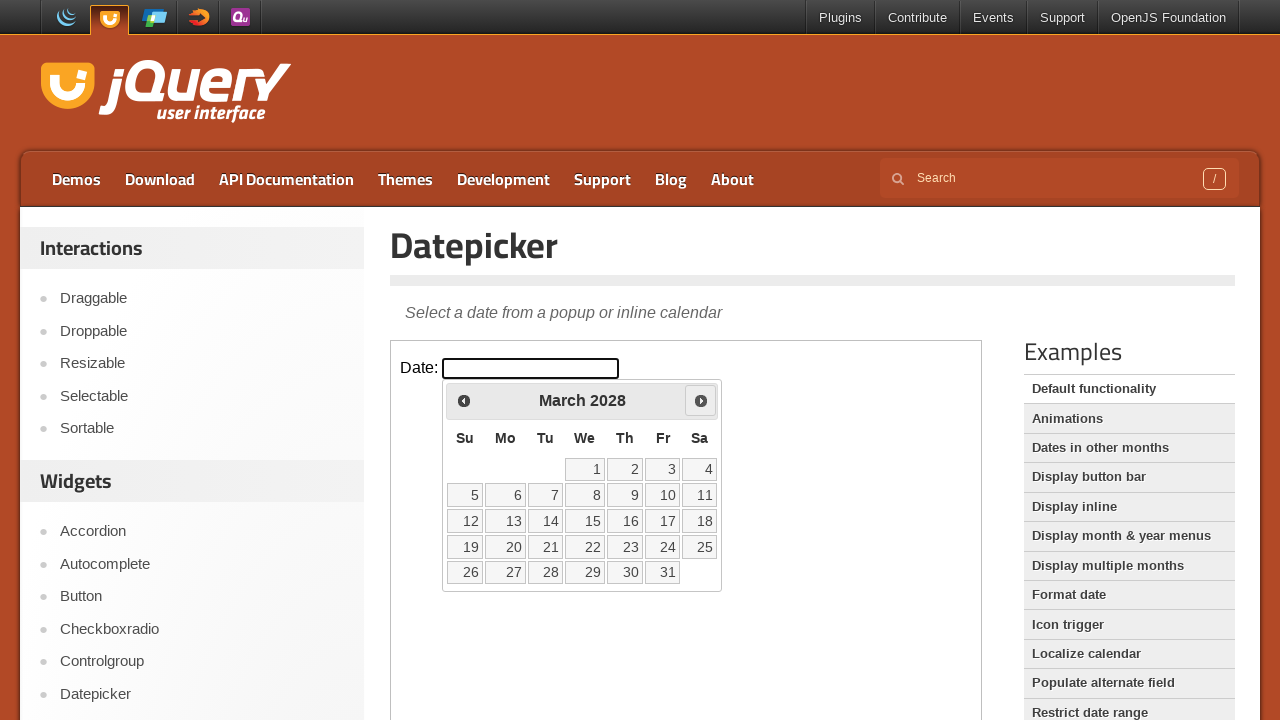

Clicked Next button to navigate to year 2030 at (701, 400) on iframe.demo-frame >> internal:control=enter-frame >> a[title='Next']
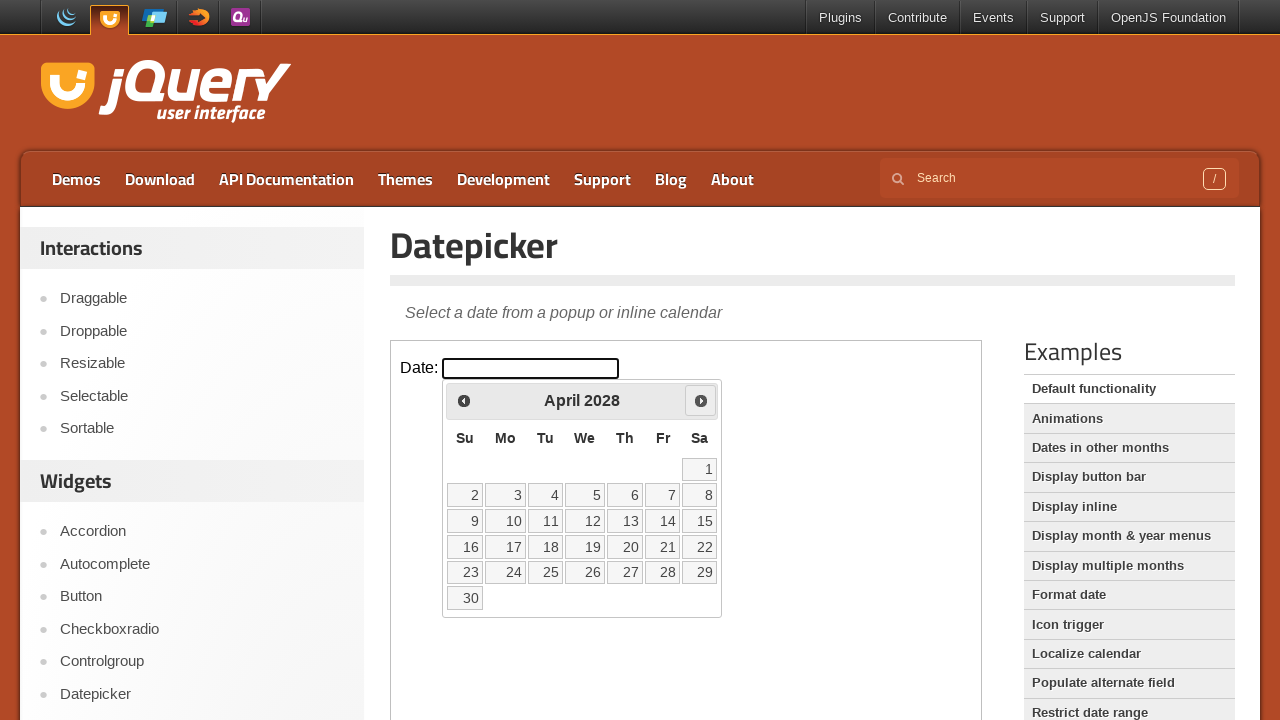

Waited 500ms for calendar to update
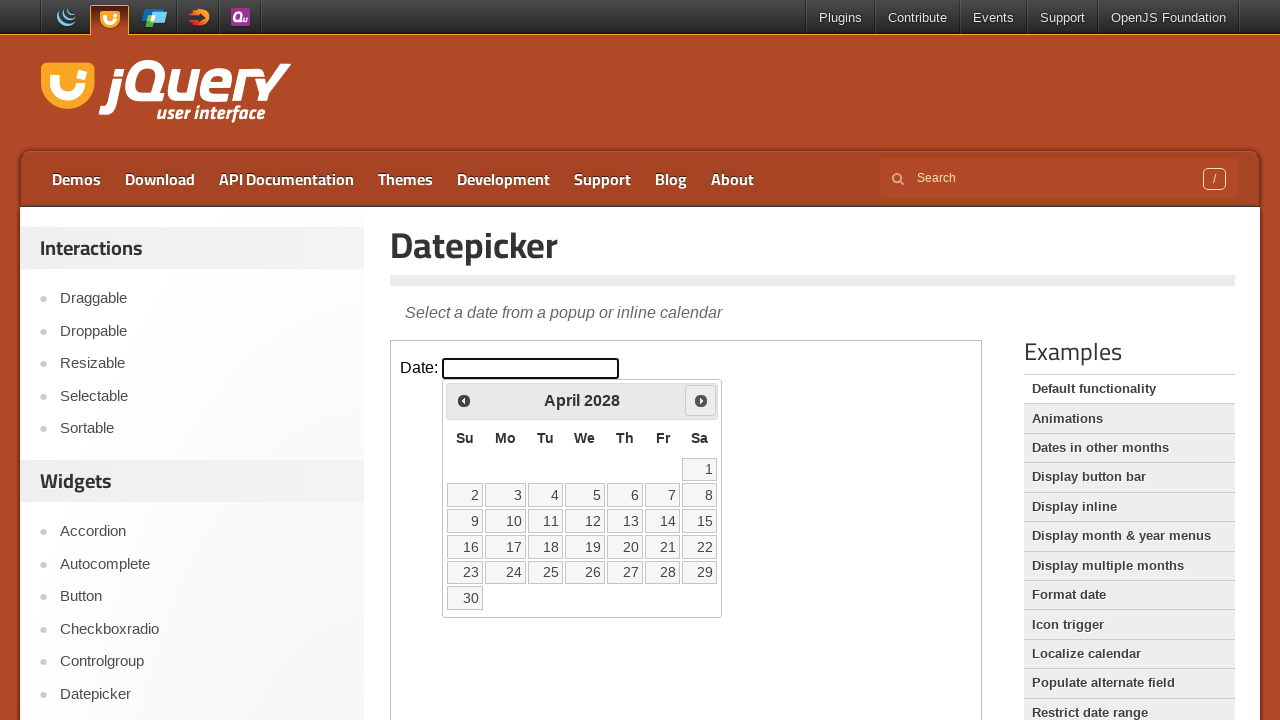

Retrieved current year: 2028
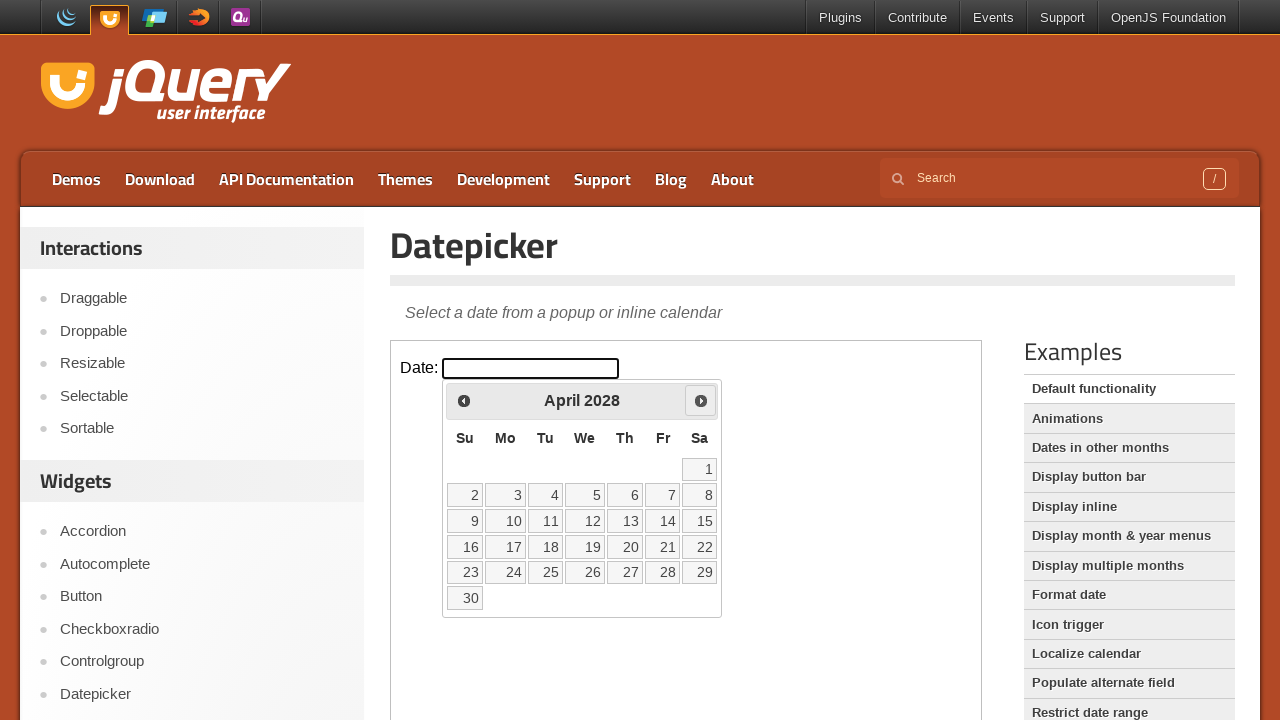

Clicked Next button to navigate to year 2030 at (701, 400) on iframe.demo-frame >> internal:control=enter-frame >> a[title='Next']
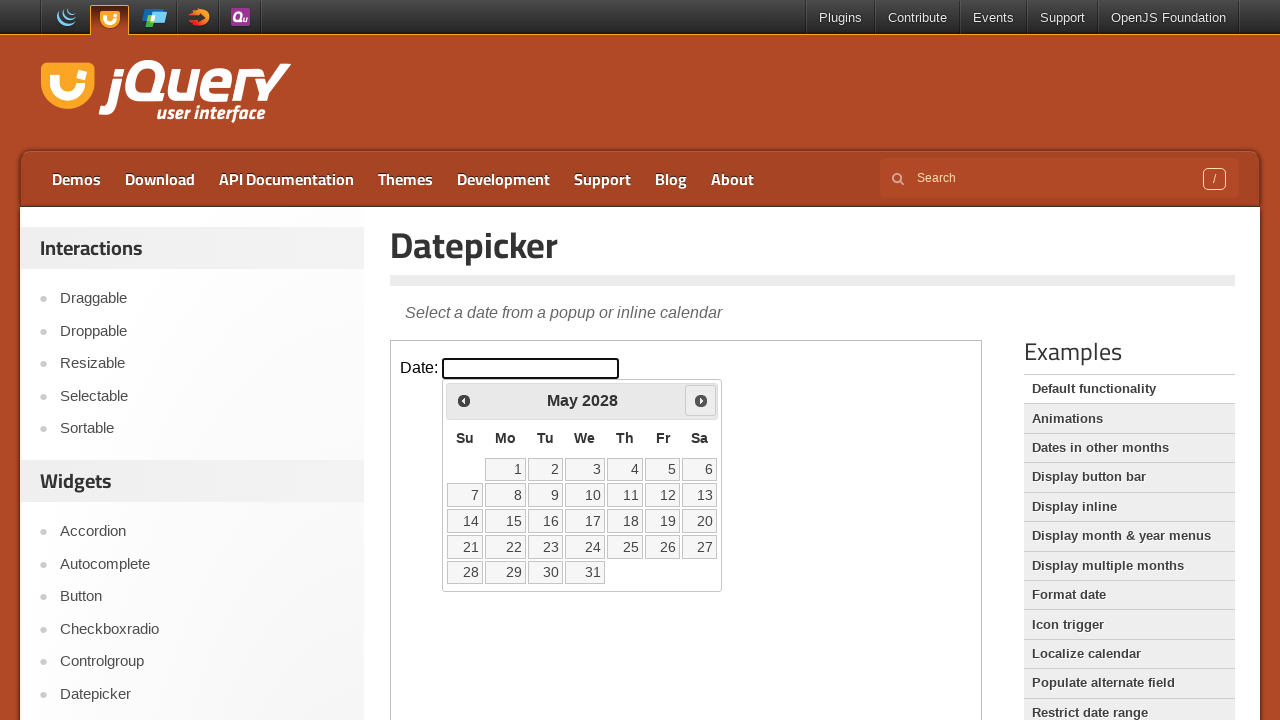

Waited 500ms for calendar to update
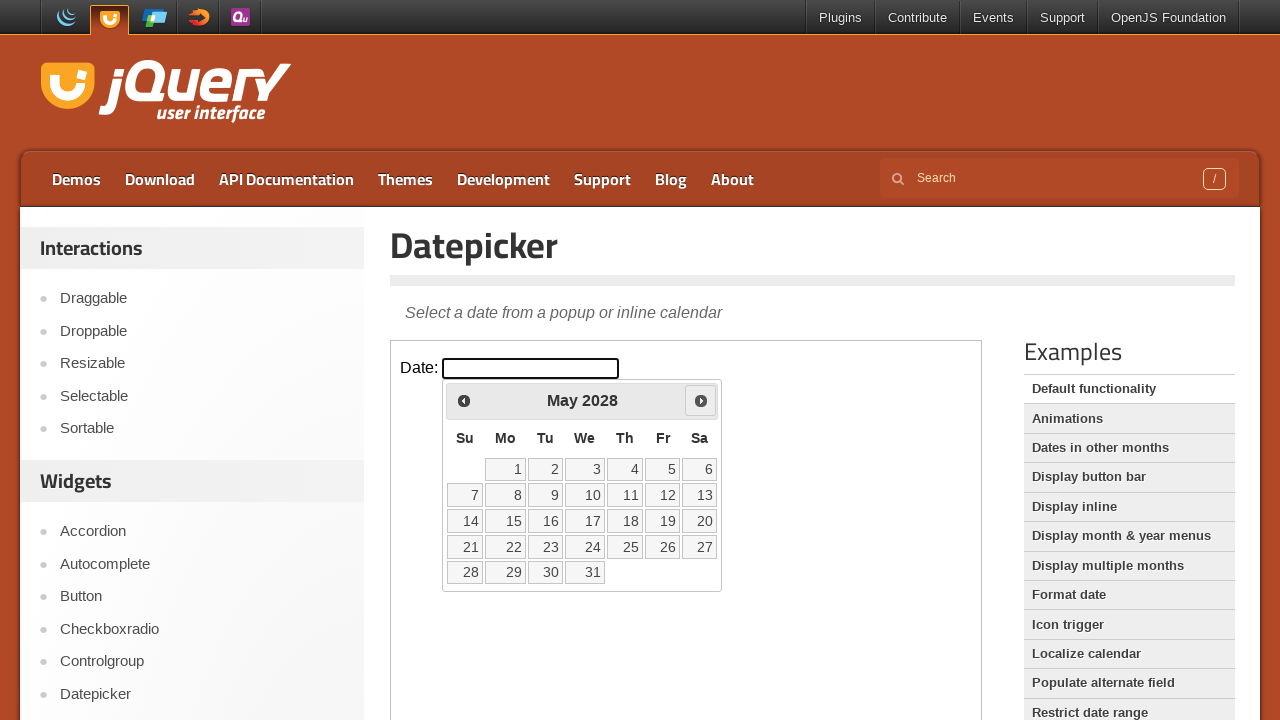

Retrieved current year: 2028
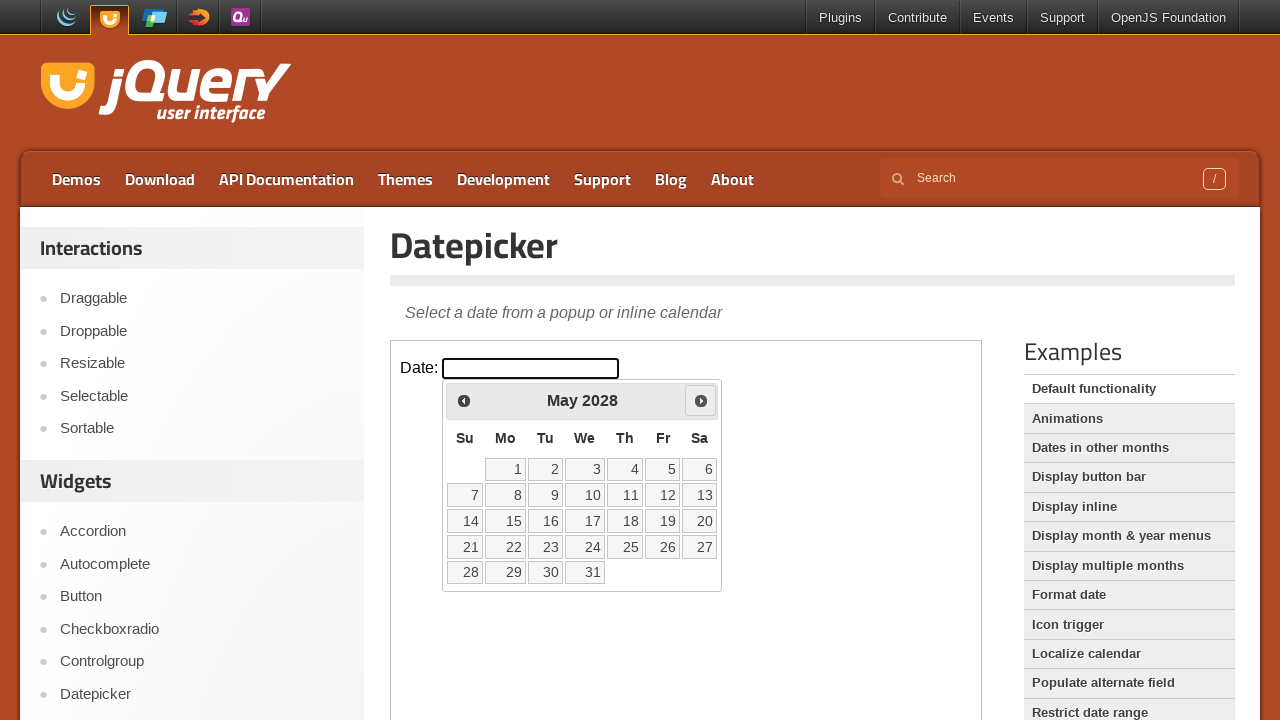

Clicked Next button to navigate to year 2030 at (701, 400) on iframe.demo-frame >> internal:control=enter-frame >> a[title='Next']
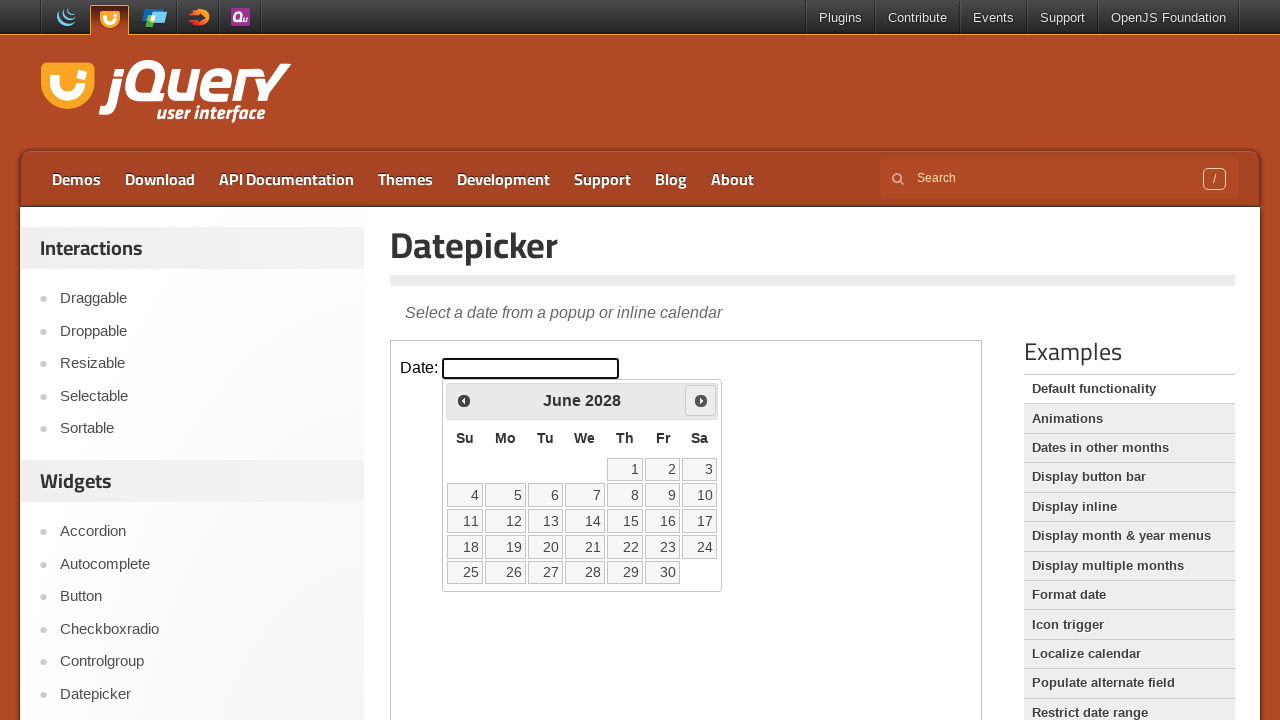

Waited 500ms for calendar to update
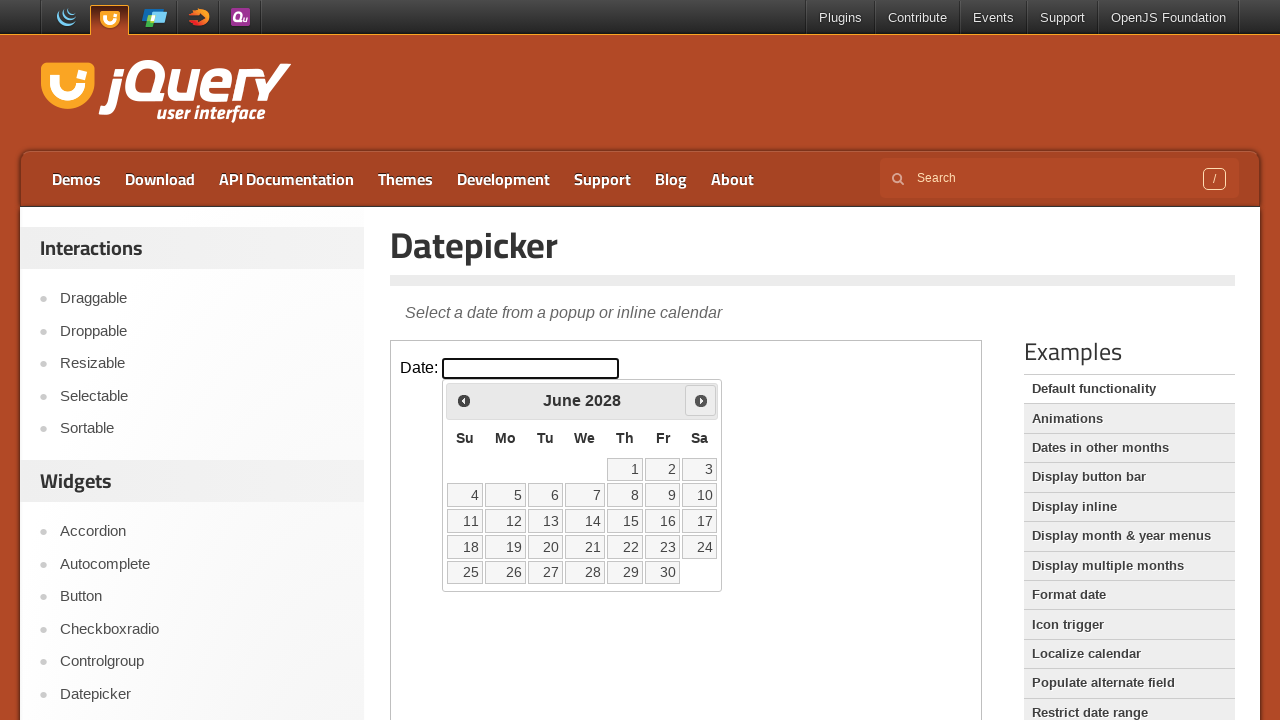

Retrieved current year: 2028
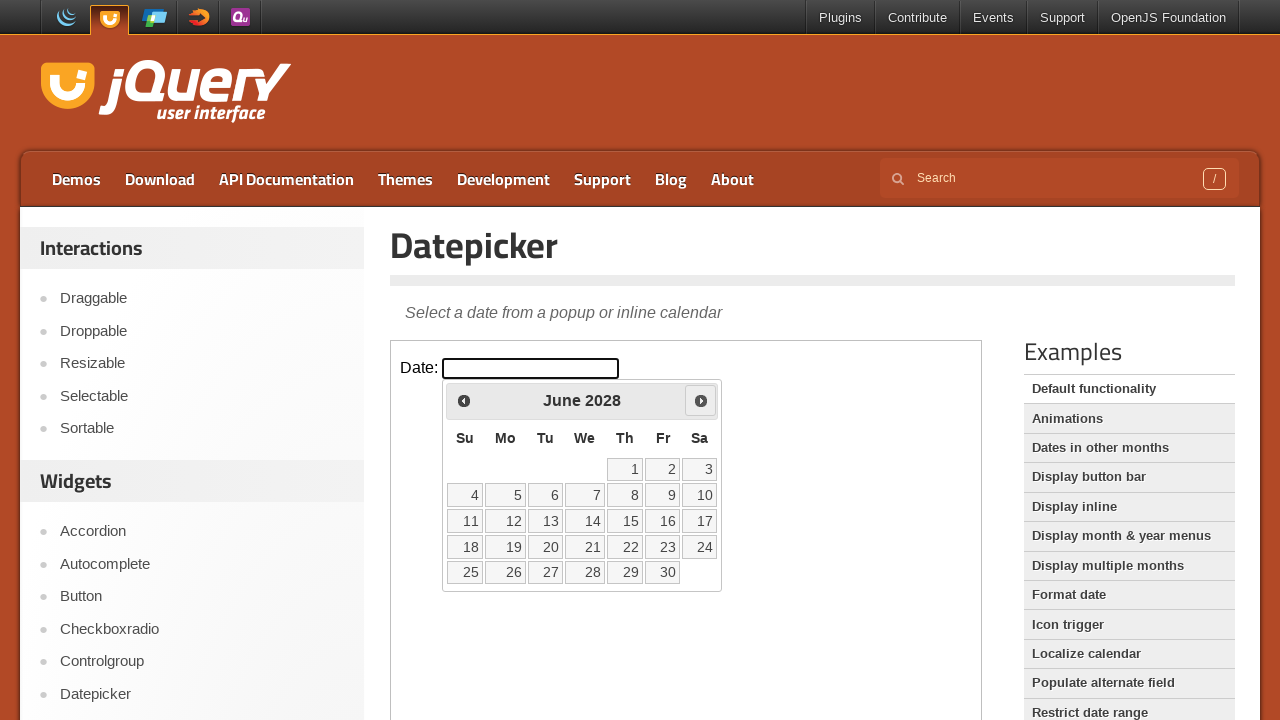

Clicked Next button to navigate to year 2030 at (701, 400) on iframe.demo-frame >> internal:control=enter-frame >> a[title='Next']
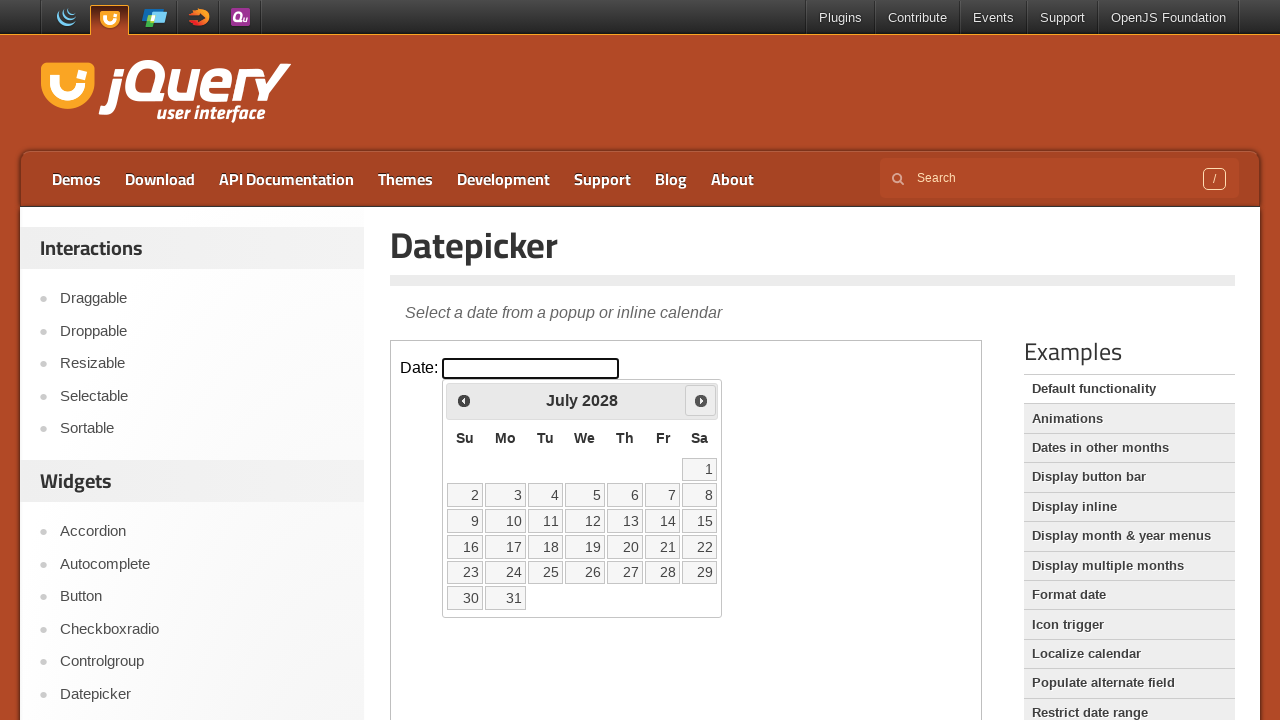

Waited 500ms for calendar to update
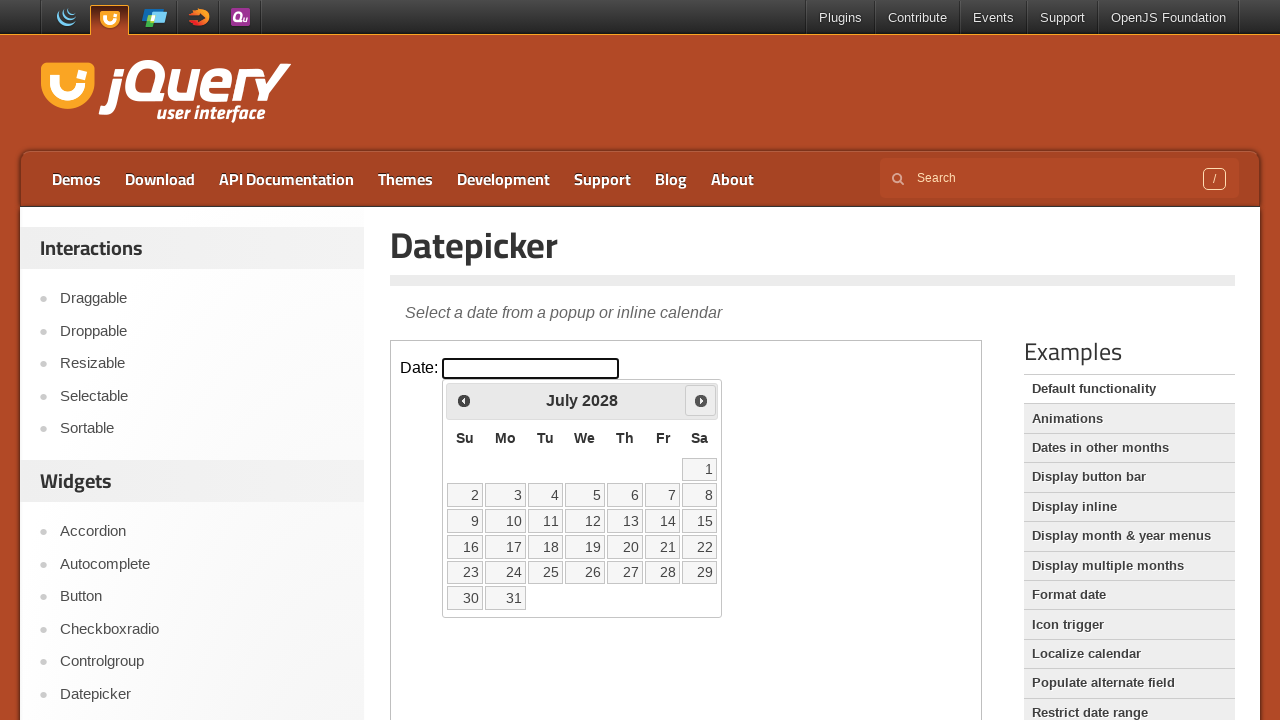

Retrieved current year: 2028
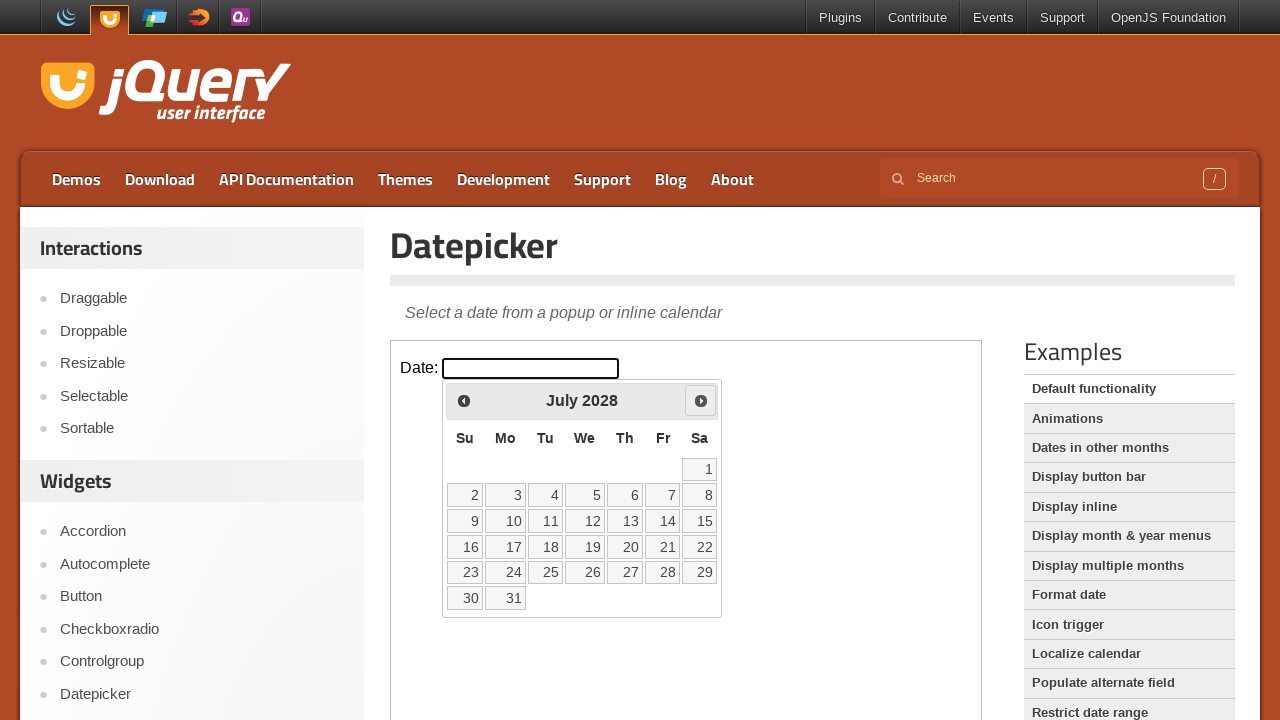

Clicked Next button to navigate to year 2030 at (701, 400) on iframe.demo-frame >> internal:control=enter-frame >> a[title='Next']
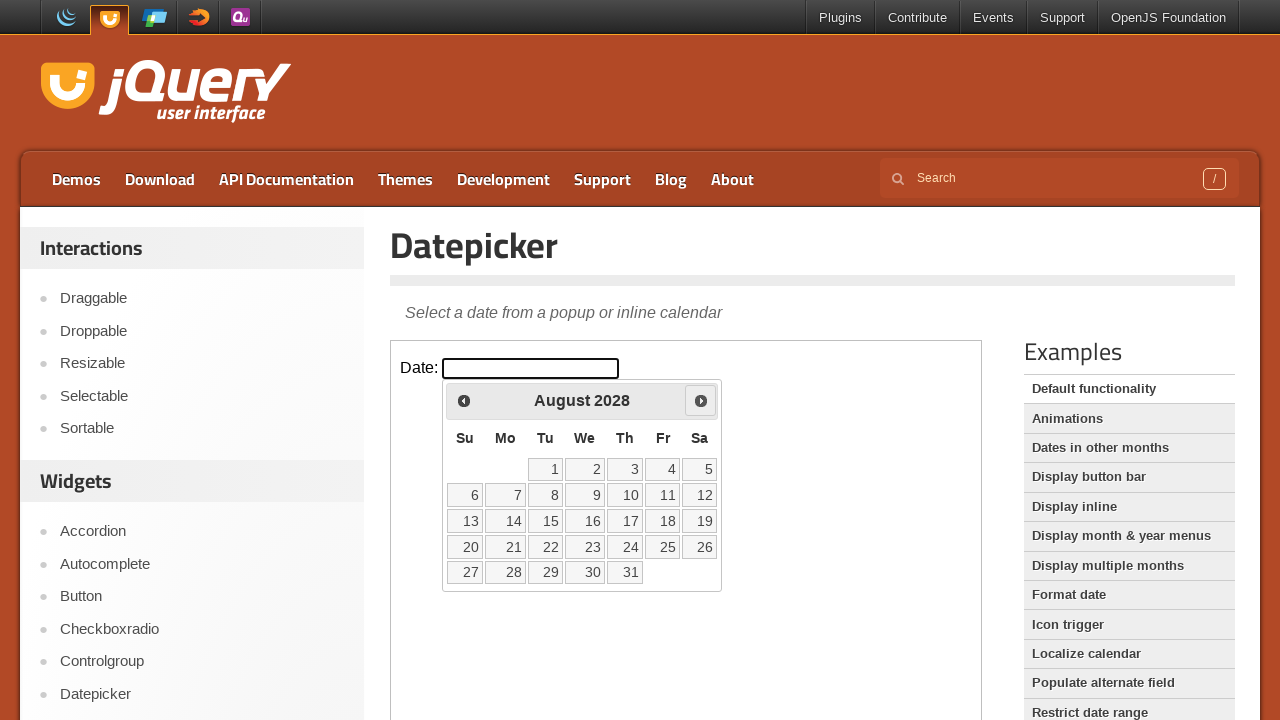

Waited 500ms for calendar to update
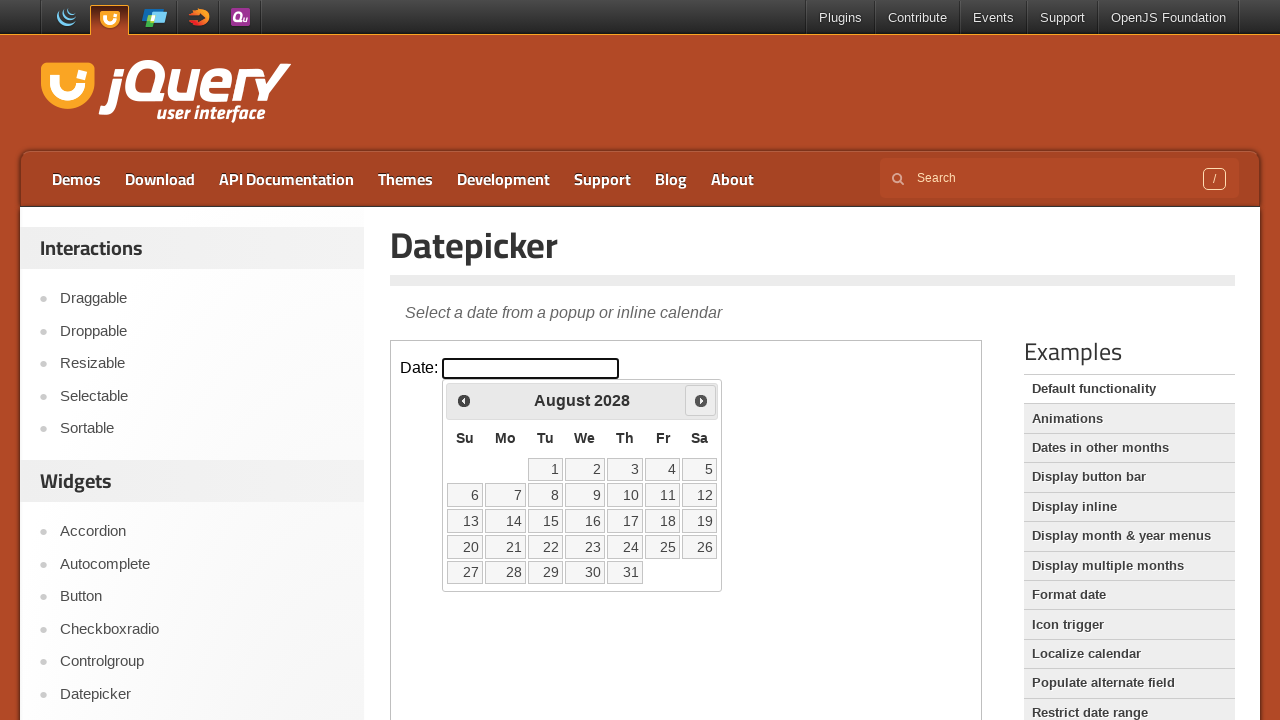

Retrieved current year: 2028
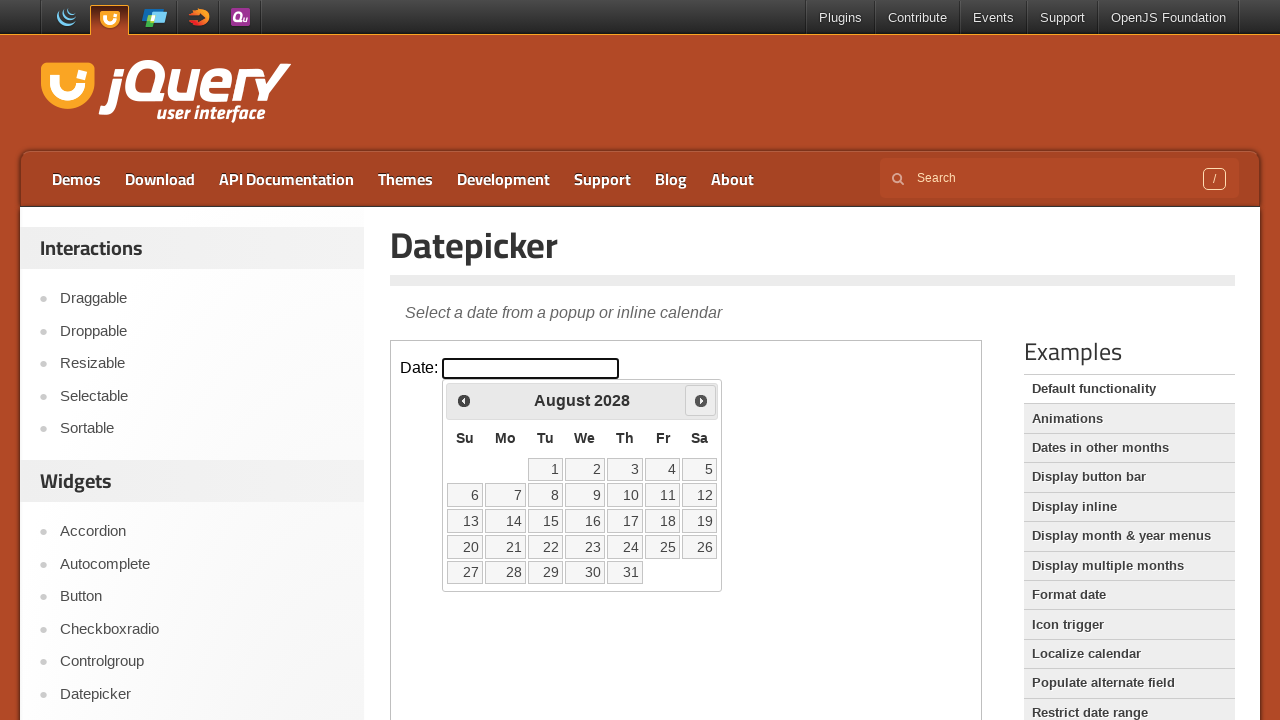

Clicked Next button to navigate to year 2030 at (701, 400) on iframe.demo-frame >> internal:control=enter-frame >> a[title='Next']
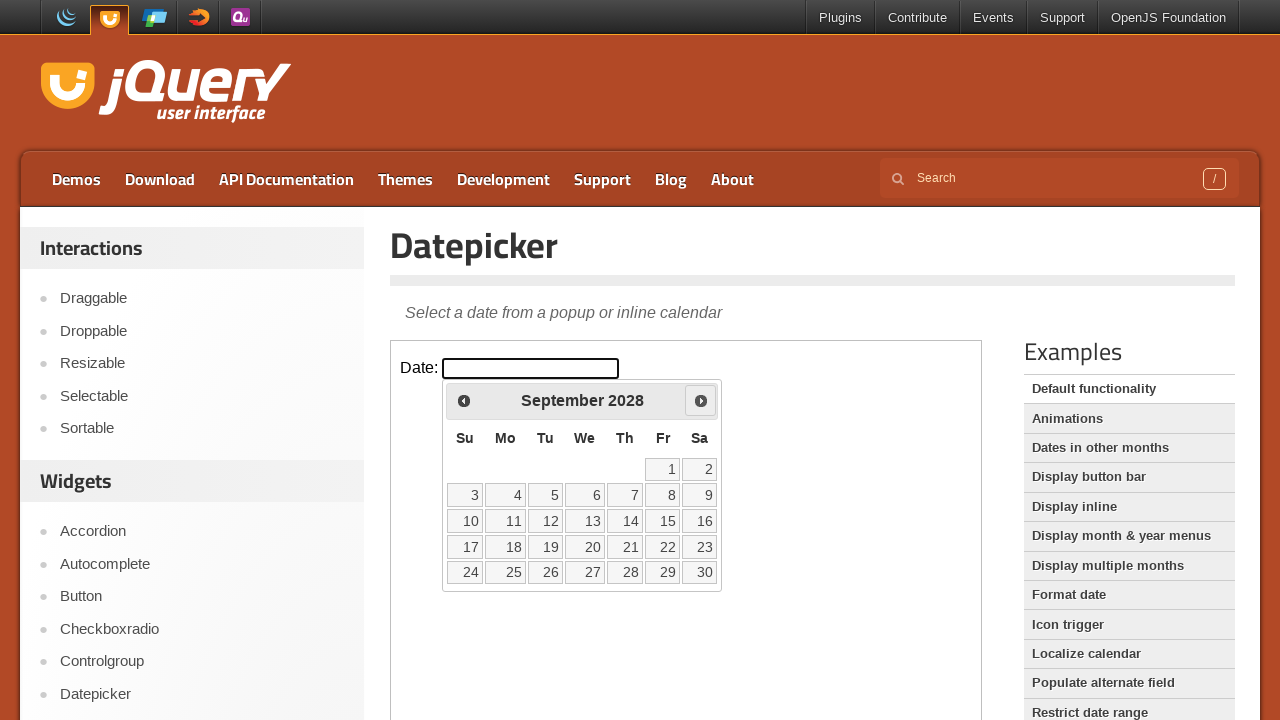

Waited 500ms for calendar to update
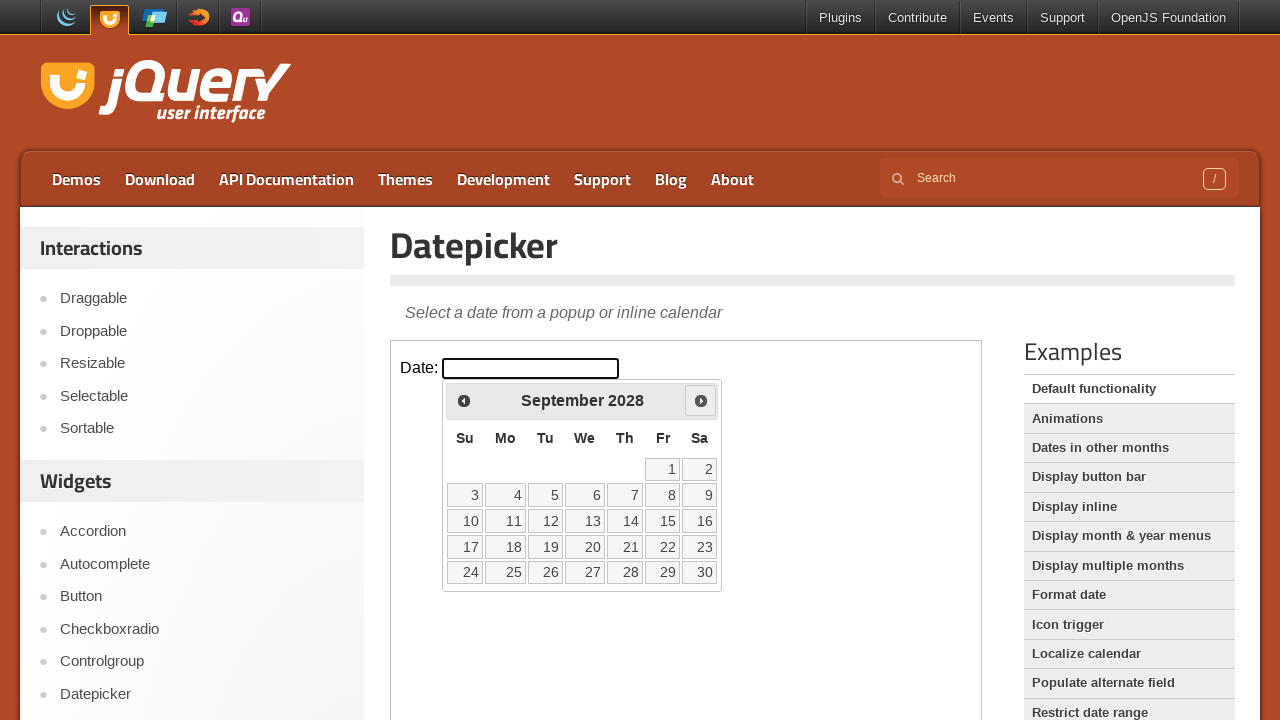

Retrieved current year: 2028
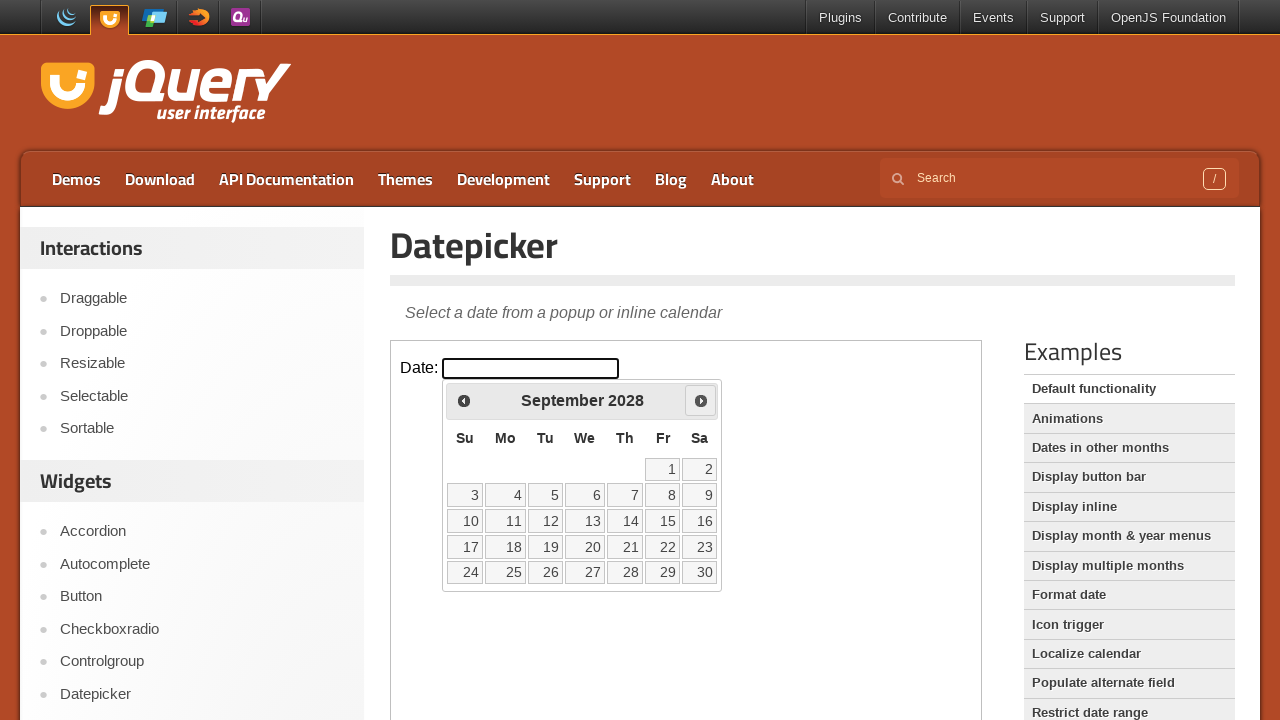

Clicked Next button to navigate to year 2030 at (701, 400) on iframe.demo-frame >> internal:control=enter-frame >> a[title='Next']
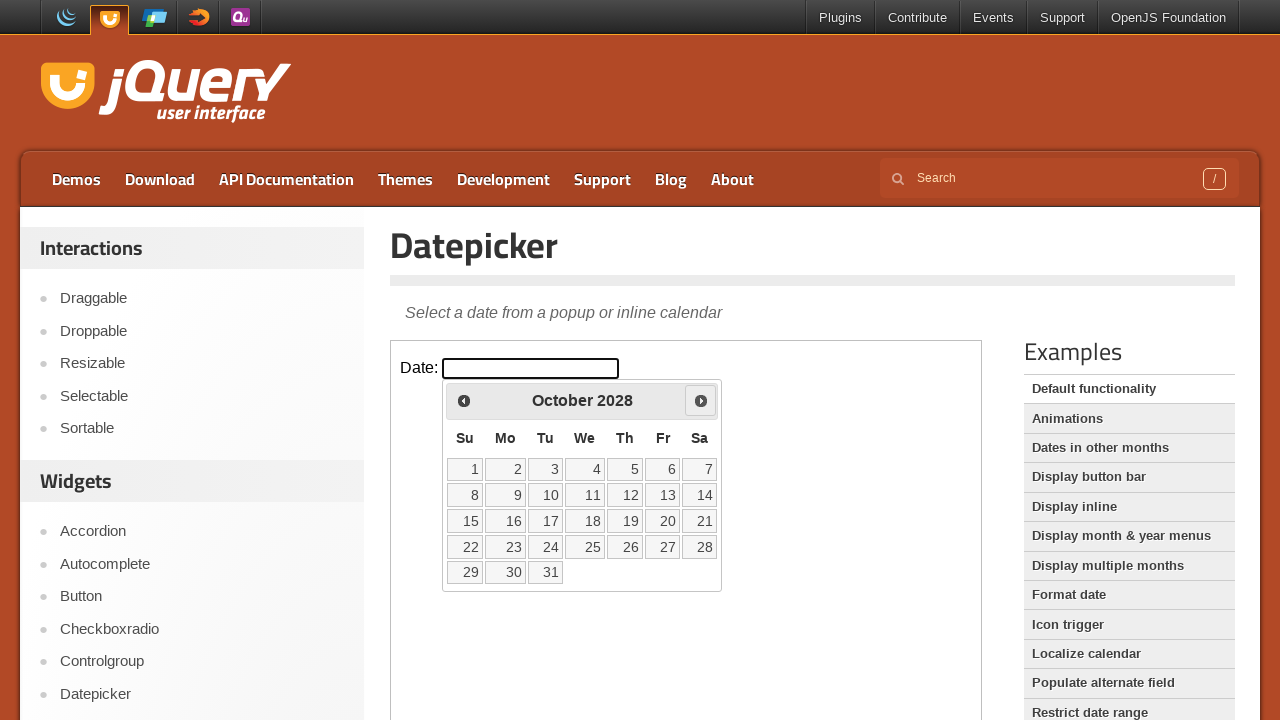

Waited 500ms for calendar to update
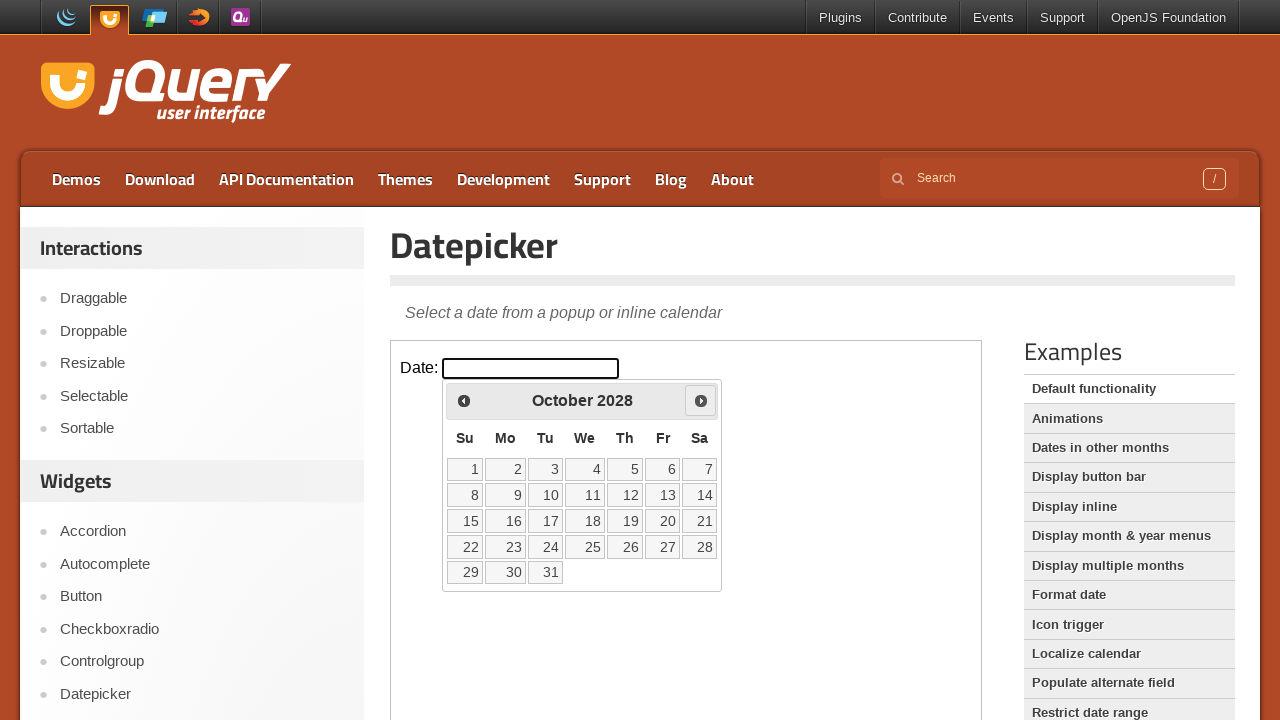

Retrieved current year: 2028
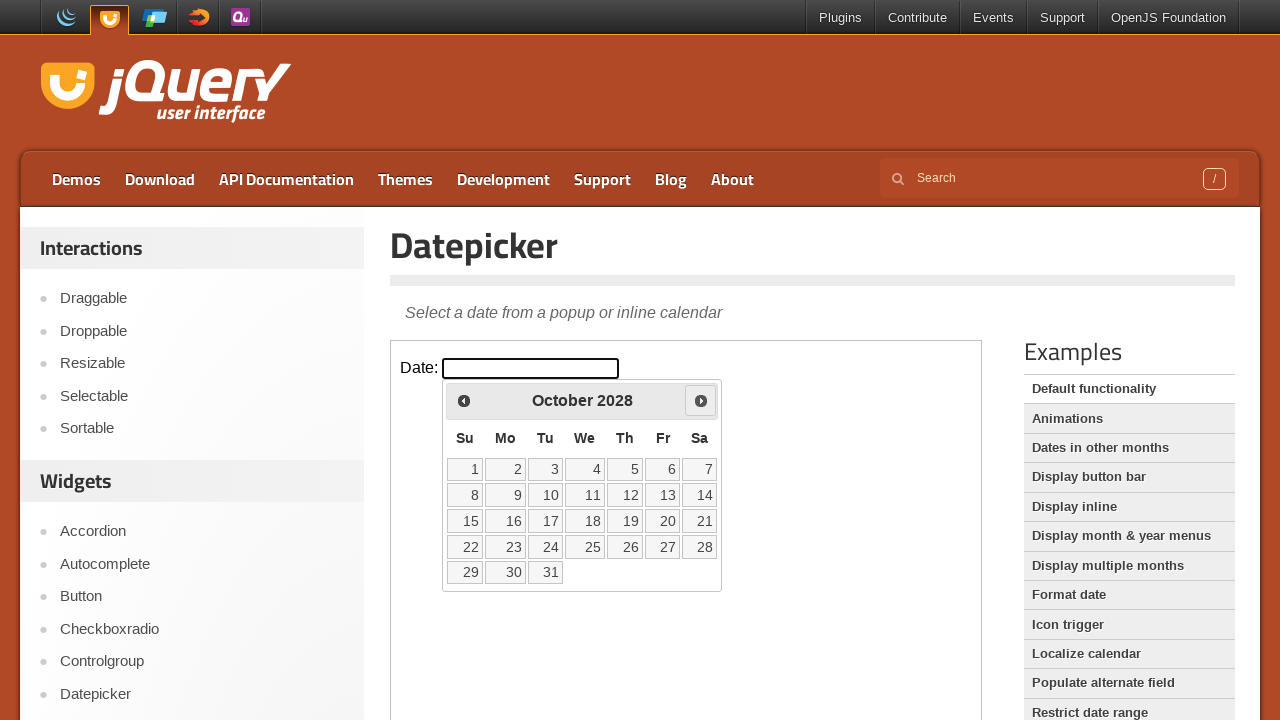

Clicked Next button to navigate to year 2030 at (701, 400) on iframe.demo-frame >> internal:control=enter-frame >> a[title='Next']
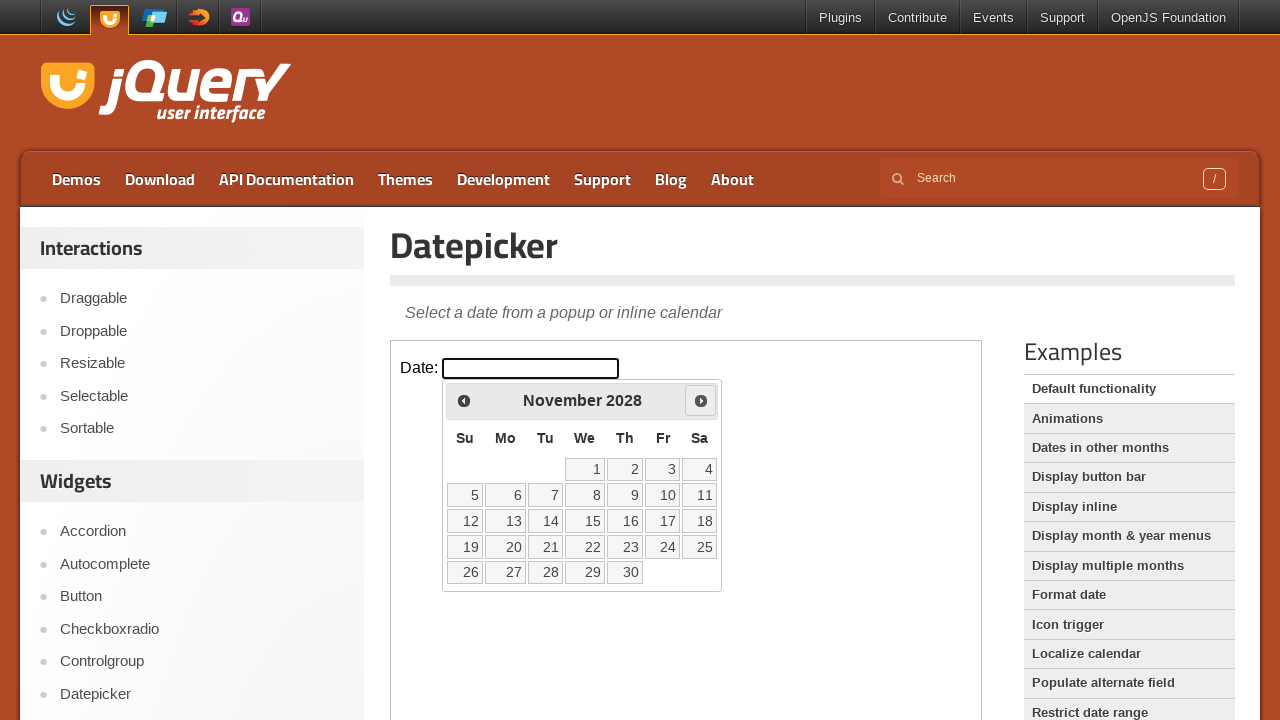

Waited 500ms for calendar to update
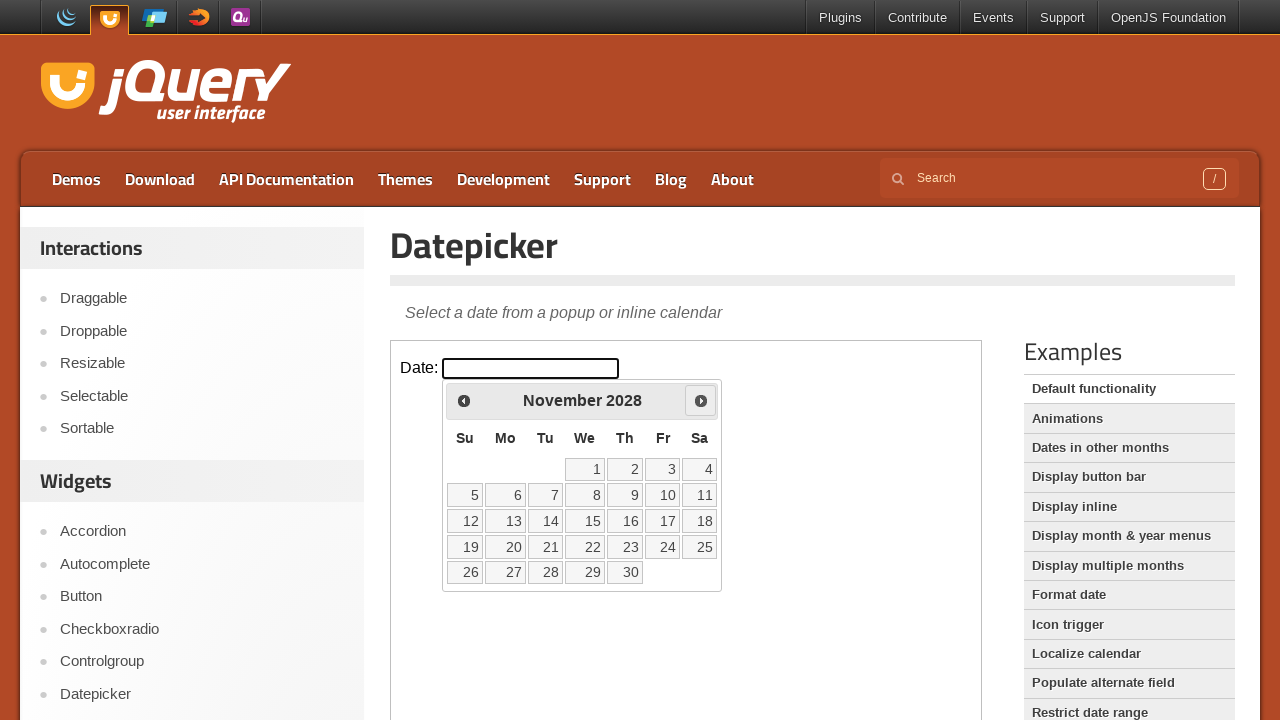

Retrieved current year: 2028
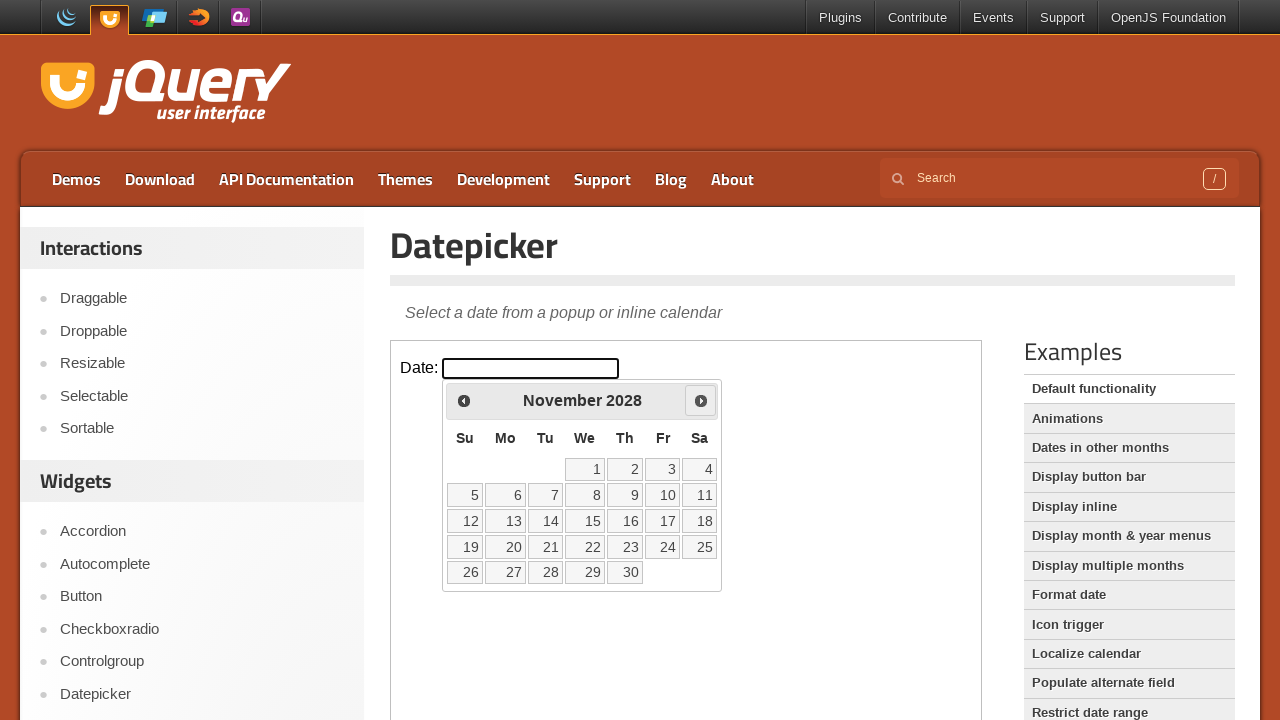

Clicked Next button to navigate to year 2030 at (701, 400) on iframe.demo-frame >> internal:control=enter-frame >> a[title='Next']
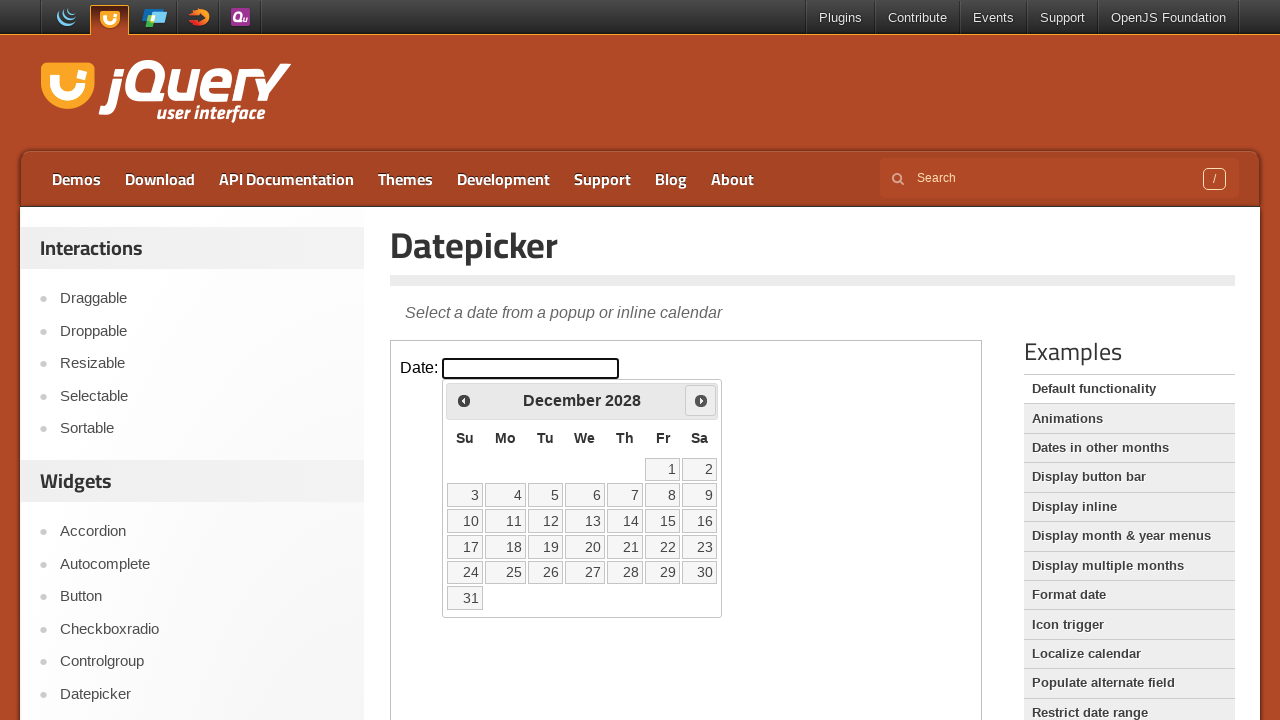

Waited 500ms for calendar to update
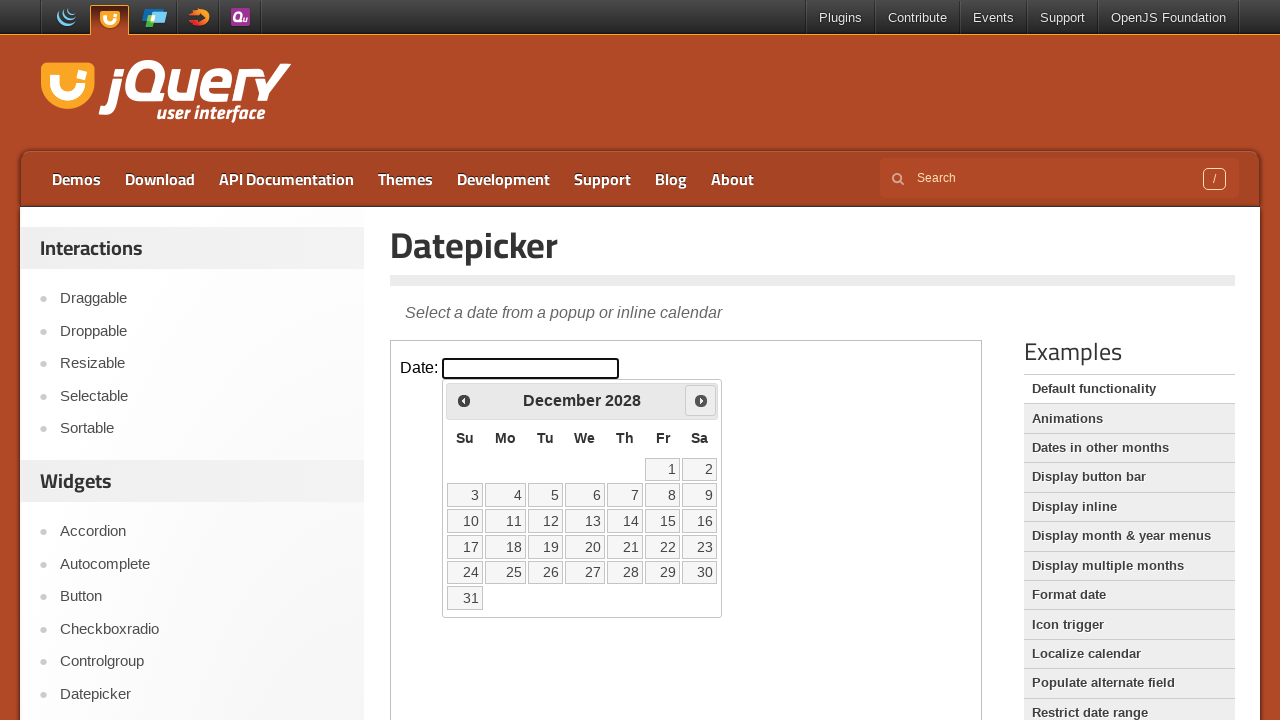

Retrieved current year: 2028
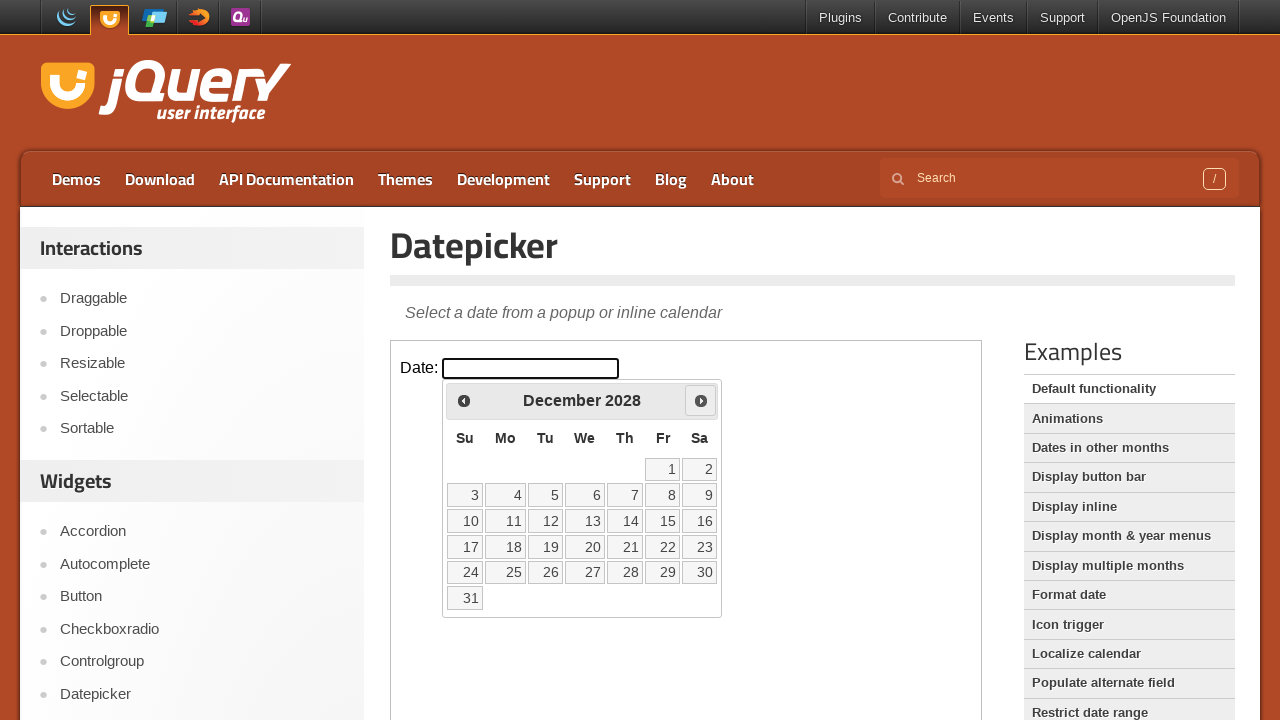

Clicked Next button to navigate to year 2030 at (701, 400) on iframe.demo-frame >> internal:control=enter-frame >> a[title='Next']
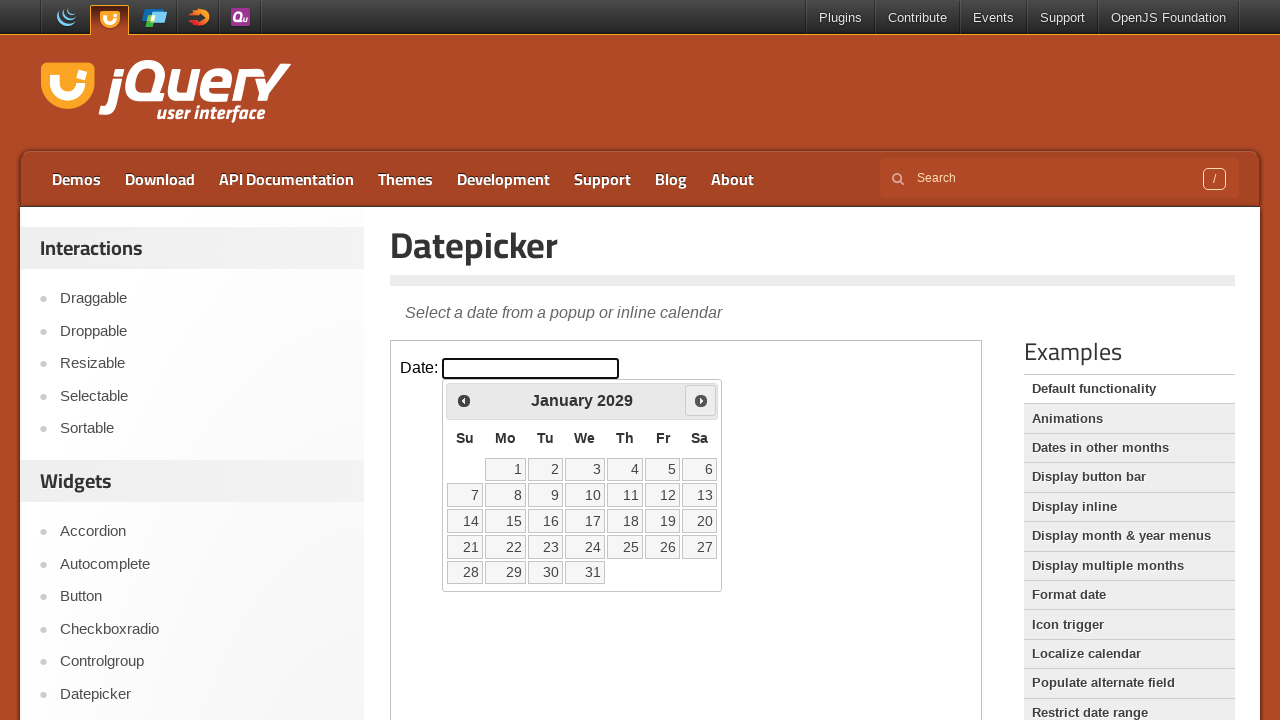

Waited 500ms for calendar to update
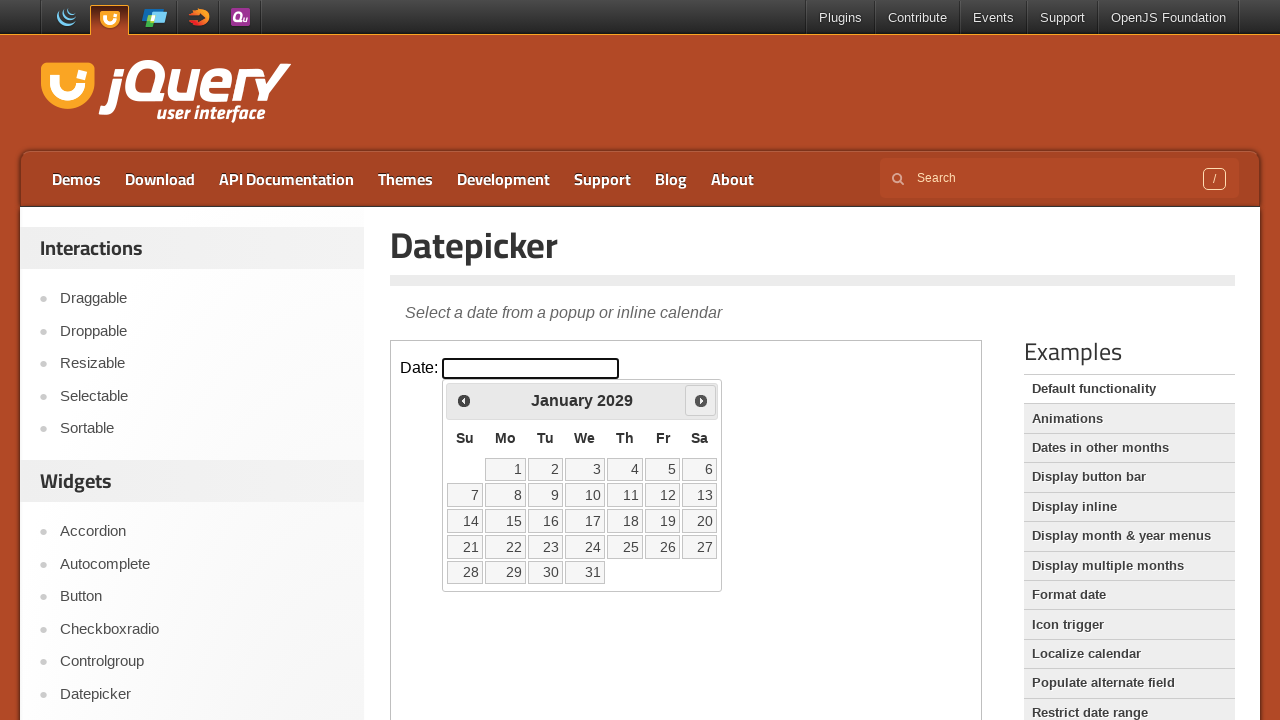

Retrieved current year: 2029
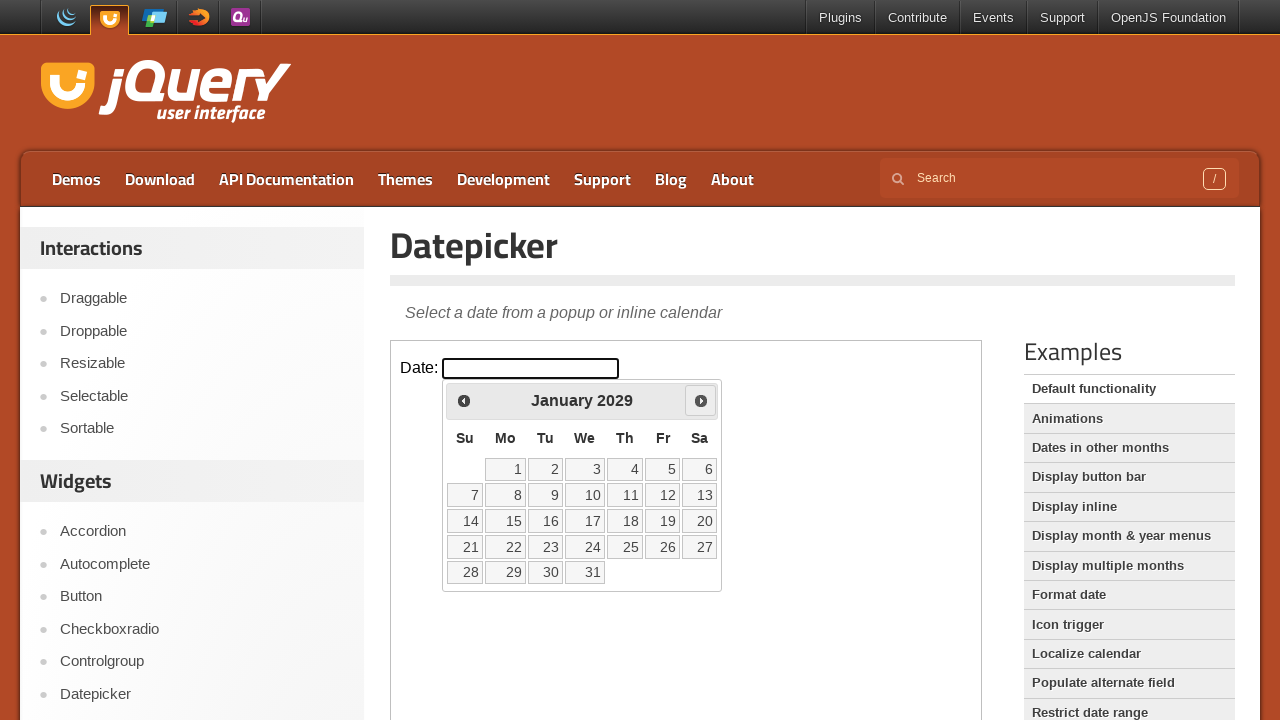

Clicked Next button to navigate to year 2030 at (701, 400) on iframe.demo-frame >> internal:control=enter-frame >> a[title='Next']
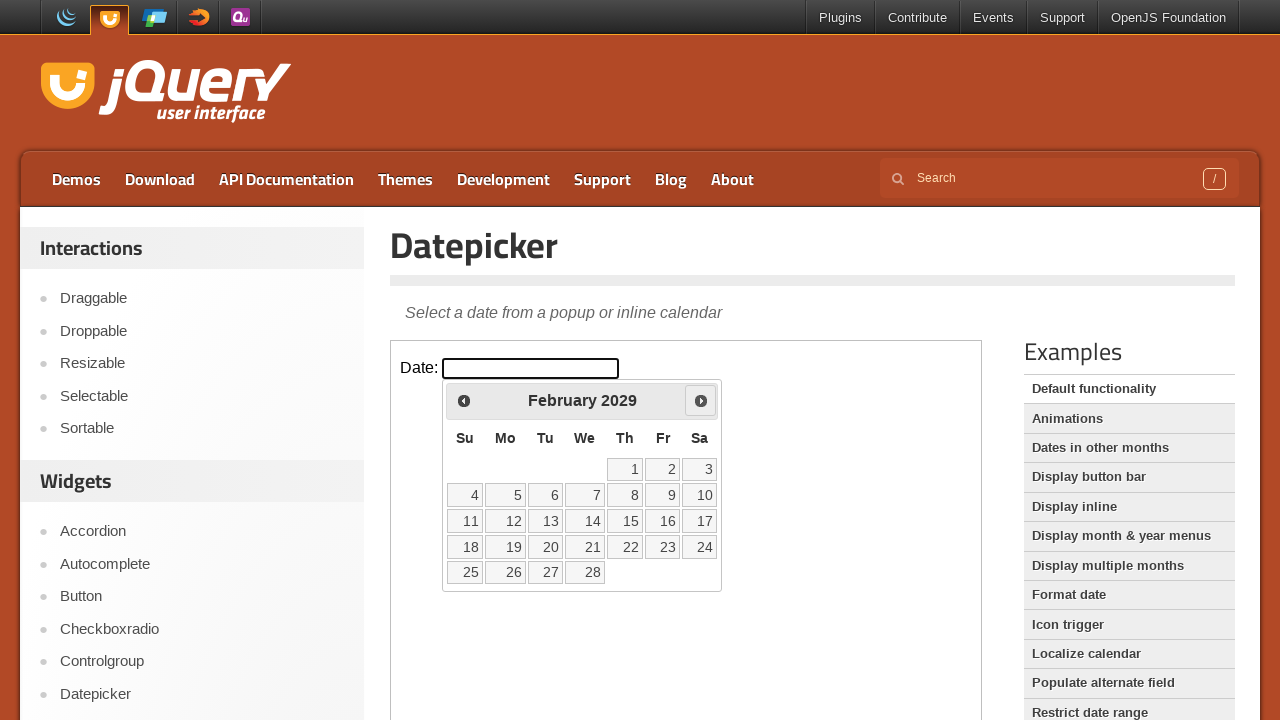

Waited 500ms for calendar to update
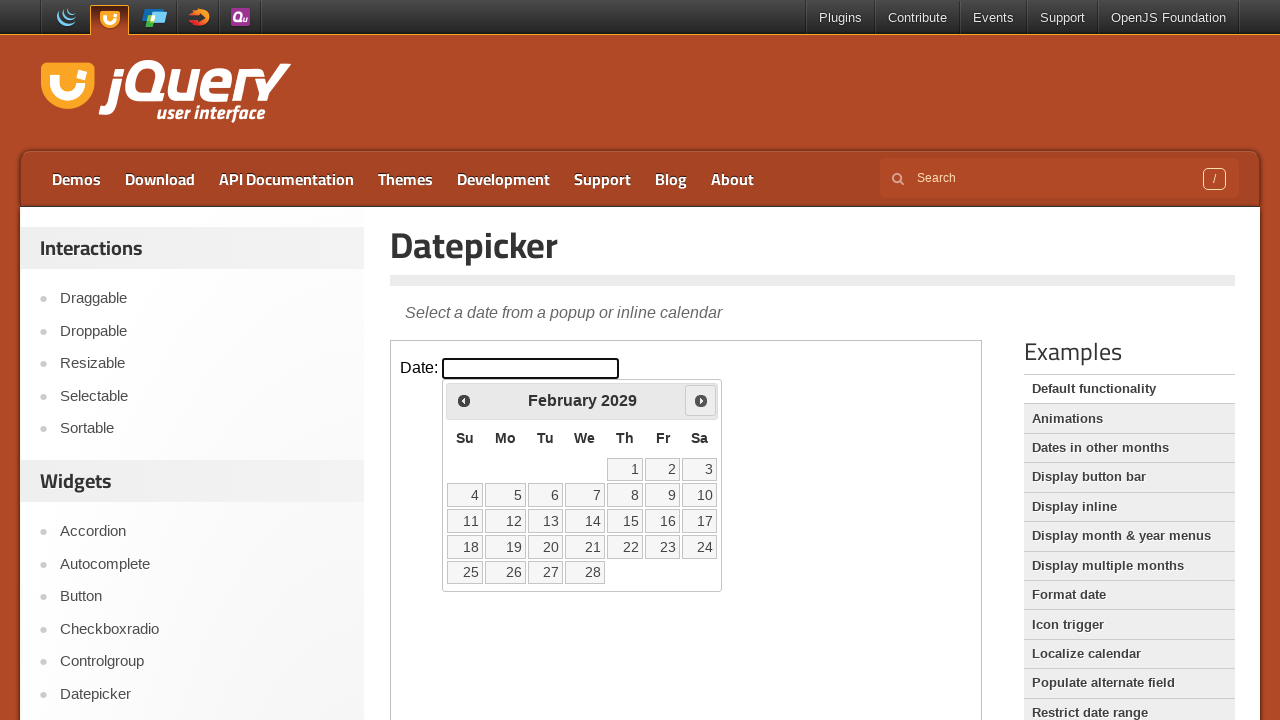

Retrieved current year: 2029
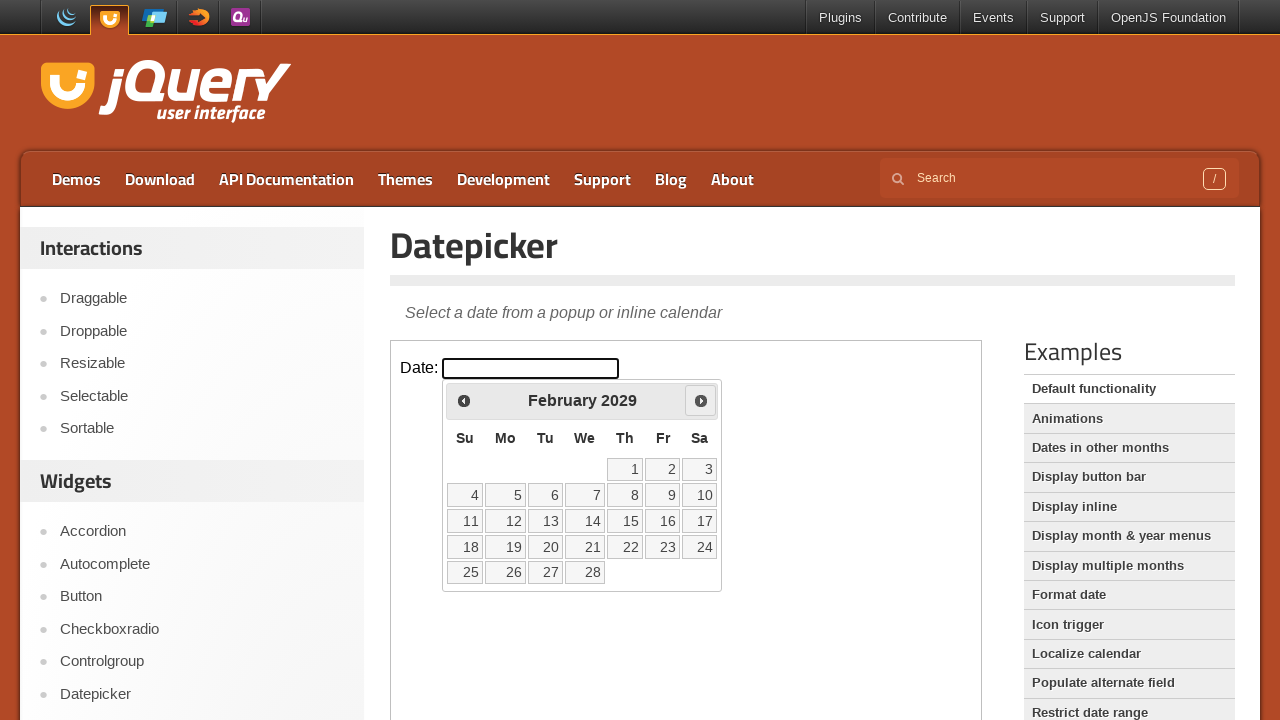

Clicked Next button to navigate to year 2030 at (701, 400) on iframe.demo-frame >> internal:control=enter-frame >> a[title='Next']
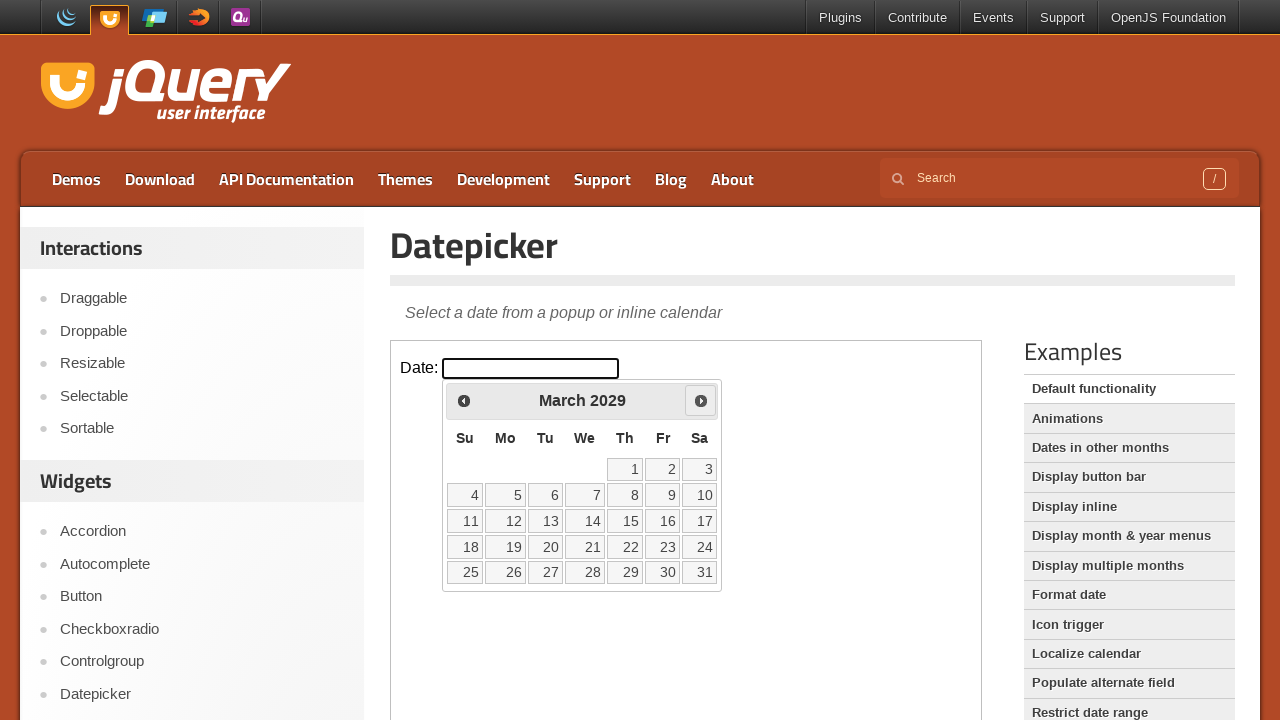

Waited 500ms for calendar to update
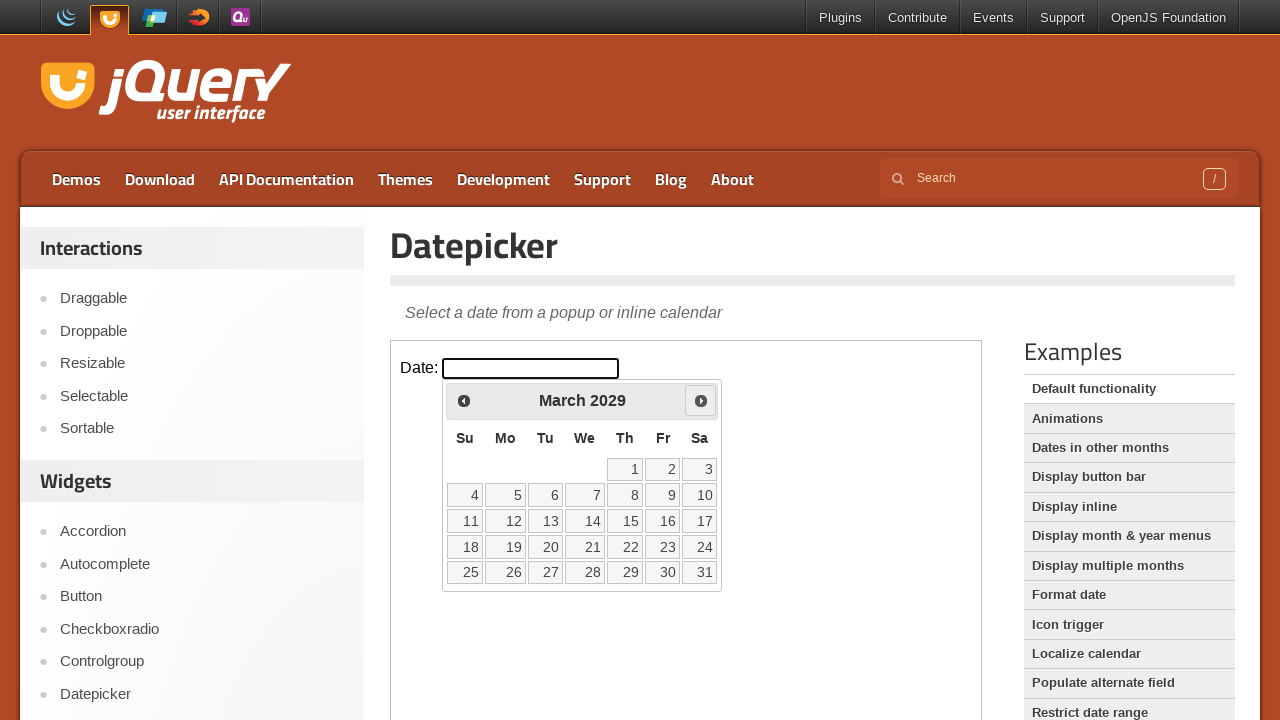

Retrieved current year: 2029
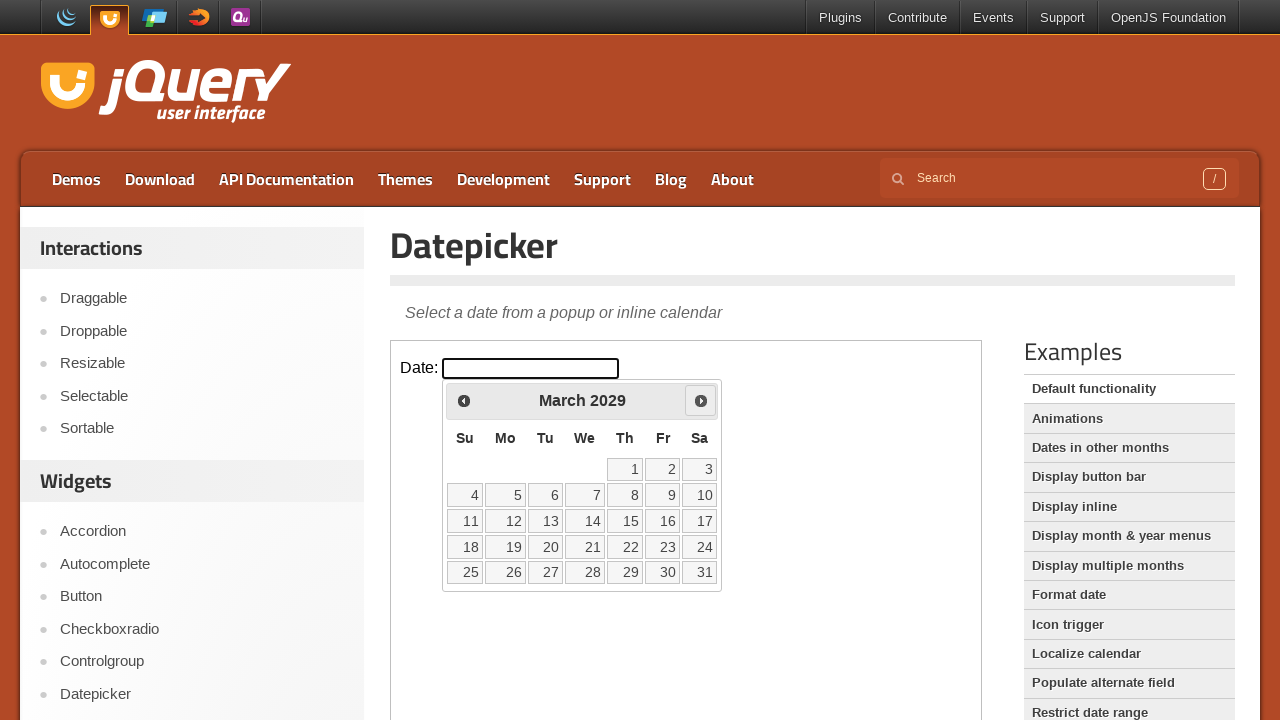

Clicked Next button to navigate to year 2030 at (701, 400) on iframe.demo-frame >> internal:control=enter-frame >> a[title='Next']
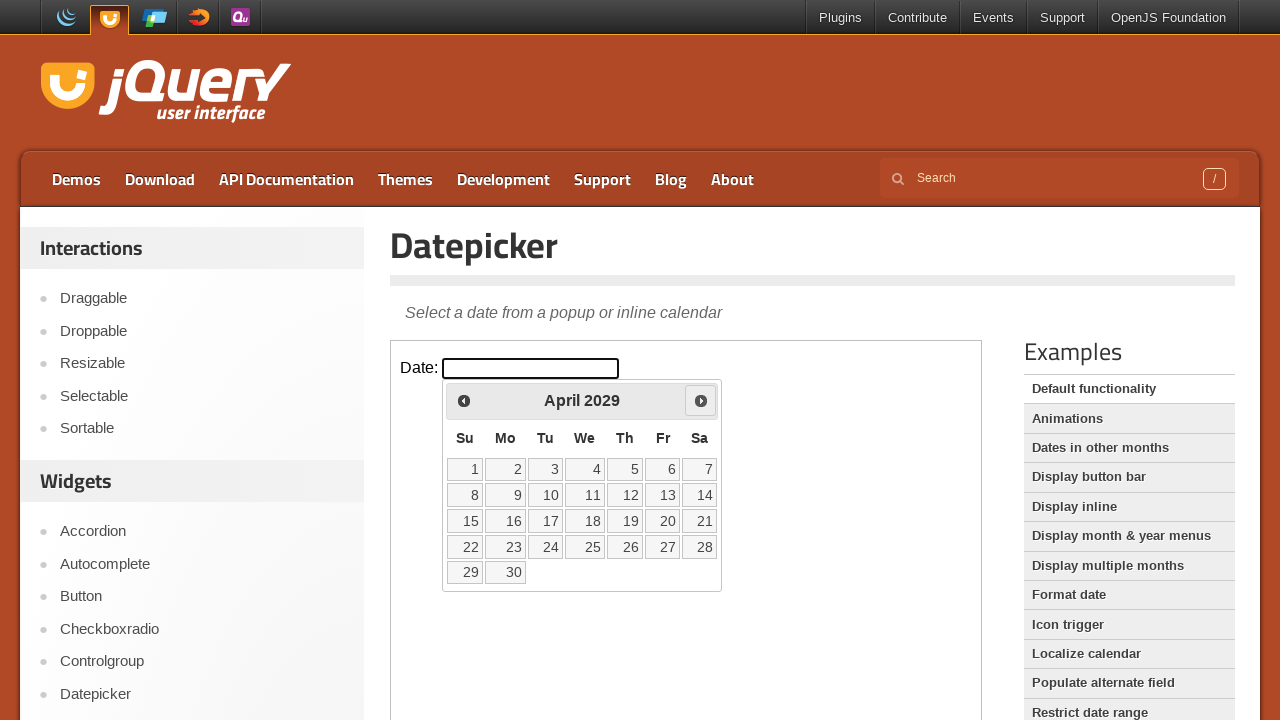

Waited 500ms for calendar to update
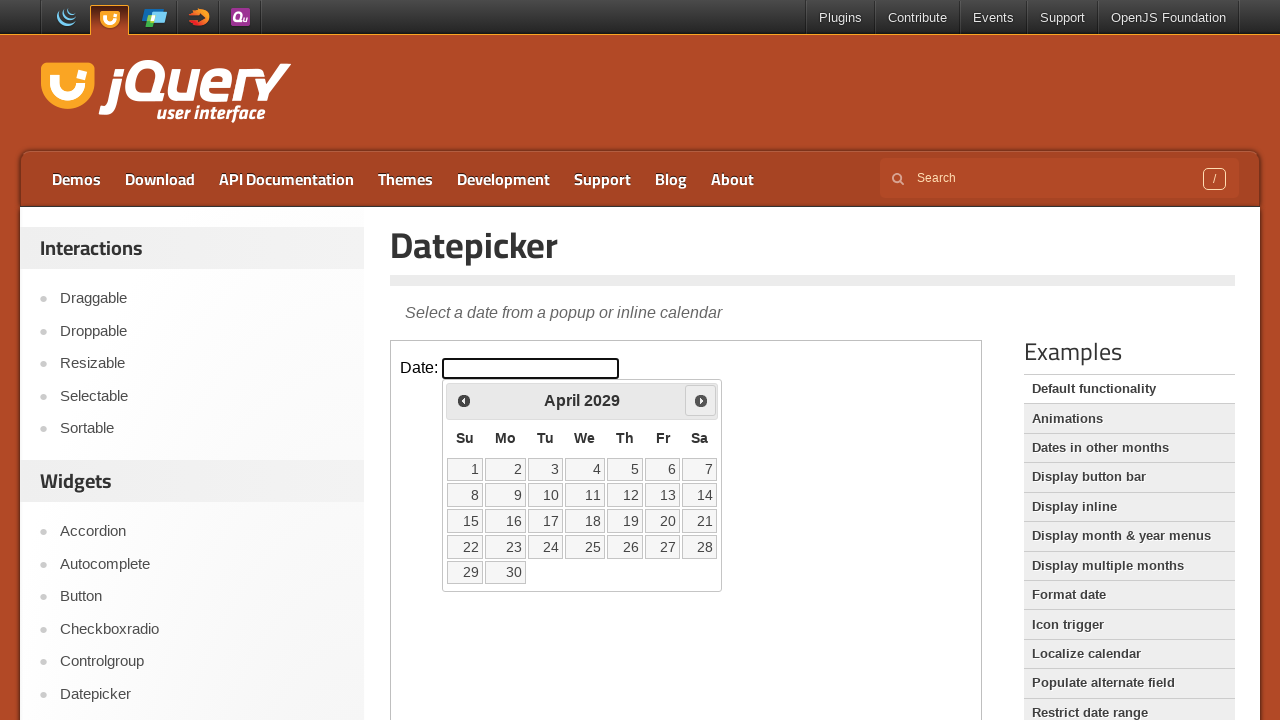

Retrieved current year: 2029
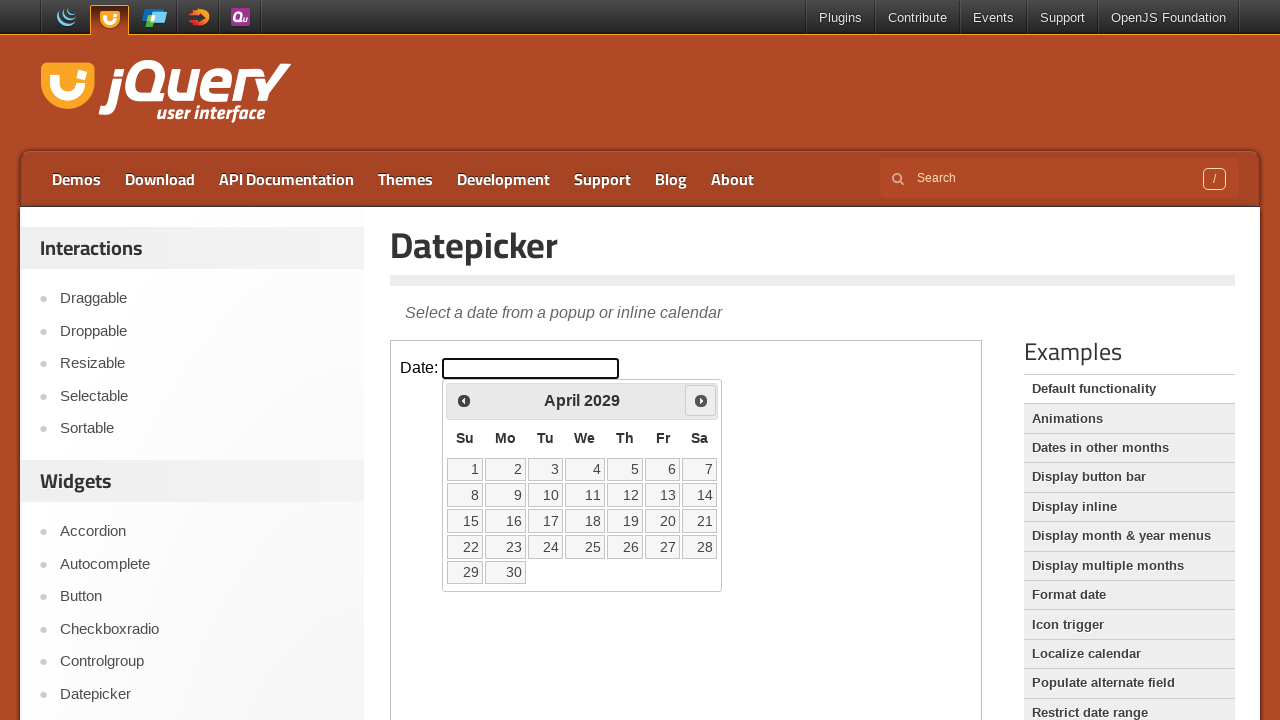

Clicked Next button to navigate to year 2030 at (701, 400) on iframe.demo-frame >> internal:control=enter-frame >> a[title='Next']
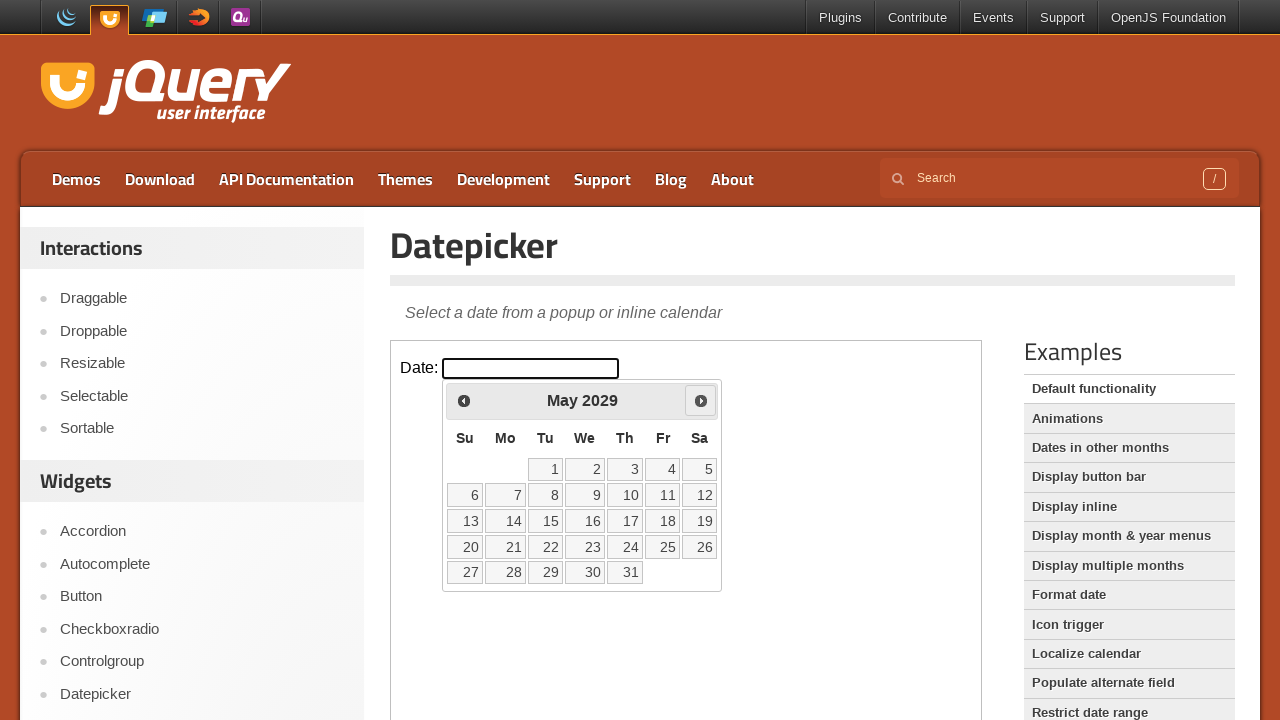

Waited 500ms for calendar to update
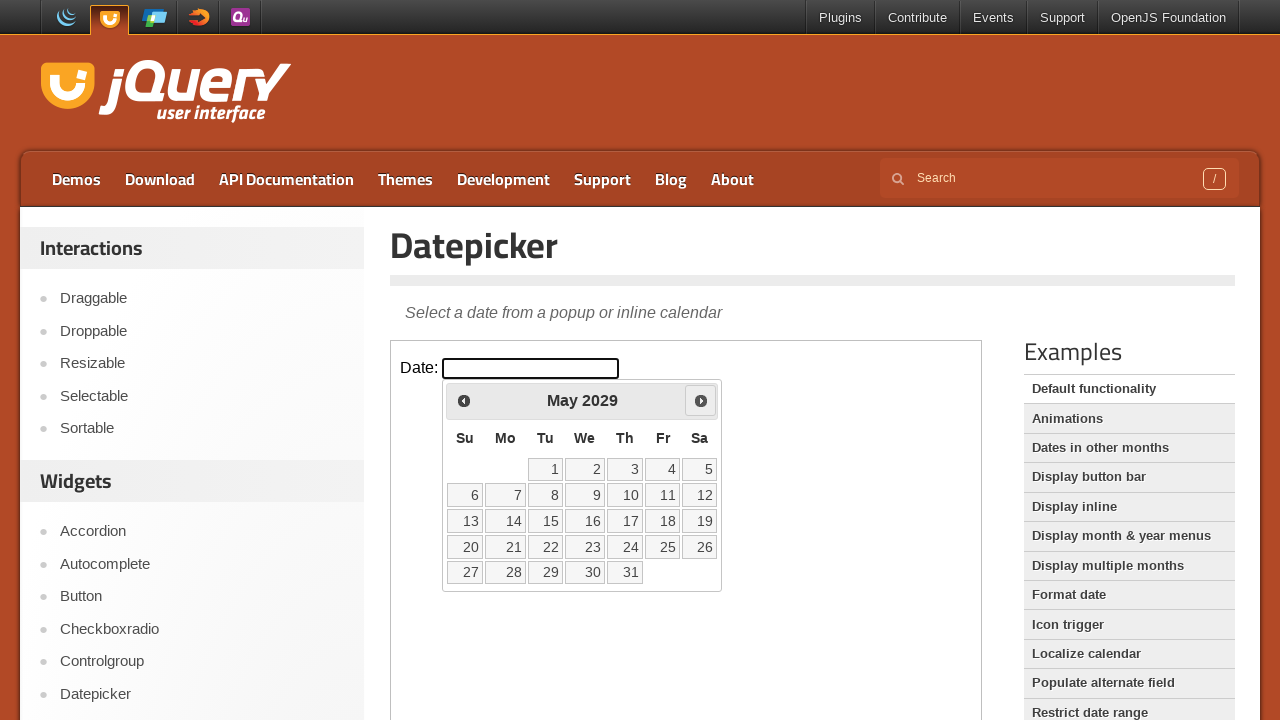

Retrieved current year: 2029
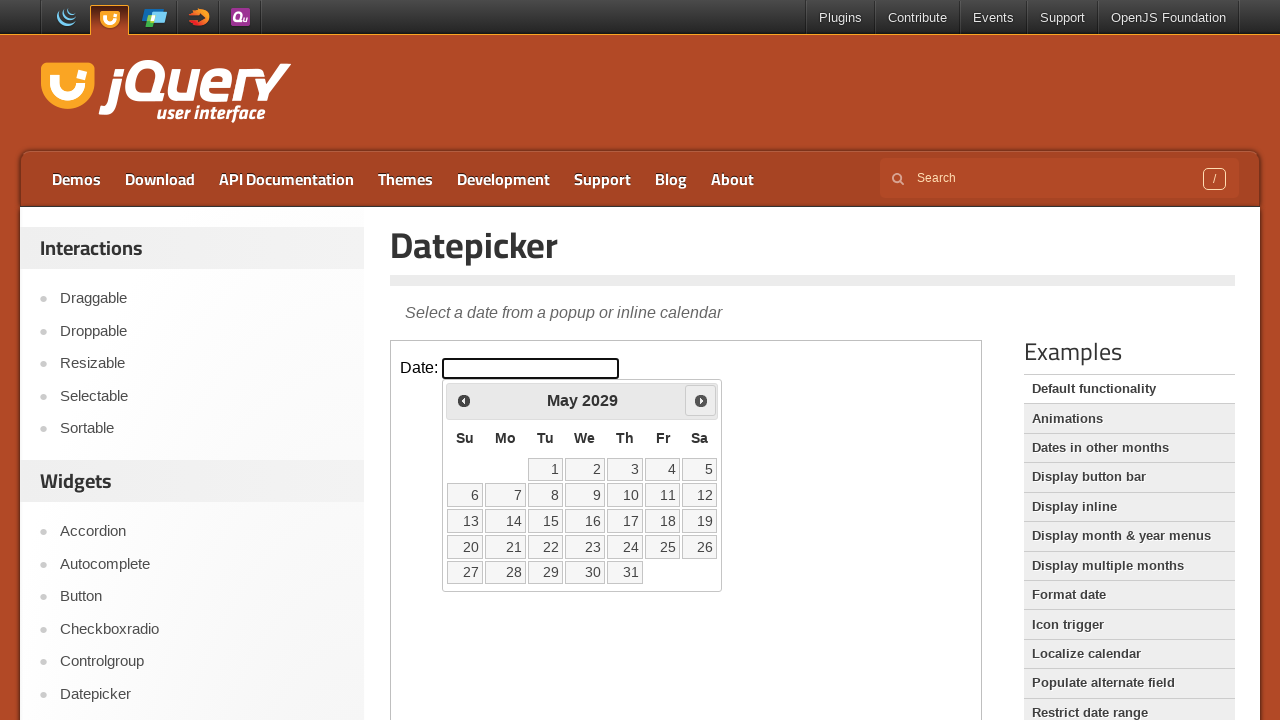

Clicked Next button to navigate to year 2030 at (701, 400) on iframe.demo-frame >> internal:control=enter-frame >> a[title='Next']
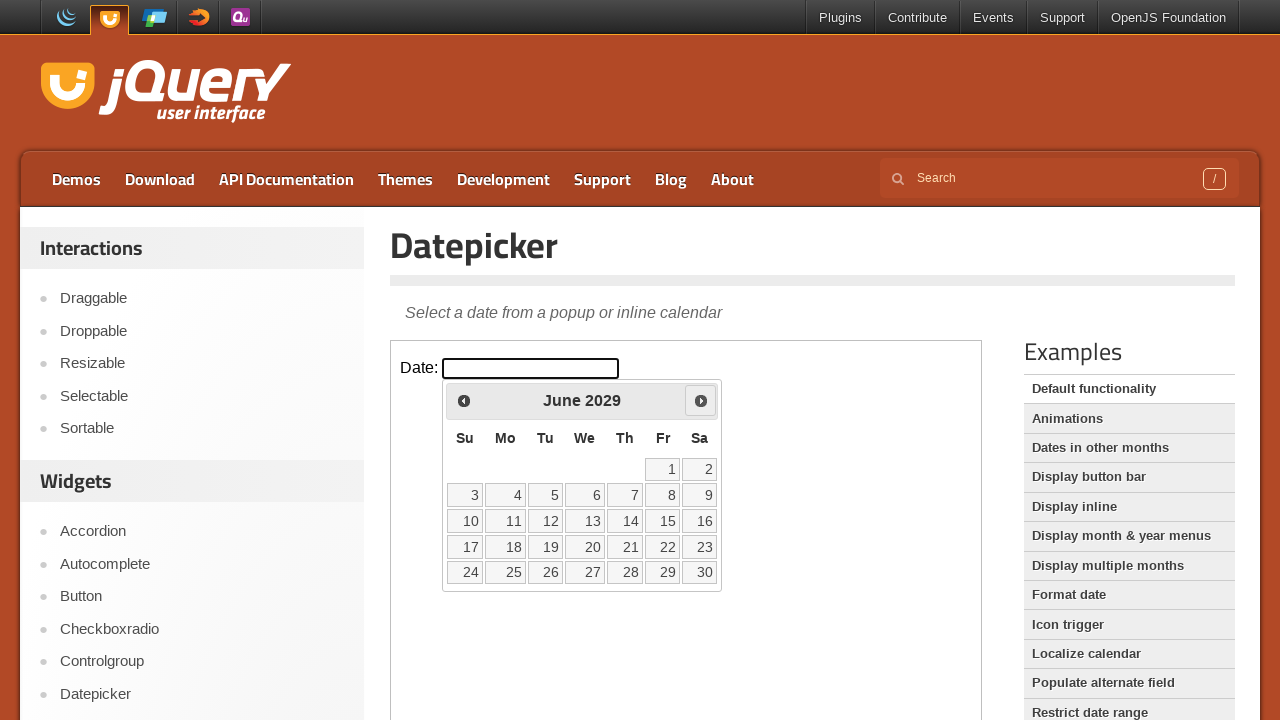

Waited 500ms for calendar to update
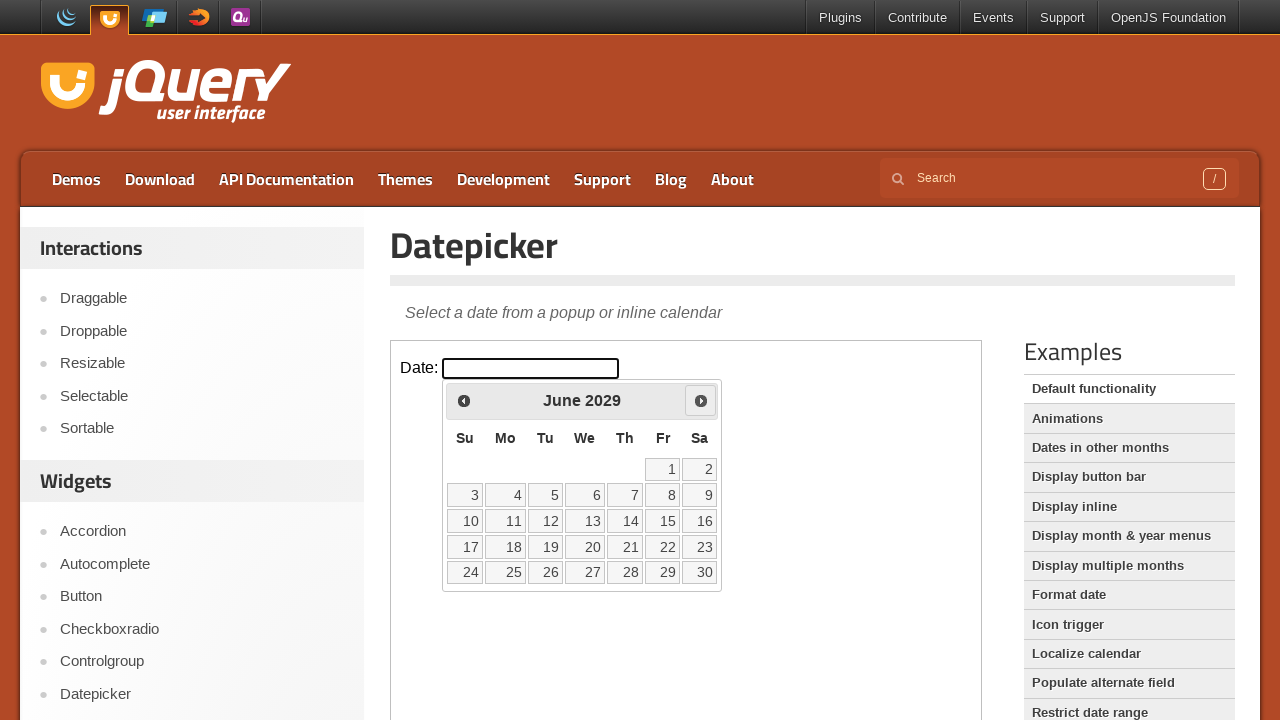

Retrieved current year: 2029
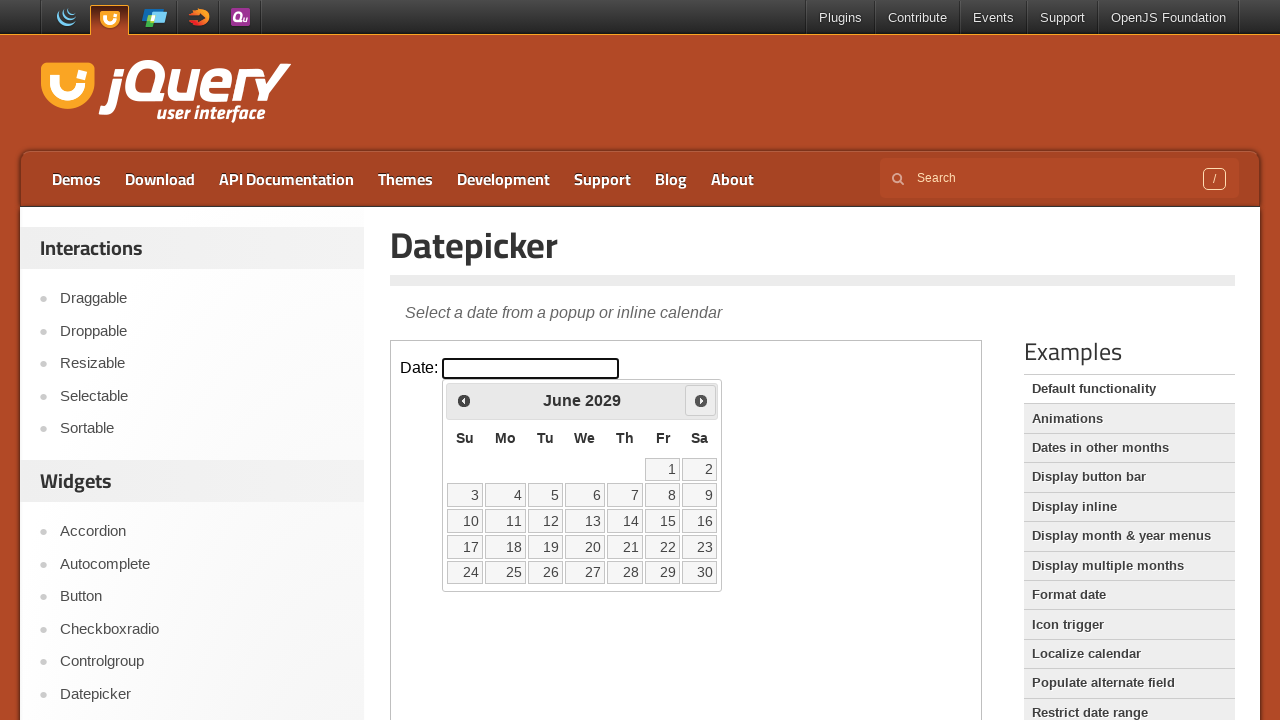

Clicked Next button to navigate to year 2030 at (701, 400) on iframe.demo-frame >> internal:control=enter-frame >> a[title='Next']
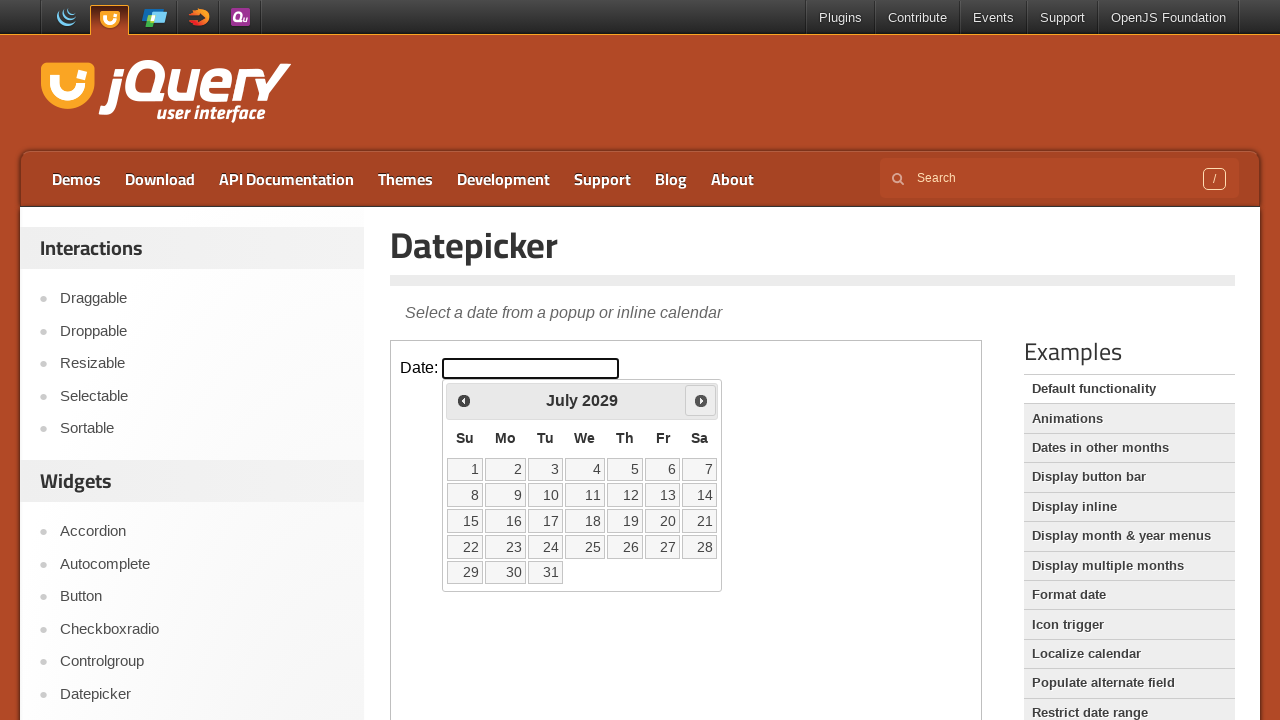

Waited 500ms for calendar to update
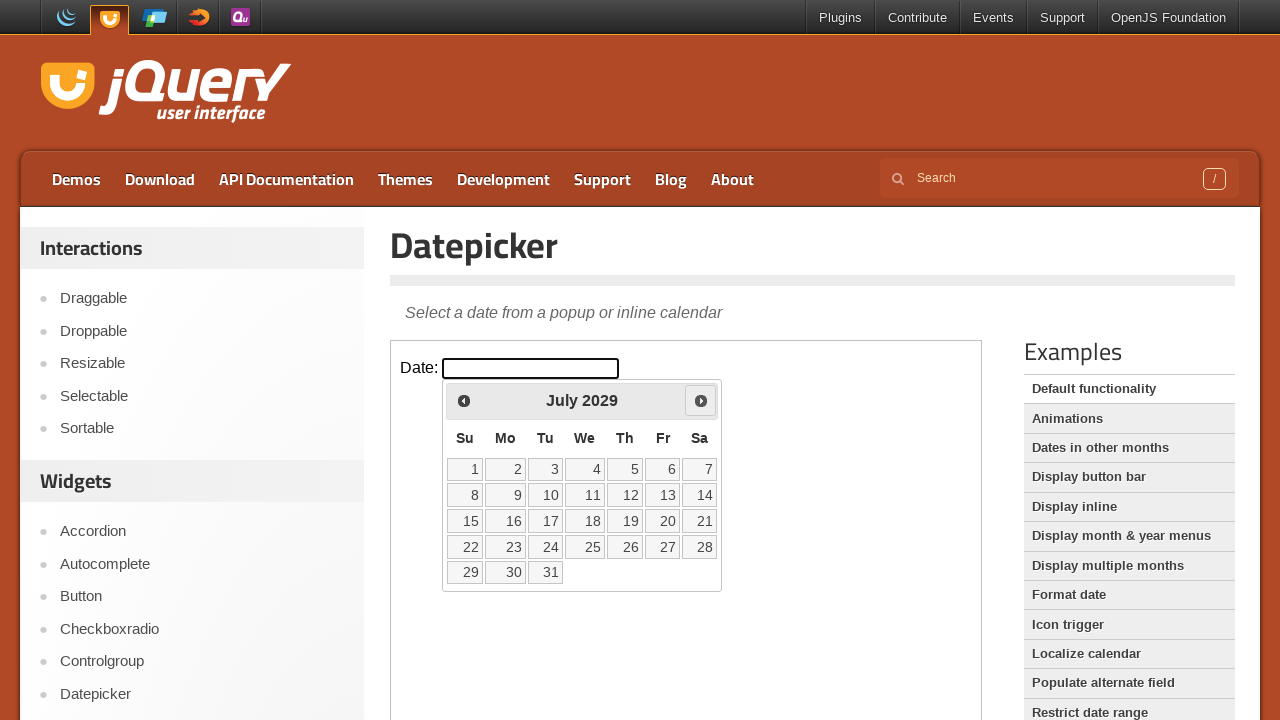

Retrieved current year: 2029
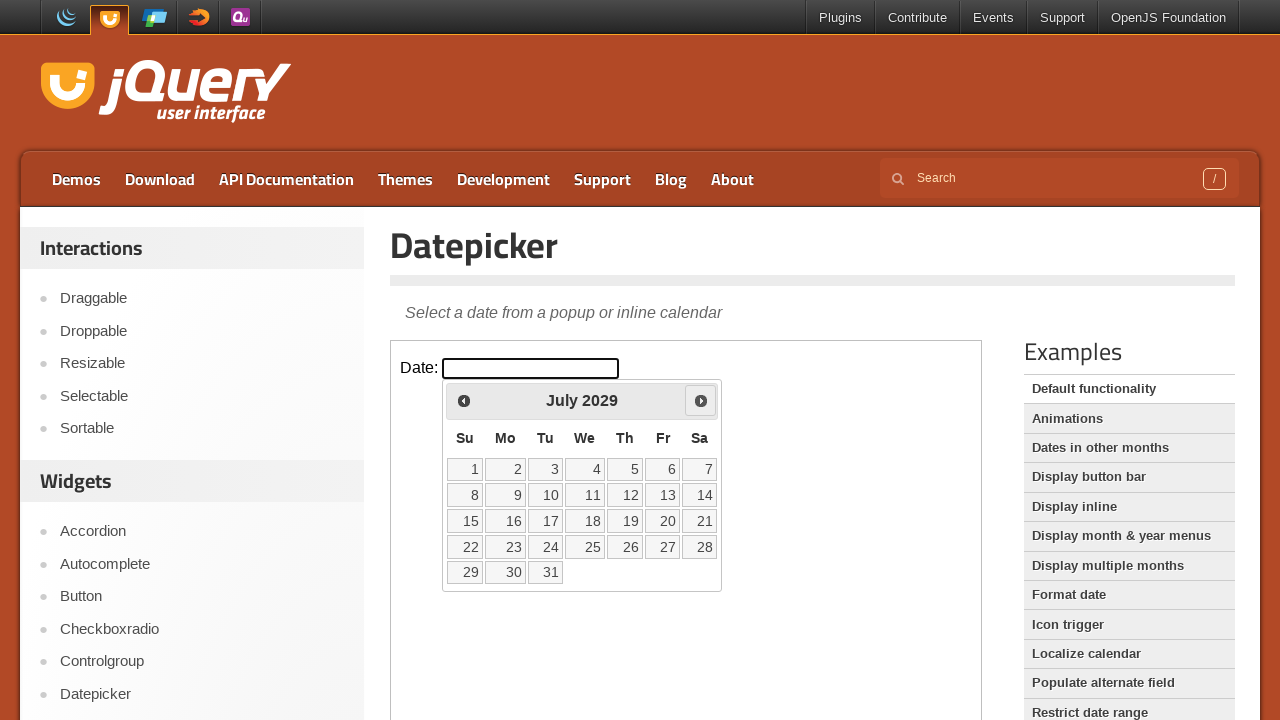

Clicked Next button to navigate to year 2030 at (701, 400) on iframe.demo-frame >> internal:control=enter-frame >> a[title='Next']
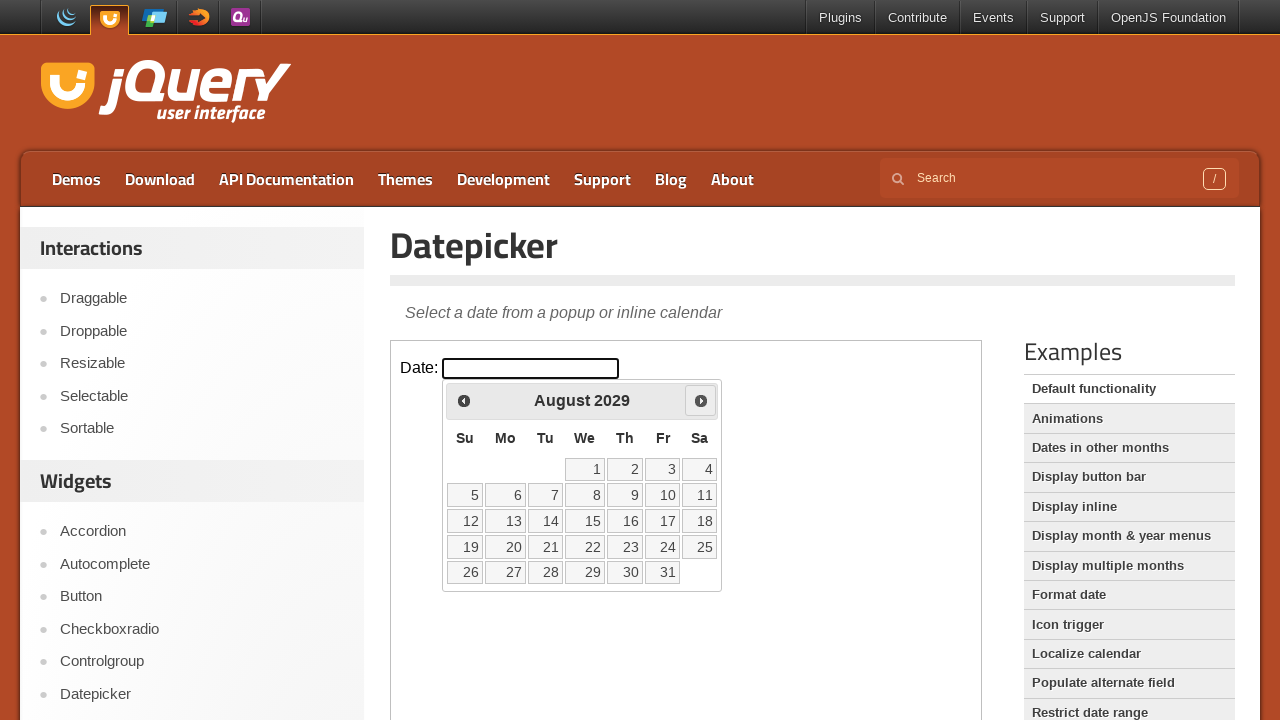

Waited 500ms for calendar to update
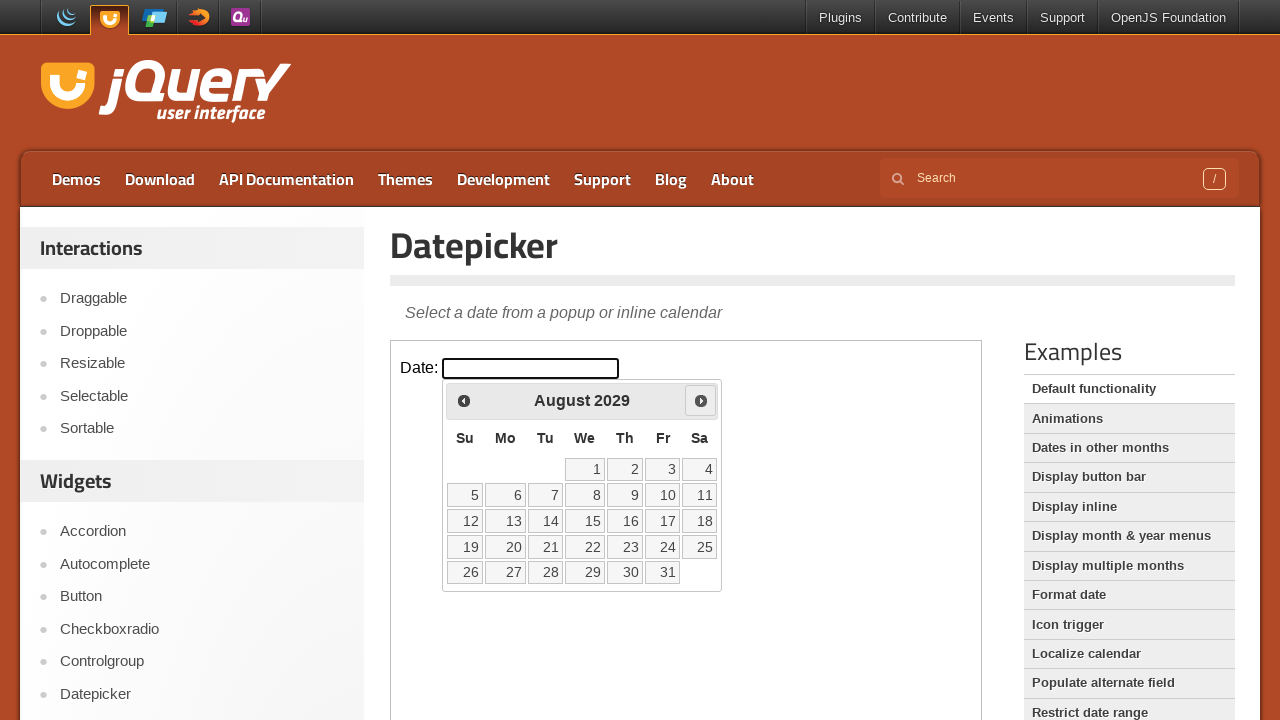

Retrieved current year: 2029
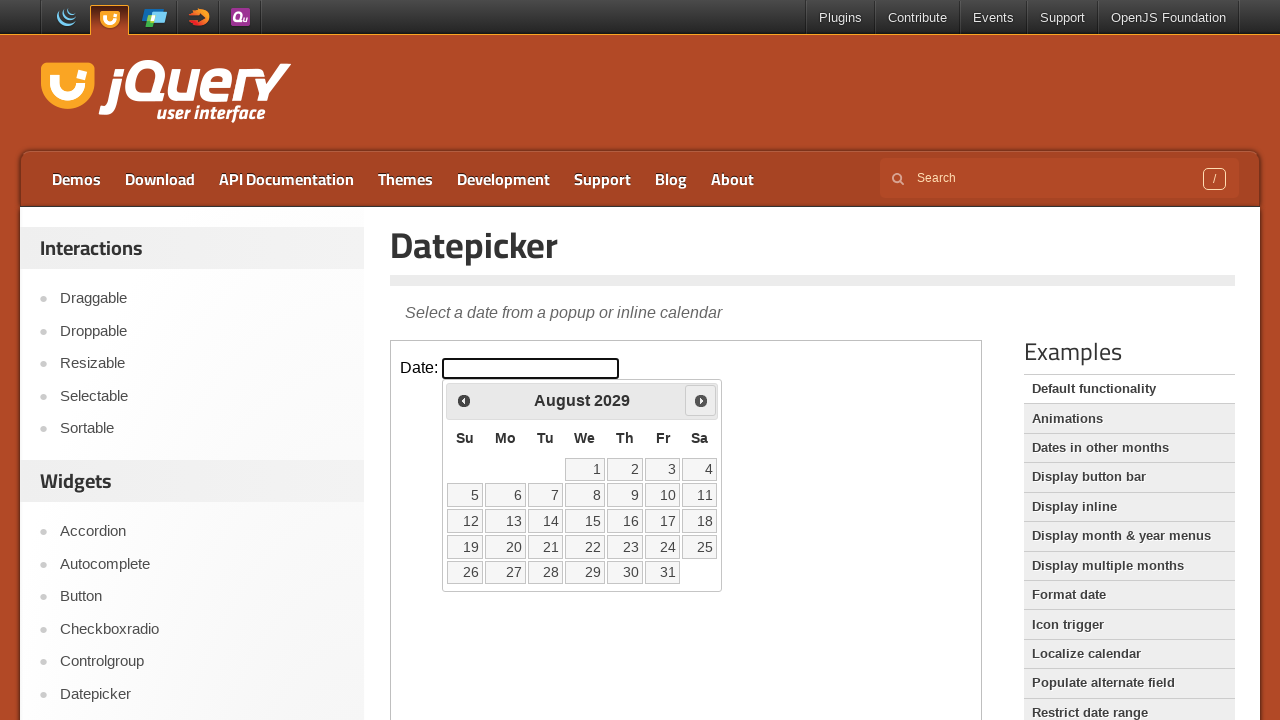

Clicked Next button to navigate to year 2030 at (701, 400) on iframe.demo-frame >> internal:control=enter-frame >> a[title='Next']
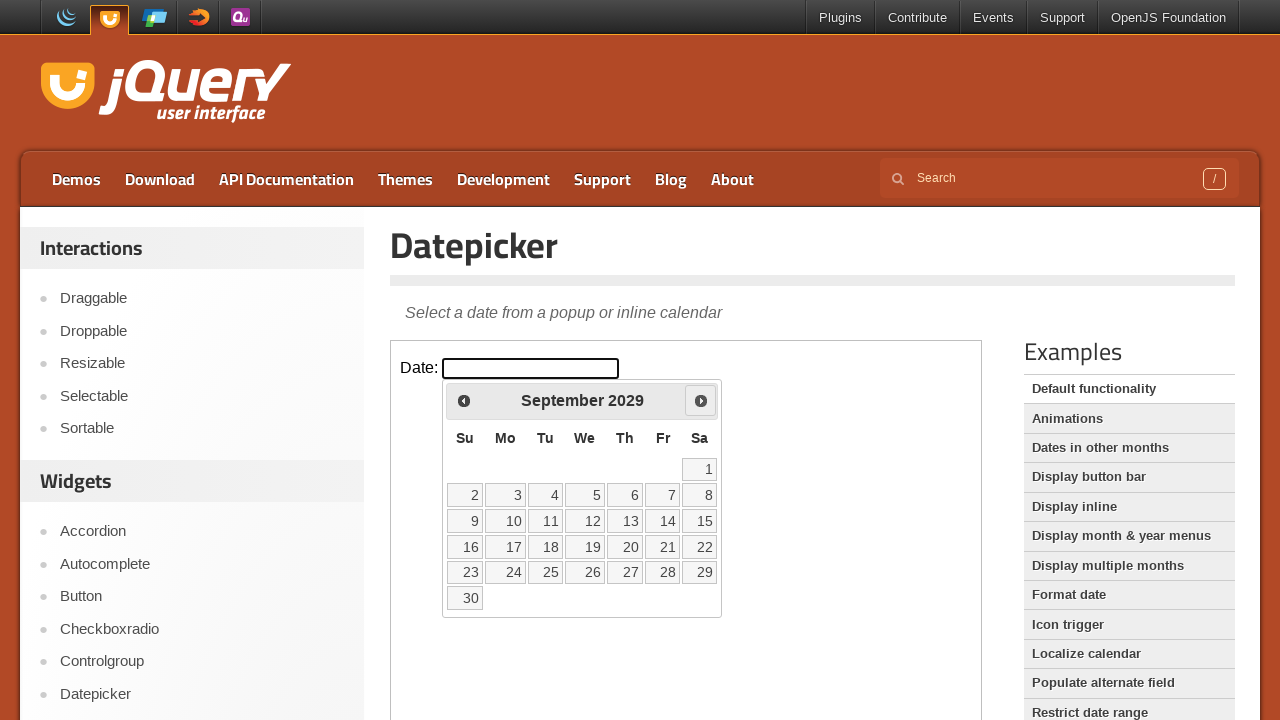

Waited 500ms for calendar to update
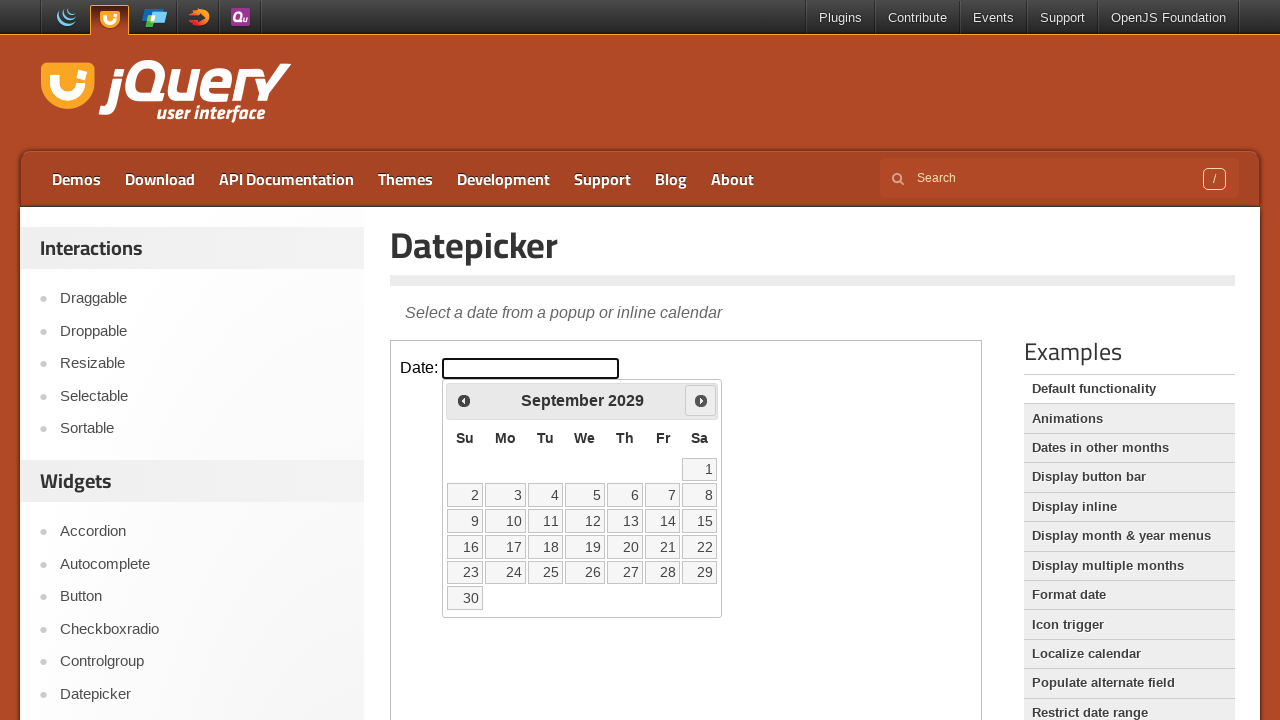

Retrieved current year: 2029
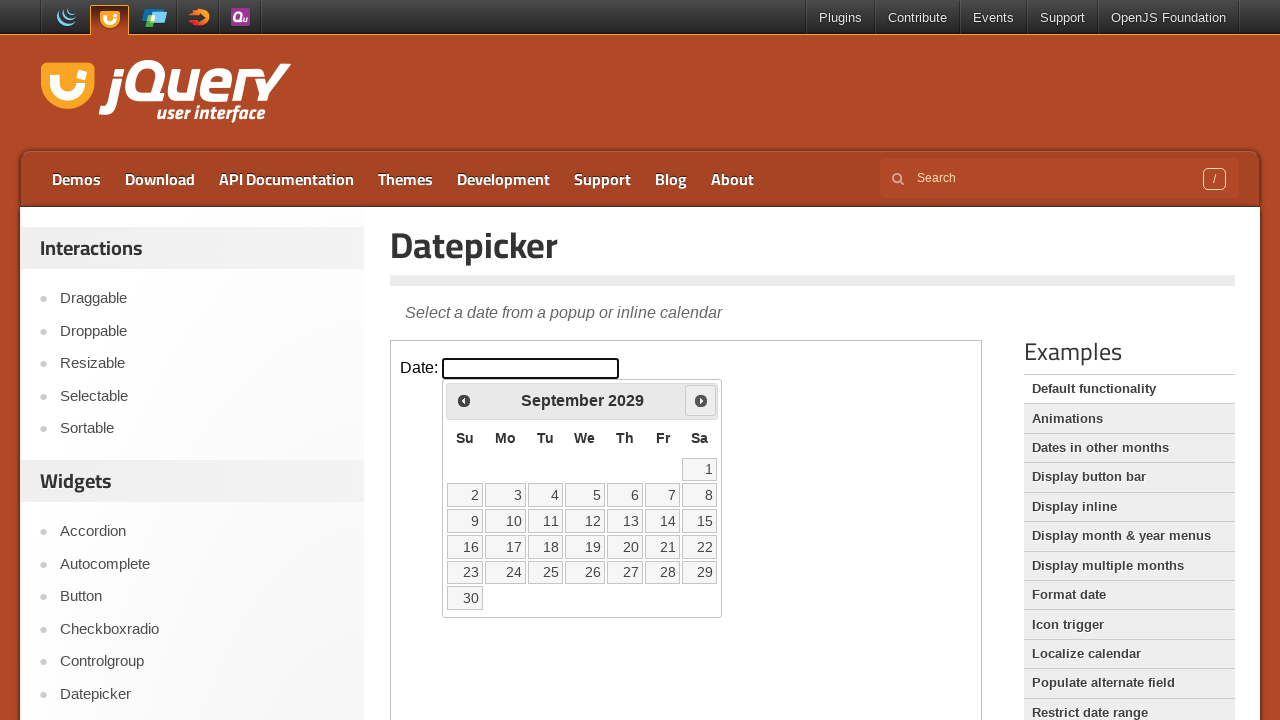

Clicked Next button to navigate to year 2030 at (701, 400) on iframe.demo-frame >> internal:control=enter-frame >> a[title='Next']
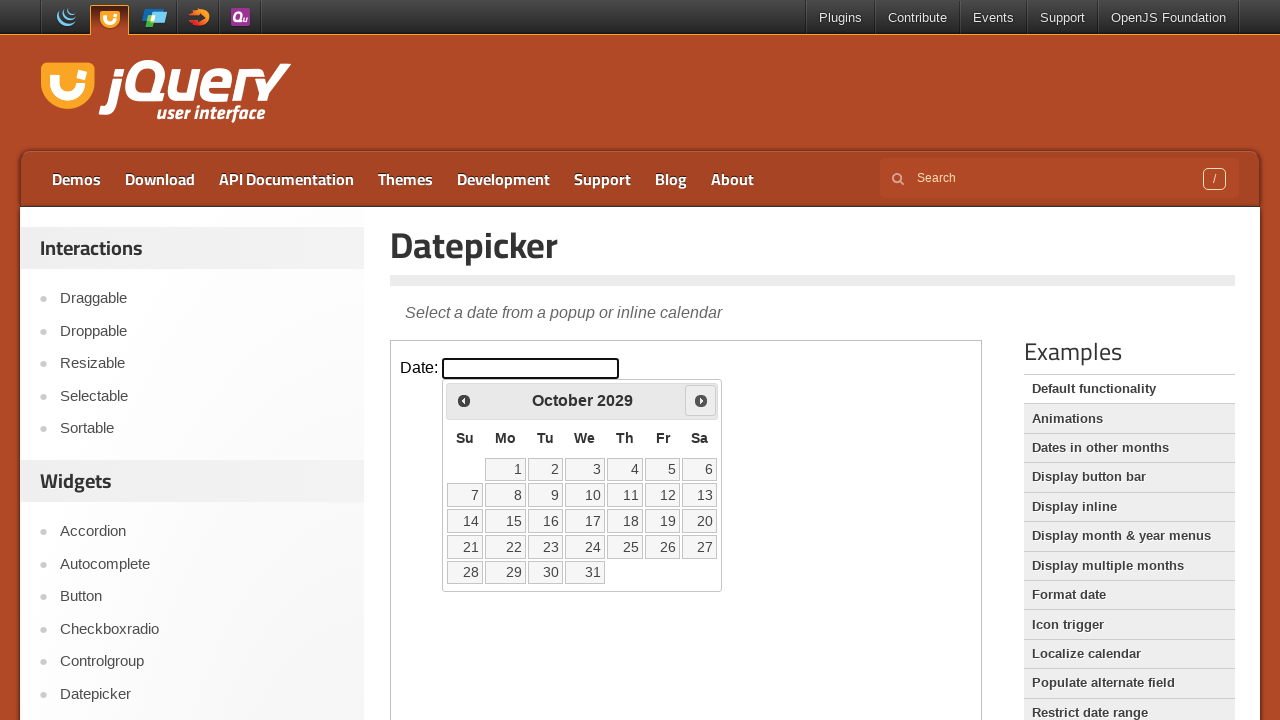

Waited 500ms for calendar to update
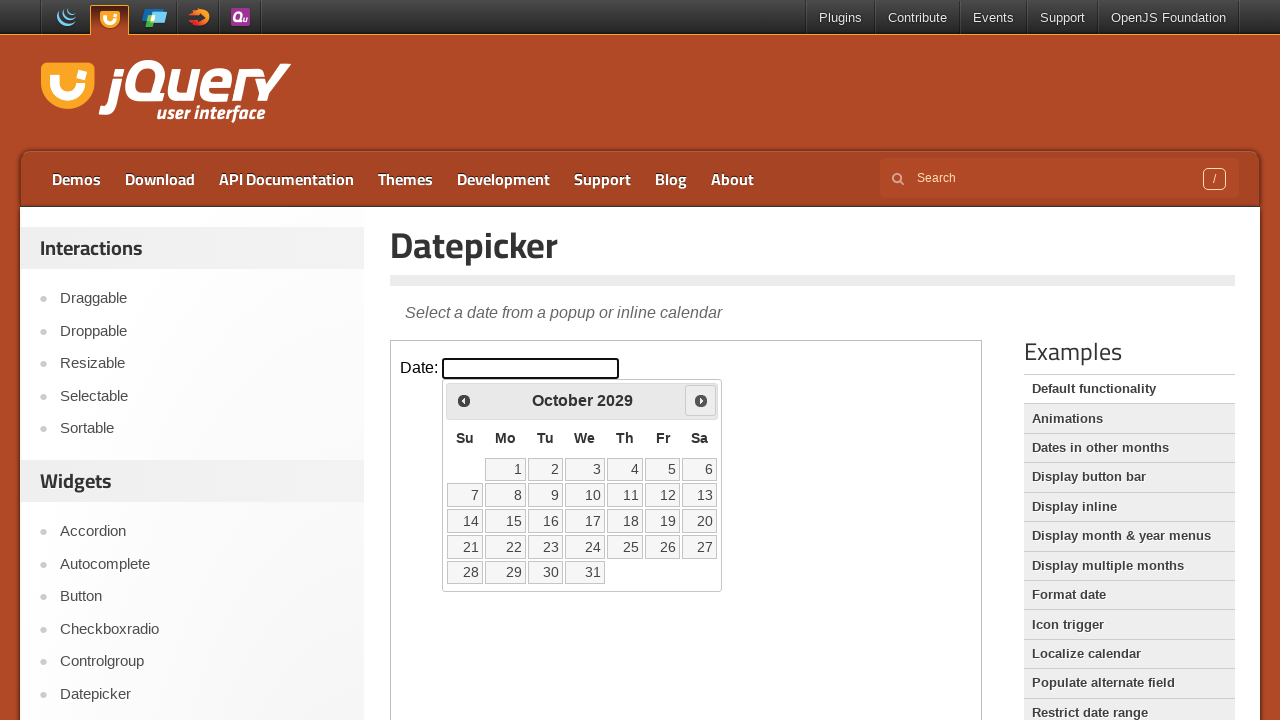

Retrieved current year: 2029
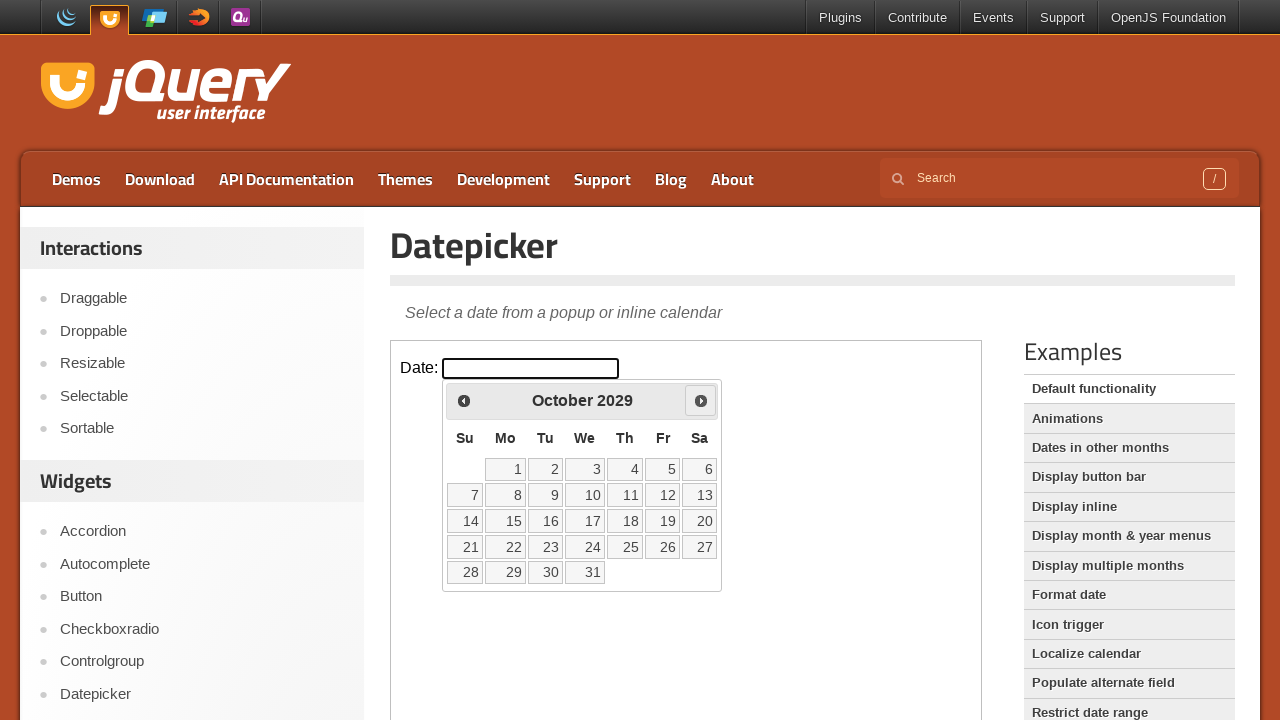

Clicked Next button to navigate to year 2030 at (701, 400) on iframe.demo-frame >> internal:control=enter-frame >> a[title='Next']
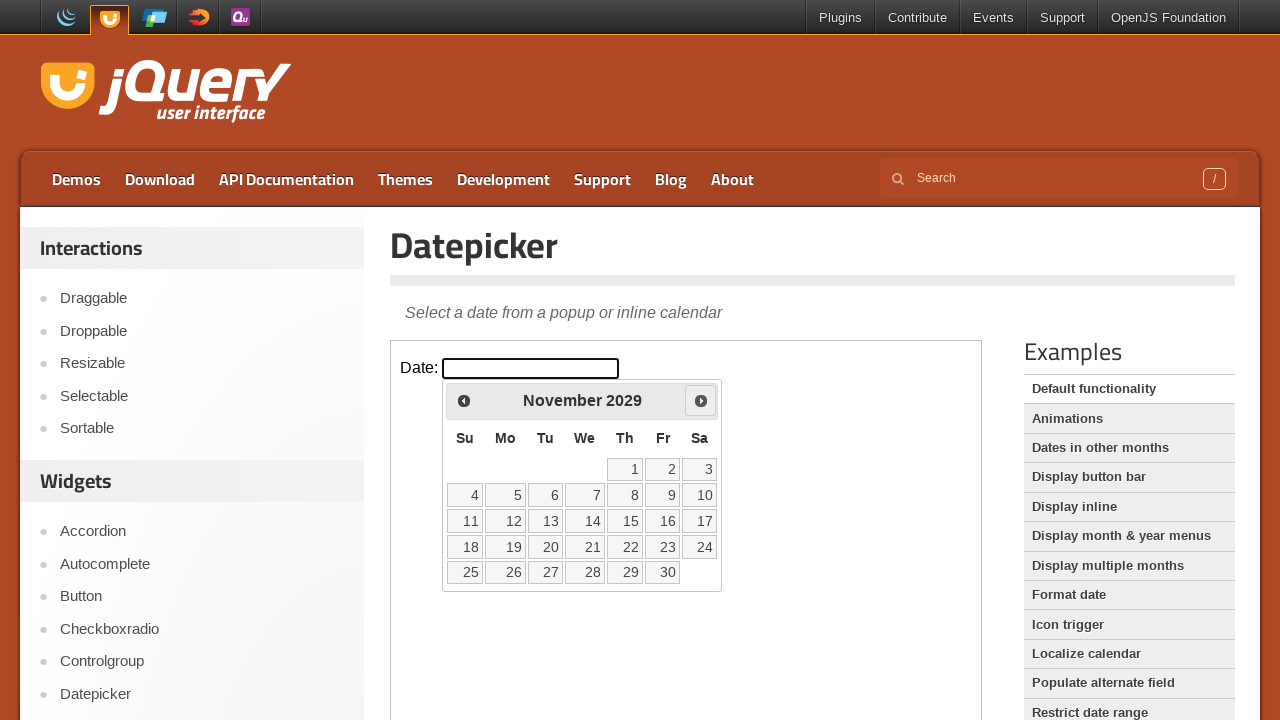

Waited 500ms for calendar to update
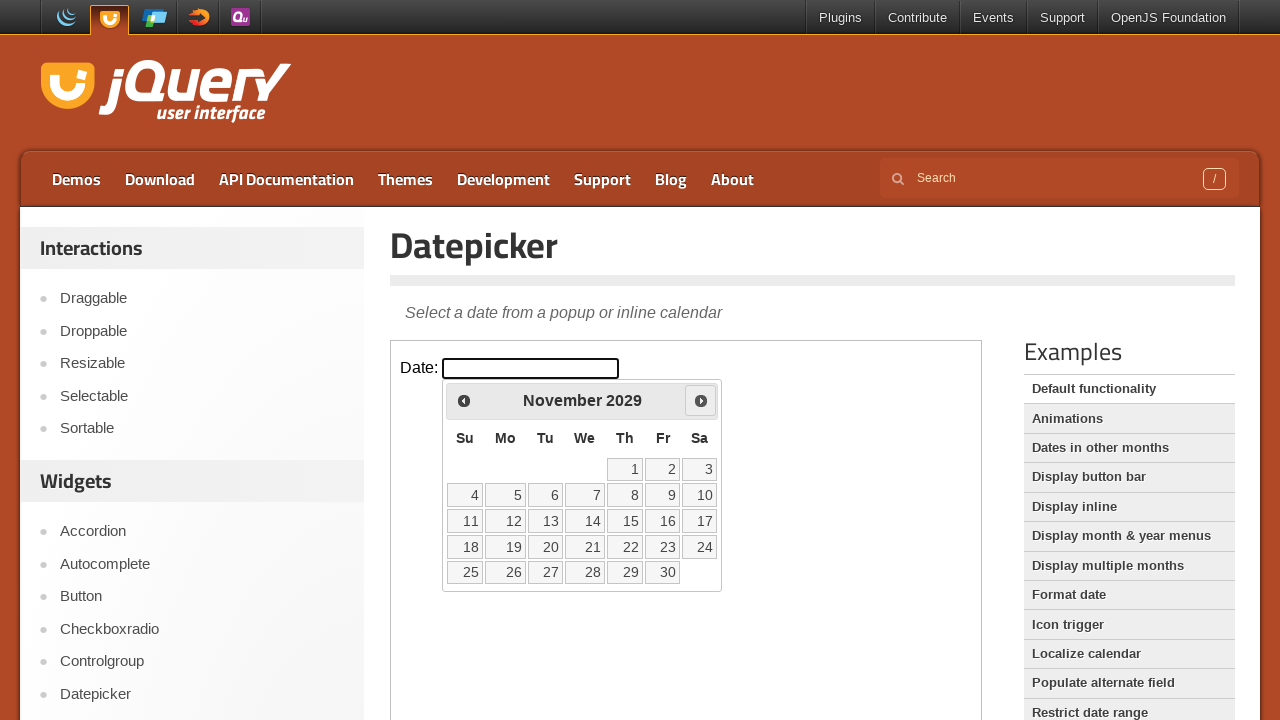

Retrieved current year: 2029
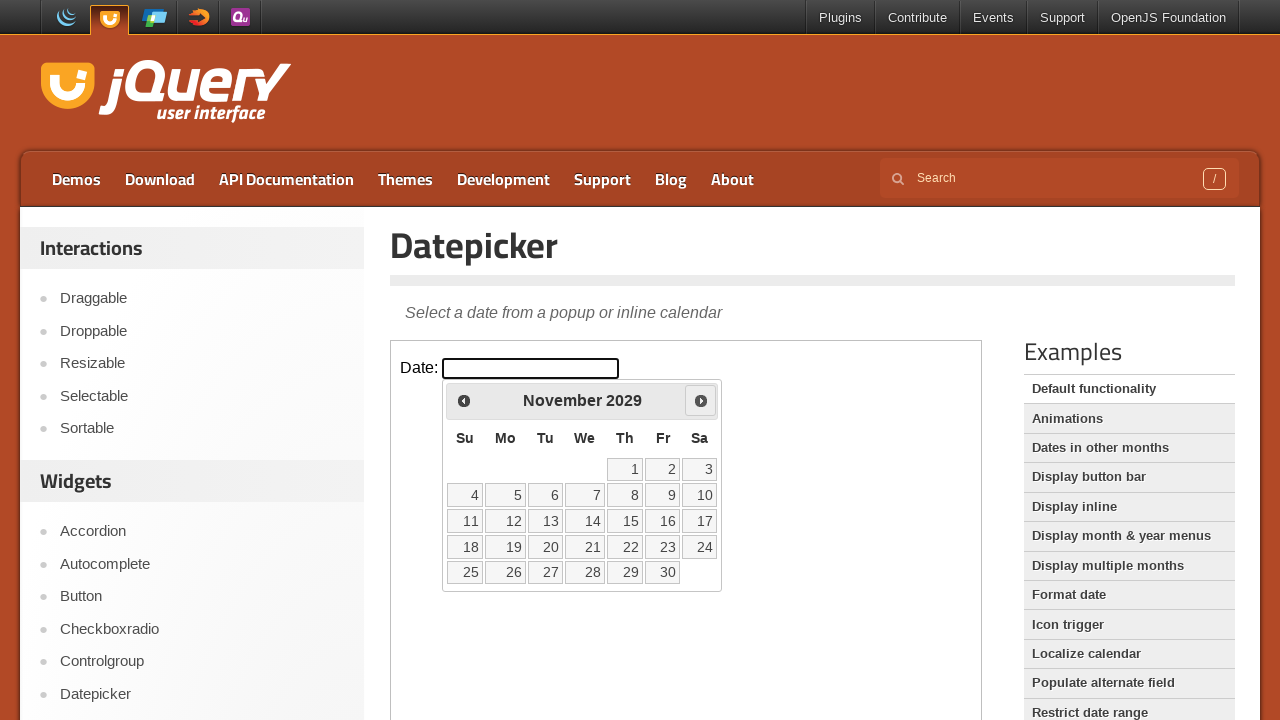

Clicked Next button to navigate to year 2030 at (701, 400) on iframe.demo-frame >> internal:control=enter-frame >> a[title='Next']
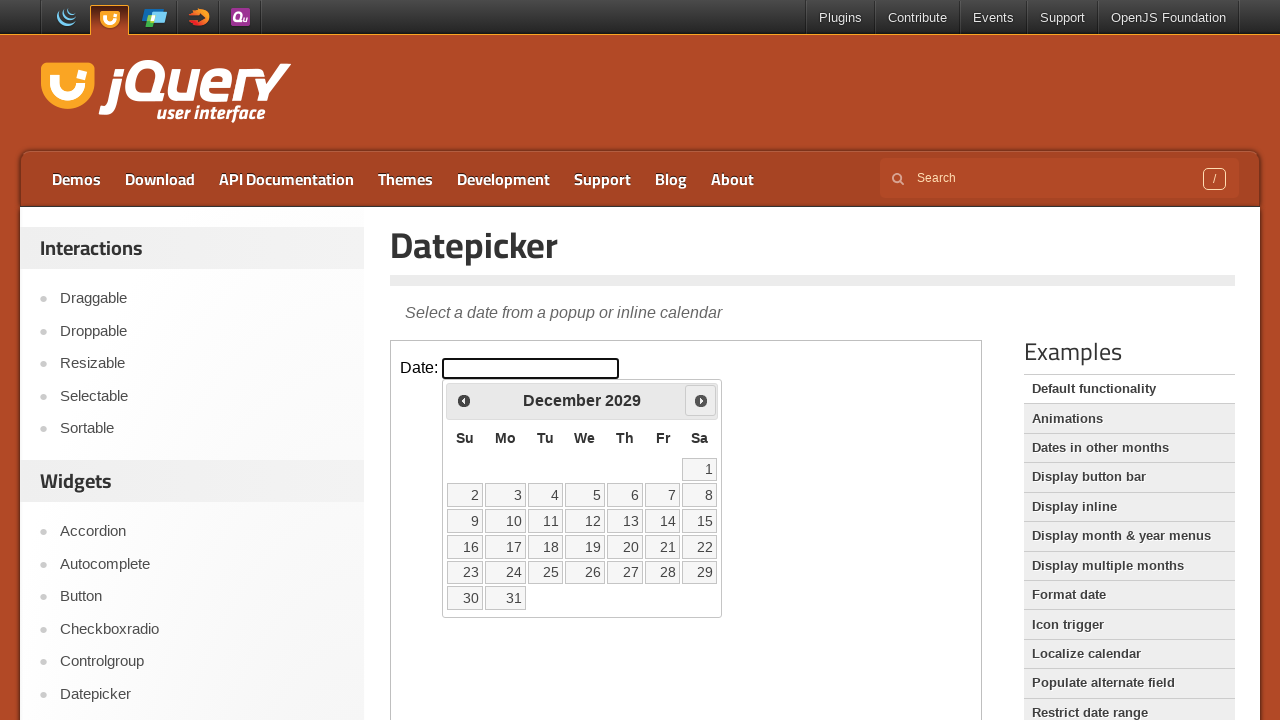

Waited 500ms for calendar to update
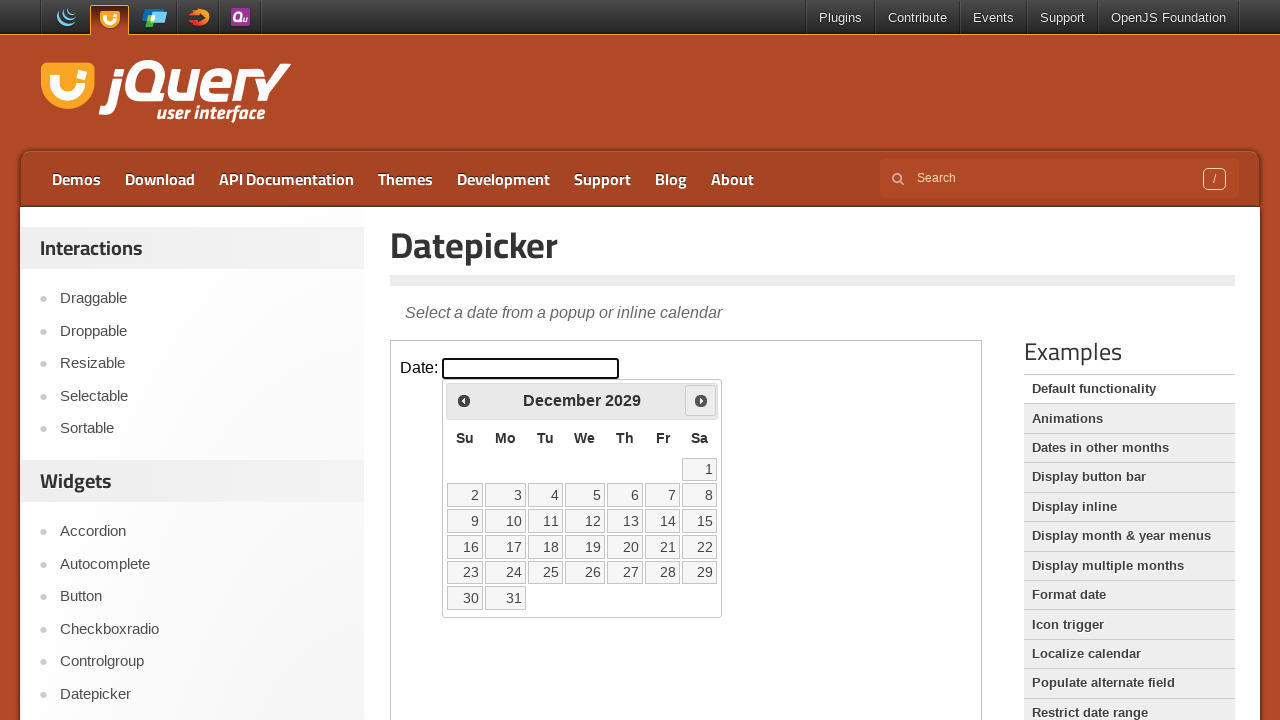

Retrieved current year: 2029
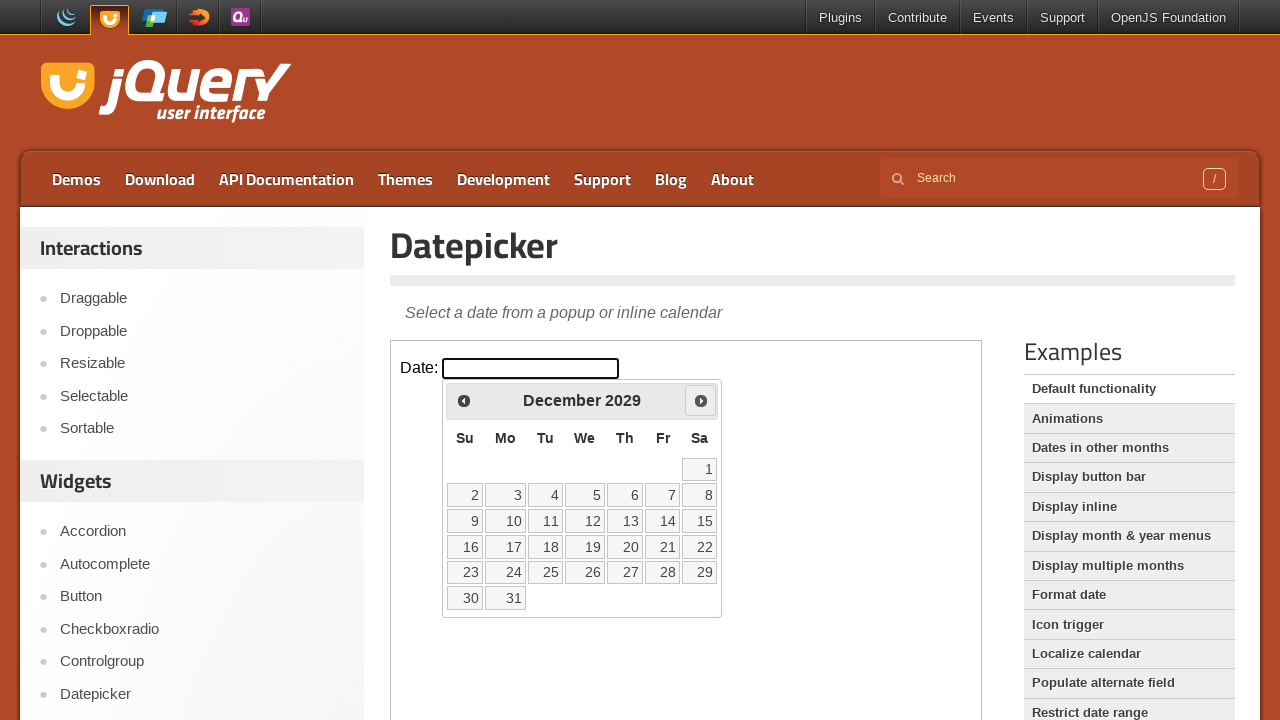

Clicked Next button to navigate to year 2030 at (701, 400) on iframe.demo-frame >> internal:control=enter-frame >> a[title='Next']
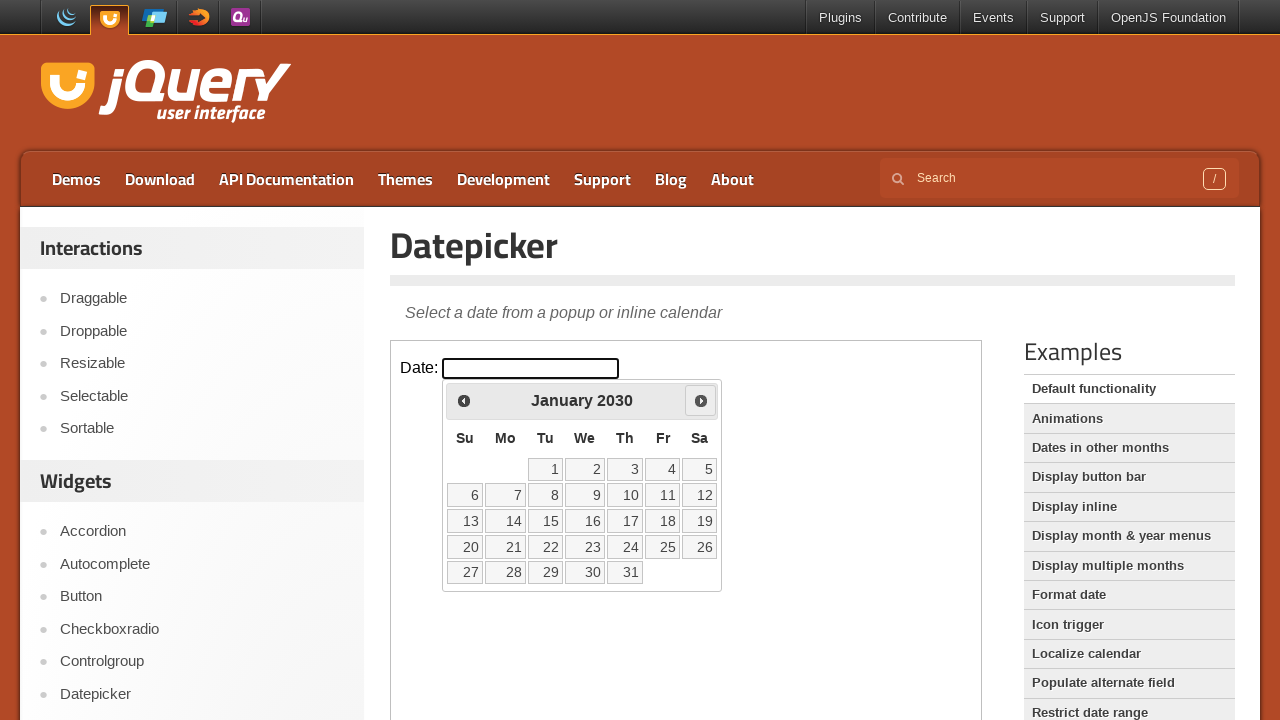

Waited 500ms for calendar to update
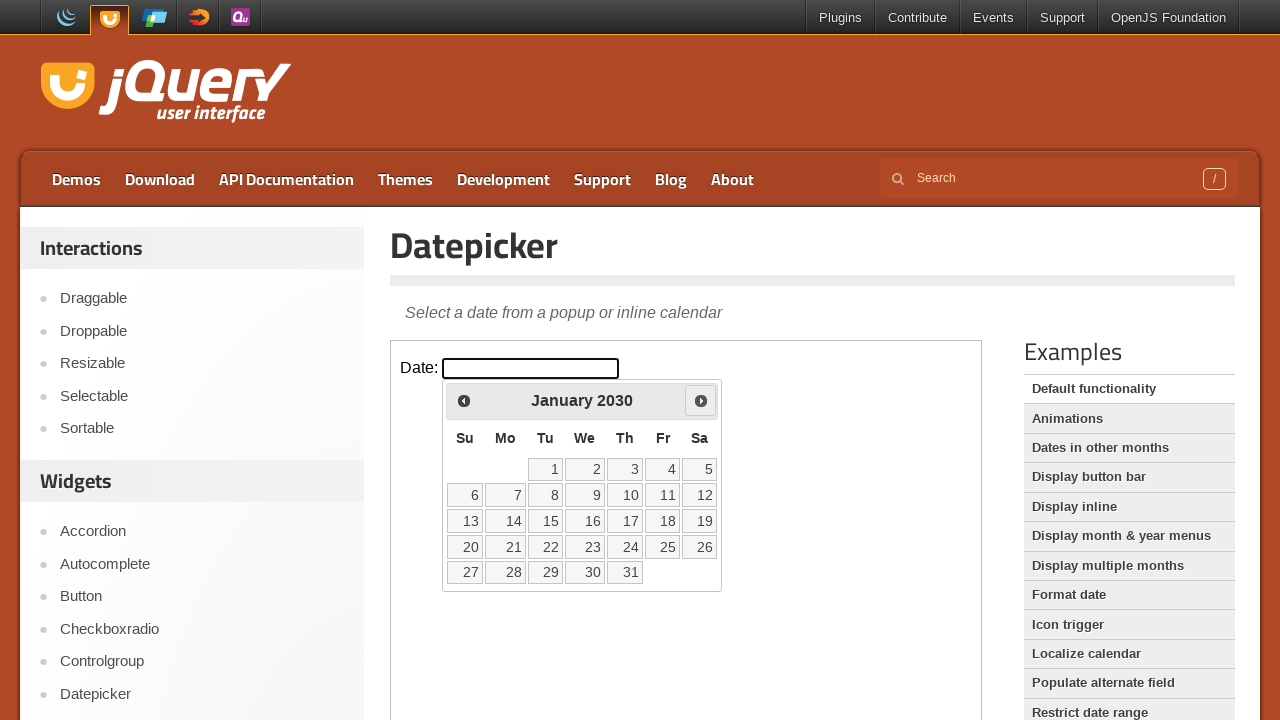

Retrieved current year: 2030
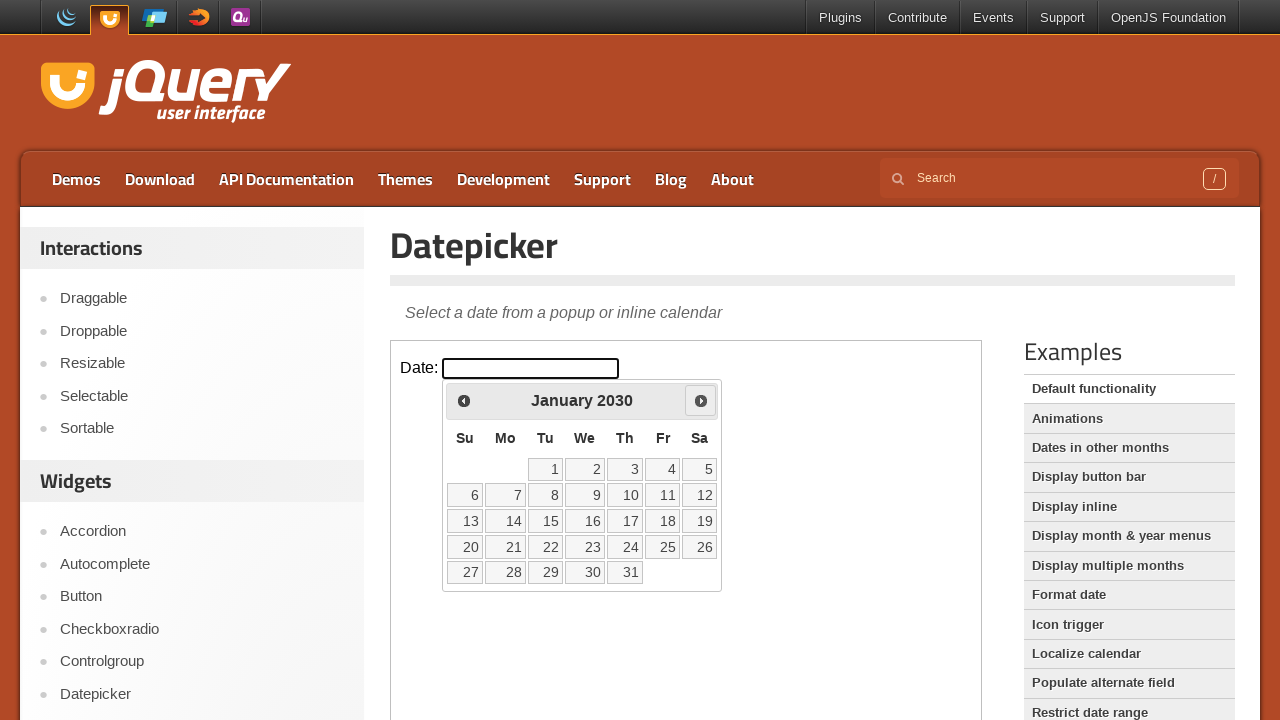

Retrieved current month: January
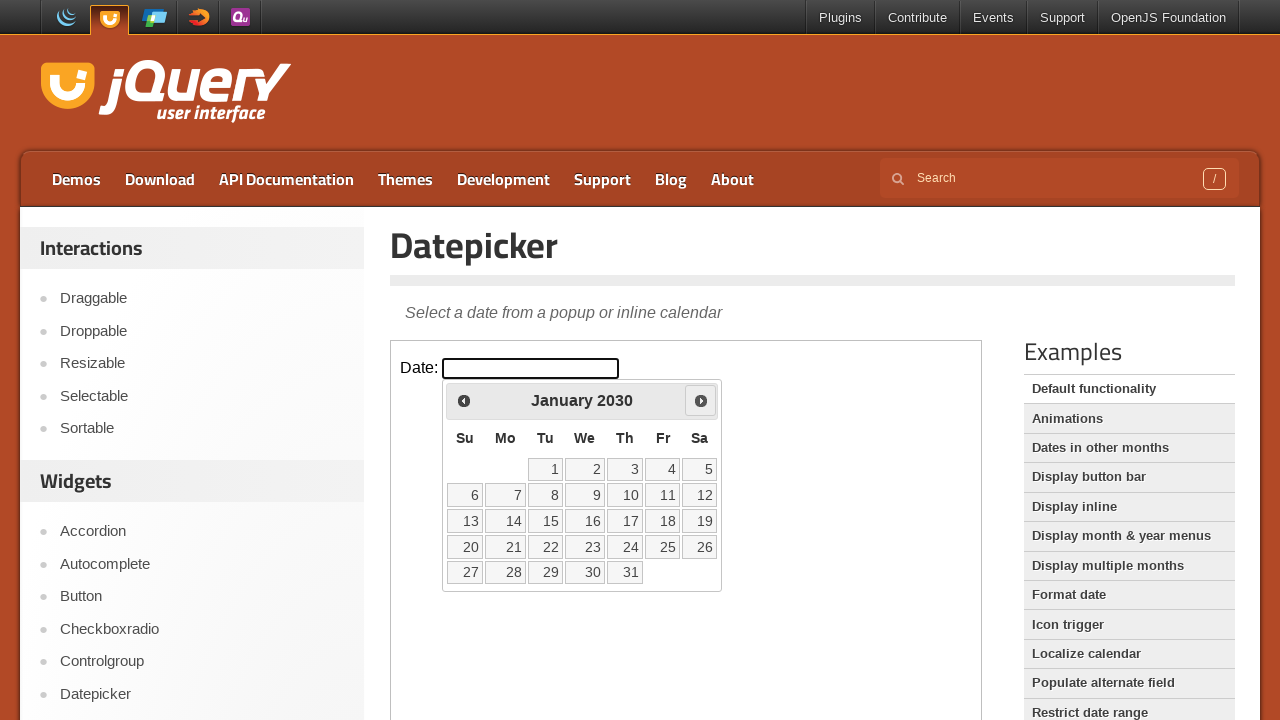

Clicked Next button to navigate to December at (701, 400) on iframe.demo-frame >> internal:control=enter-frame >> a[title='Next']
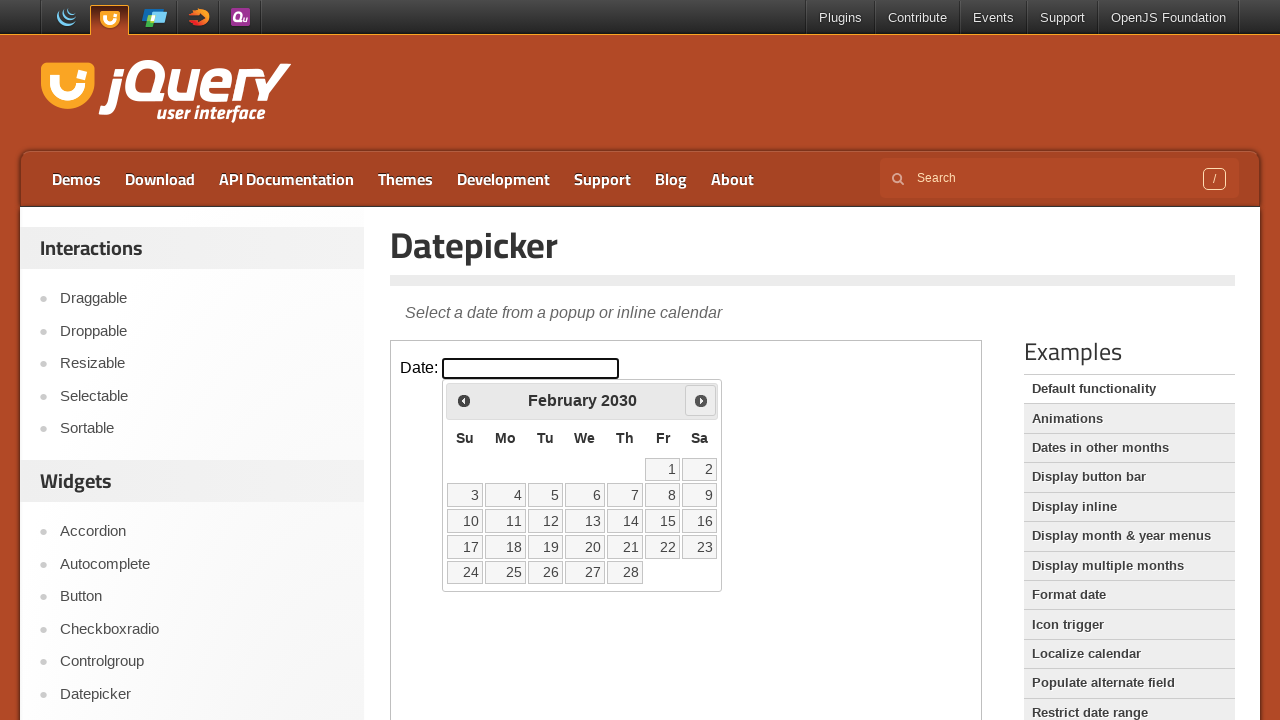

Waited 500ms for calendar to update
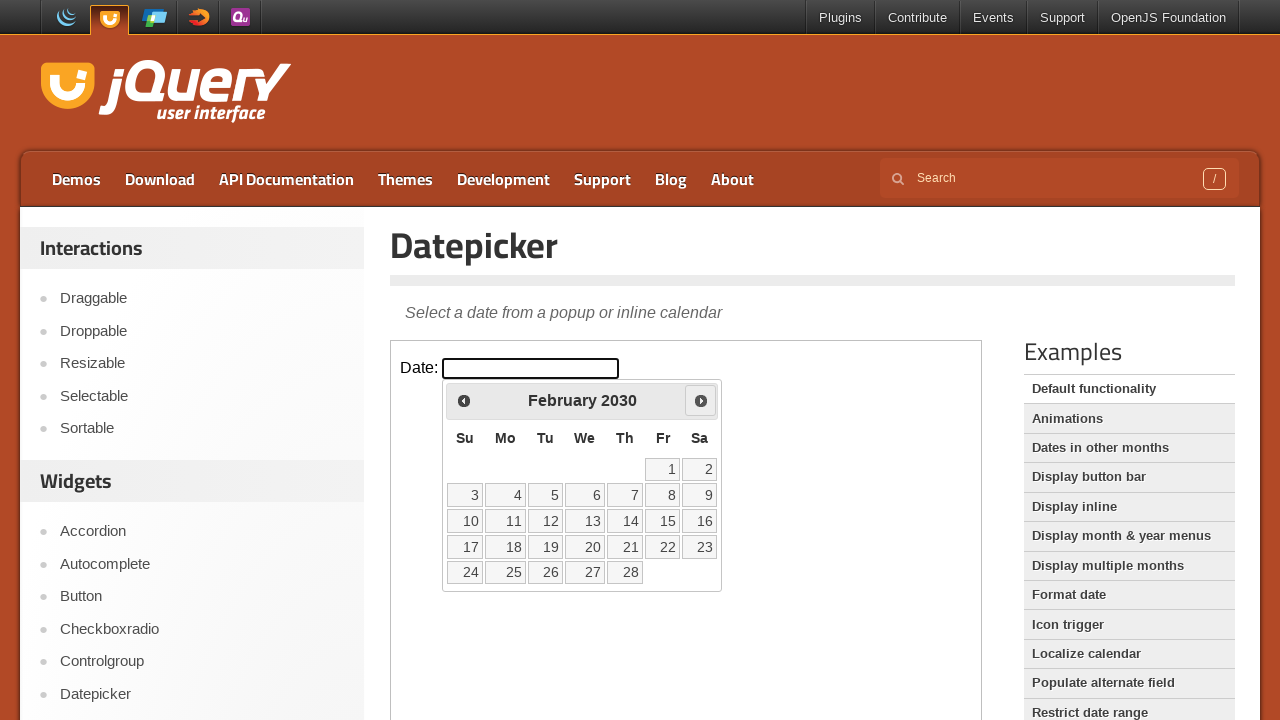

Retrieved current month: February
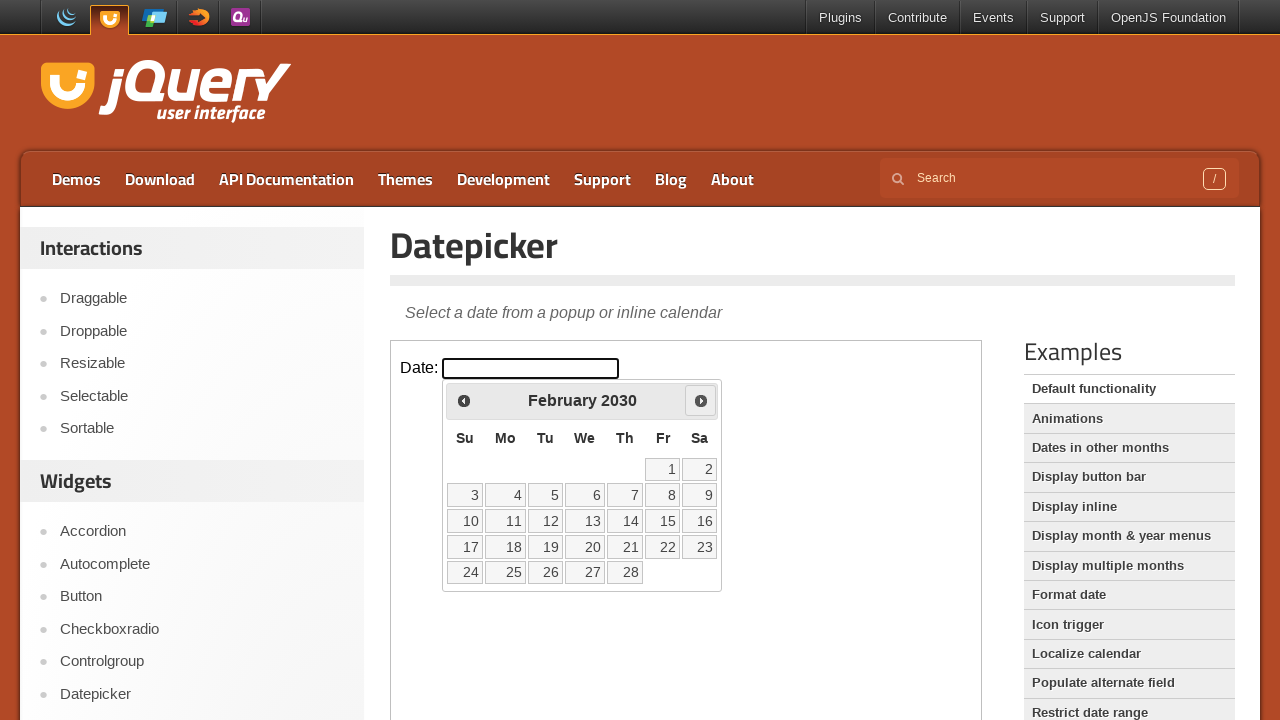

Clicked Next button to navigate to December at (701, 400) on iframe.demo-frame >> internal:control=enter-frame >> a[title='Next']
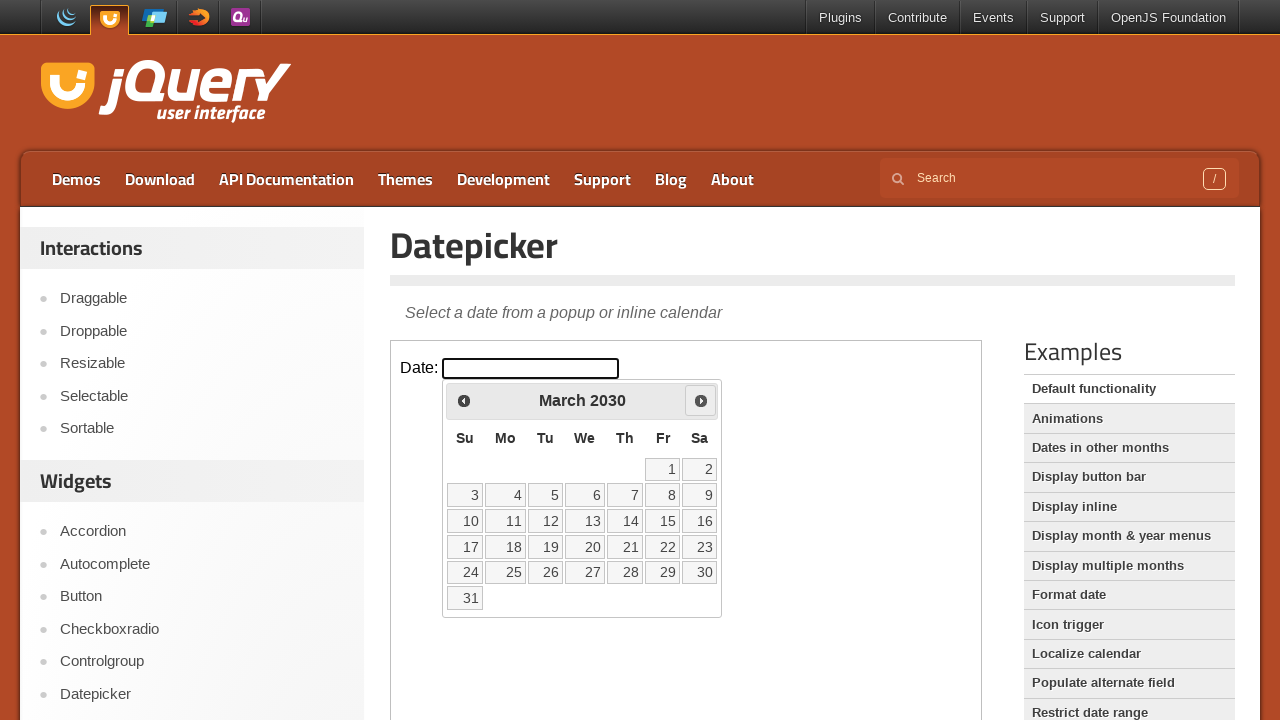

Waited 500ms for calendar to update
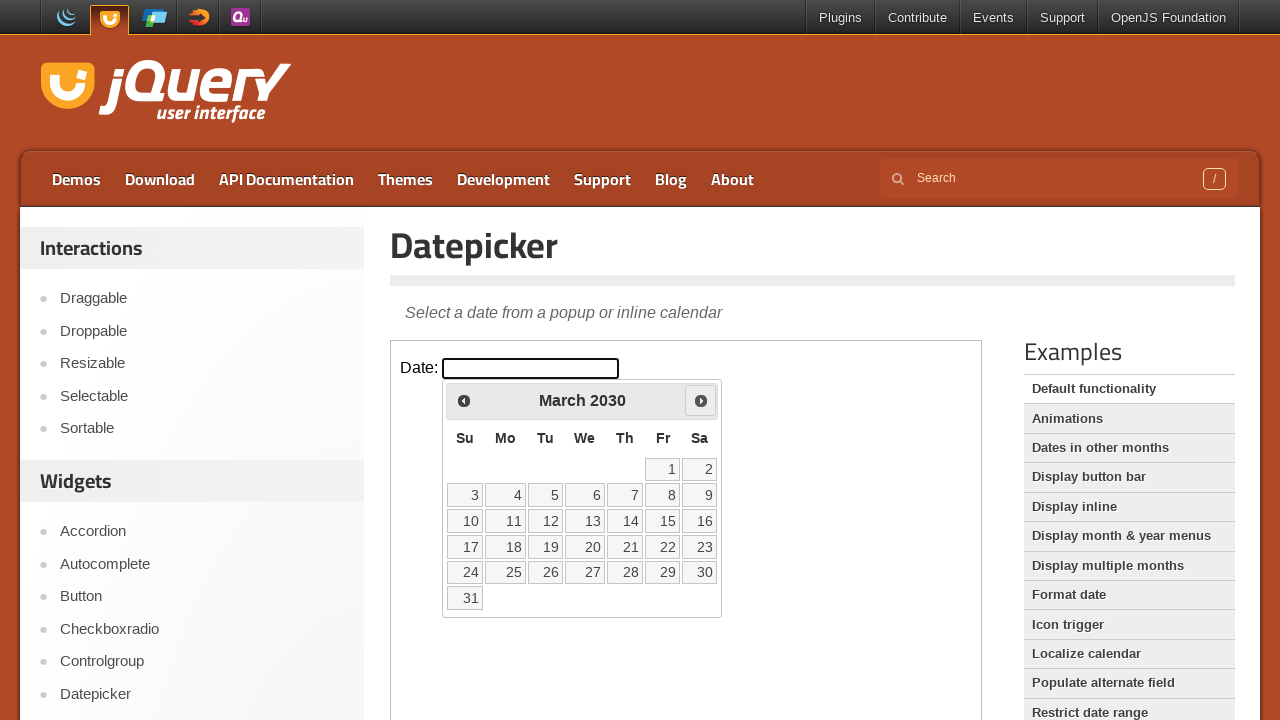

Retrieved current month: March
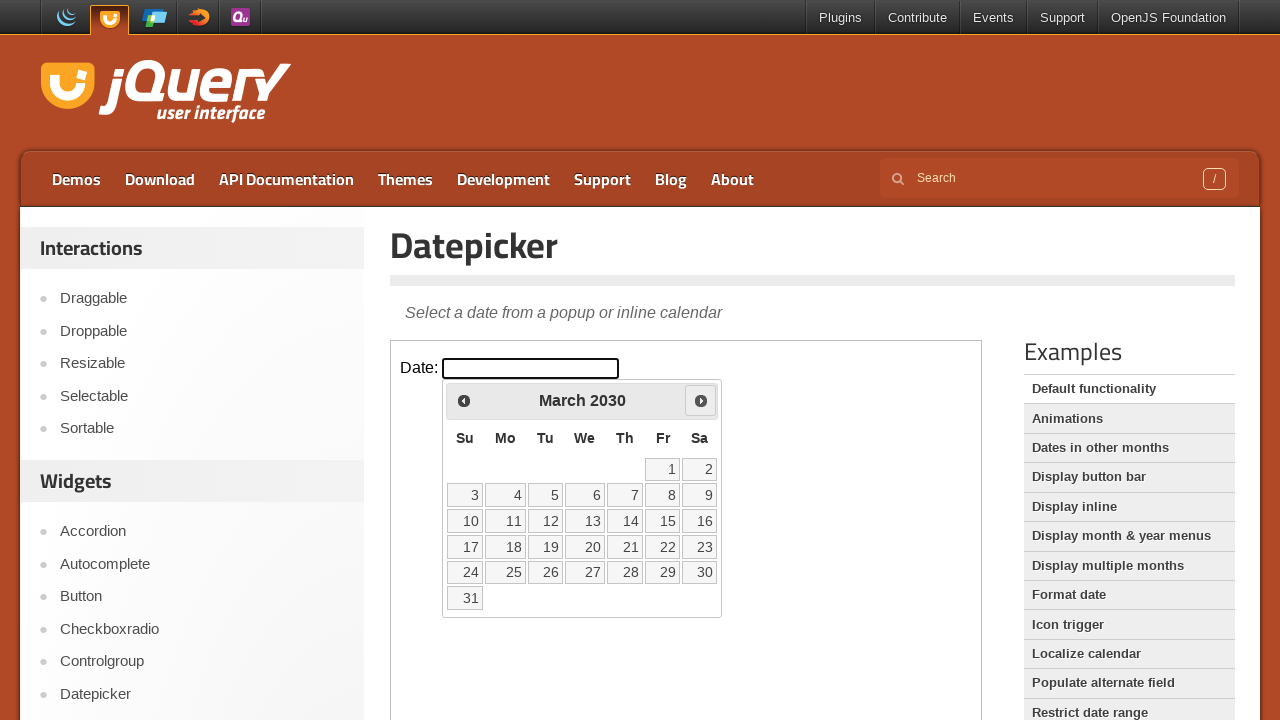

Clicked Next button to navigate to December at (701, 400) on iframe.demo-frame >> internal:control=enter-frame >> a[title='Next']
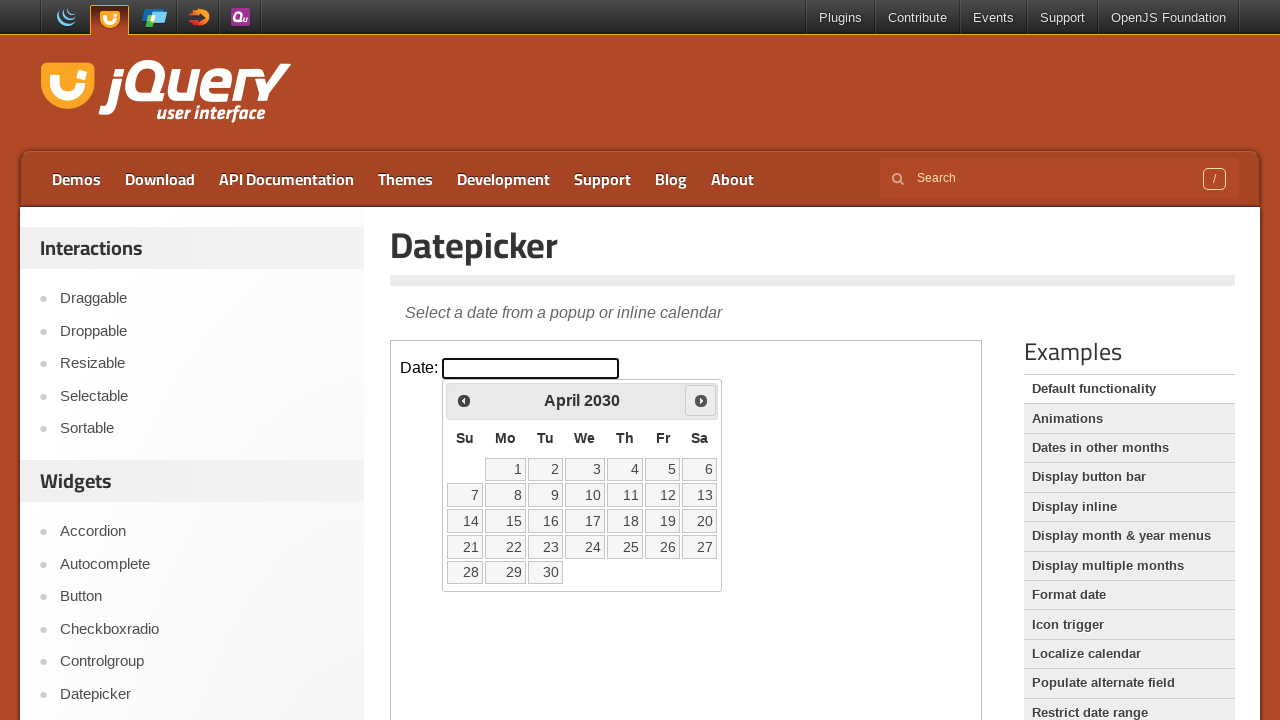

Waited 500ms for calendar to update
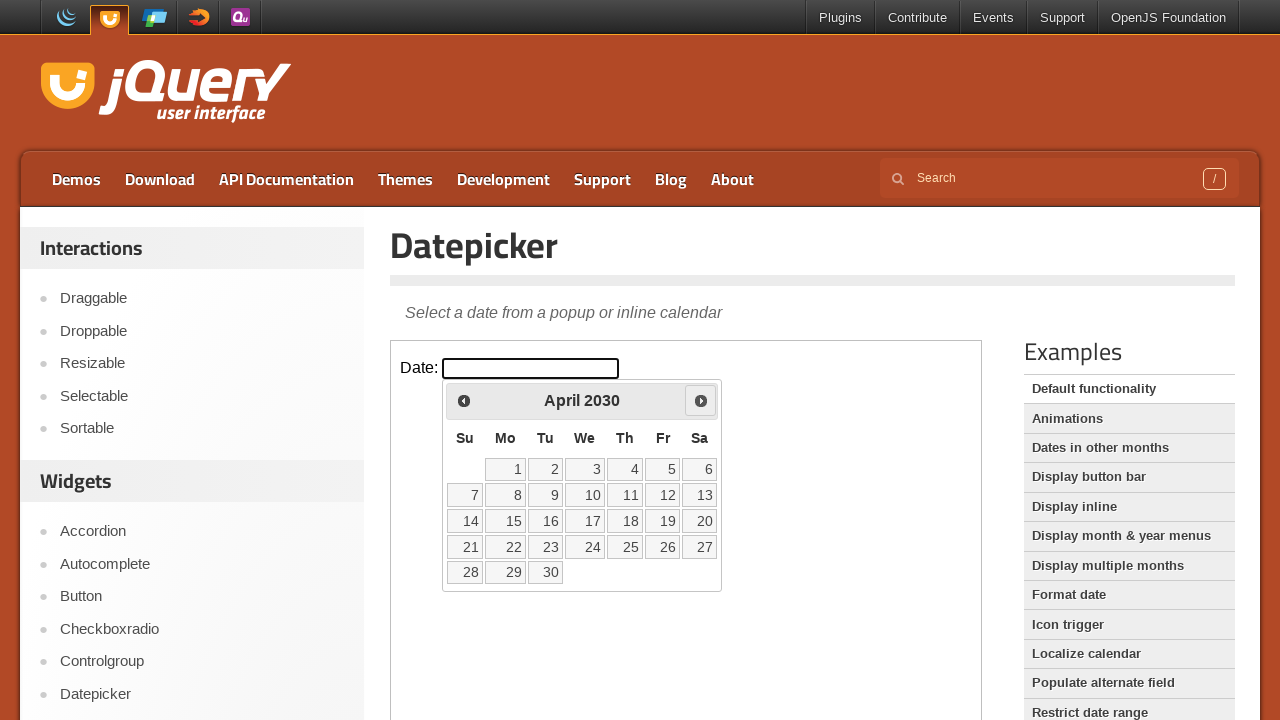

Retrieved current month: April
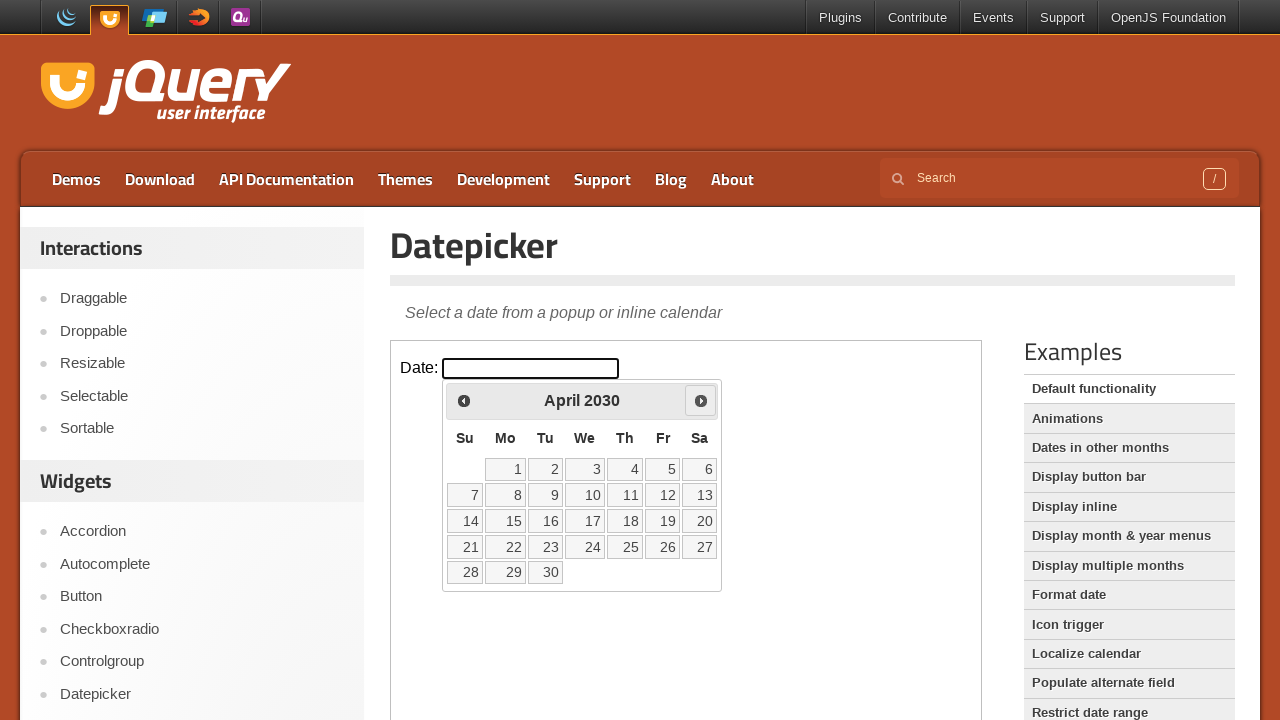

Clicked Next button to navigate to December at (701, 400) on iframe.demo-frame >> internal:control=enter-frame >> a[title='Next']
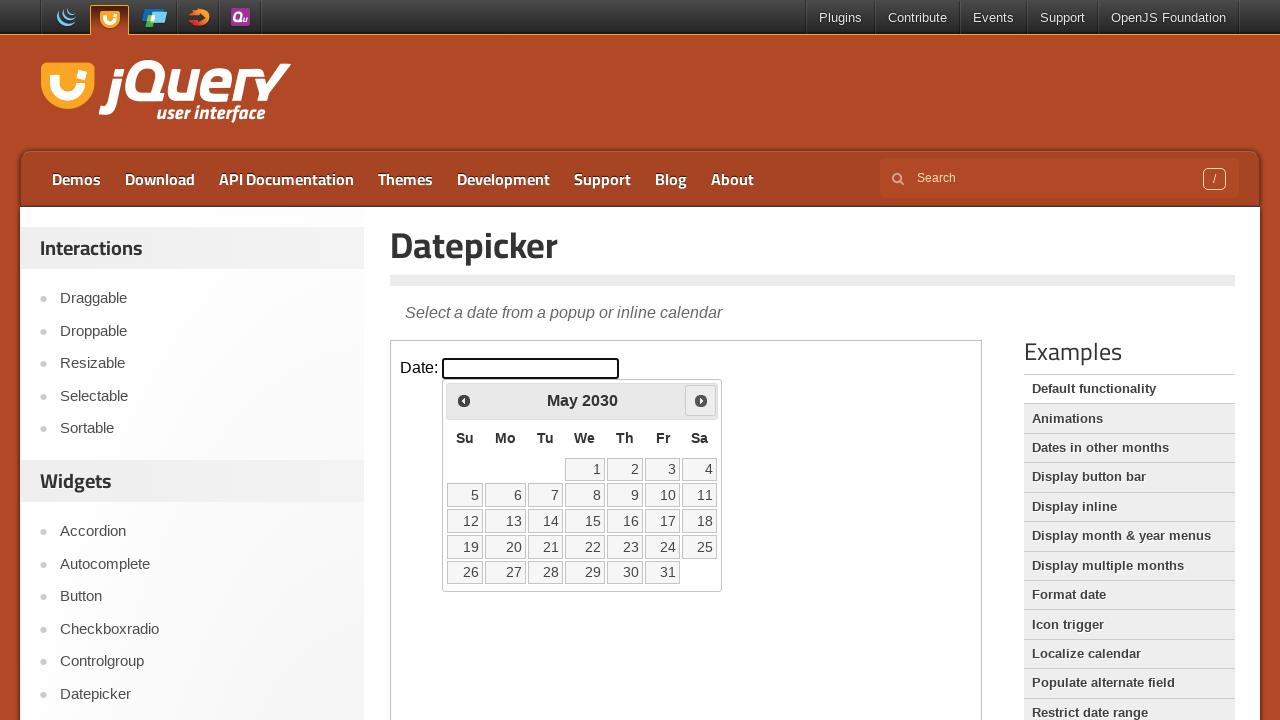

Waited 500ms for calendar to update
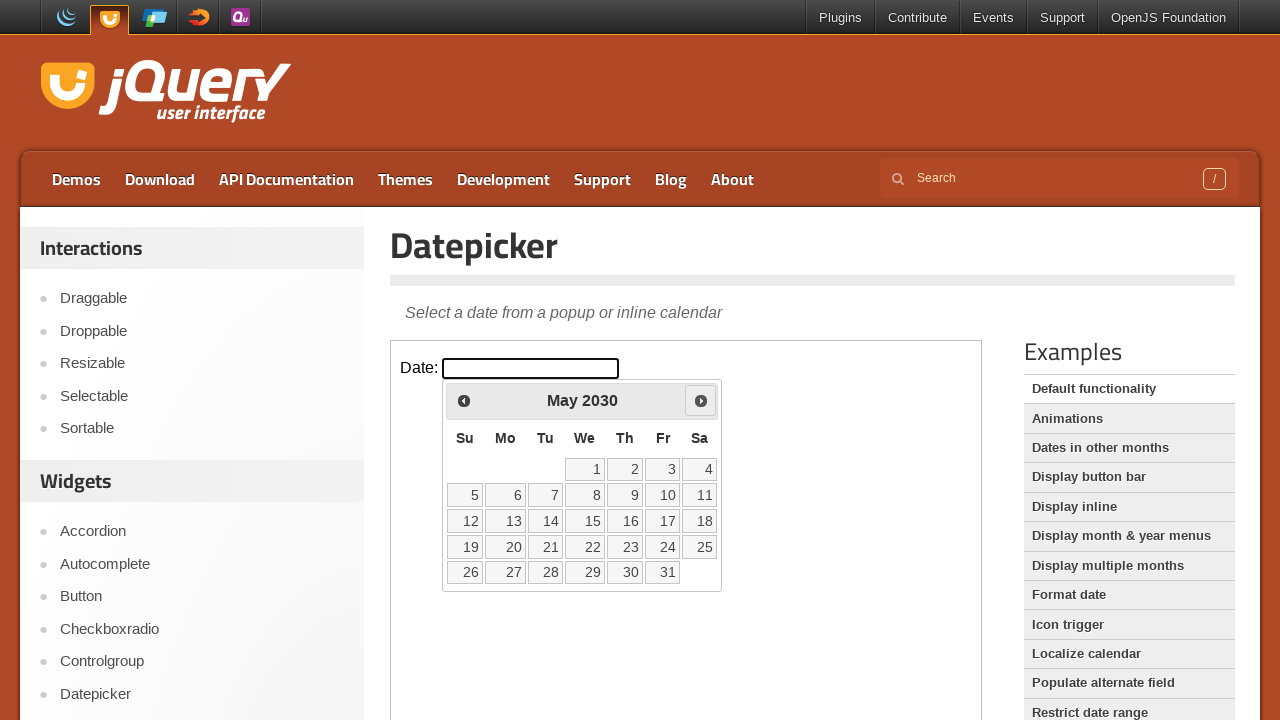

Retrieved current month: May
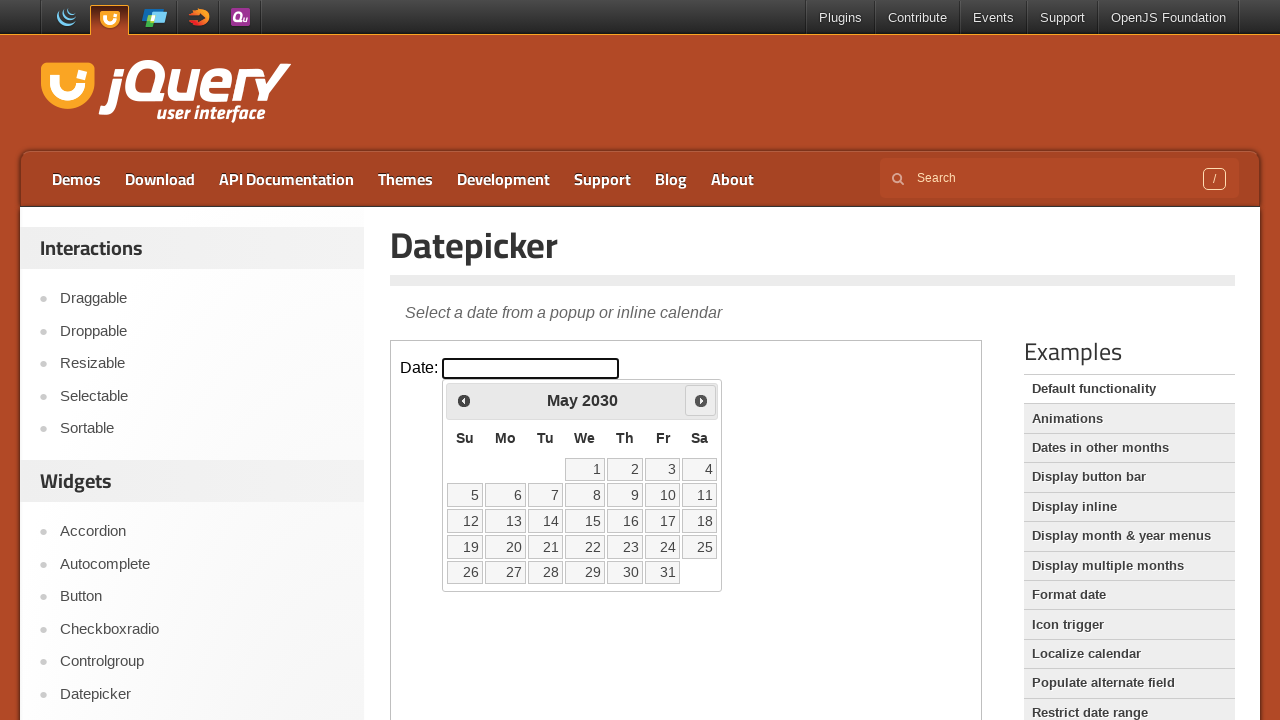

Clicked Next button to navigate to December at (701, 400) on iframe.demo-frame >> internal:control=enter-frame >> a[title='Next']
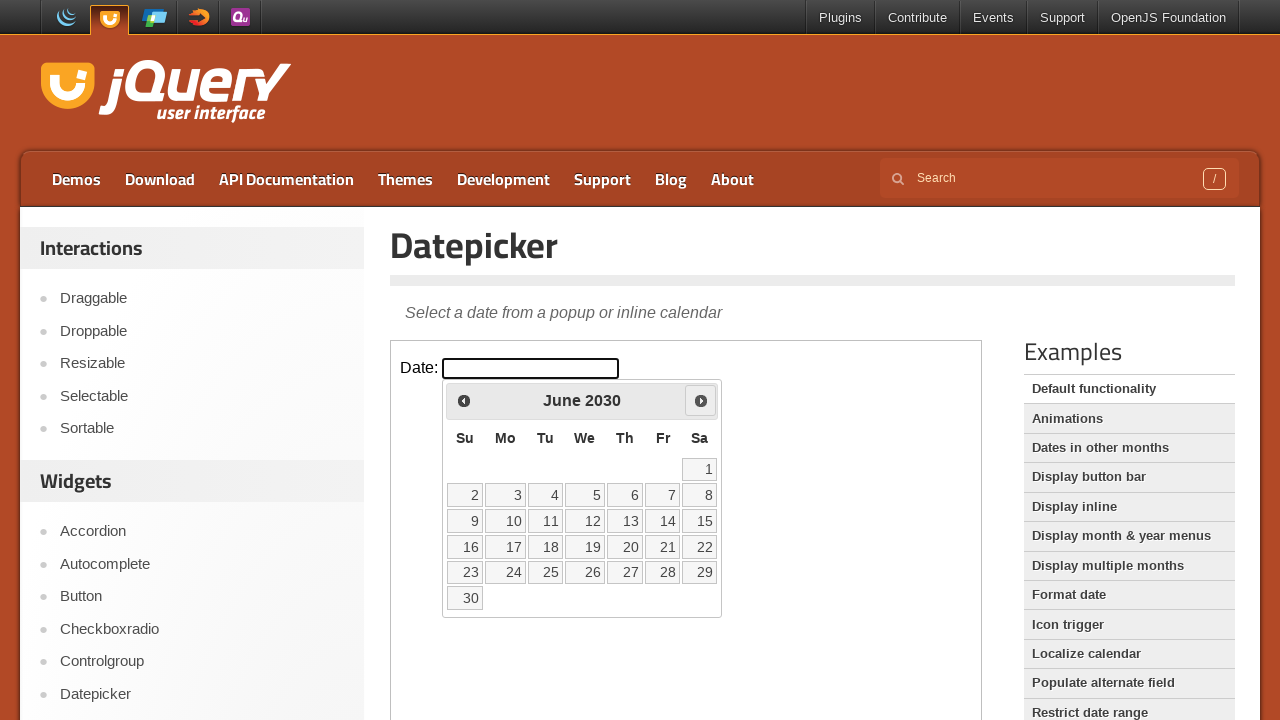

Waited 500ms for calendar to update
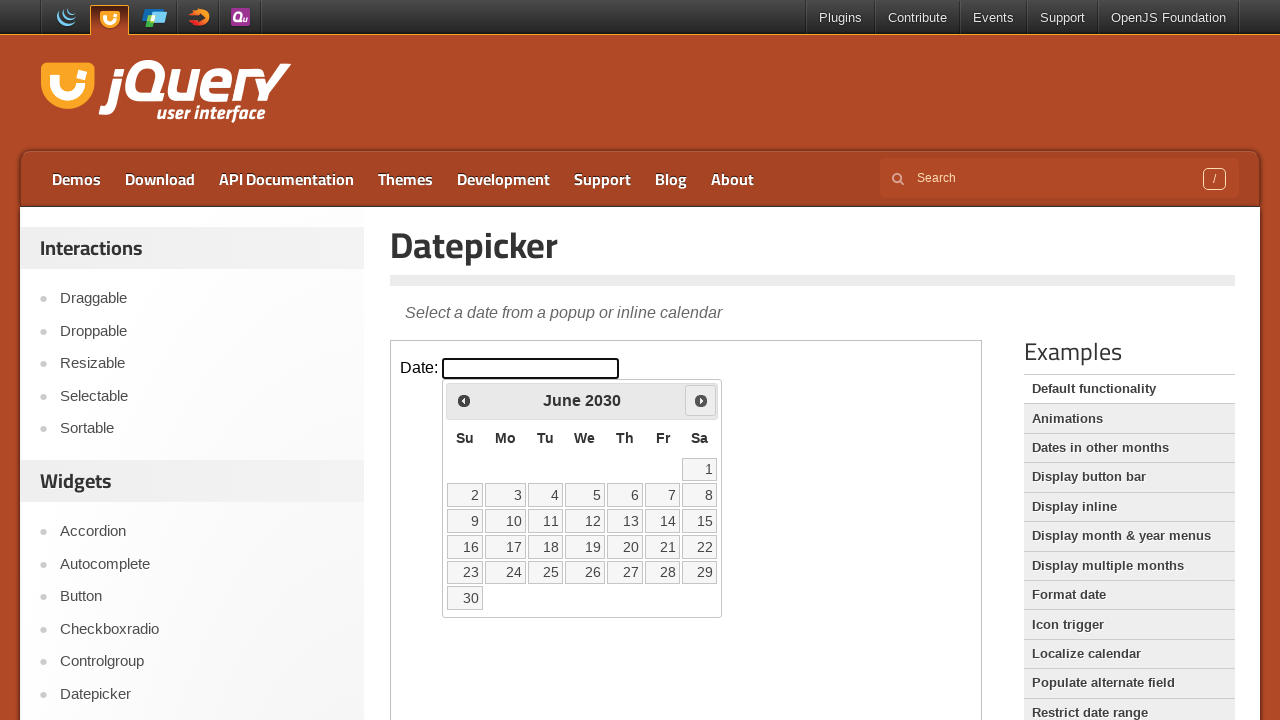

Retrieved current month: June
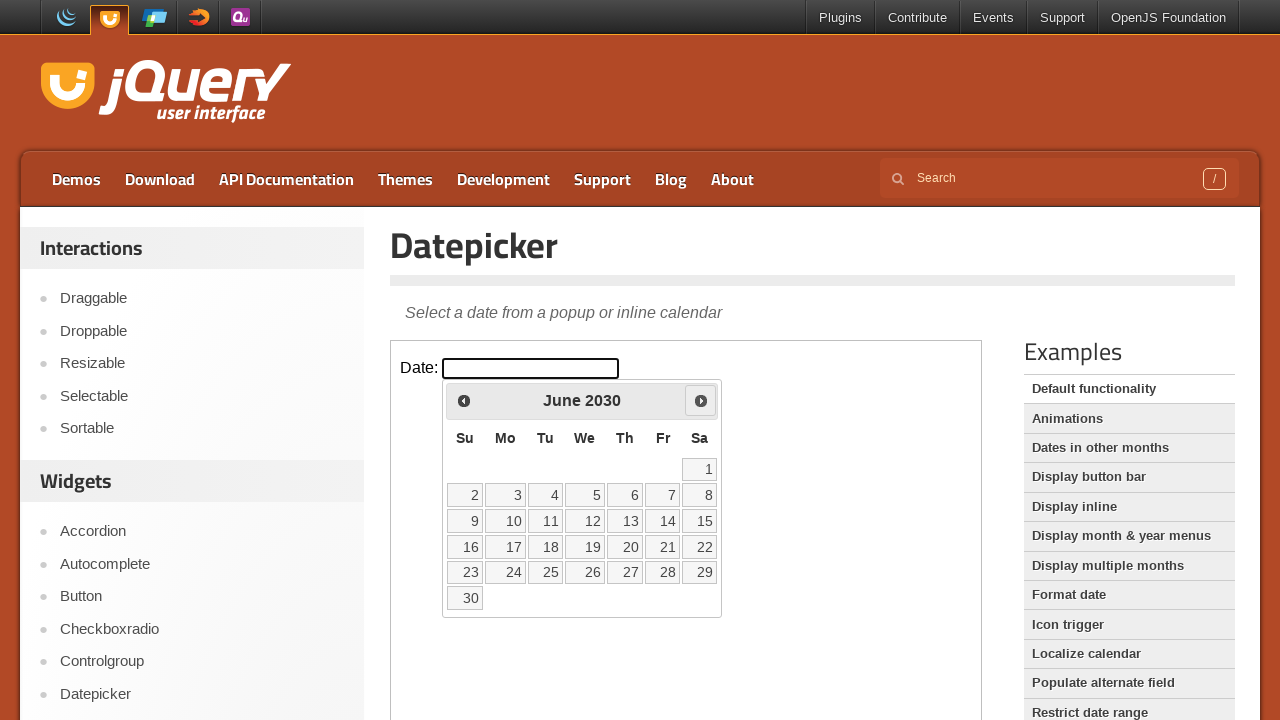

Clicked Next button to navigate to December at (701, 400) on iframe.demo-frame >> internal:control=enter-frame >> a[title='Next']
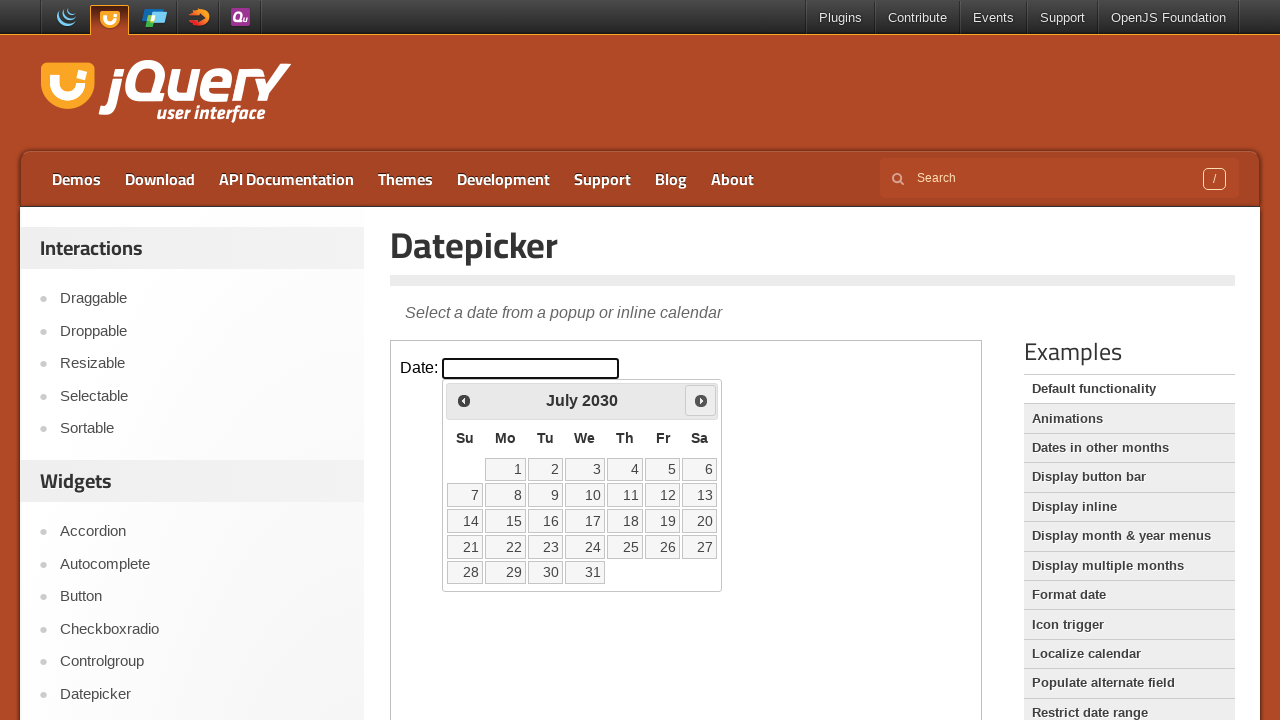

Waited 500ms for calendar to update
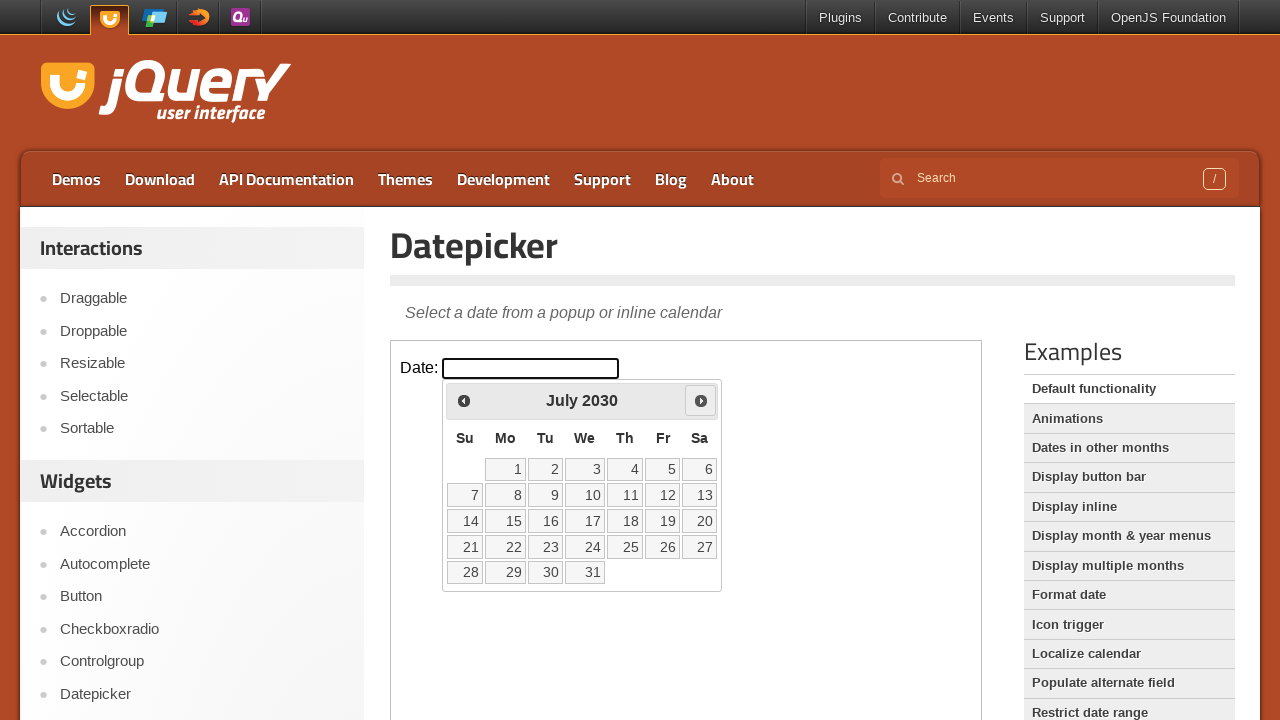

Retrieved current month: July
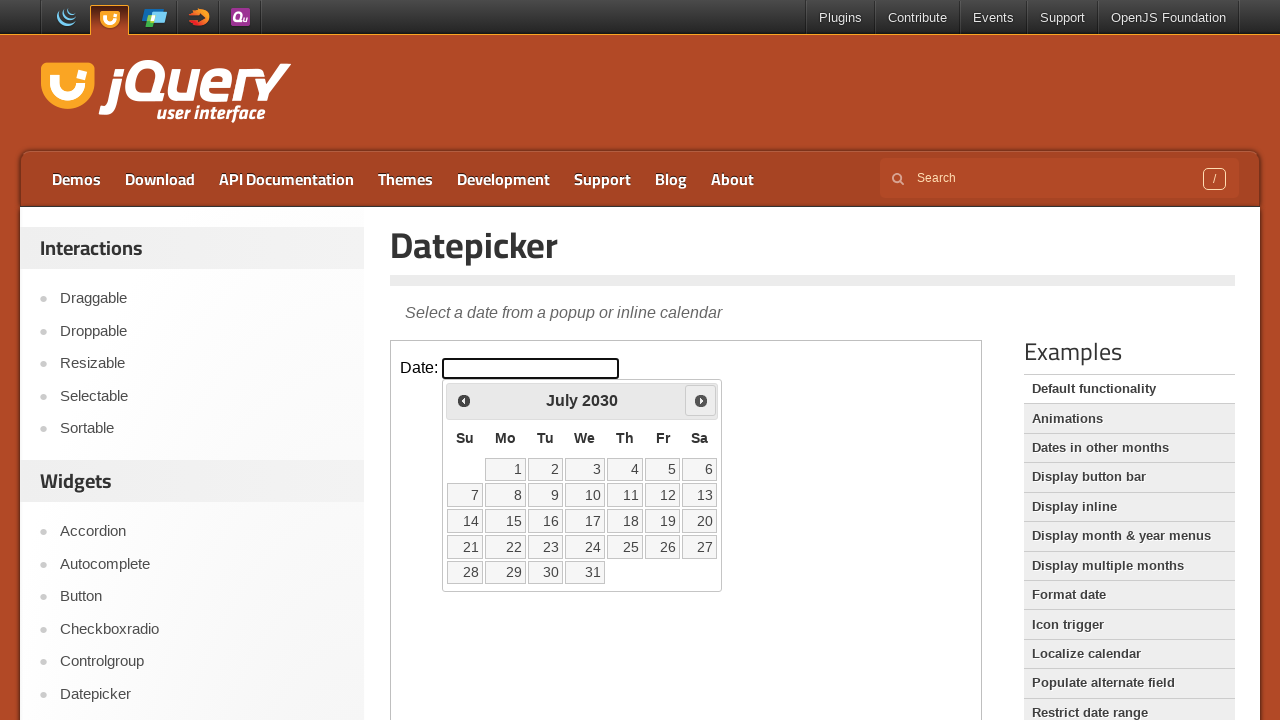

Clicked Next button to navigate to December at (701, 400) on iframe.demo-frame >> internal:control=enter-frame >> a[title='Next']
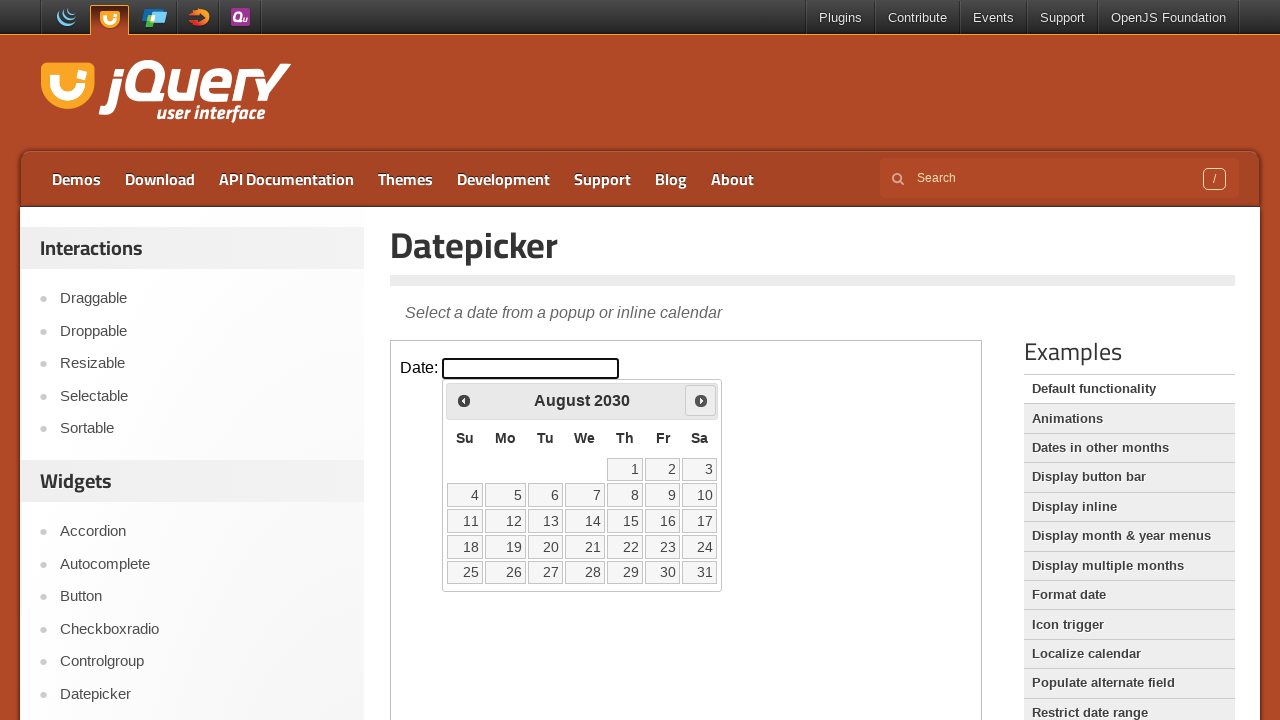

Waited 500ms for calendar to update
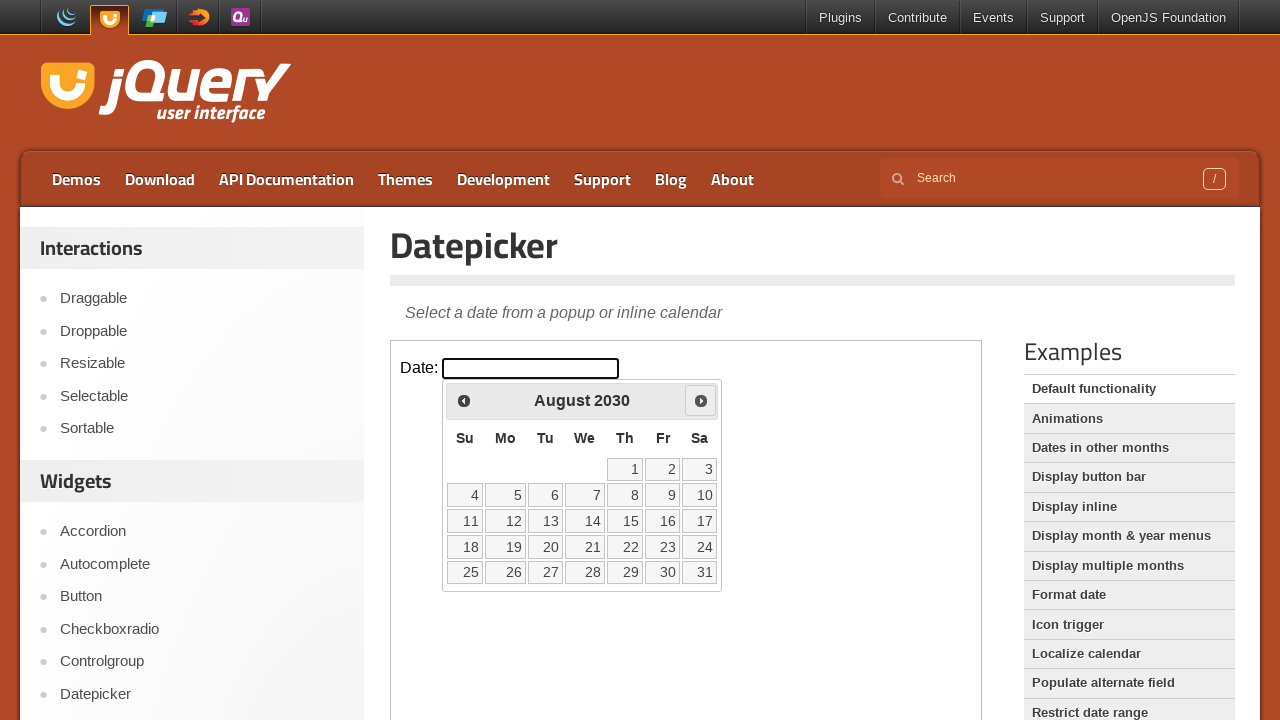

Retrieved current month: August
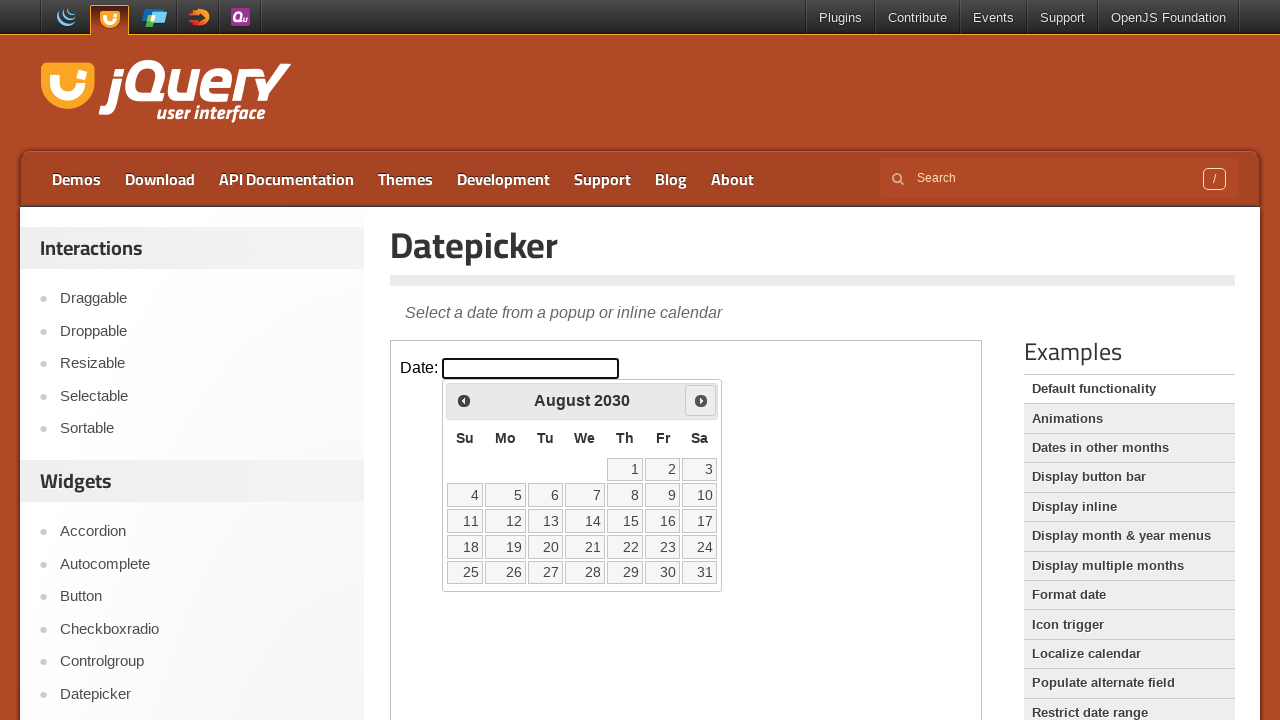

Clicked Next button to navigate to December at (701, 400) on iframe.demo-frame >> internal:control=enter-frame >> a[title='Next']
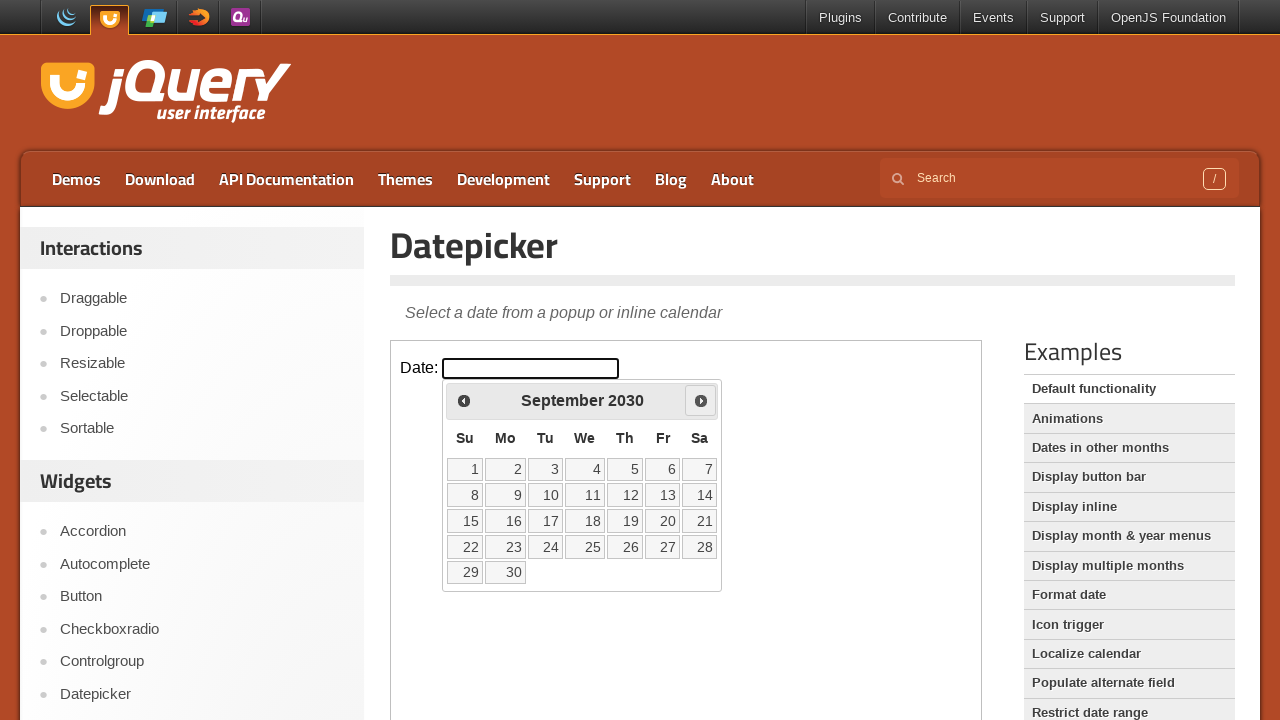

Waited 500ms for calendar to update
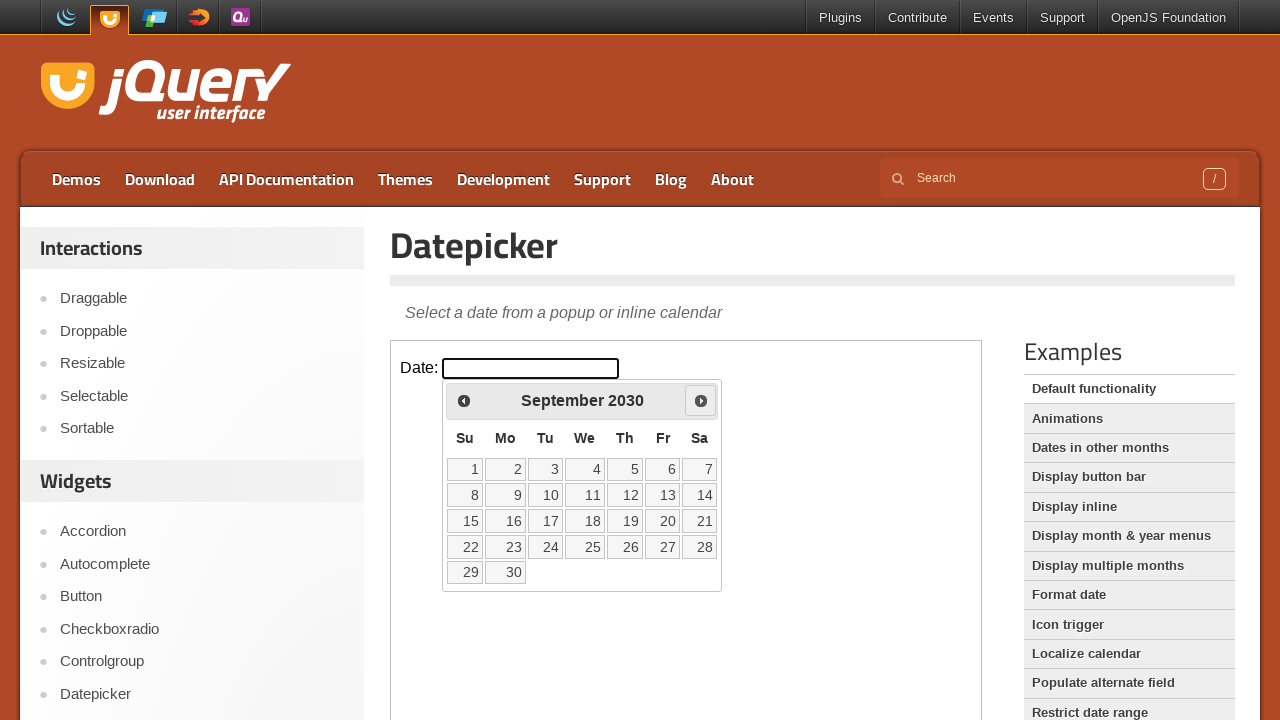

Retrieved current month: September
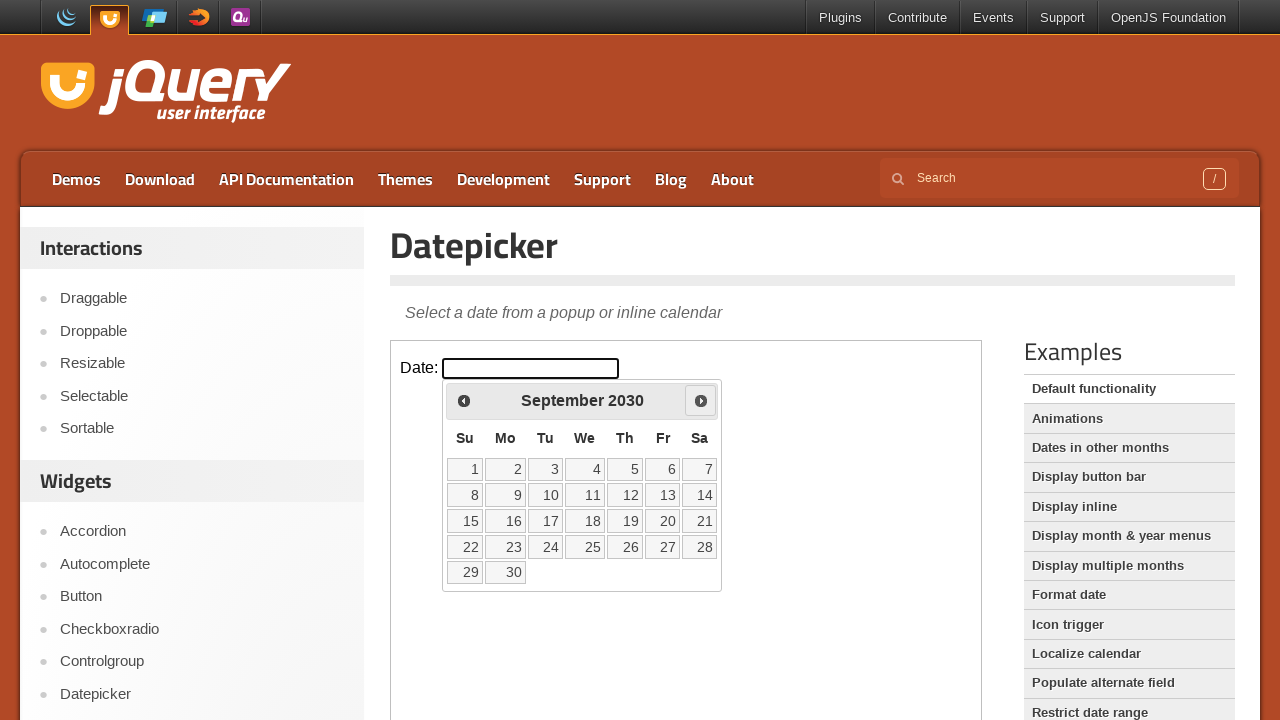

Clicked Next button to navigate to December at (701, 400) on iframe.demo-frame >> internal:control=enter-frame >> a[title='Next']
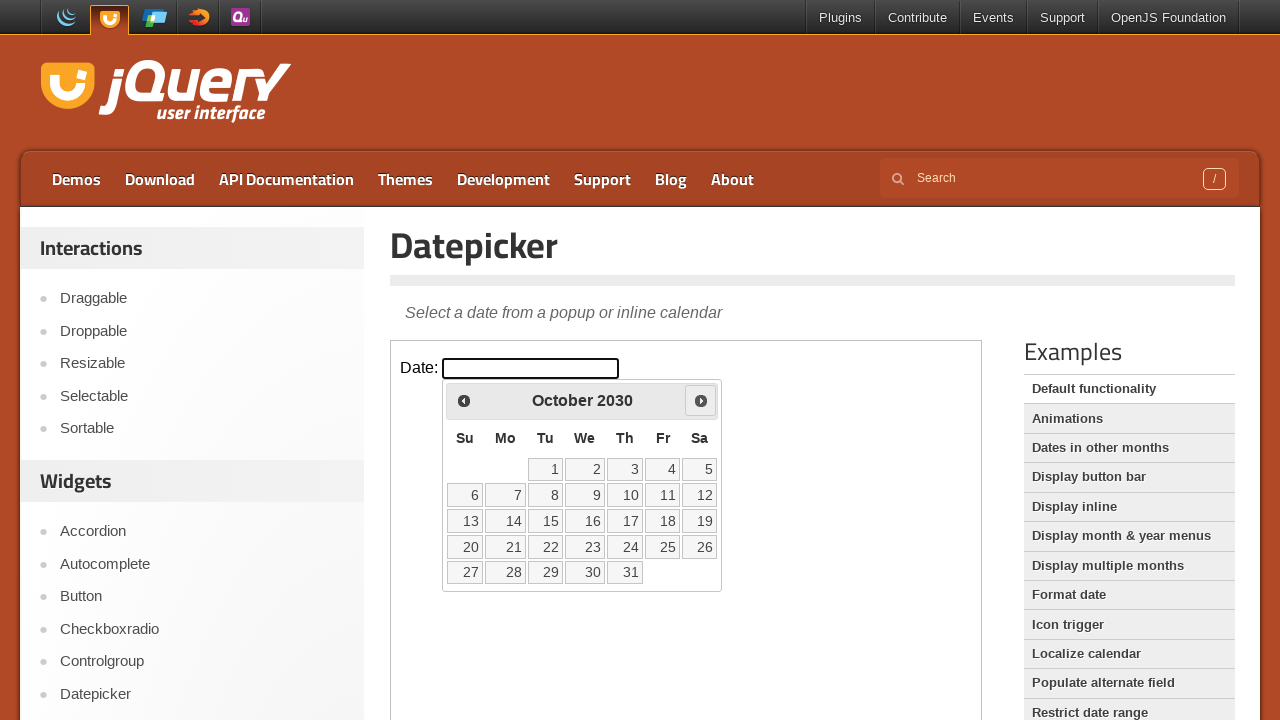

Waited 500ms for calendar to update
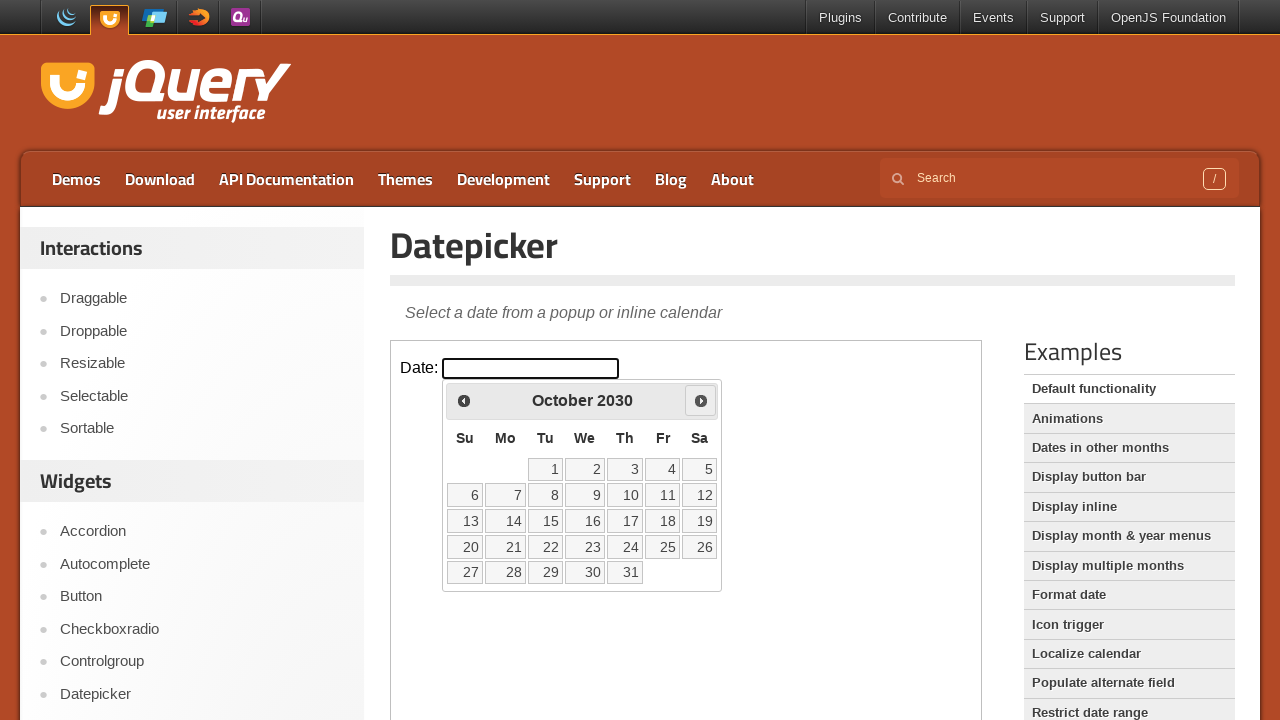

Retrieved current month: October
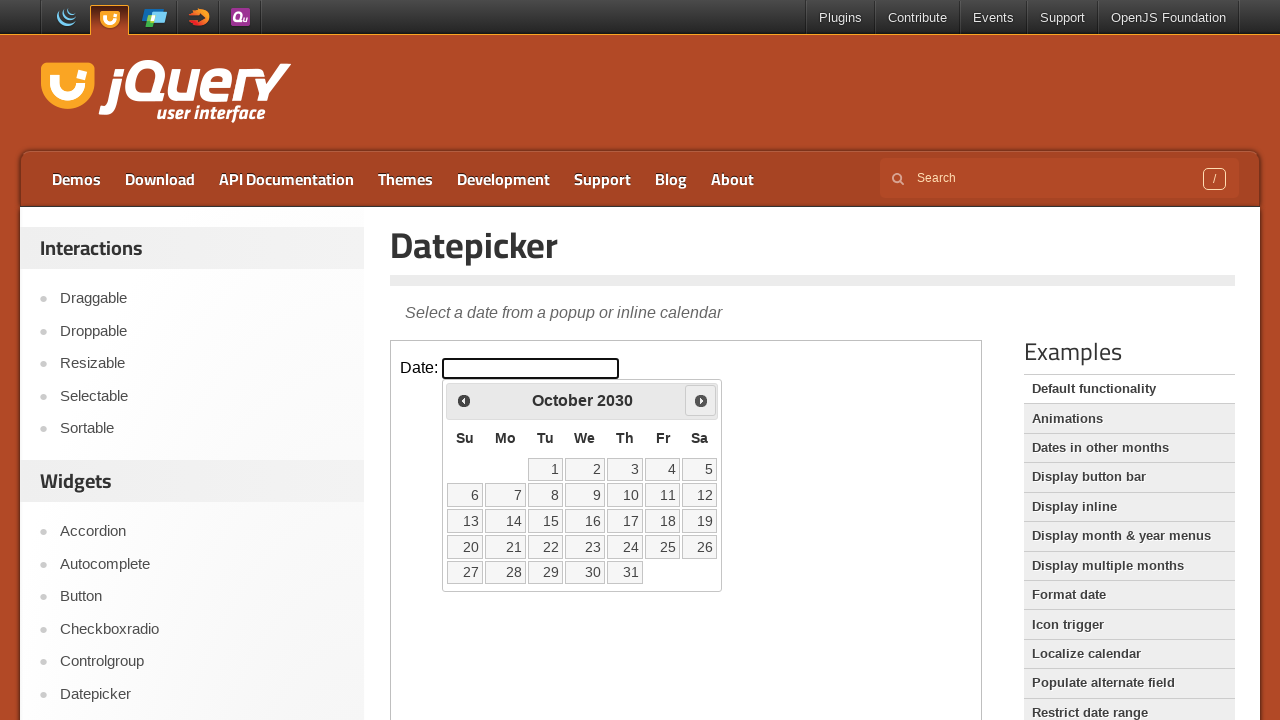

Clicked Next button to navigate to December at (701, 400) on iframe.demo-frame >> internal:control=enter-frame >> a[title='Next']
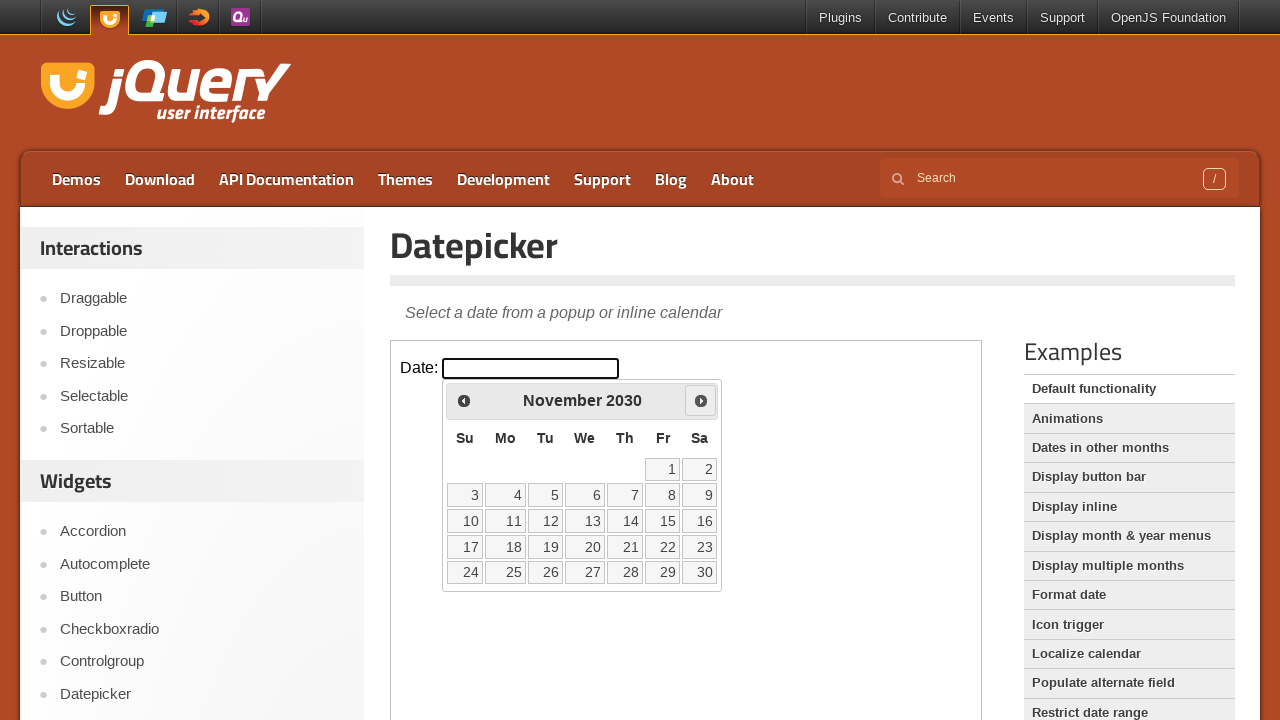

Waited 500ms for calendar to update
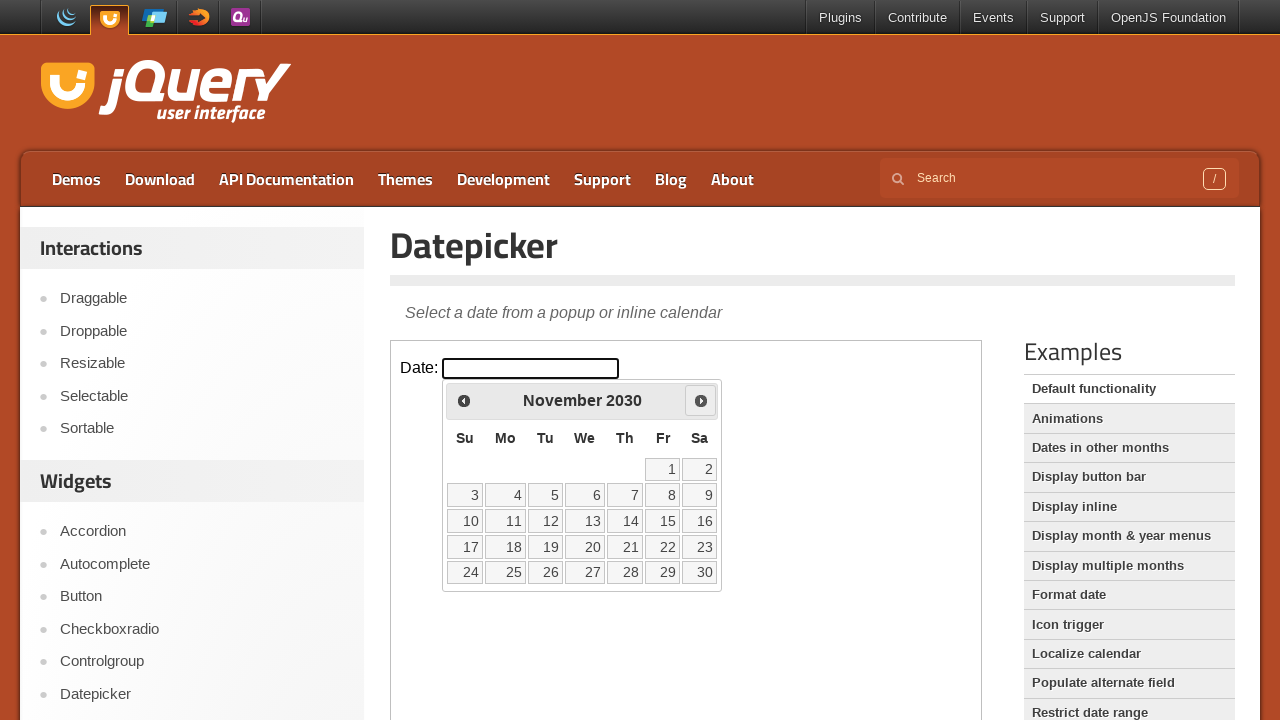

Retrieved current month: November
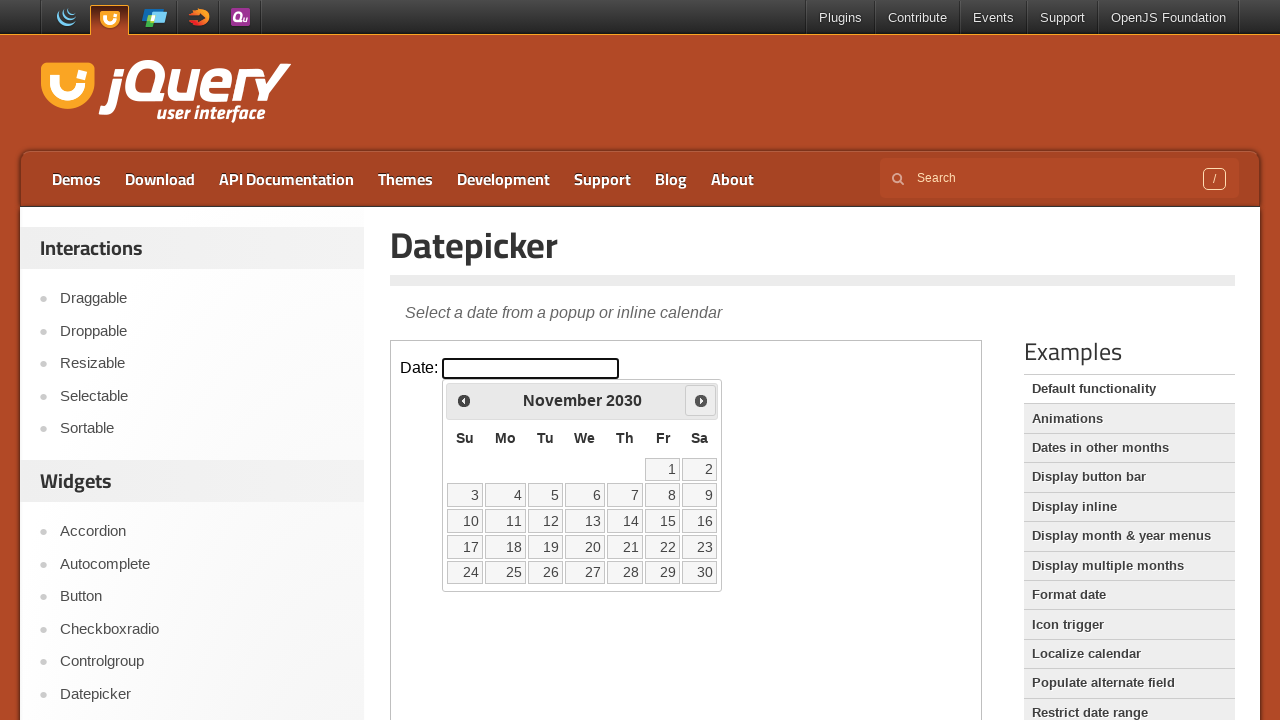

Clicked Next button to navigate to December at (701, 400) on iframe.demo-frame >> internal:control=enter-frame >> a[title='Next']
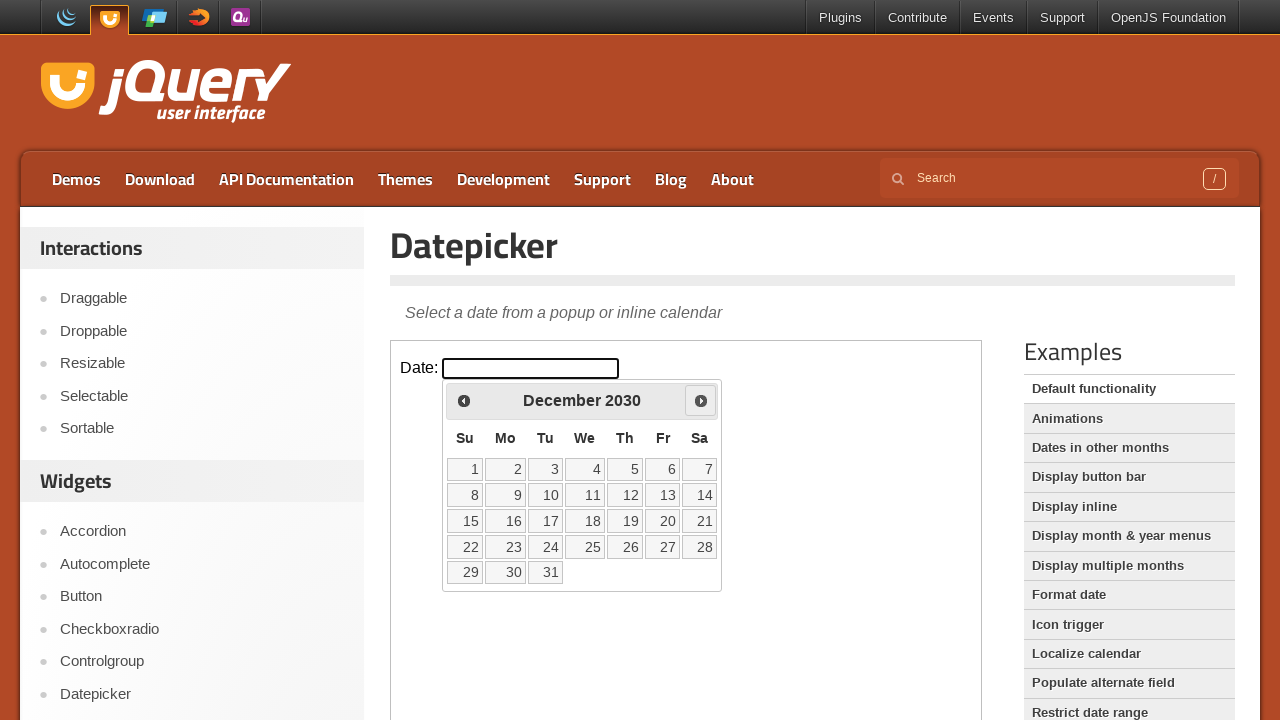

Waited 500ms for calendar to update
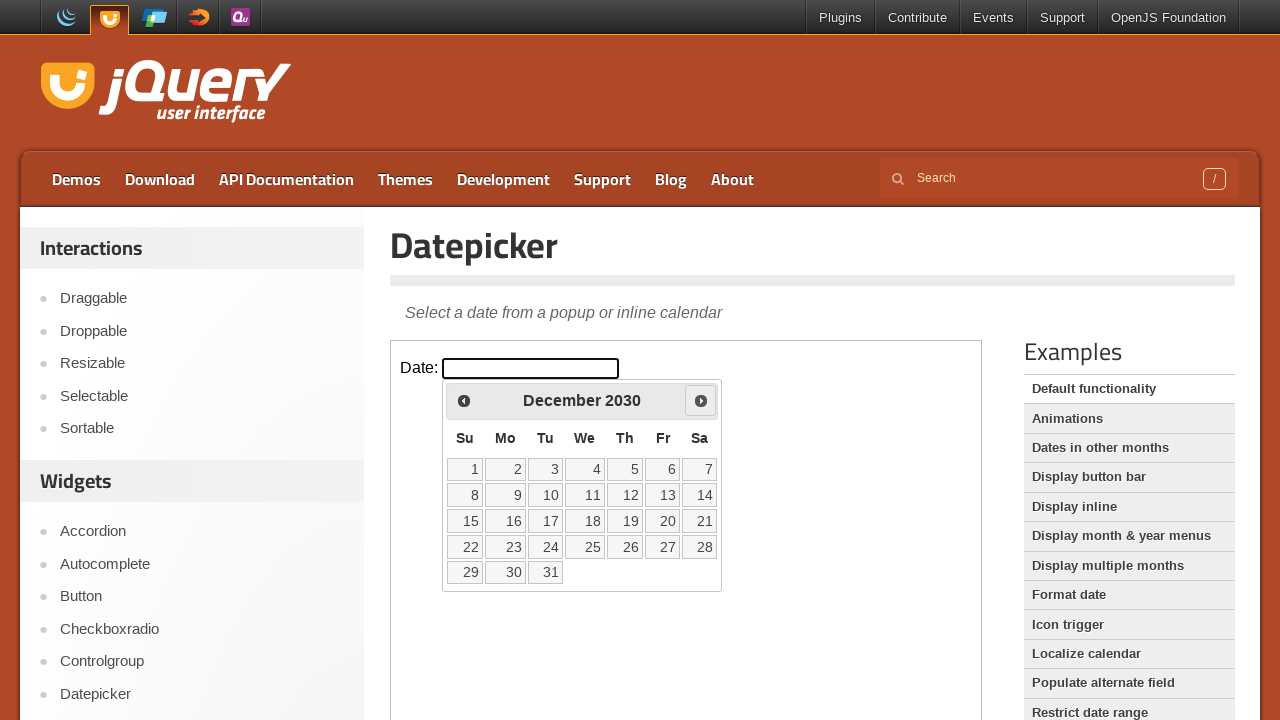

Retrieved current month: December
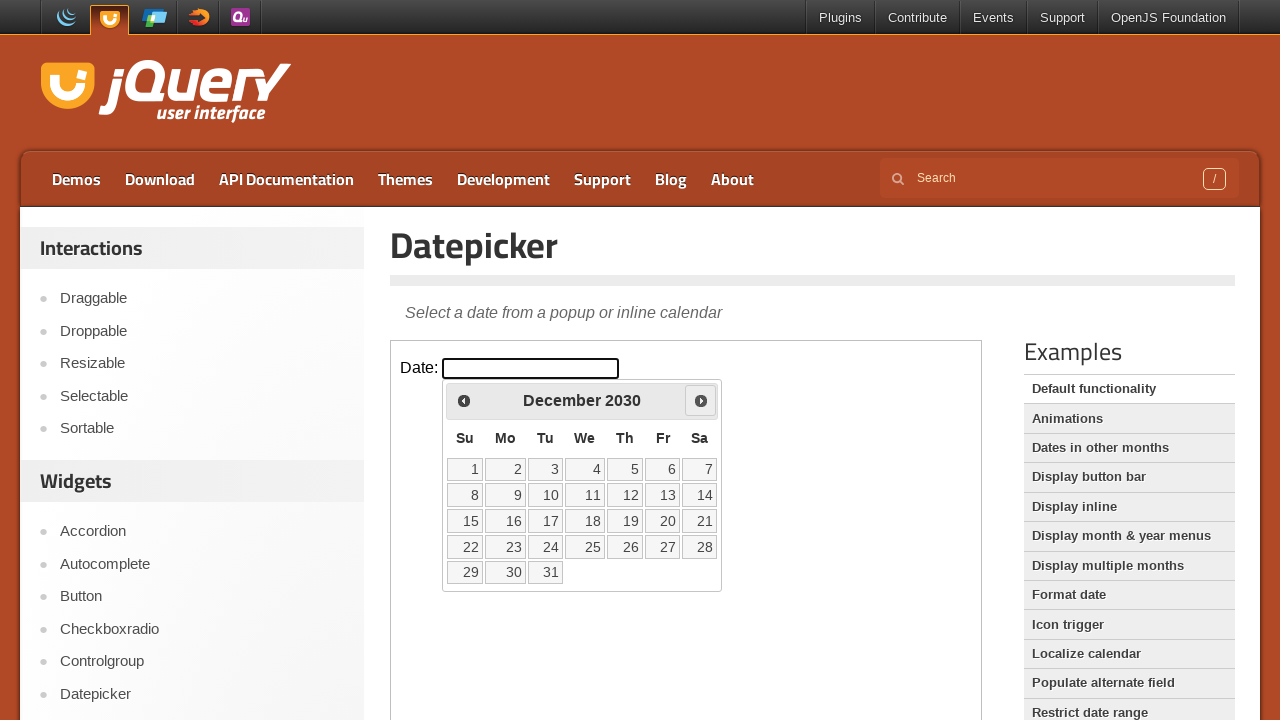

Clicked on day 20 in the calendar at (663, 521) on iframe.demo-frame >> internal:control=enter-frame >> .ui-datepicker-calendar td 
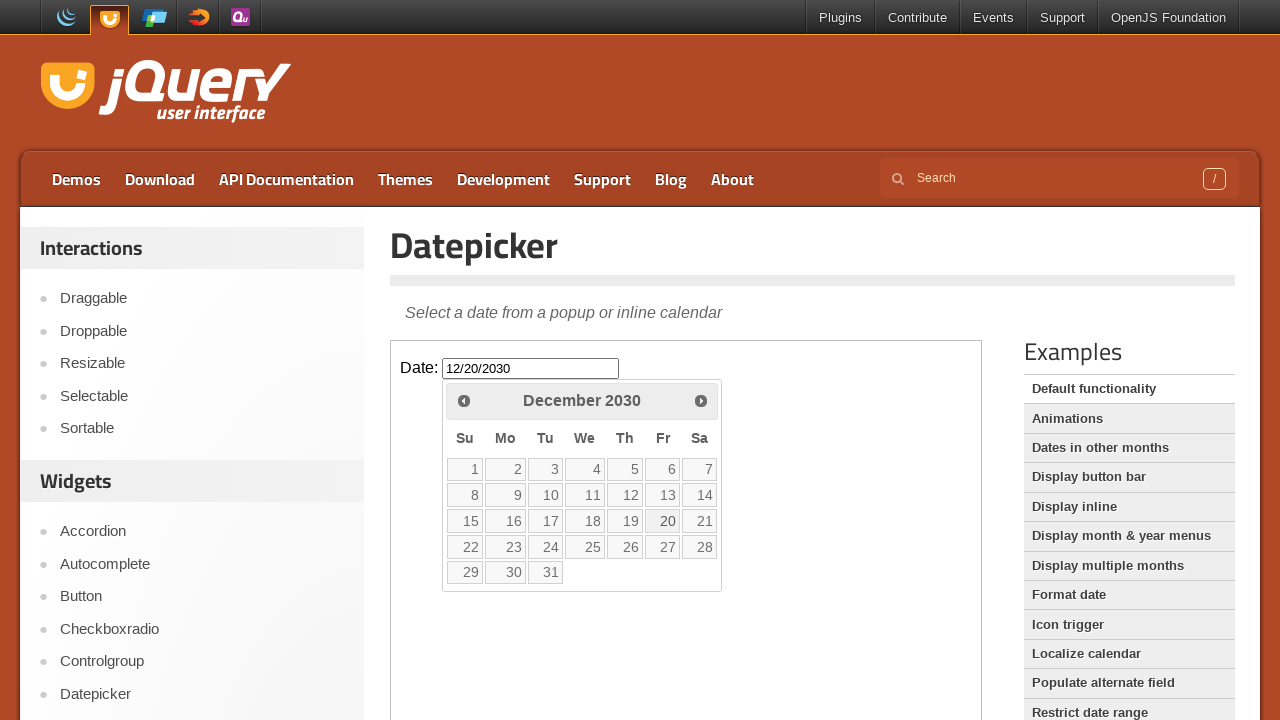

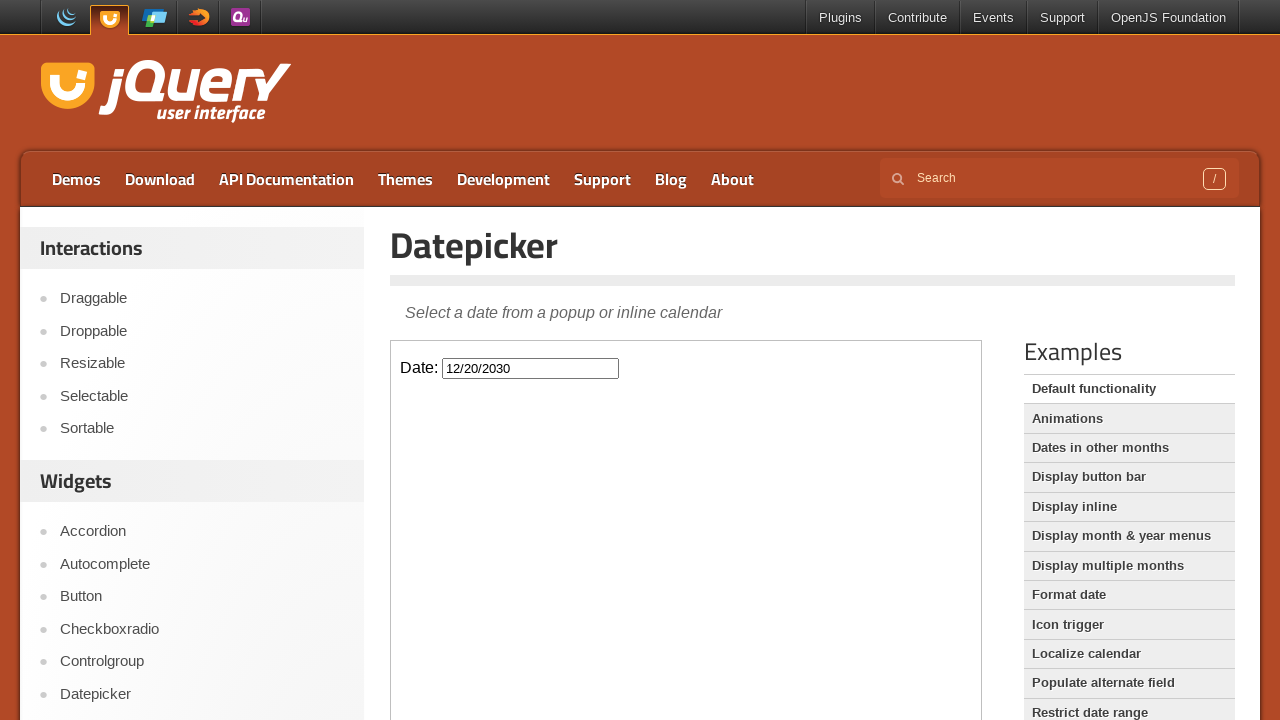